Tests a kitten-collecting game by navigating to the game page, starting the game, and clicking on kittens as they appear until the game is over.

Starting URL: http://thelab.boozang.com/

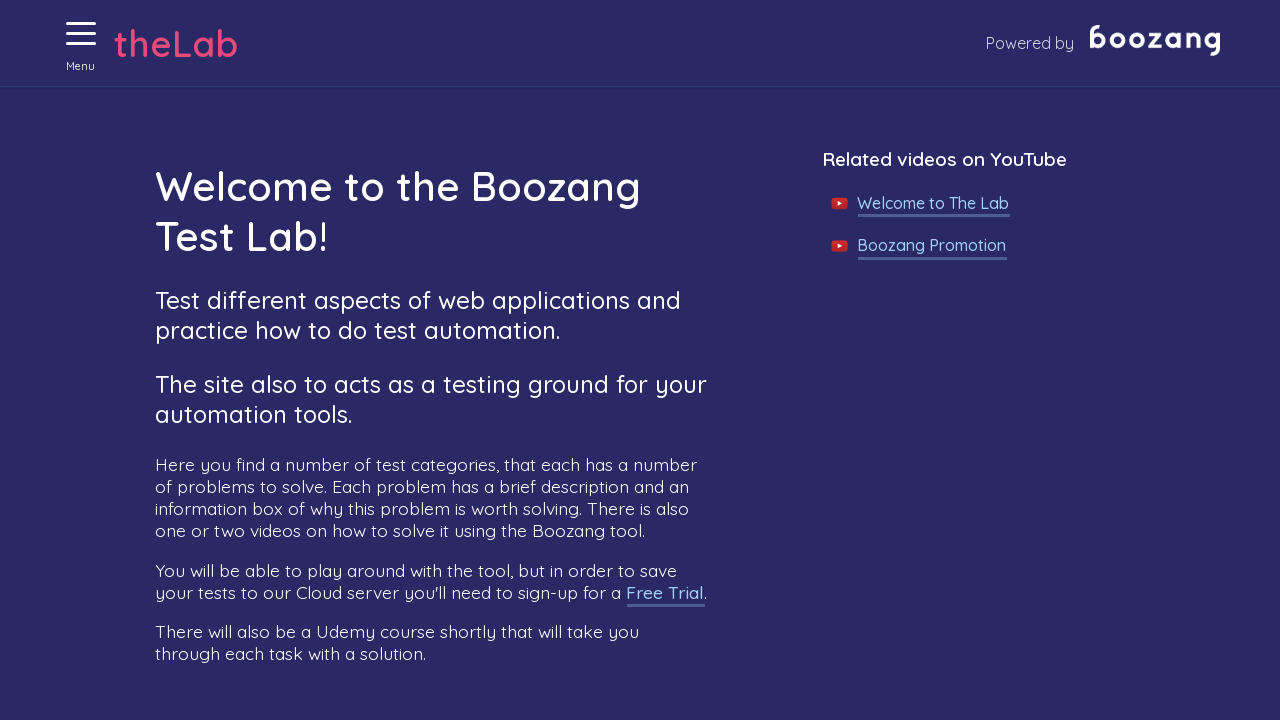

Clicked menu button to open navigation at (81, 34) on xpath=//button[@aria-label='Menu' and @aria-expanded='false']
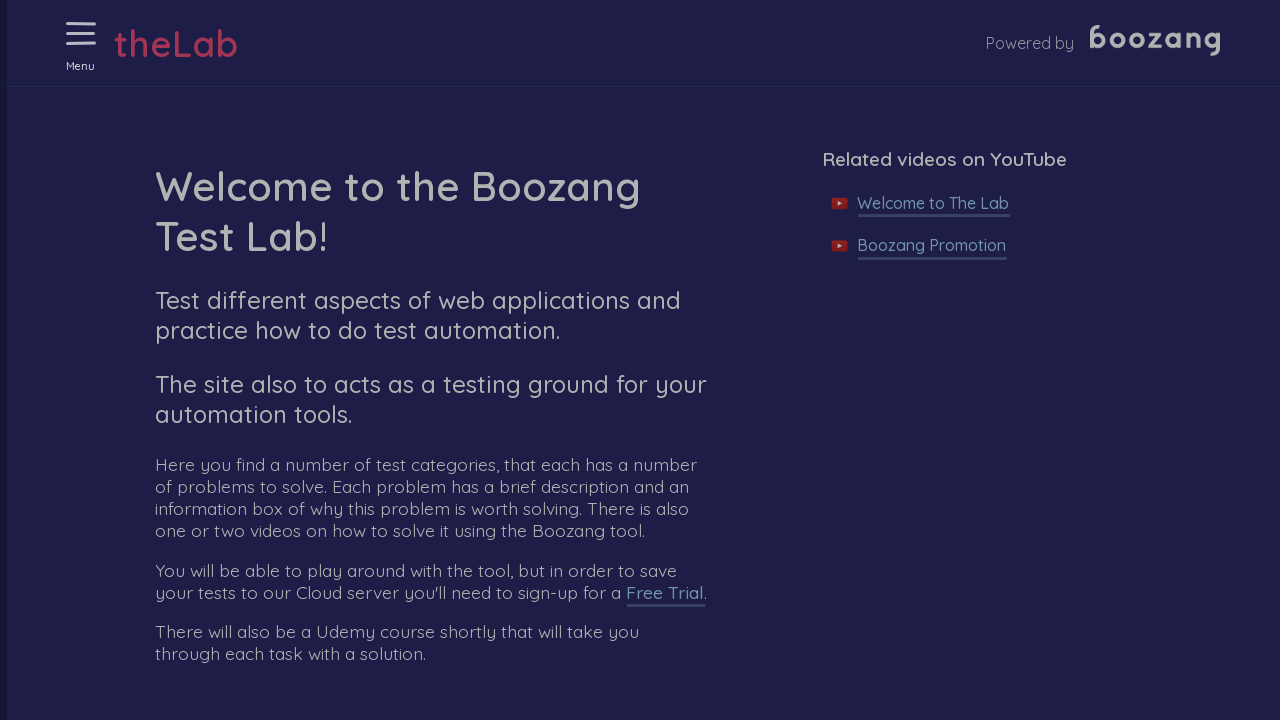

Waited for 'Collecting kittens' link to be visible
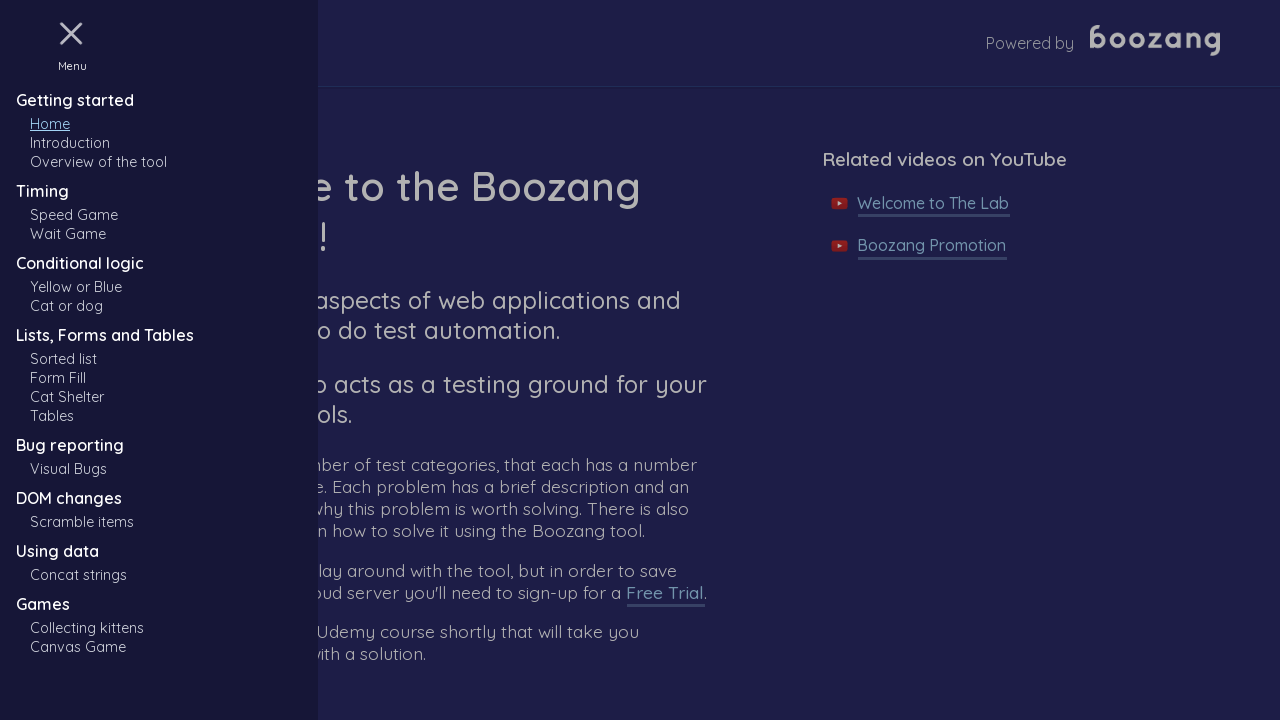

Clicked 'Collecting kittens' link to navigate to game page at (119, 628) on xpath=//a[.='Collecting kittens']
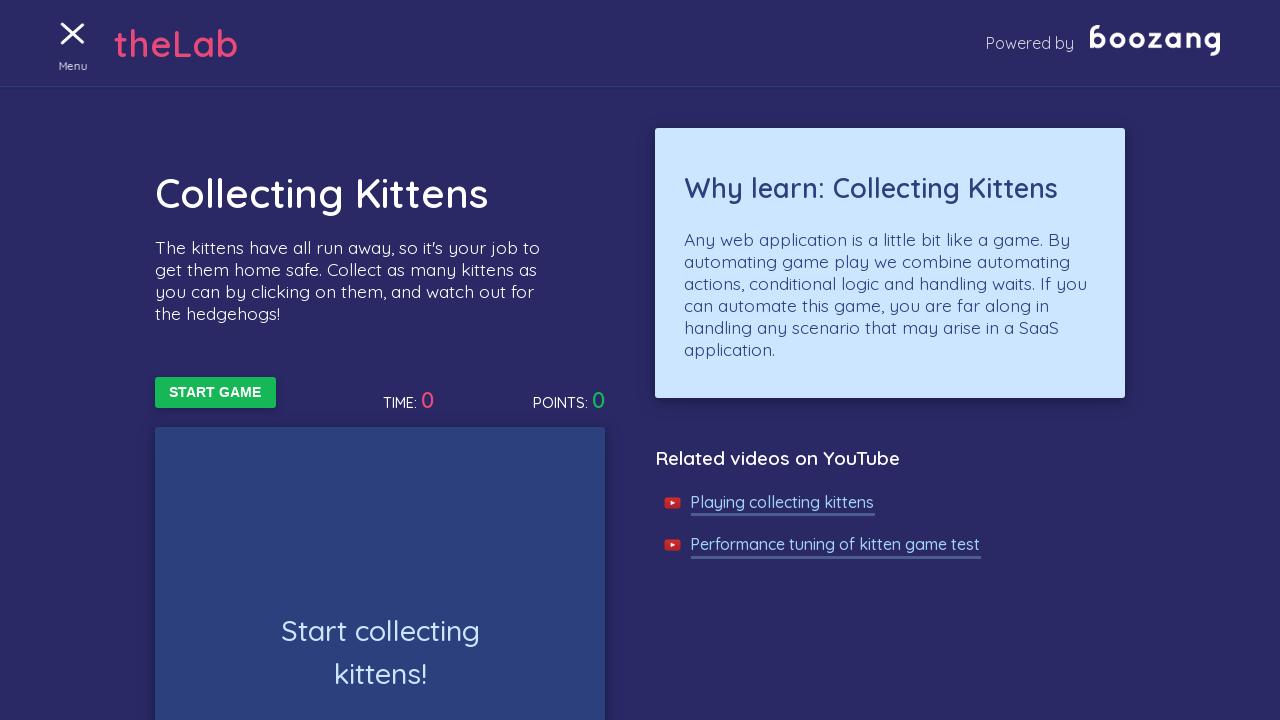

Clicked 'Start Game' button to begin the game at (215, 393) on xpath=//button[text()='Start Game']
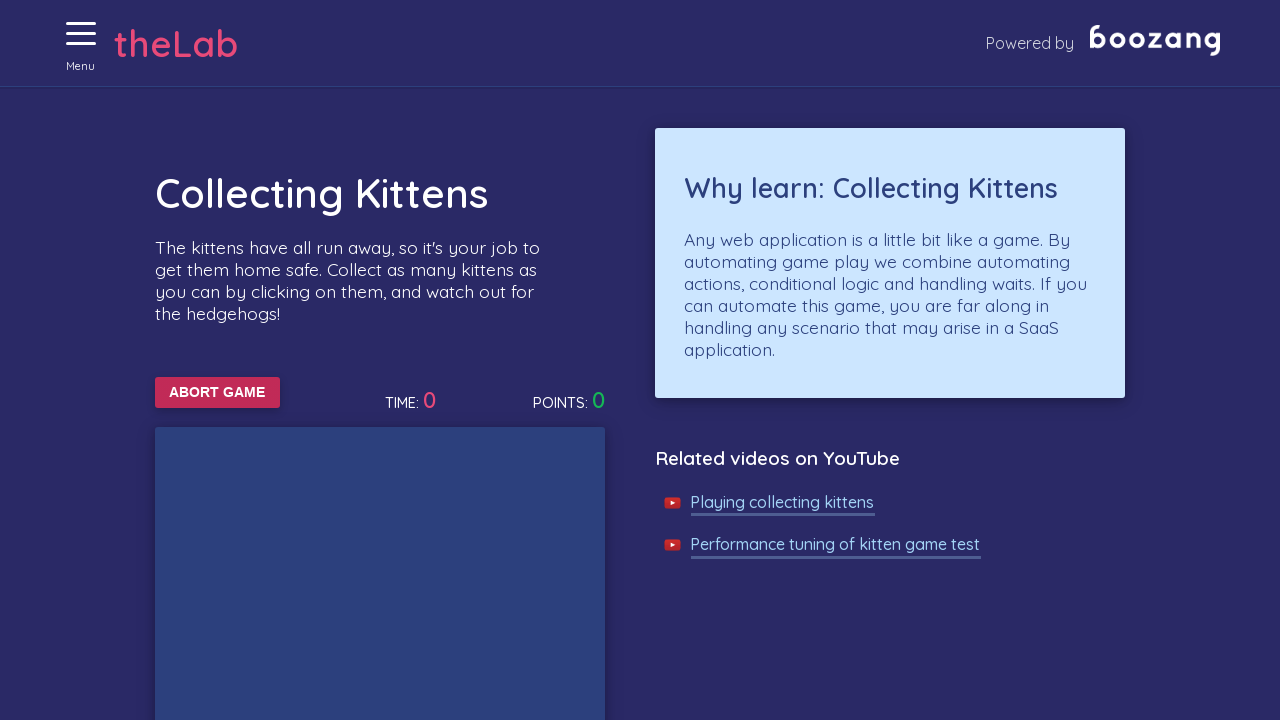

Waited 50ms before checking for kittens
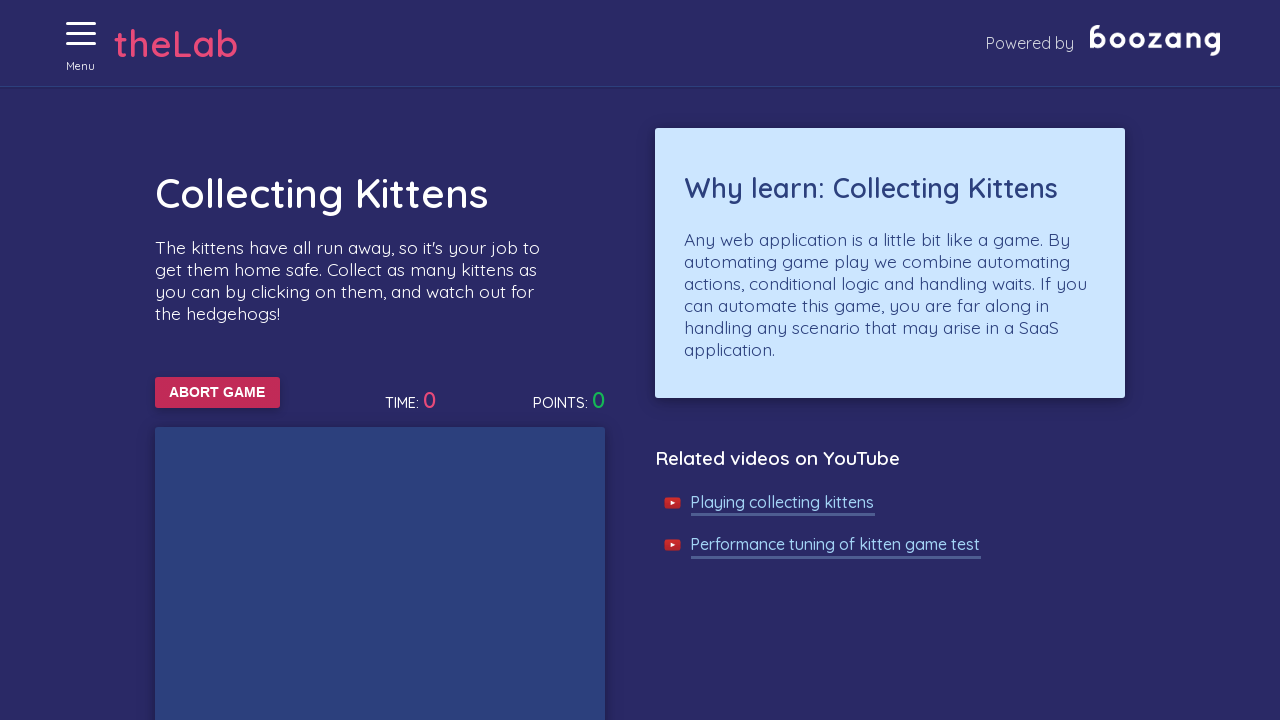

Waited 50ms before checking for kittens
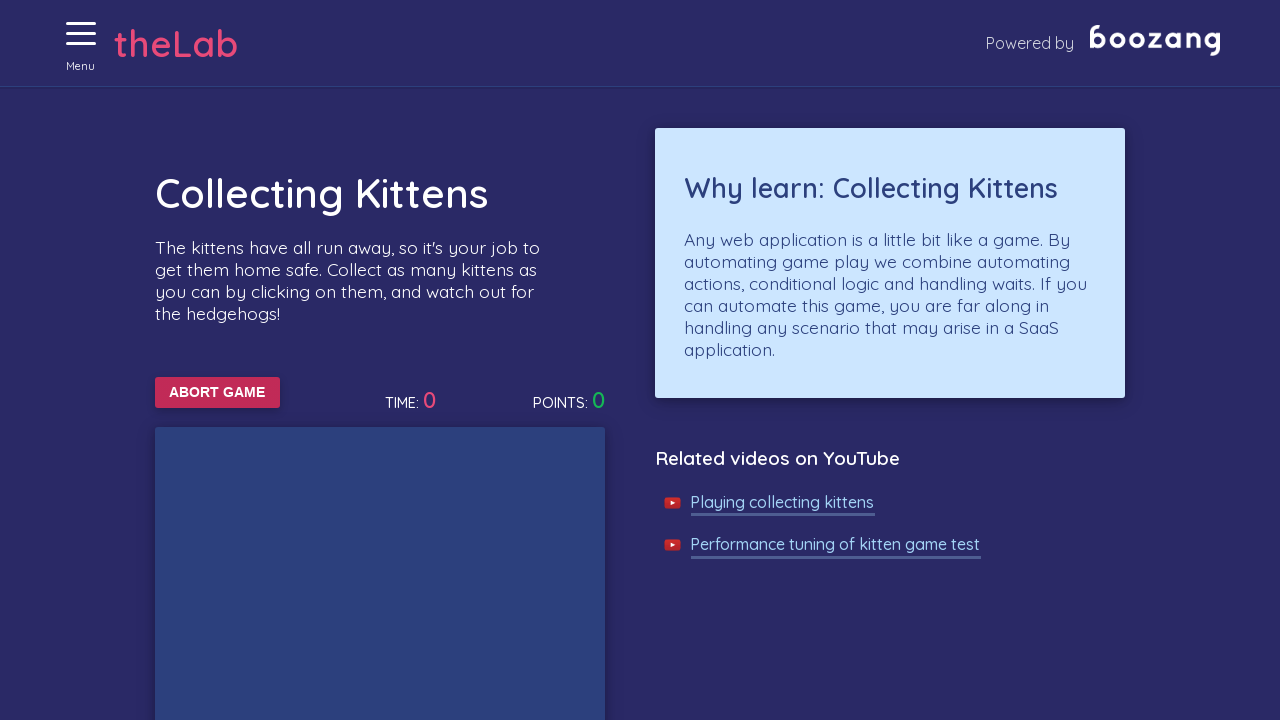

Waited 50ms before checking for kittens
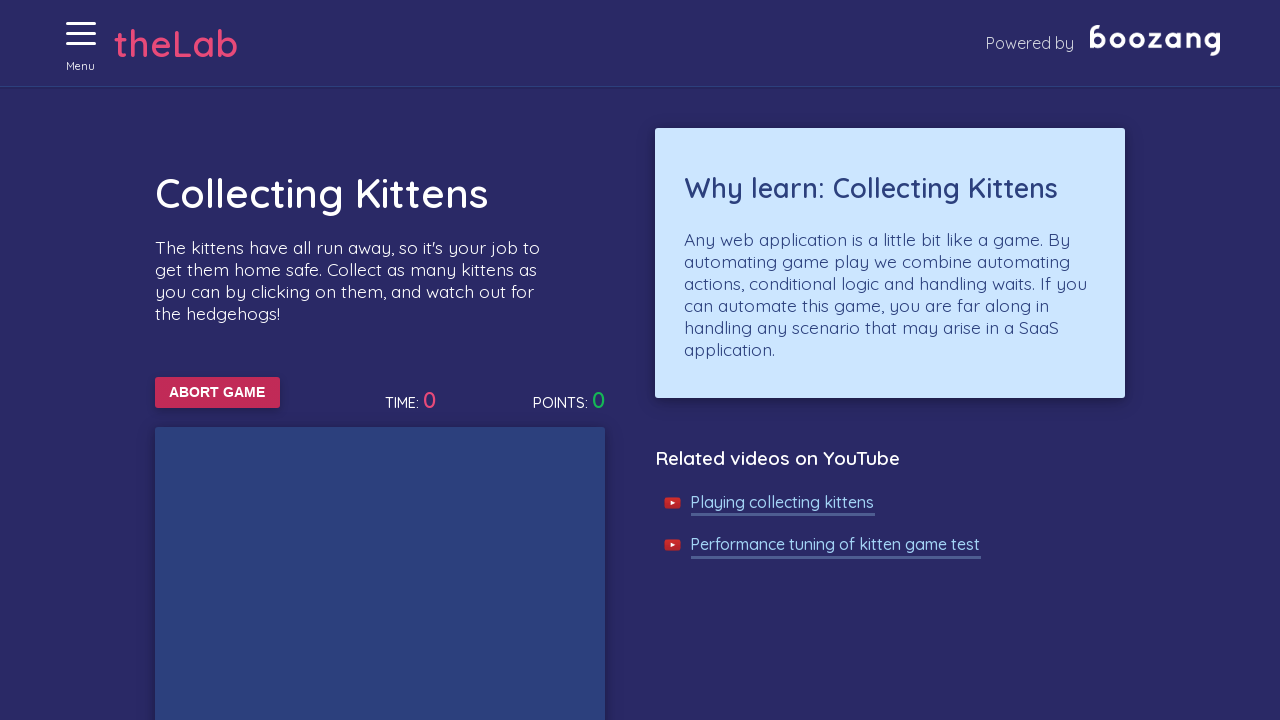

Waited 50ms before checking for kittens
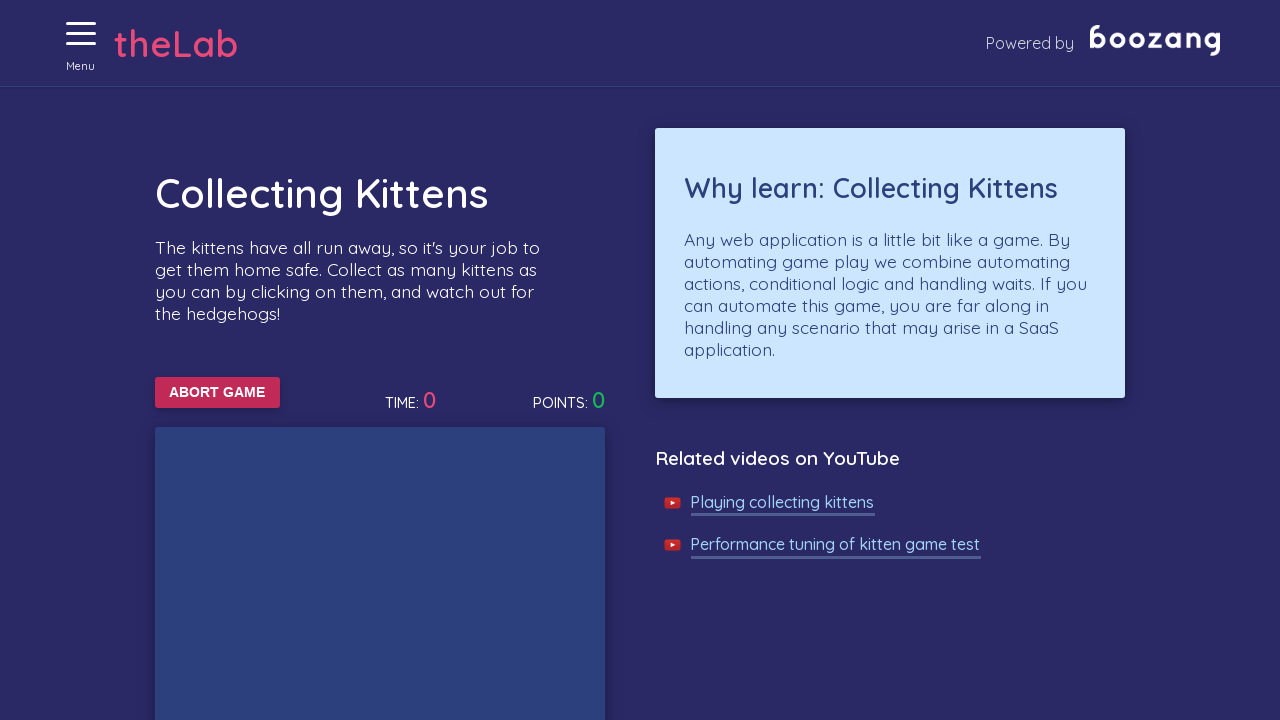

Waited 50ms before checking for kittens
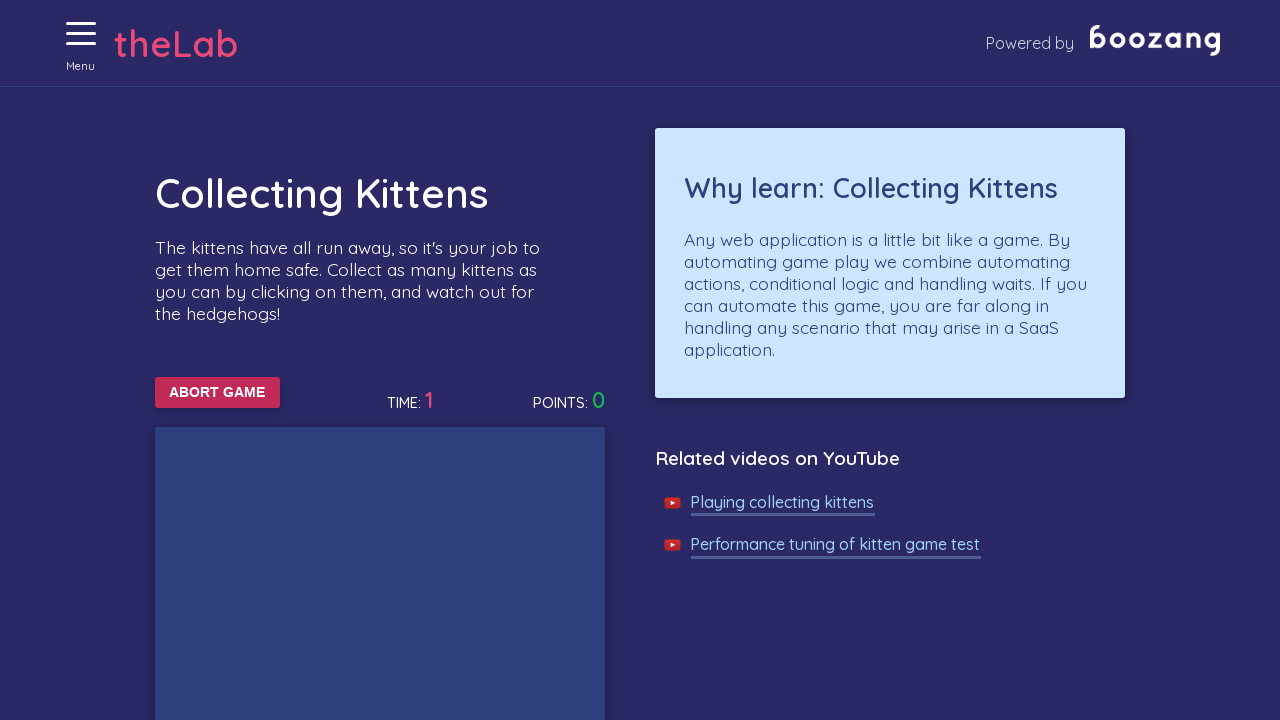

Waited 50ms before checking for kittens
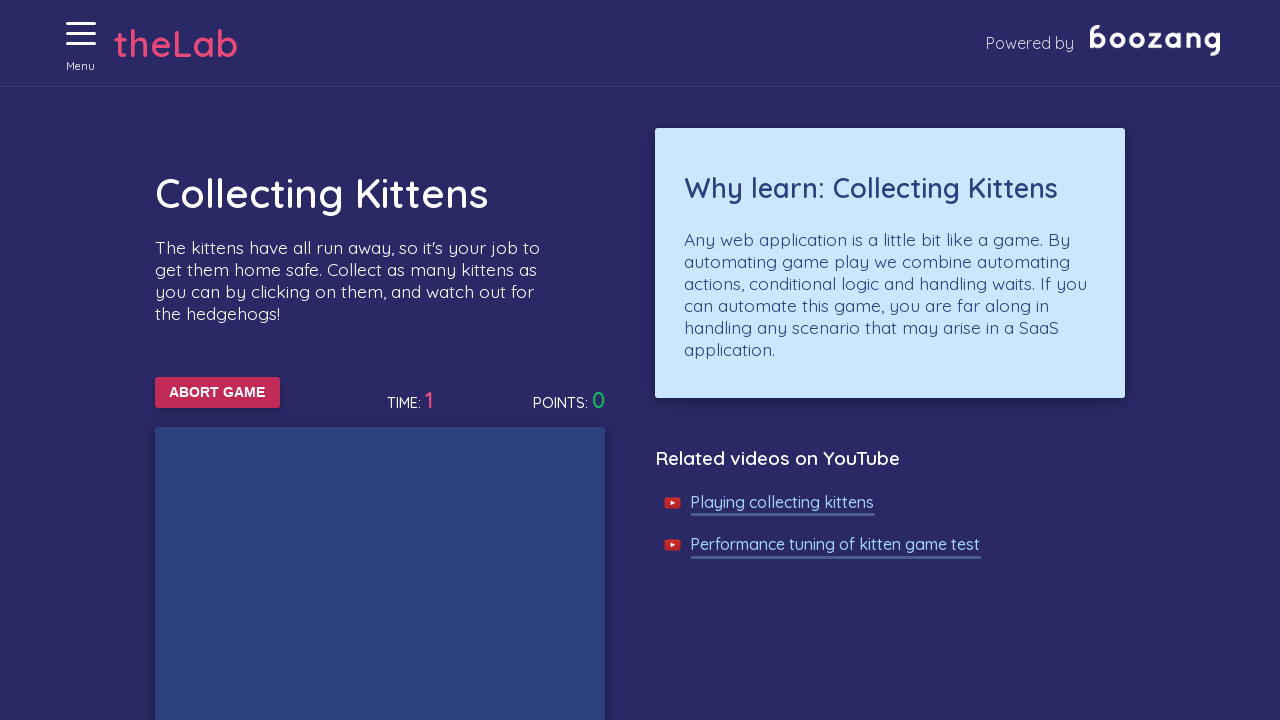

Waited 50ms before checking for kittens
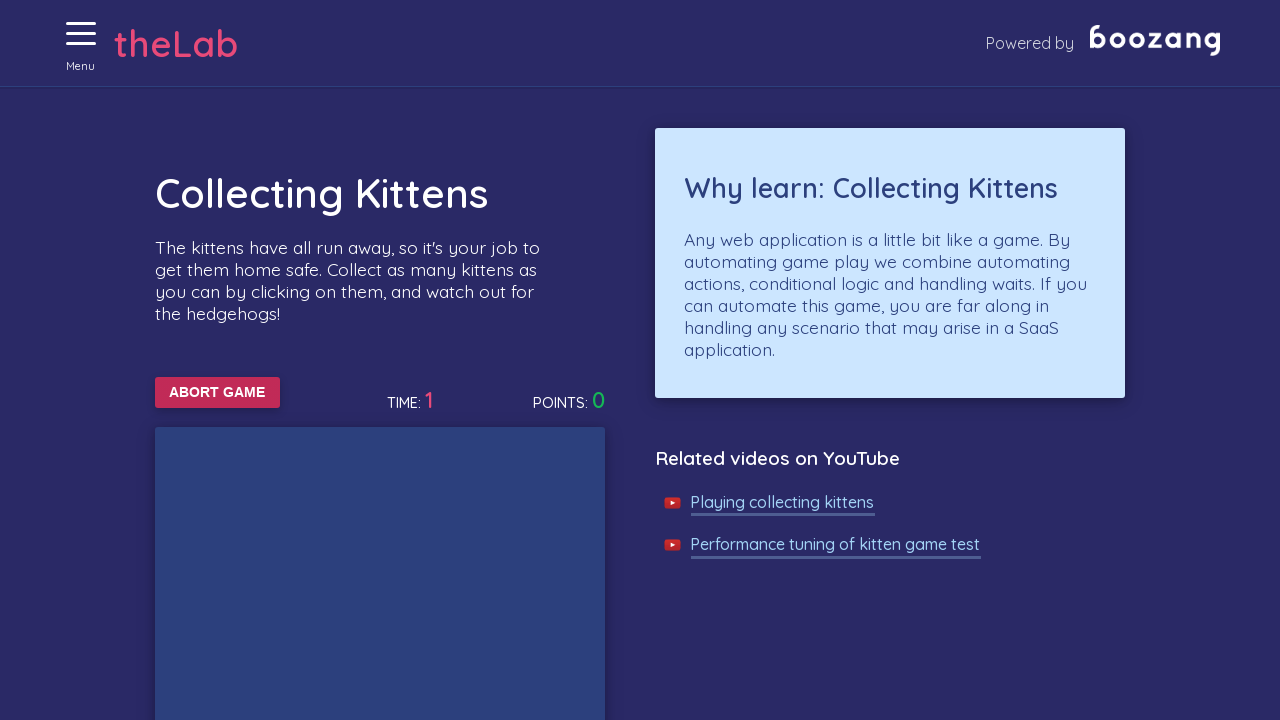

Clicked on a kitten during gameplay at (412, 653) on xpath=//img[@alt='Cat'] >> nth=0
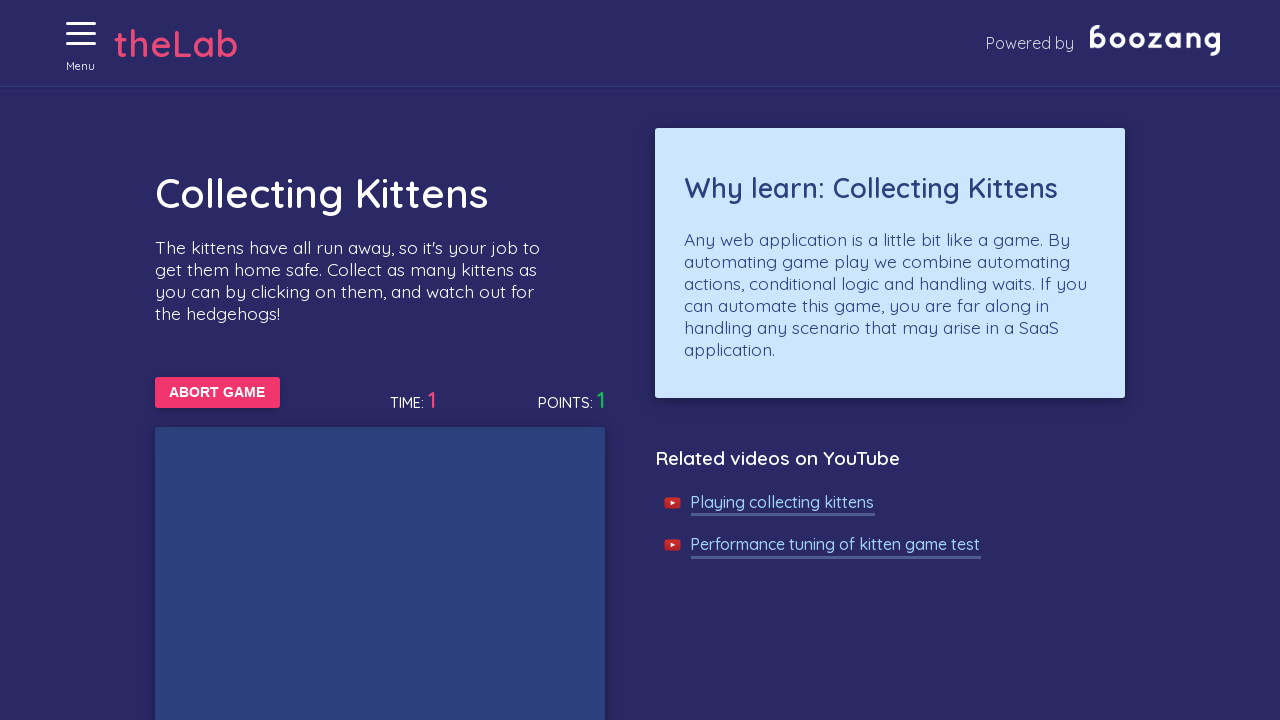

Waited 50ms before checking for kittens
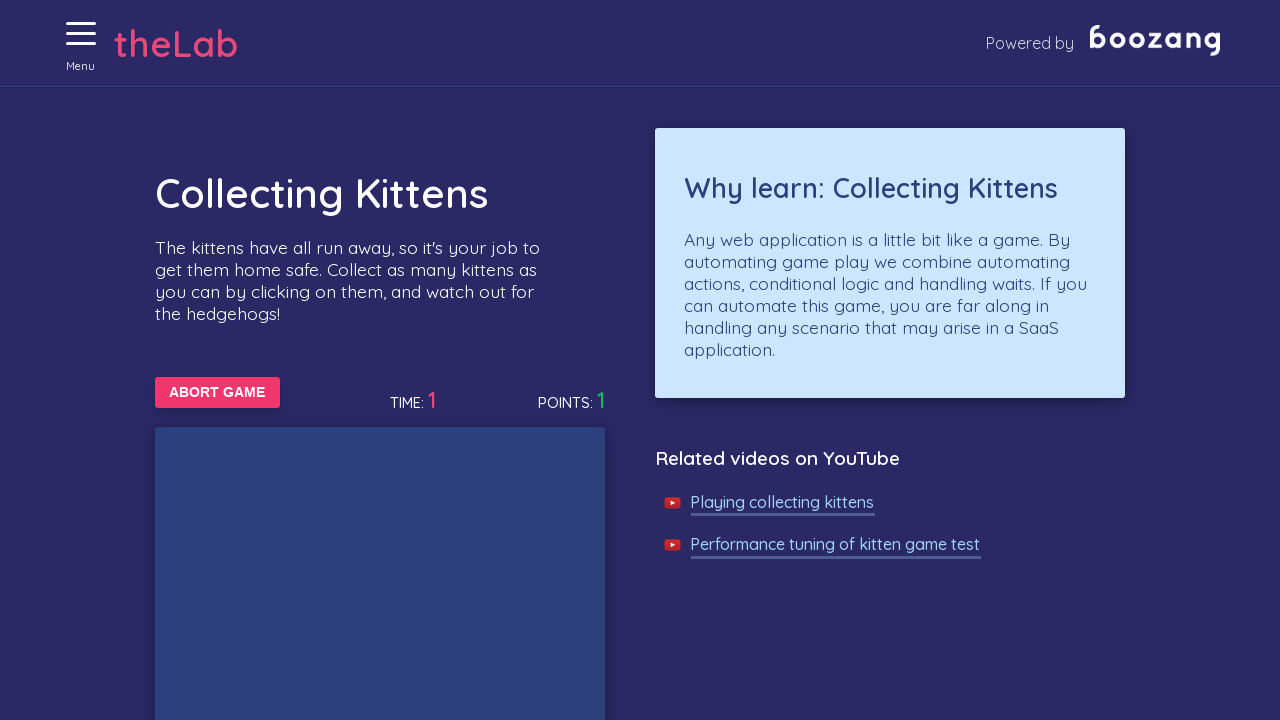

Clicked on a kitten during gameplay at (348, 360) on xpath=//img[@alt='Cat'] >> nth=0
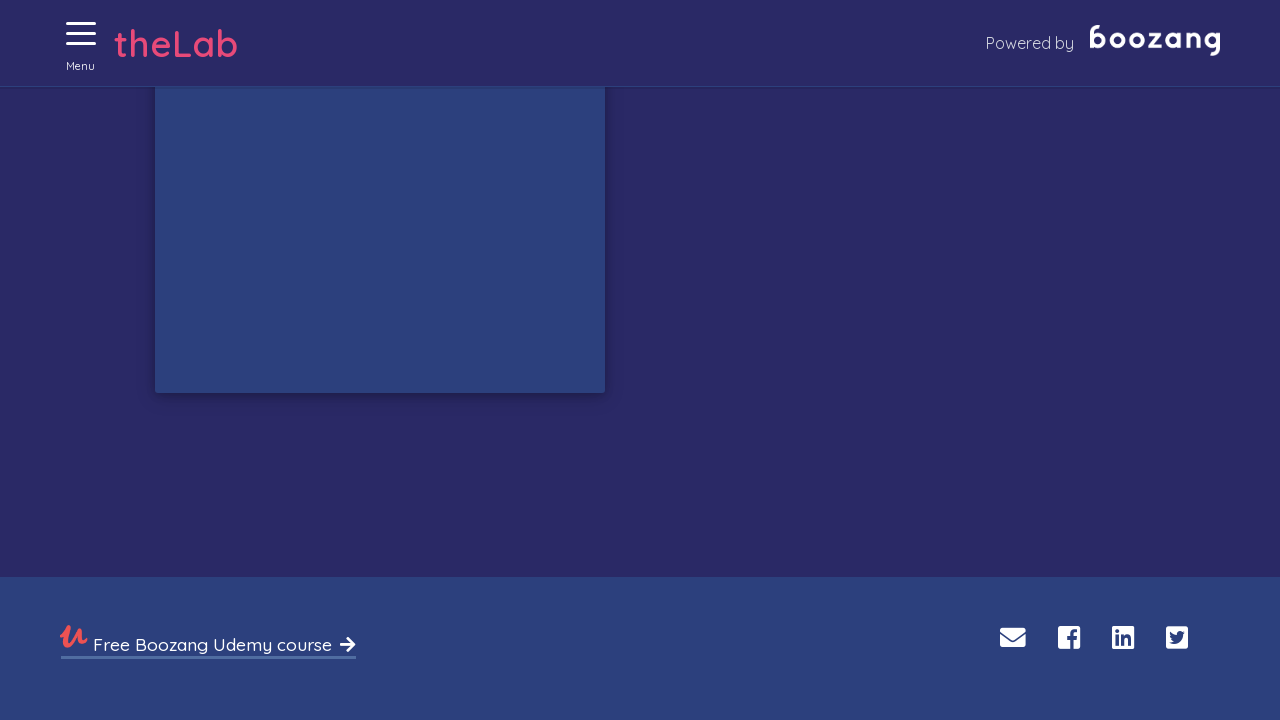

Waited 50ms before checking for kittens
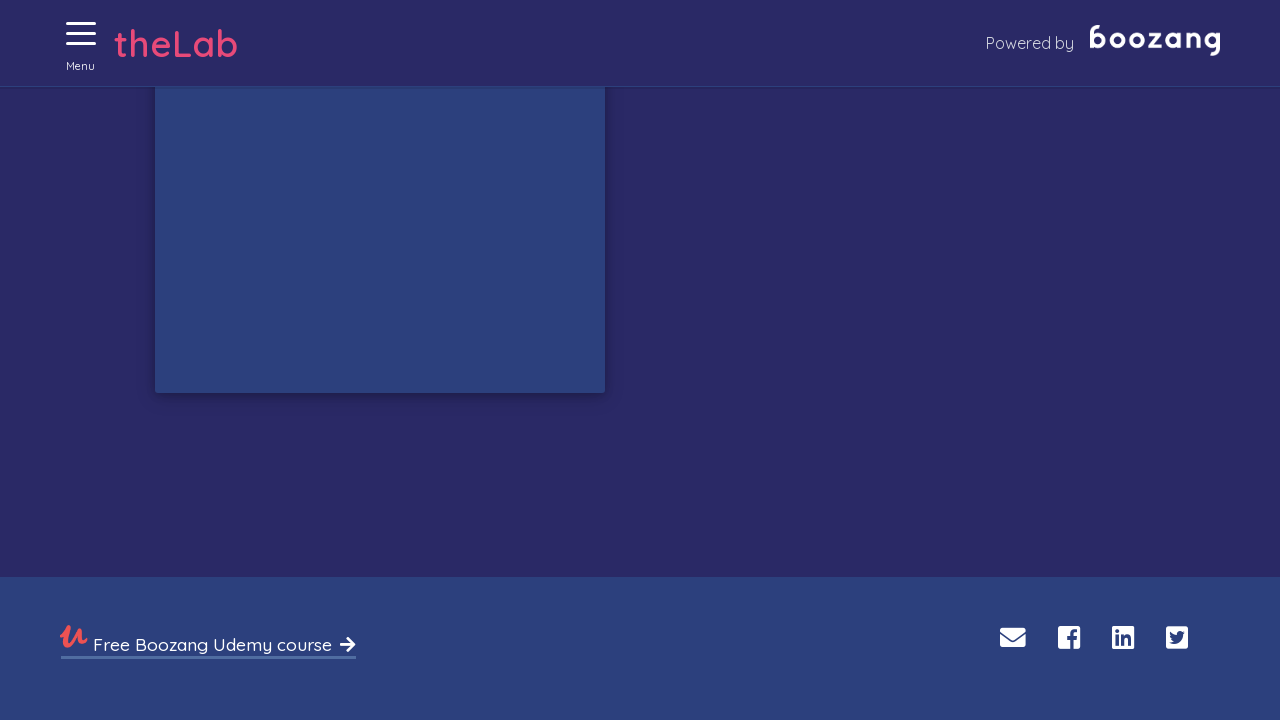

Clicked on a kitten during gameplay at (216, 351) on xpath=//img[@alt='Cat'] >> nth=0
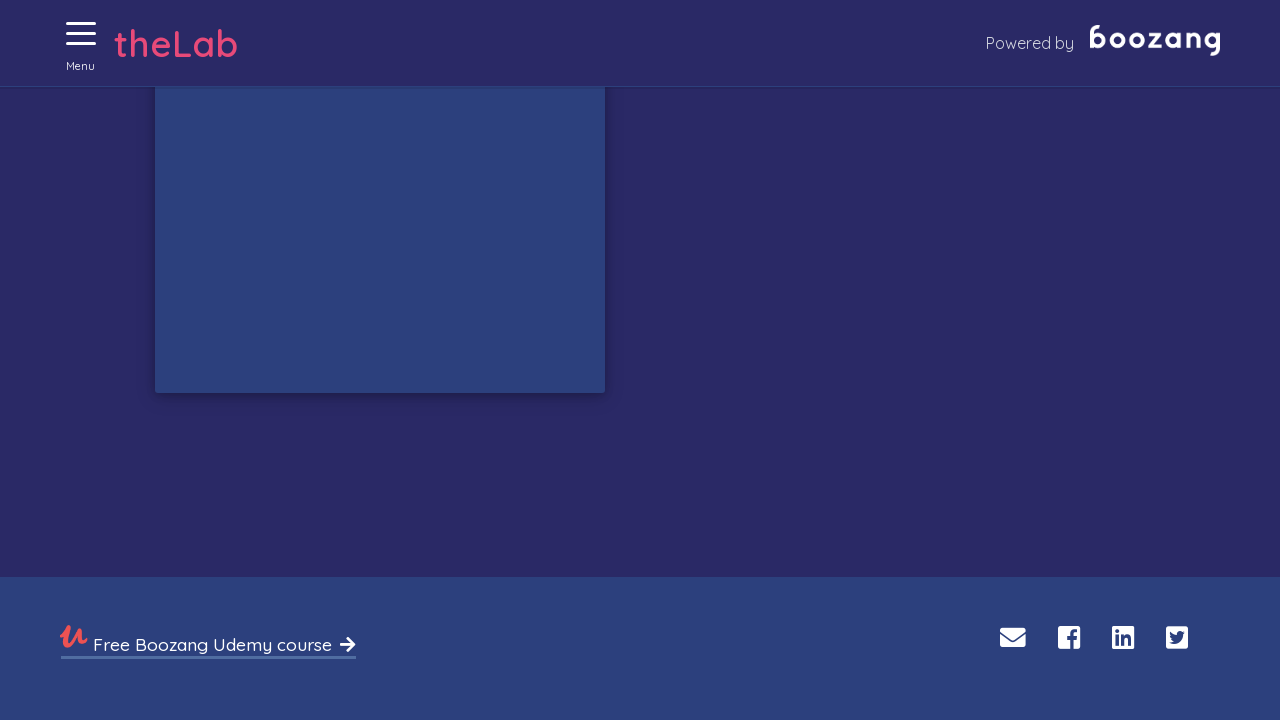

Waited 50ms before checking for kittens
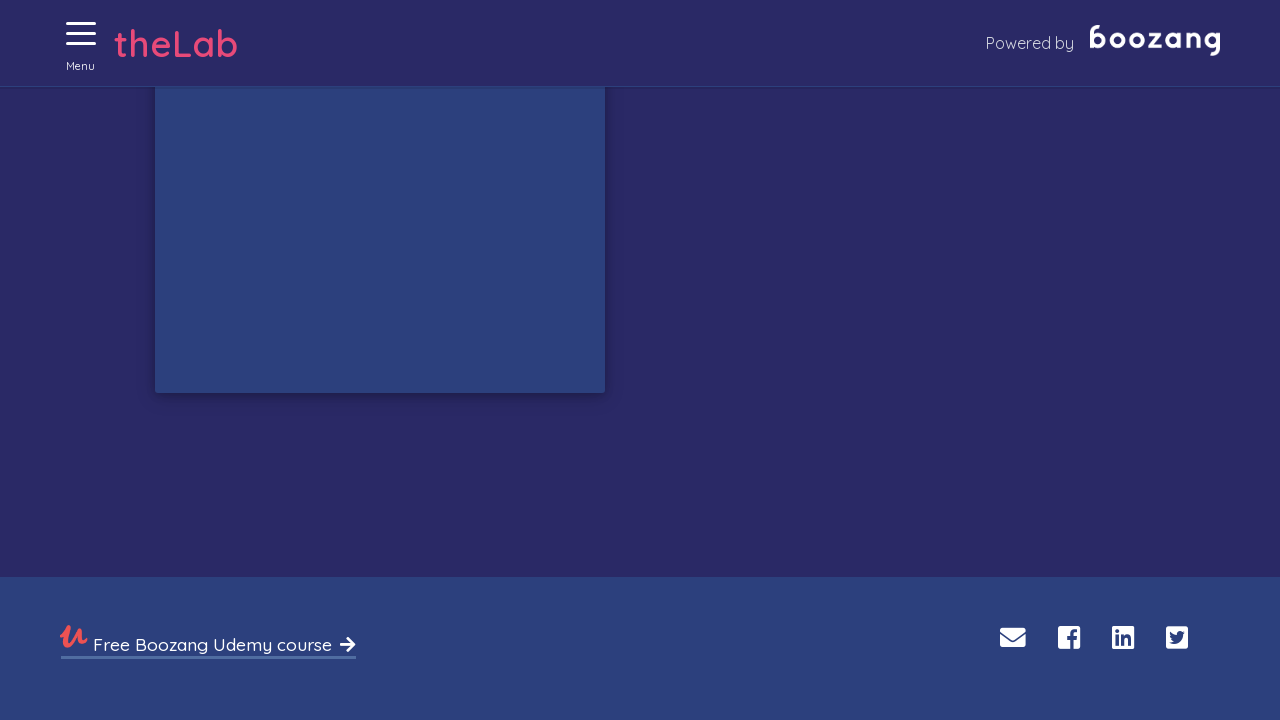

Waited 50ms before checking for kittens
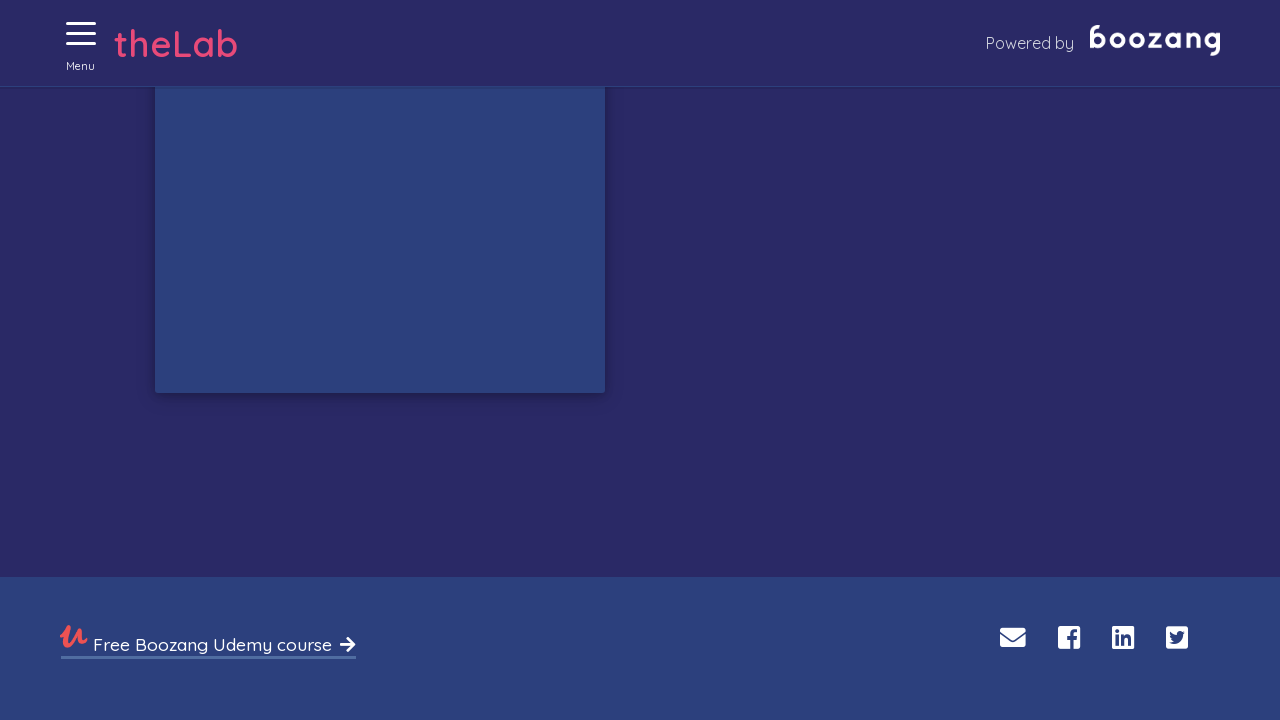

Clicked on a kitten during gameplay at (412, 263) on xpath=//img[@alt='Cat'] >> nth=0
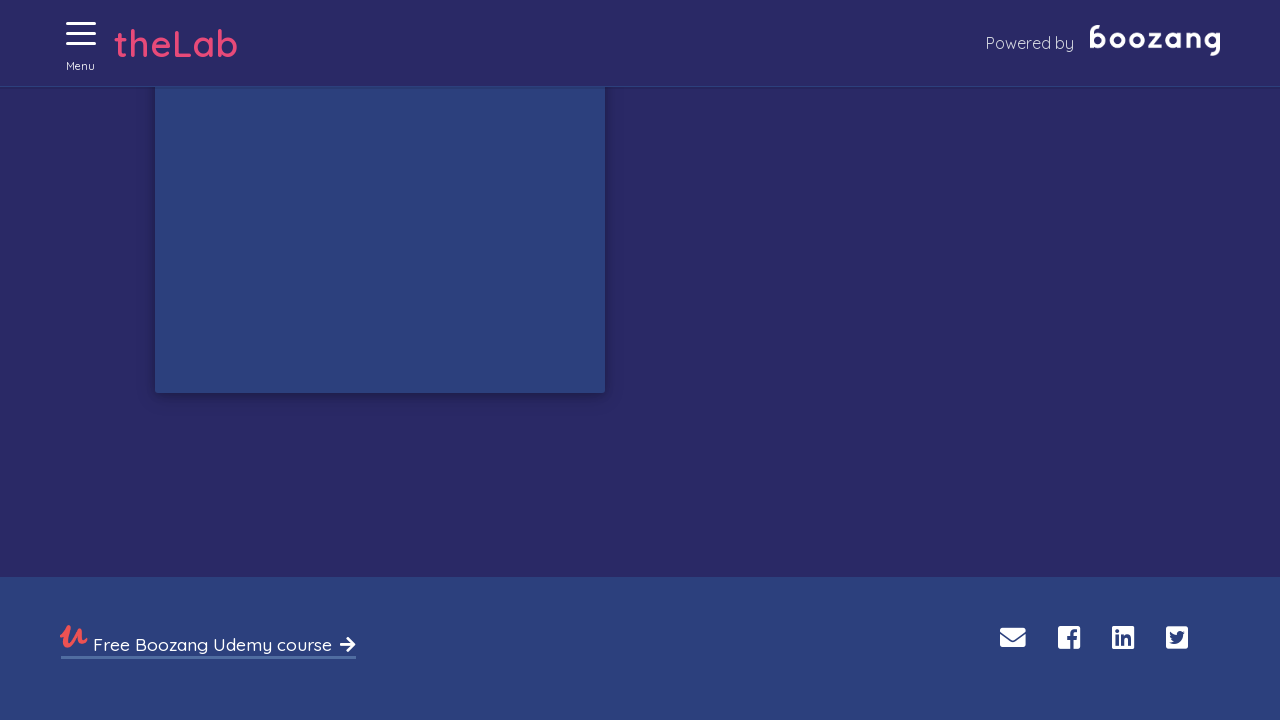

Waited 50ms before checking for kittens
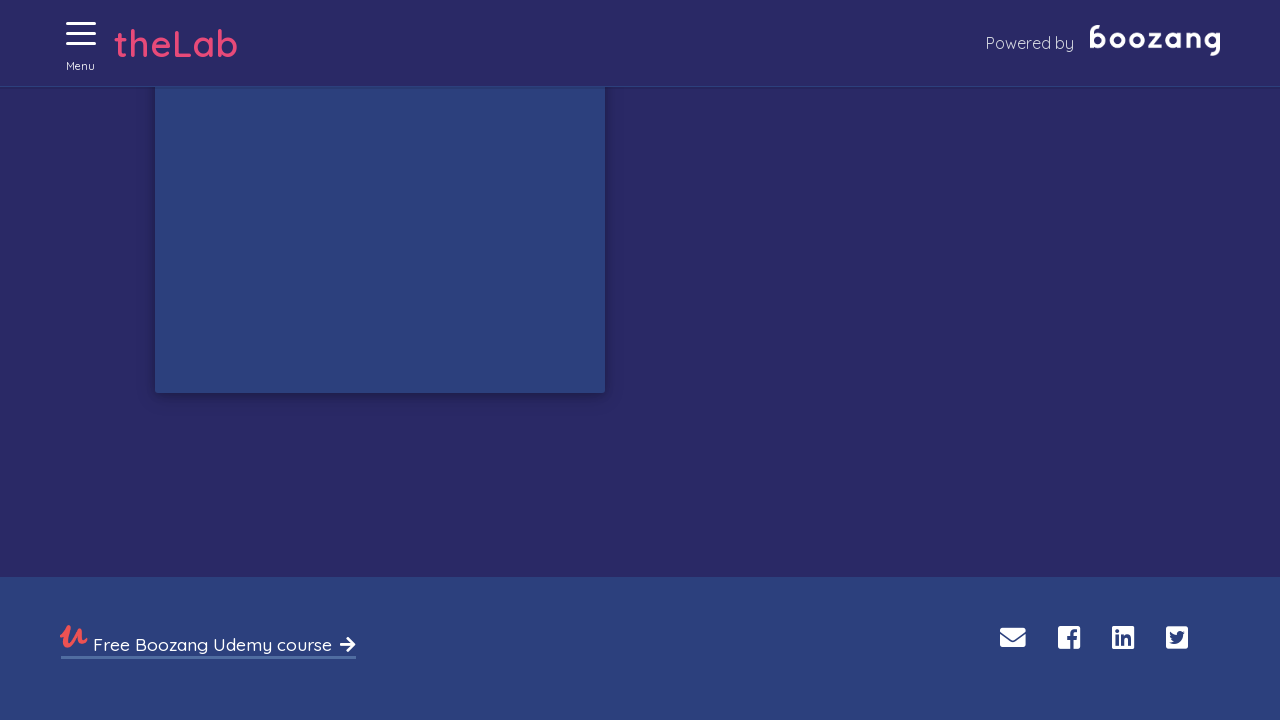

Waited 50ms before checking for kittens
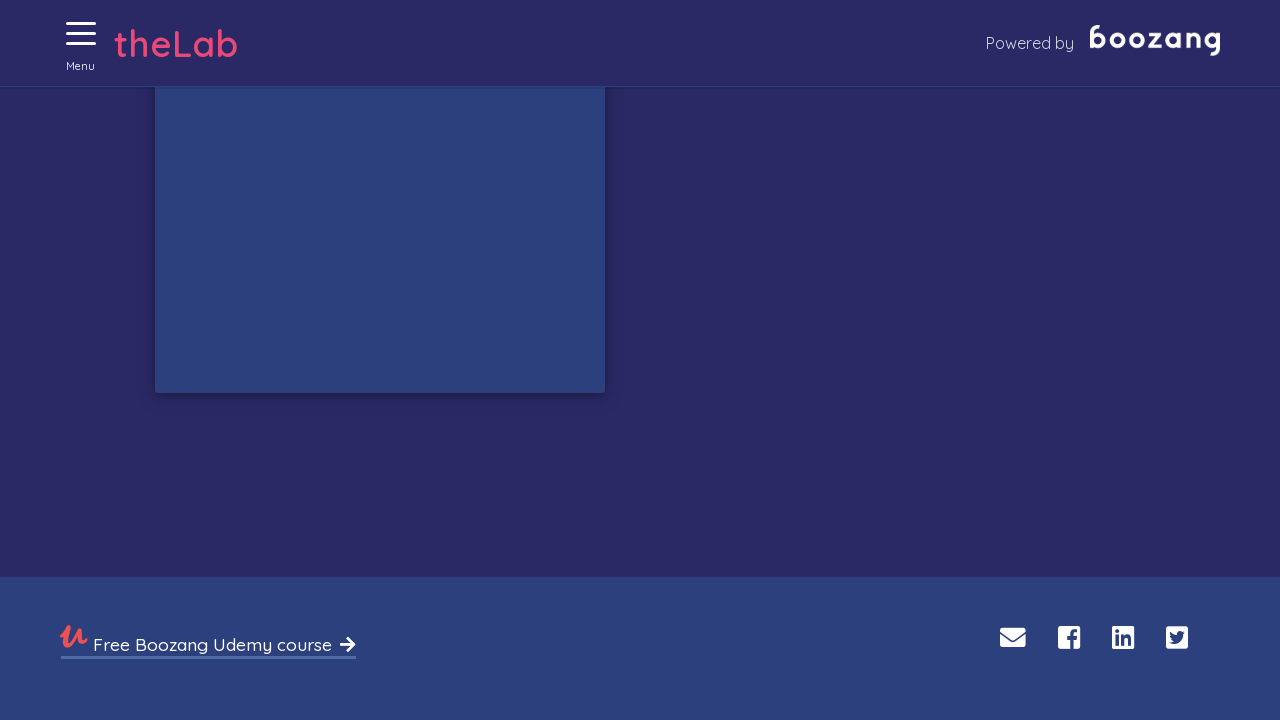

Waited 50ms before checking for kittens
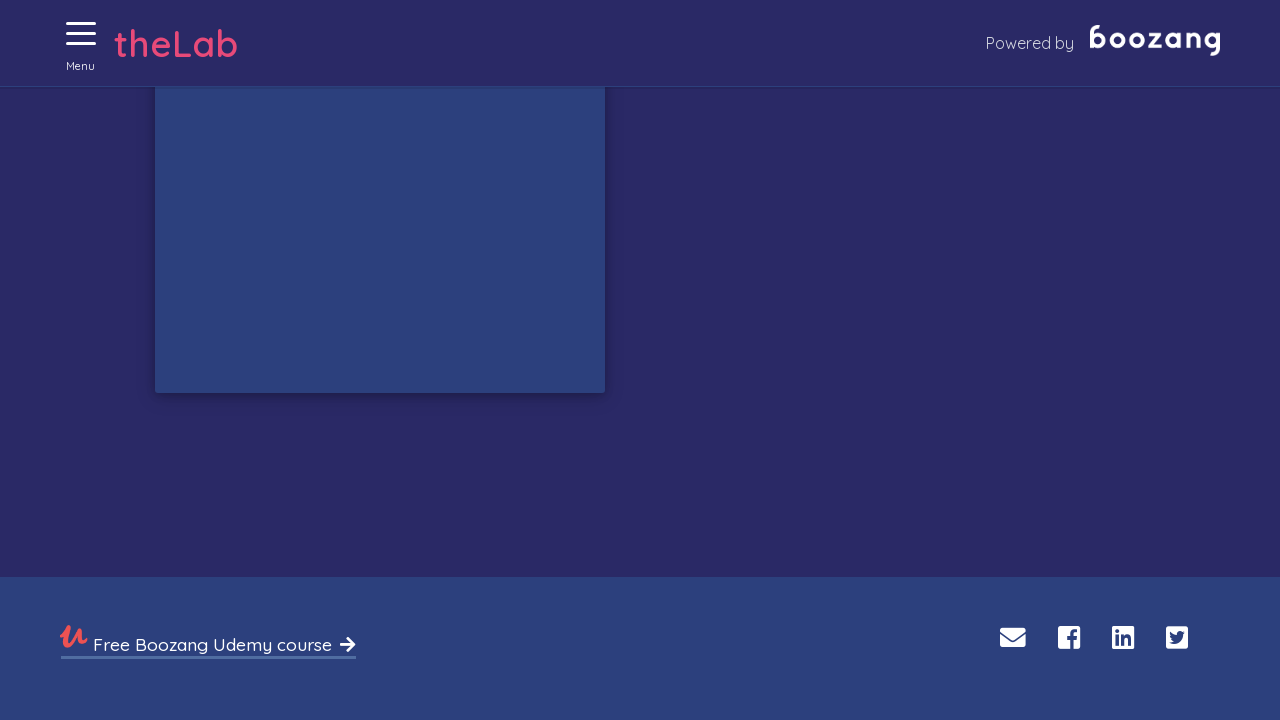

Waited 50ms before checking for kittens
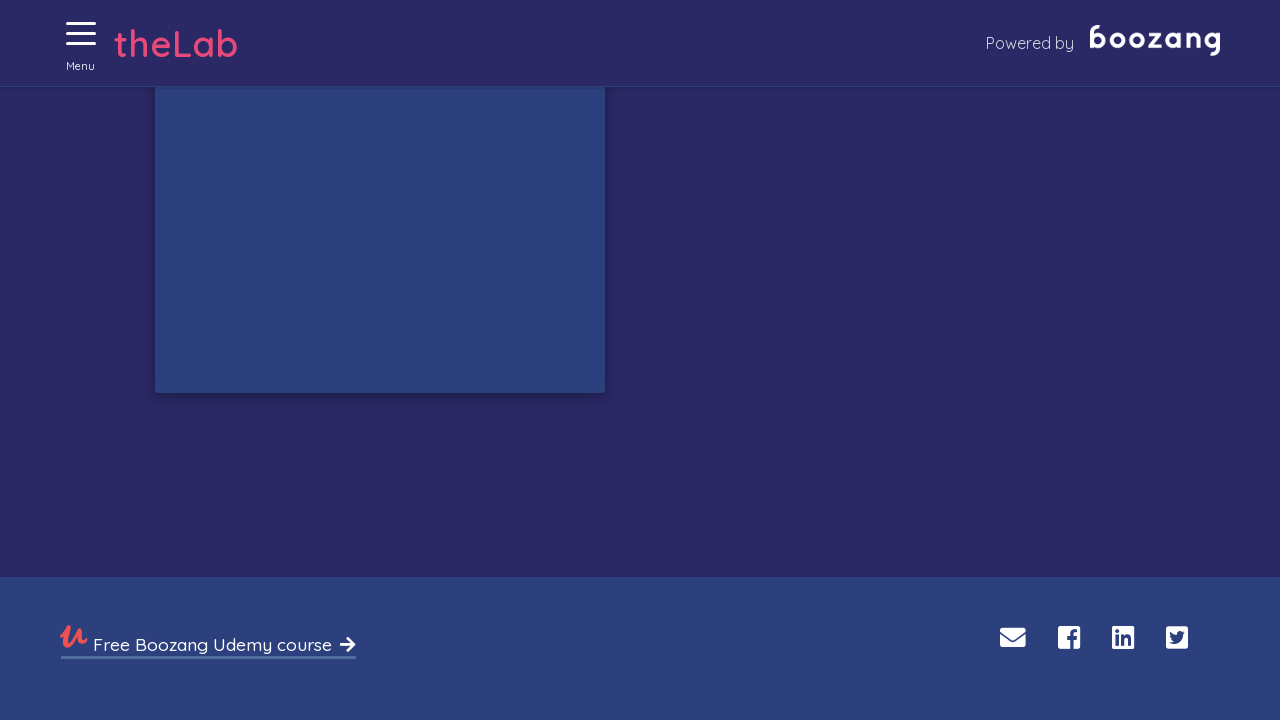

Waited 50ms before checking for kittens
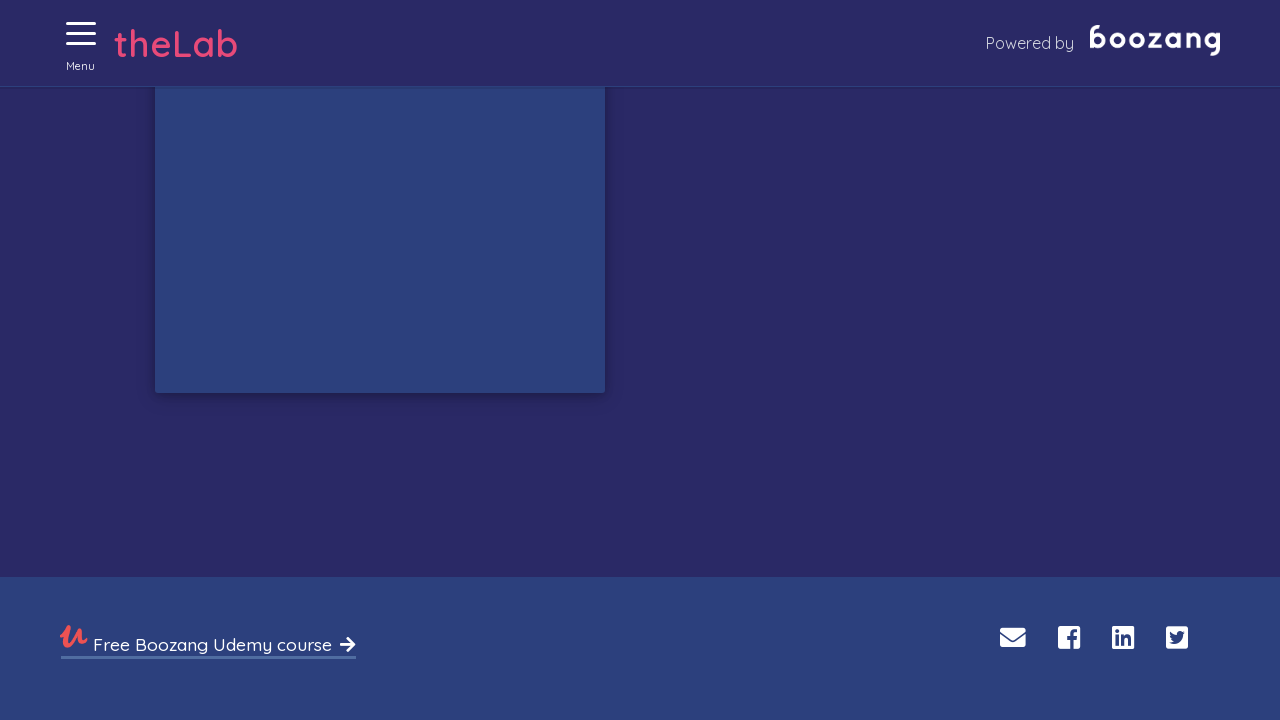

Waited 50ms before checking for kittens
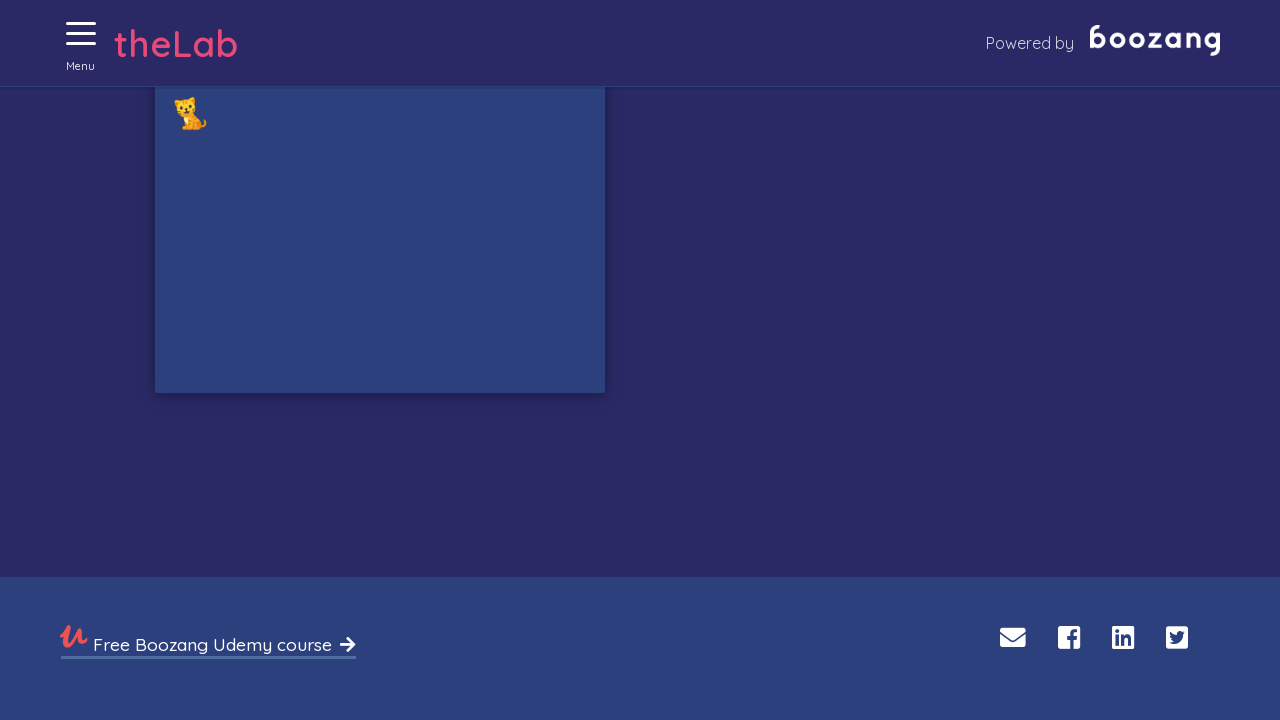

Clicked on a kitten during gameplay at (190, 113) on xpath=//img[@alt='Cat'] >> nth=0
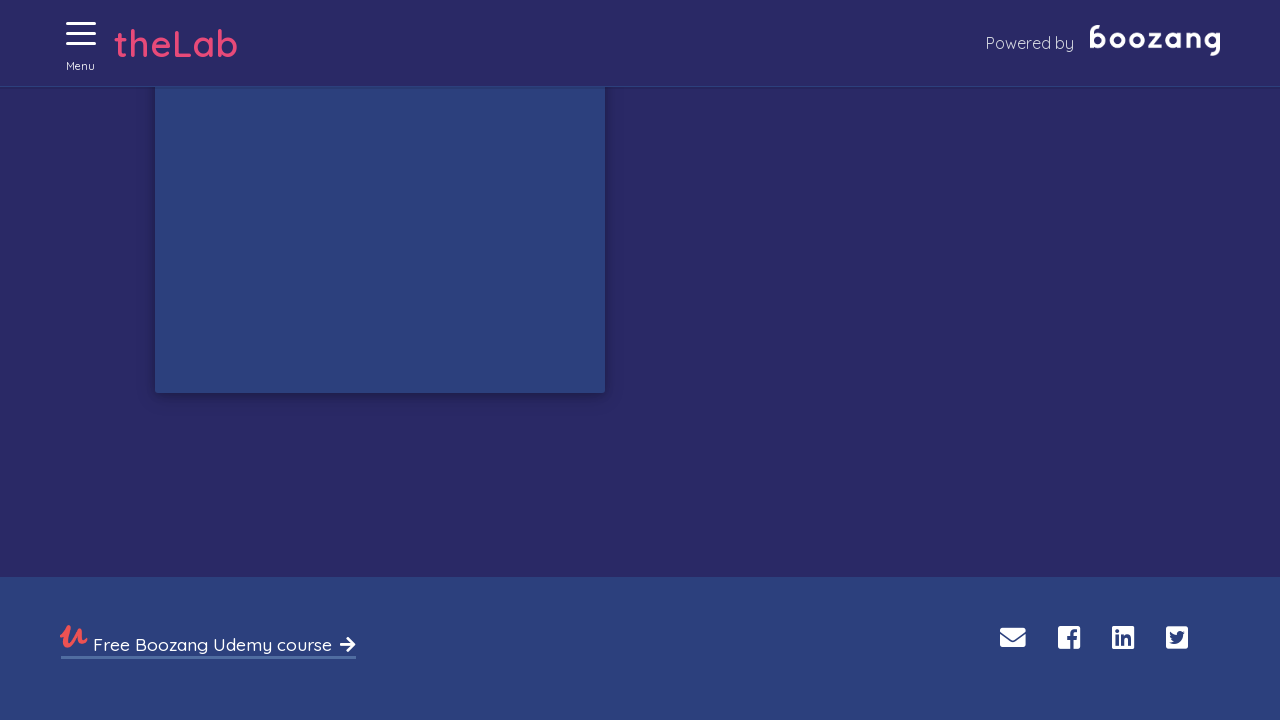

Waited 50ms before checking for kittens
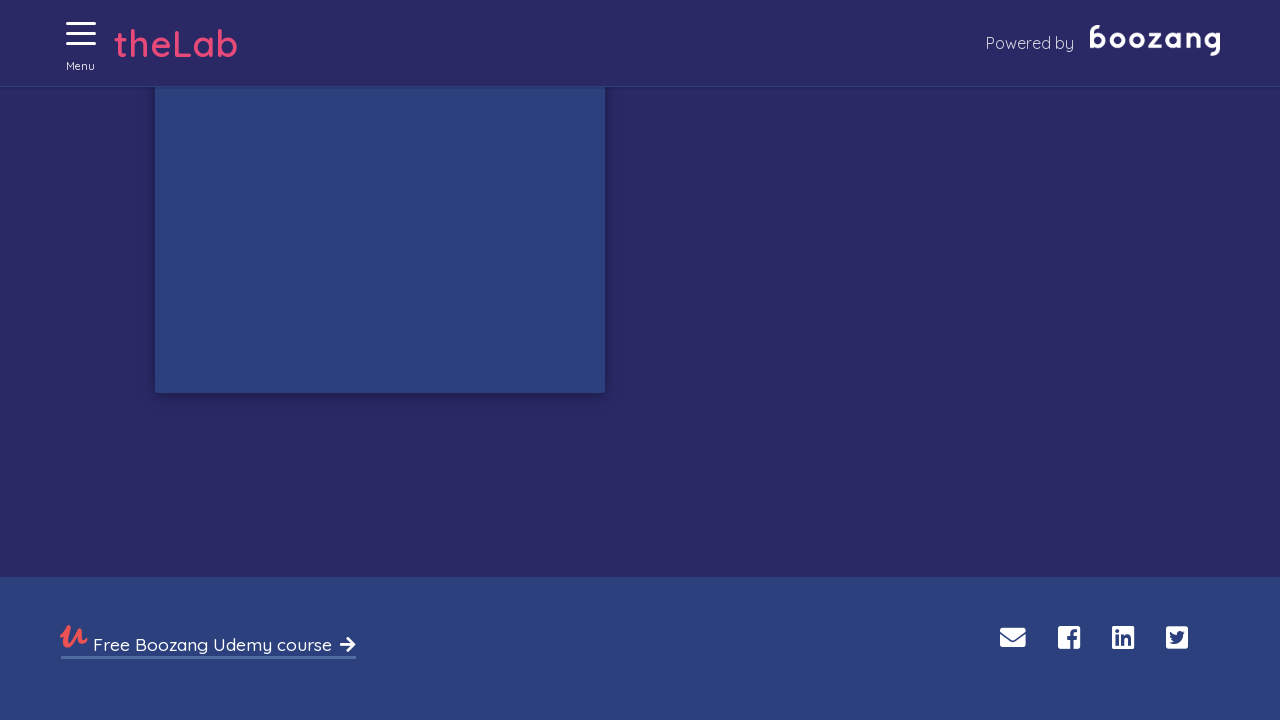

Waited 50ms before checking for kittens
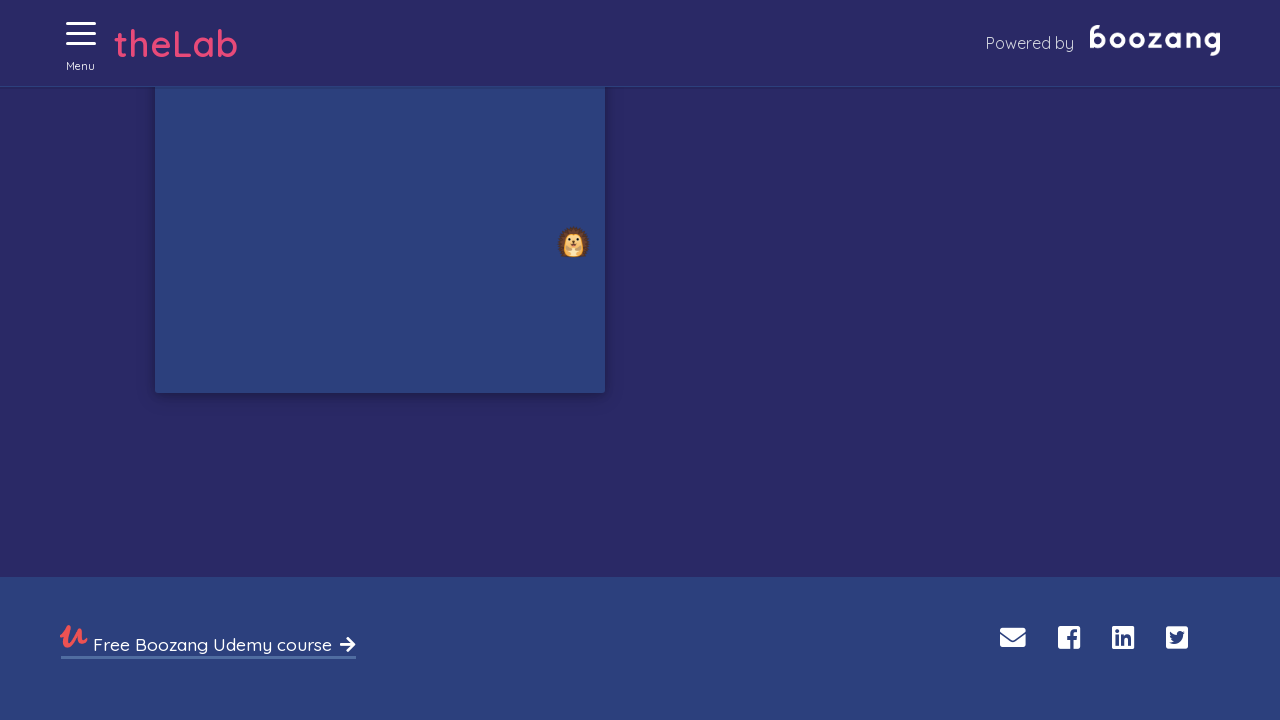

Waited 50ms before checking for kittens
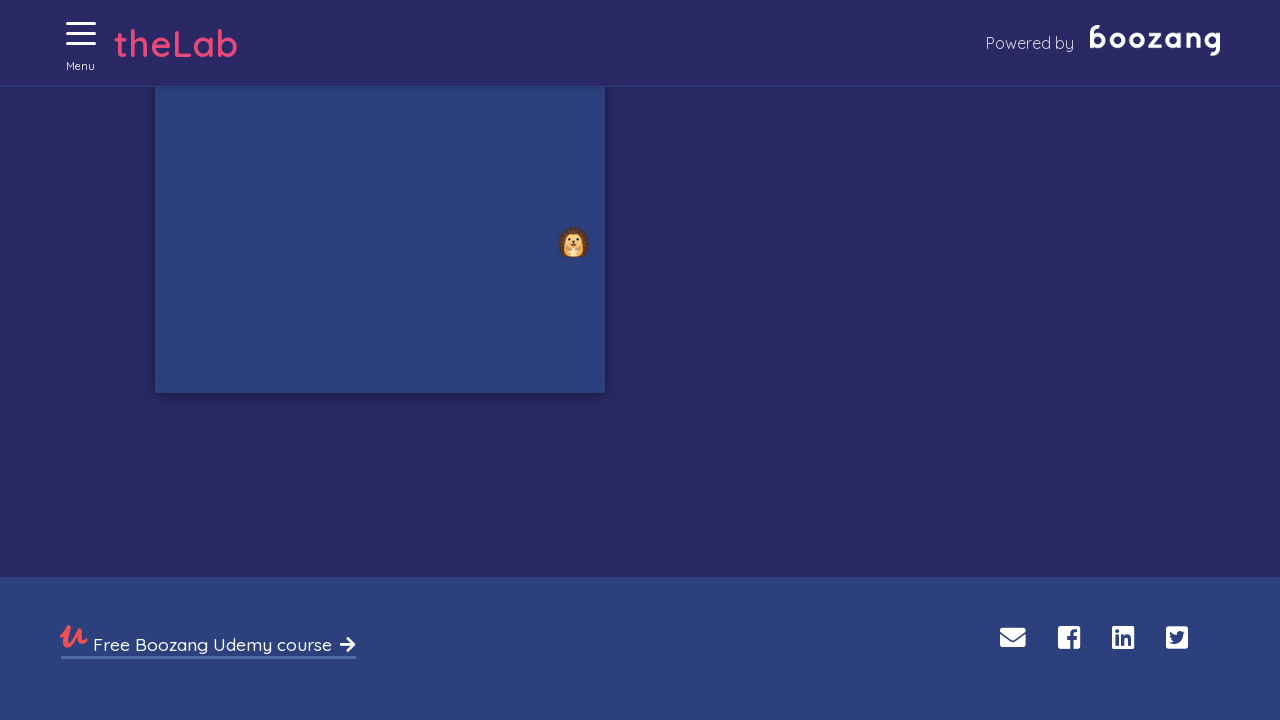

Clicked on a kitten during gameplay at (236, 365) on xpath=//img[@alt='Cat'] >> nth=0
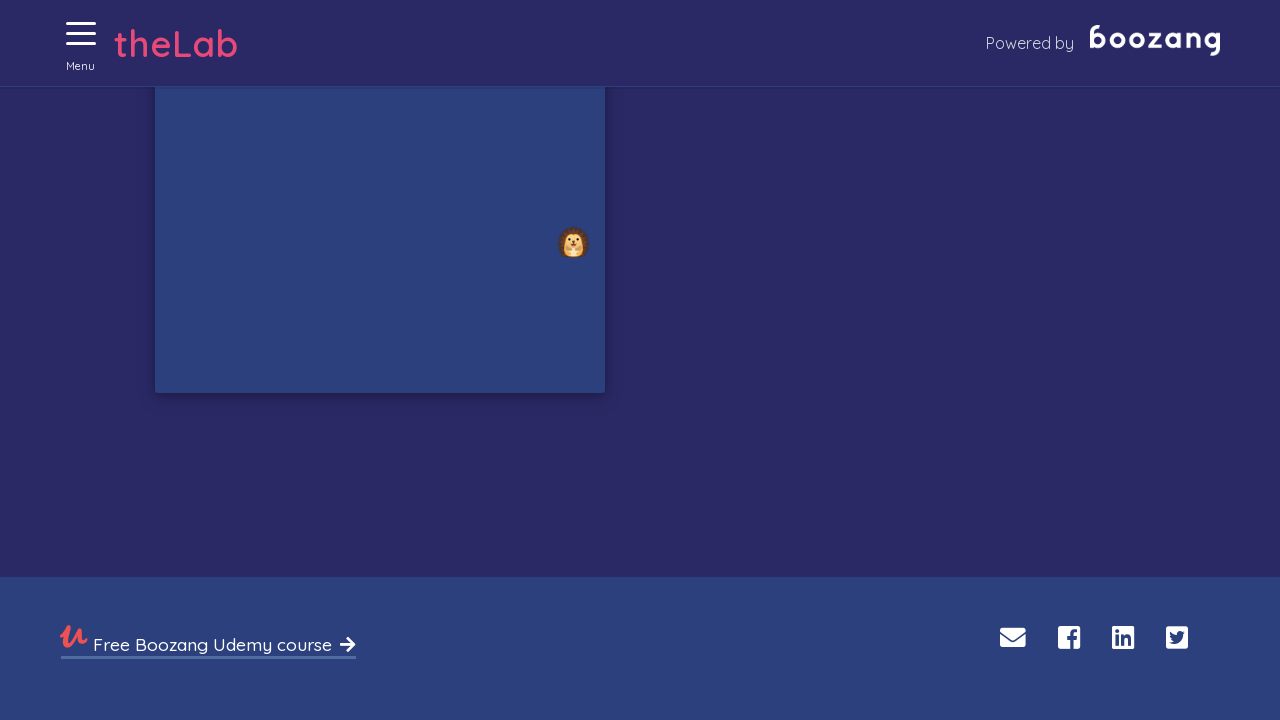

Waited 50ms before checking for kittens
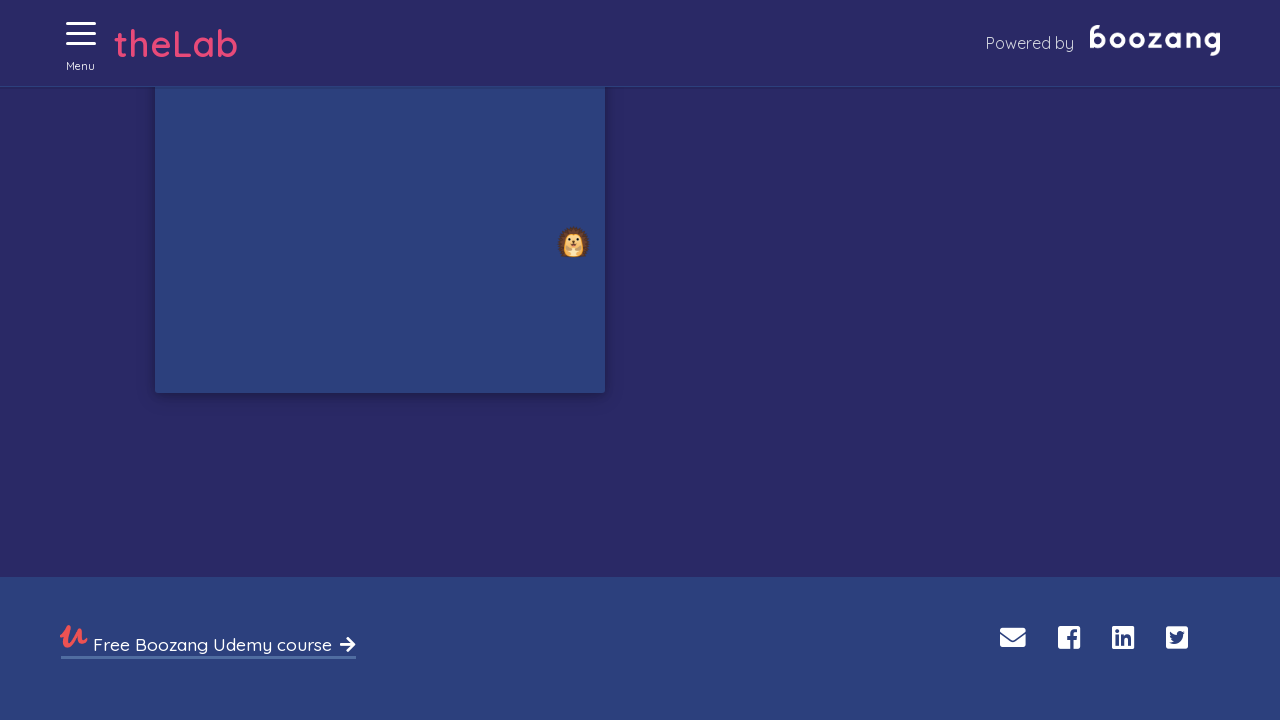

Waited 50ms before checking for kittens
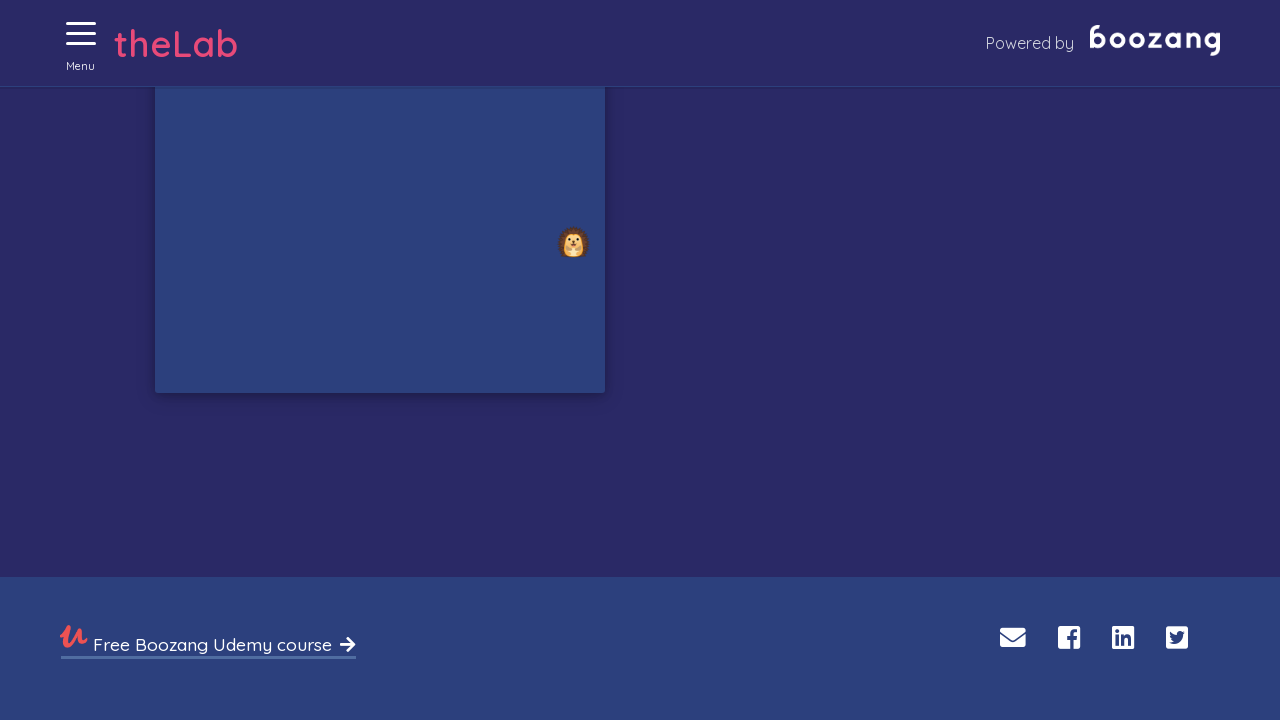

Waited 50ms before checking for kittens
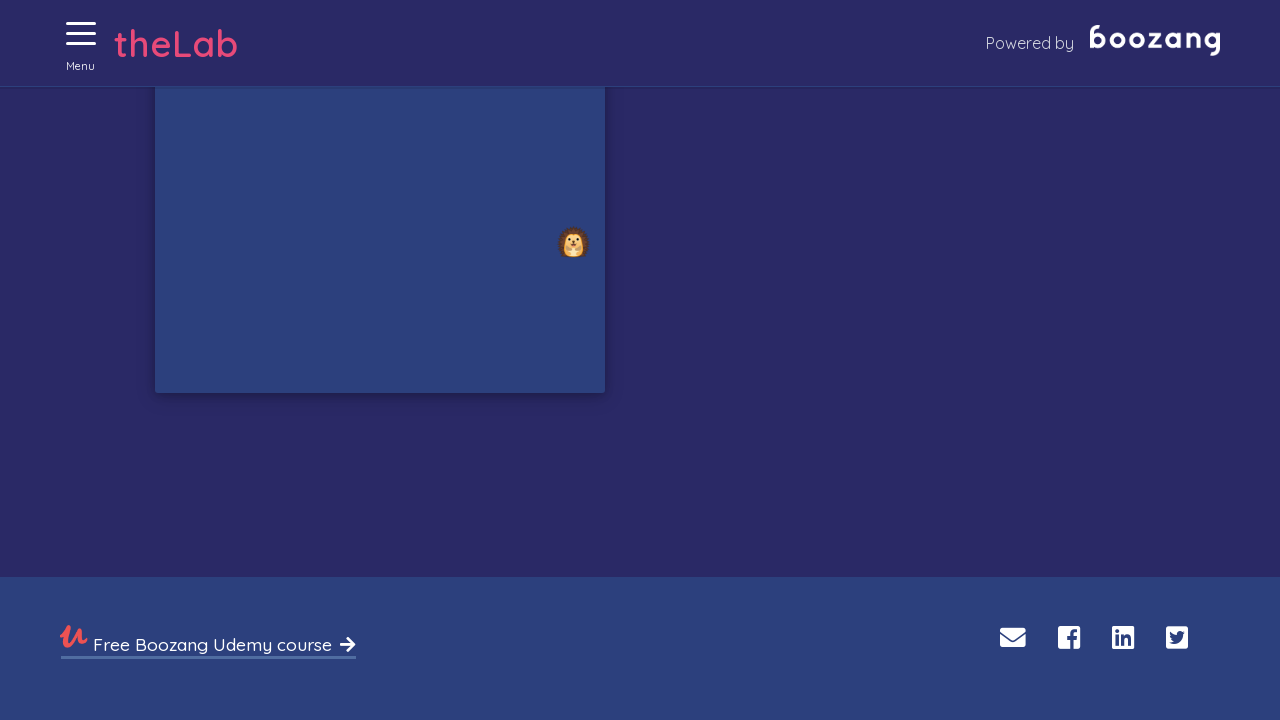

Clicked on a kitten during gameplay at (536, 351) on xpath=//img[@alt='Cat'] >> nth=0
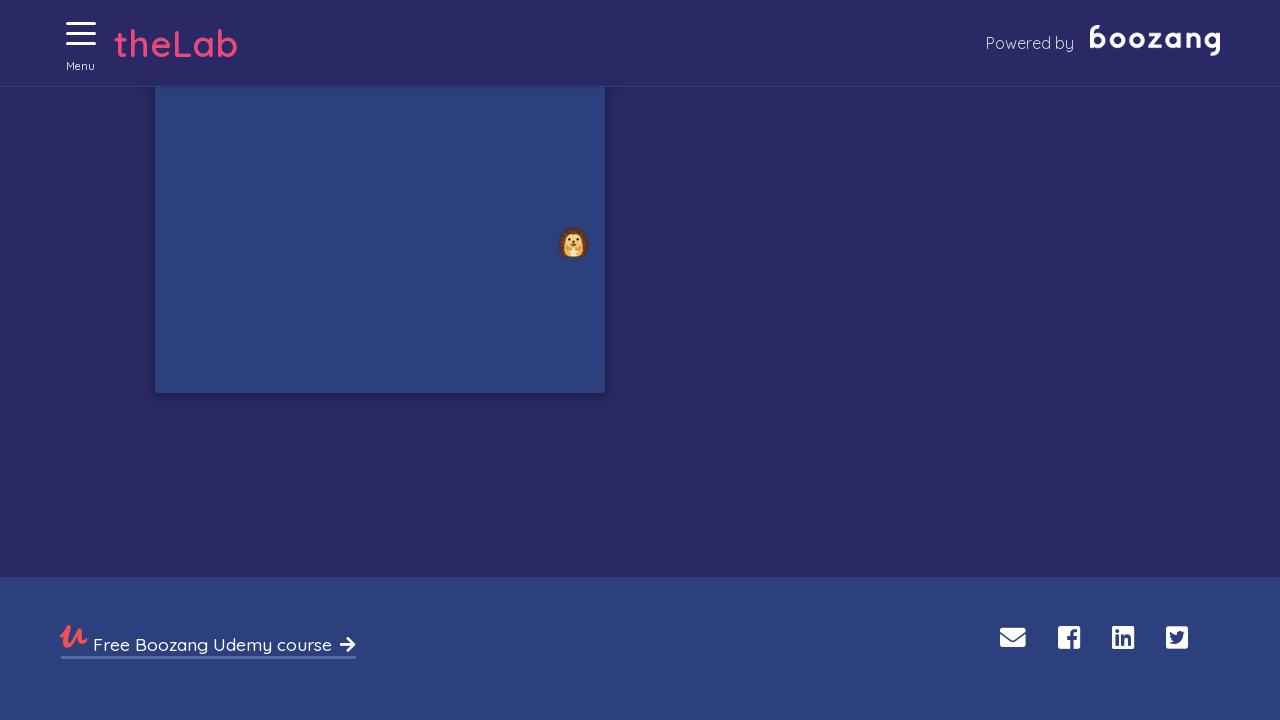

Waited 50ms before checking for kittens
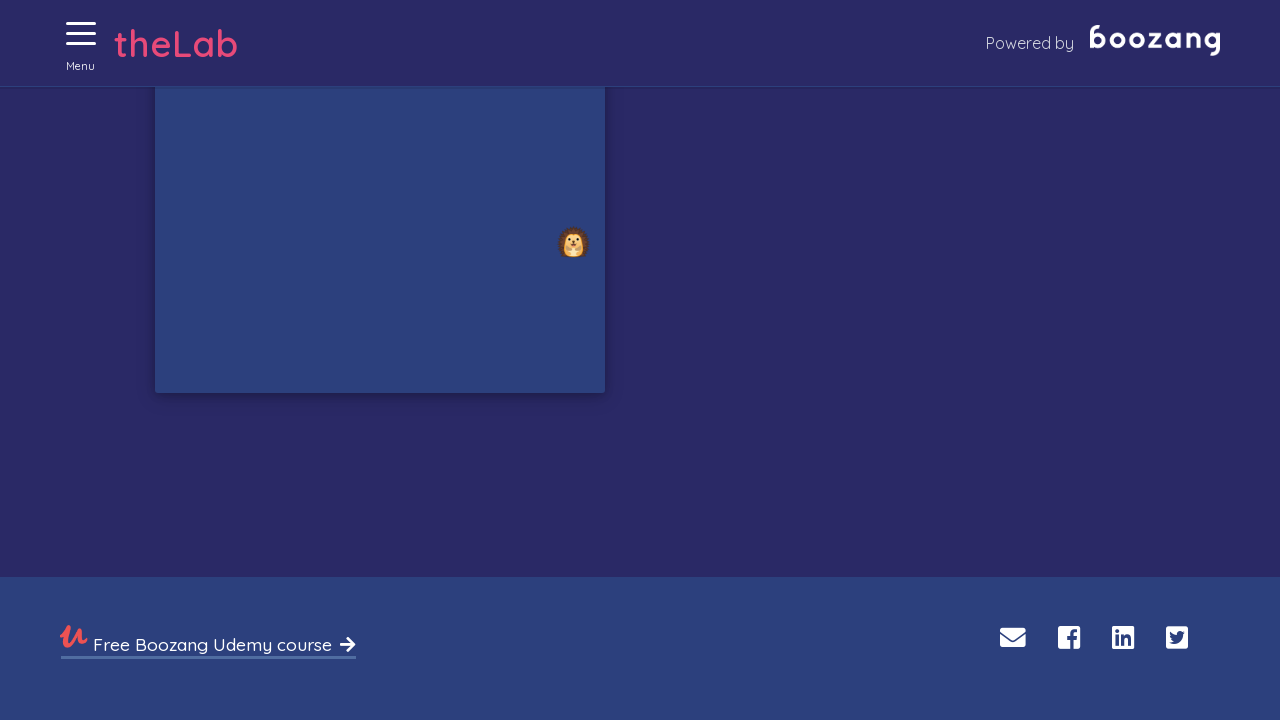

Waited 50ms before checking for kittens
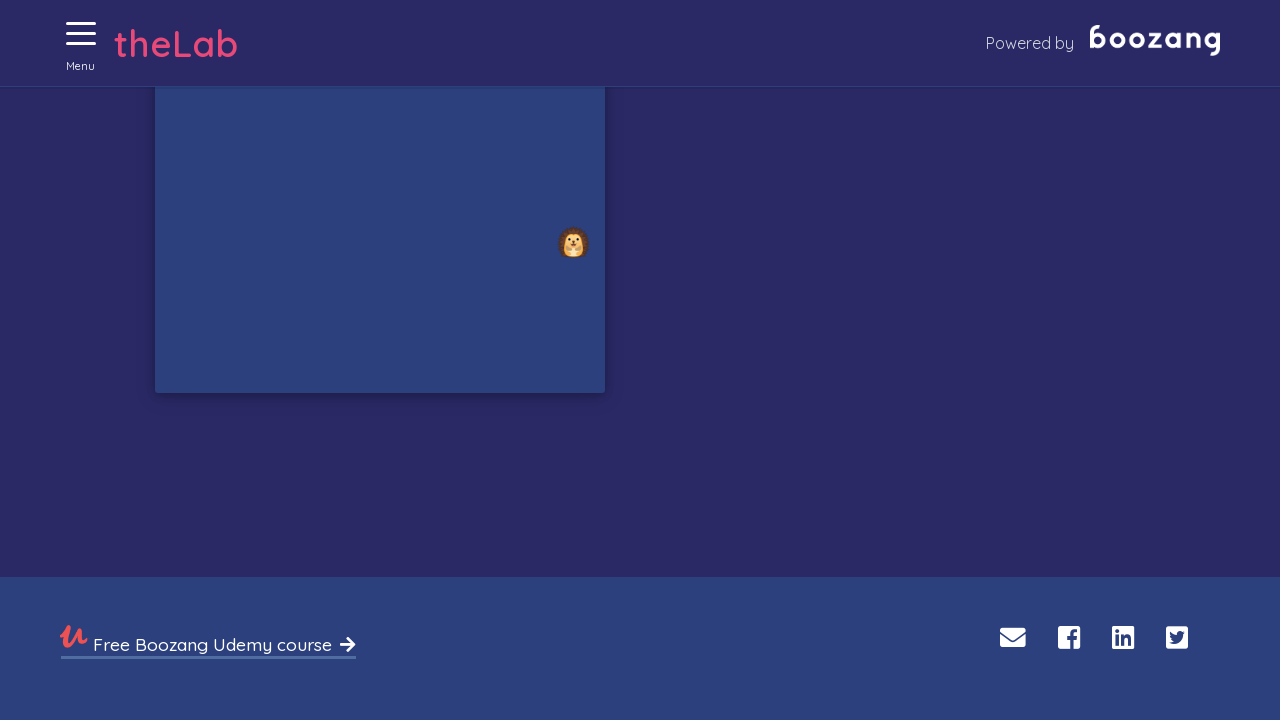

Waited 50ms before checking for kittens
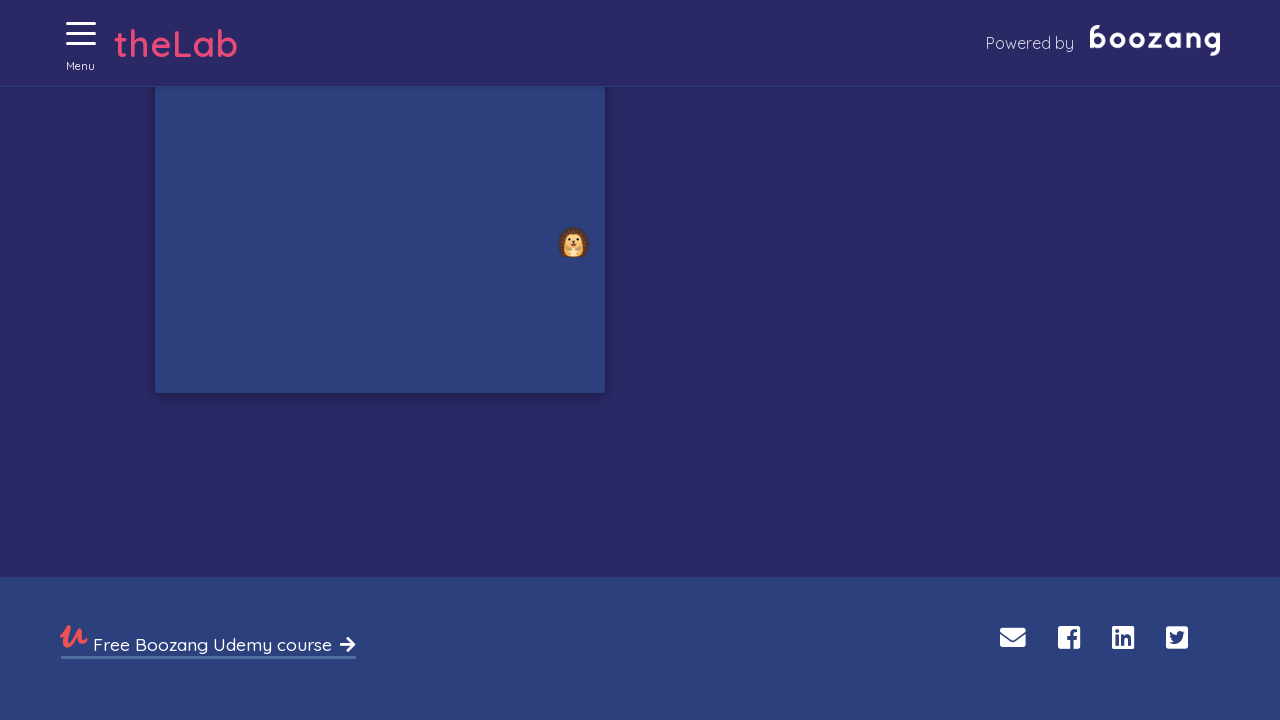

Waited 50ms before checking for kittens
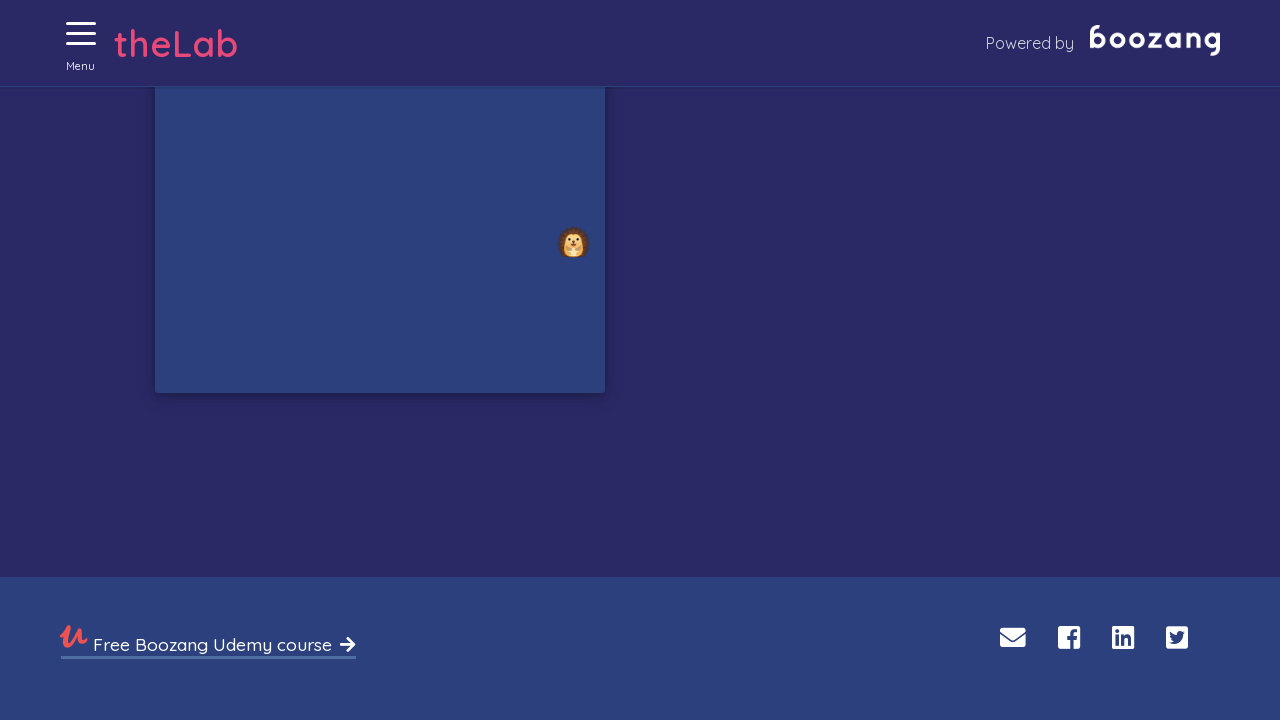

Waited 50ms before checking for kittens
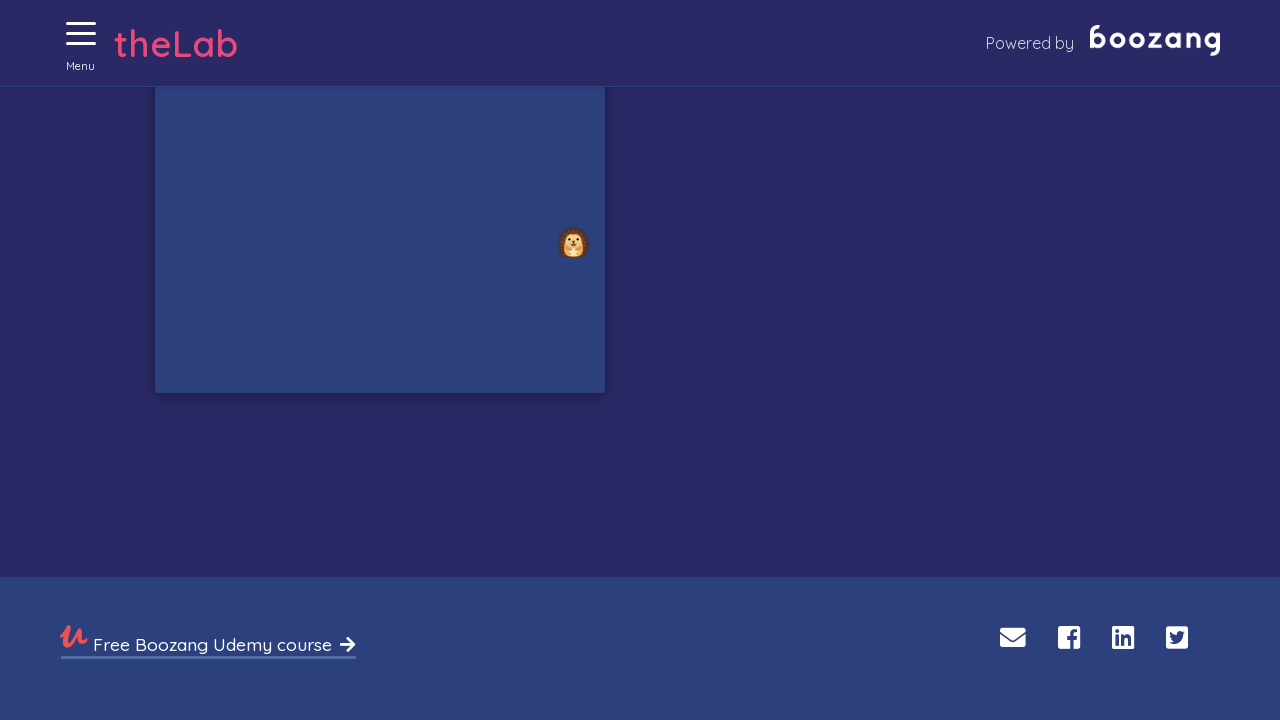

Waited 50ms before checking for kittens
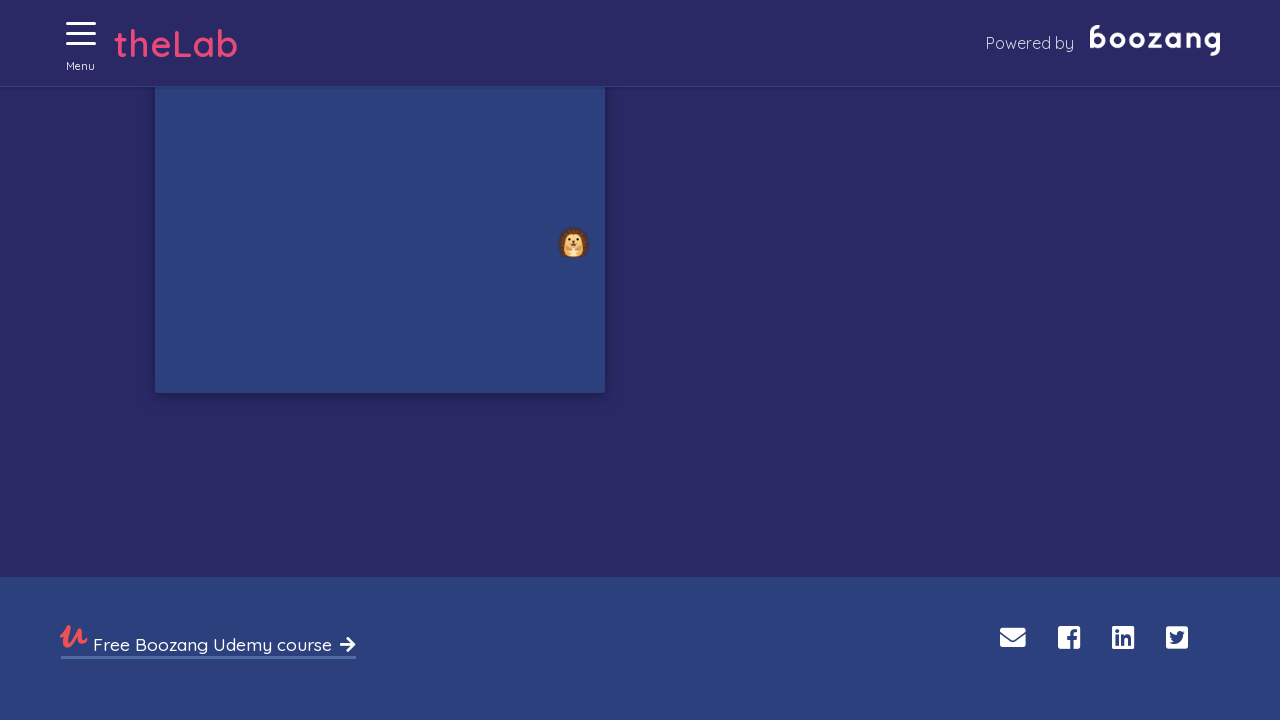

Waited 50ms before checking for kittens
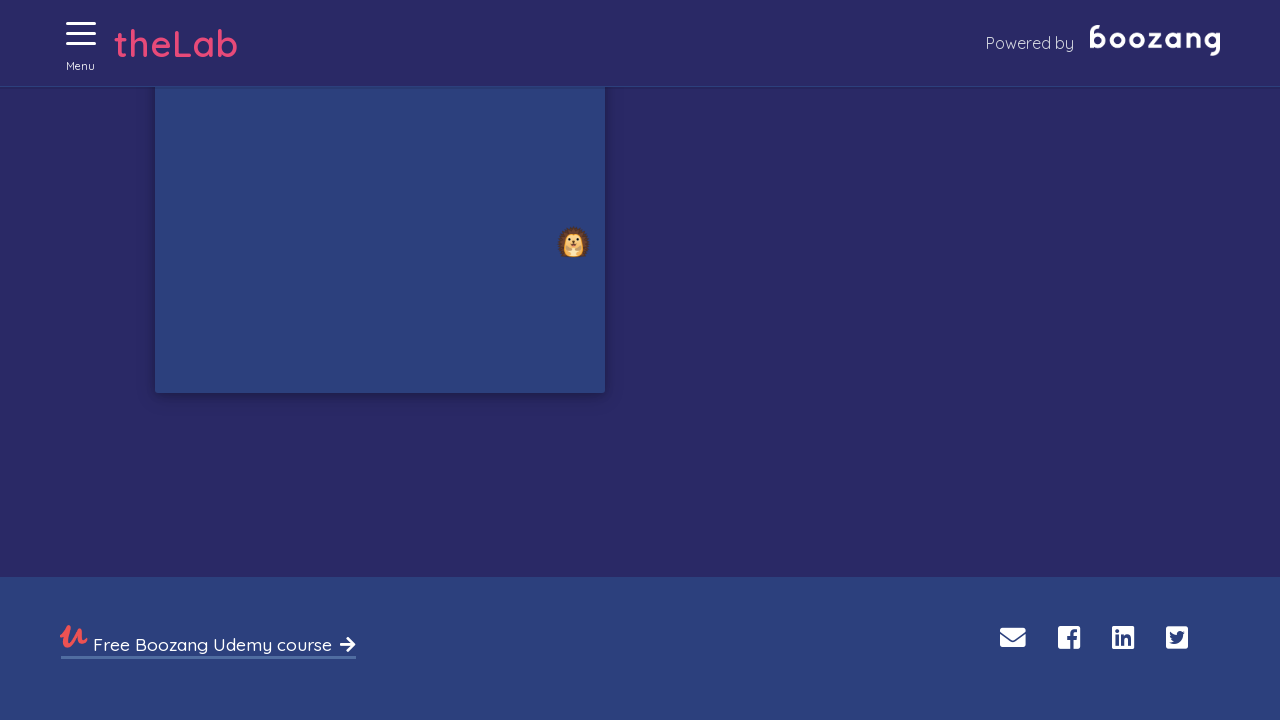

Clicked on a kitten during gameplay at (388, 93) on xpath=//img[@alt='Cat'] >> nth=0
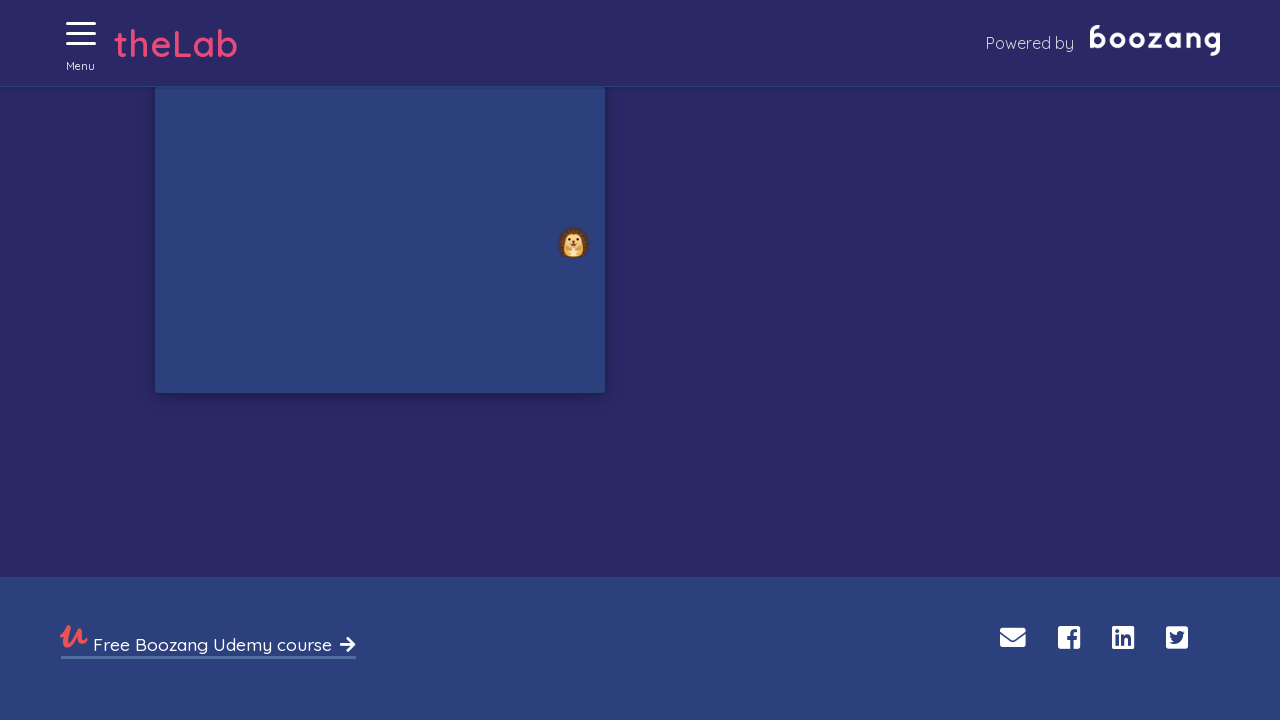

Waited 50ms before checking for kittens
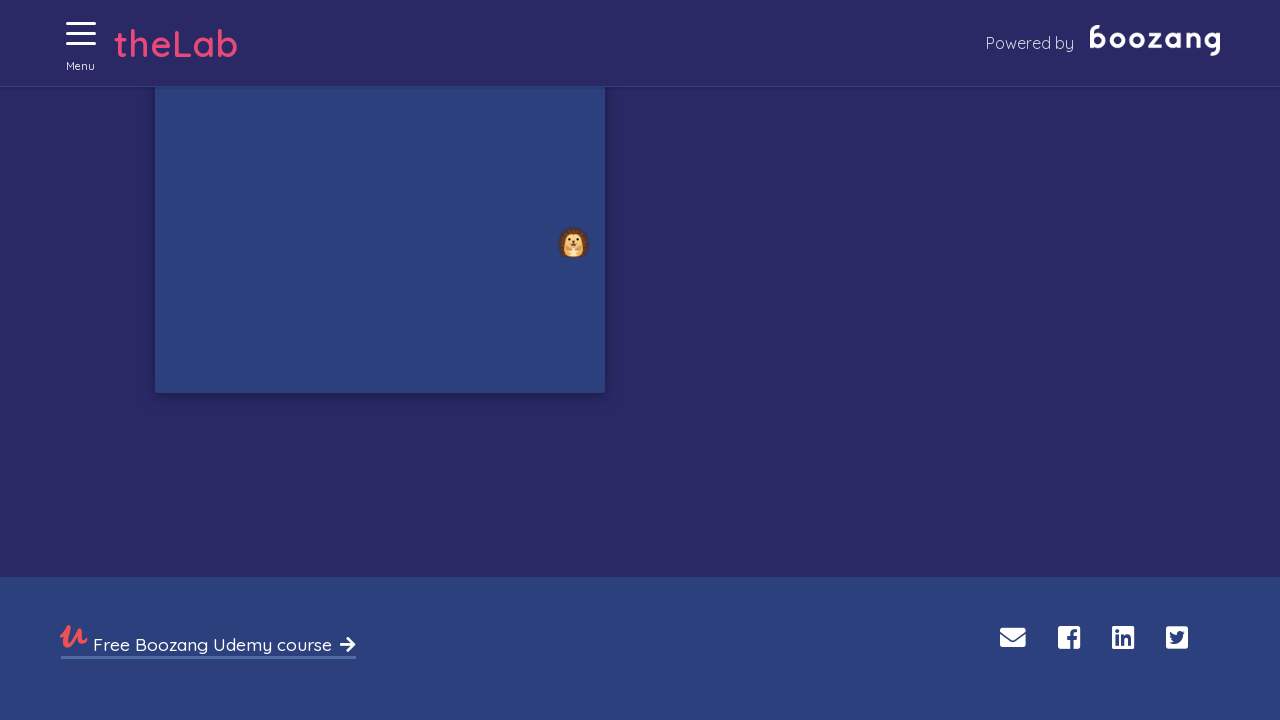

Waited 50ms before checking for kittens
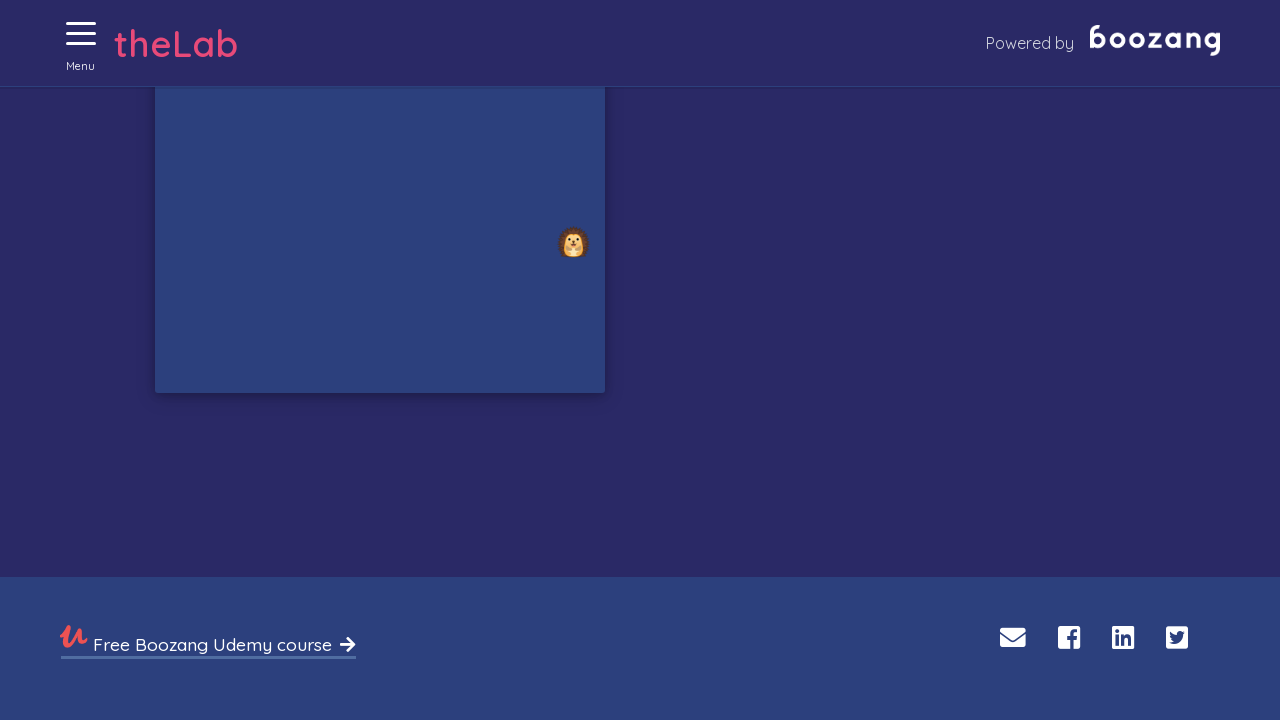

Clicked on a kitten during gameplay at (516, 507) on xpath=//img[@alt='Cat'] >> nth=0
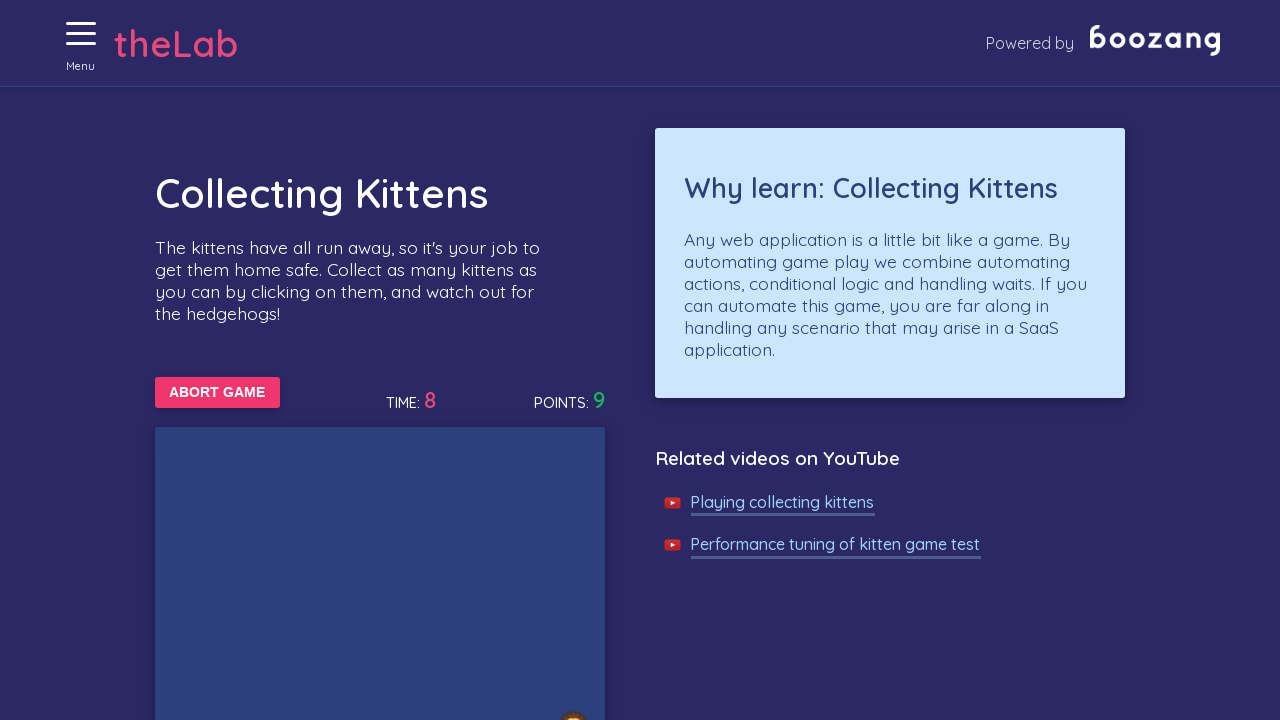

Waited 50ms before checking for kittens
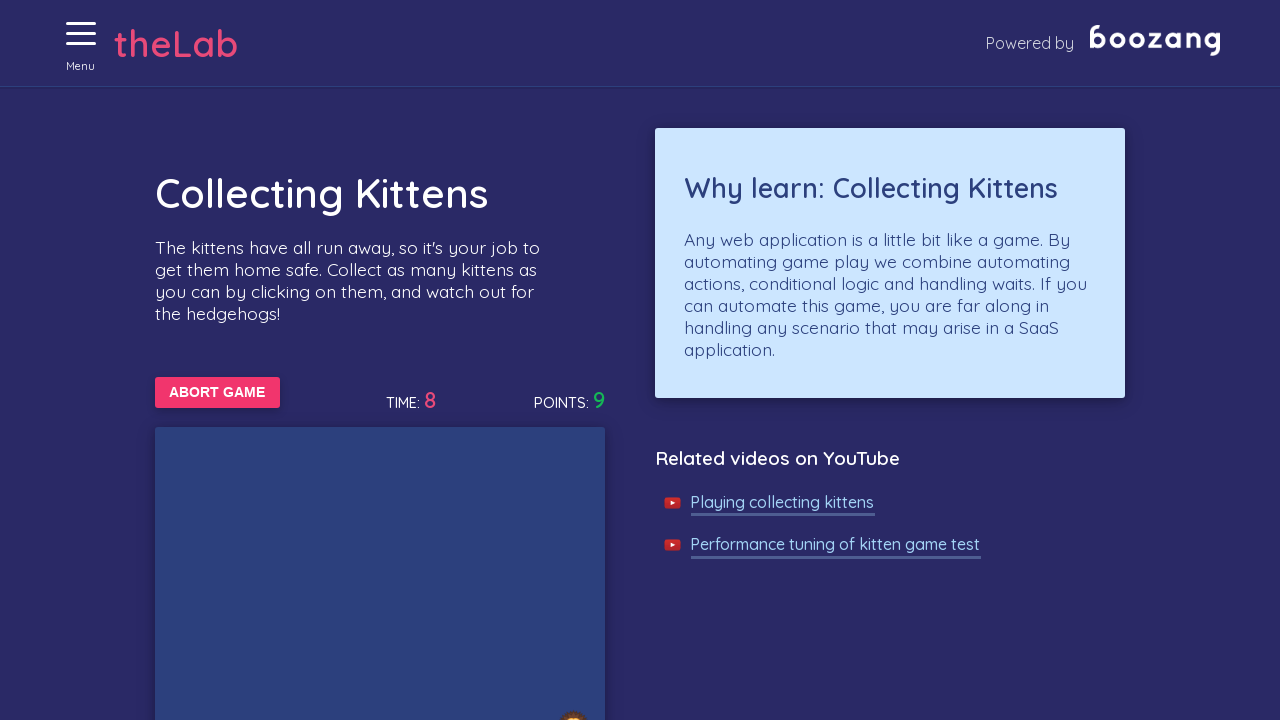

Waited 50ms before checking for kittens
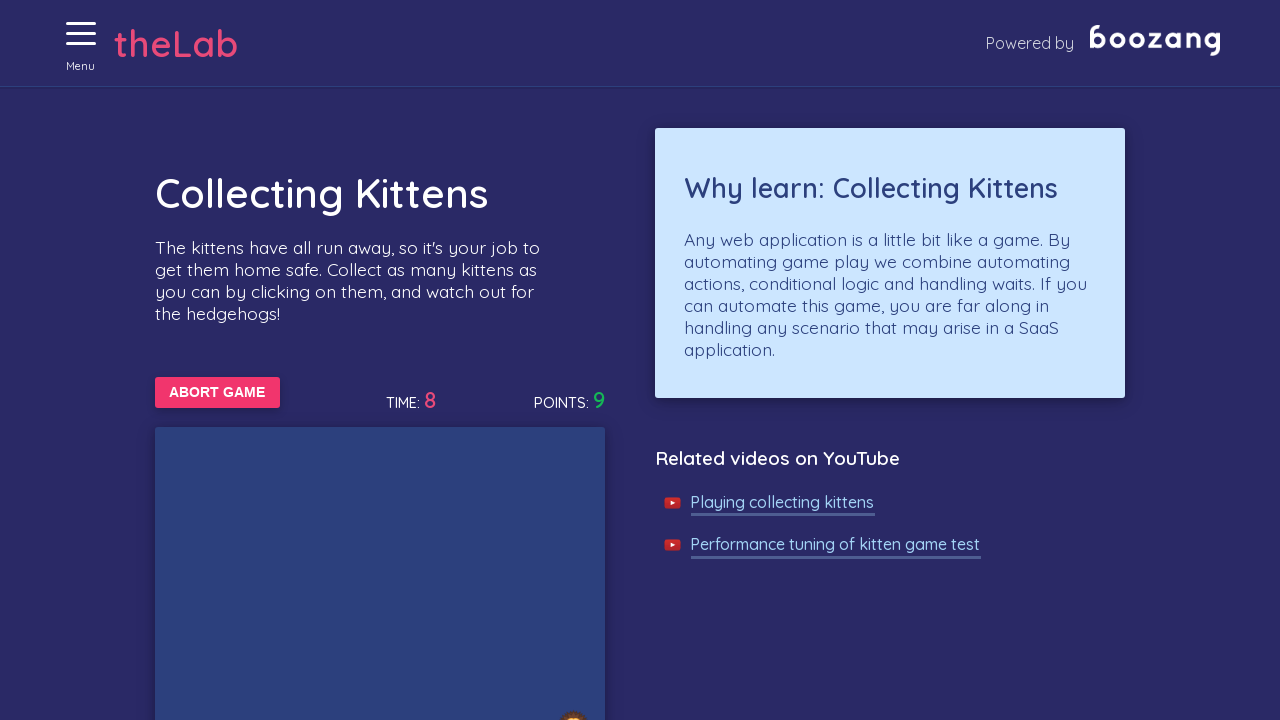

Waited 50ms before checking for kittens
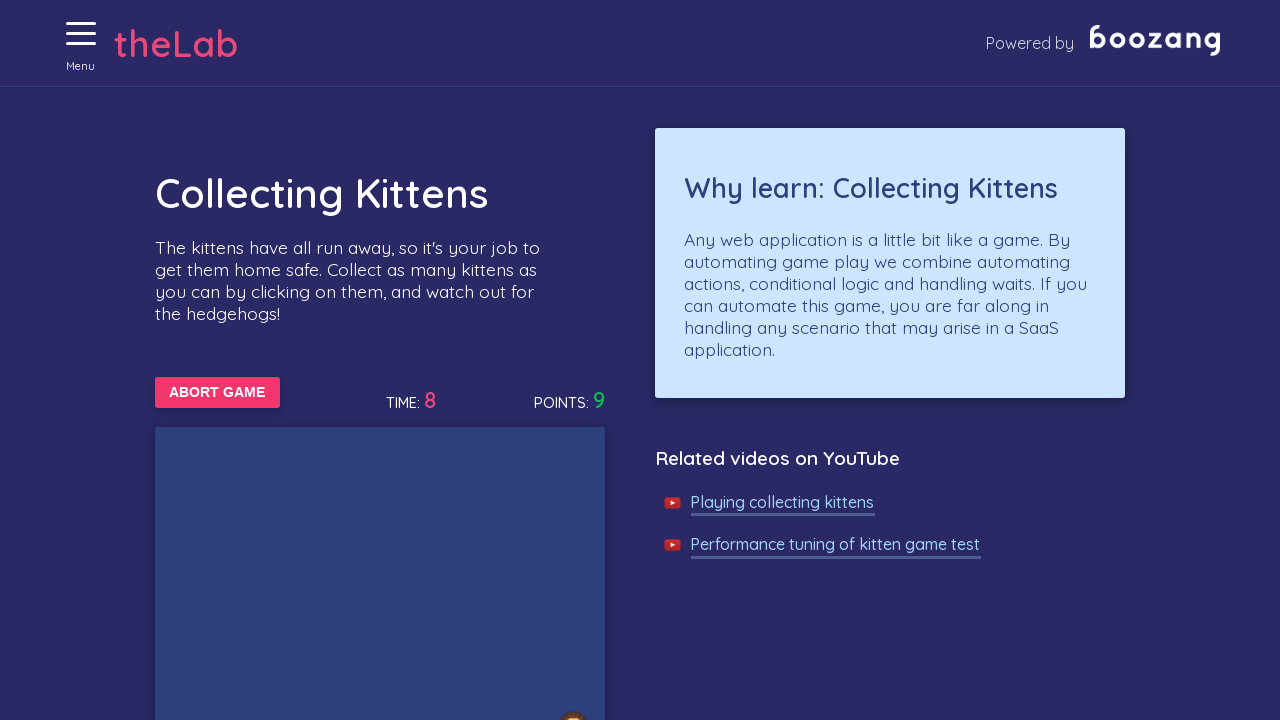

Waited 50ms before checking for kittens
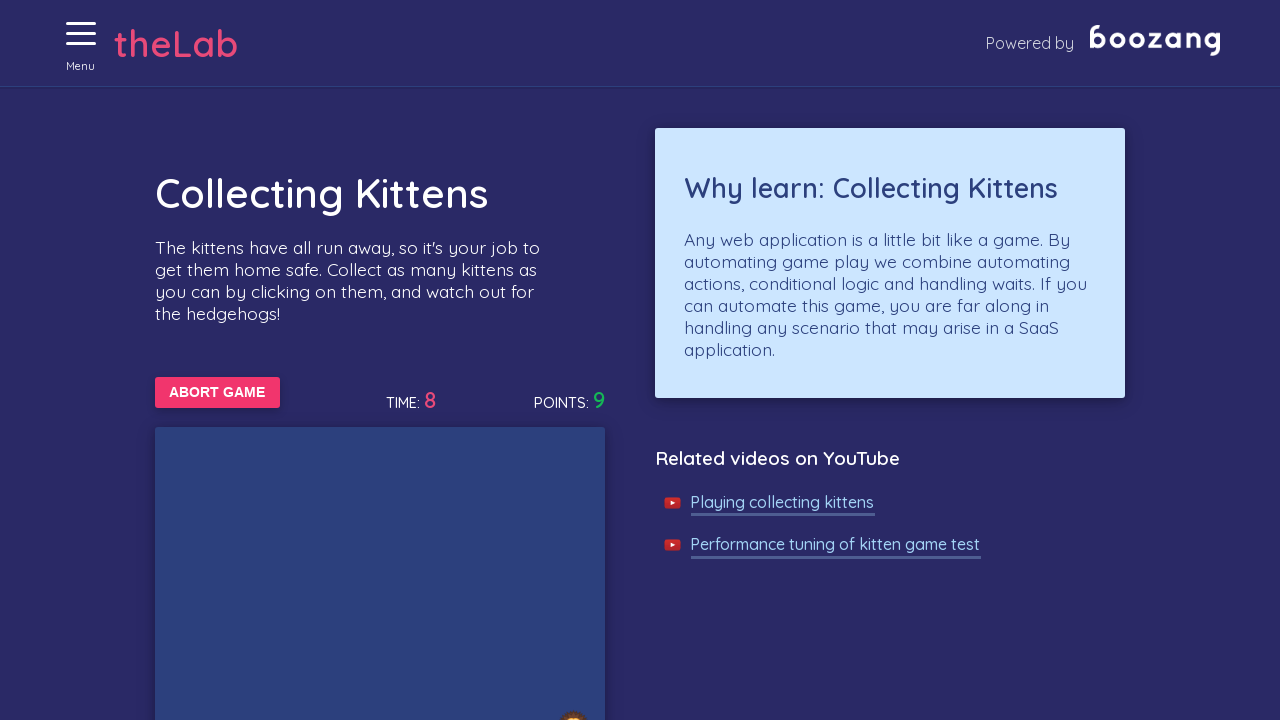

Waited 50ms before checking for kittens
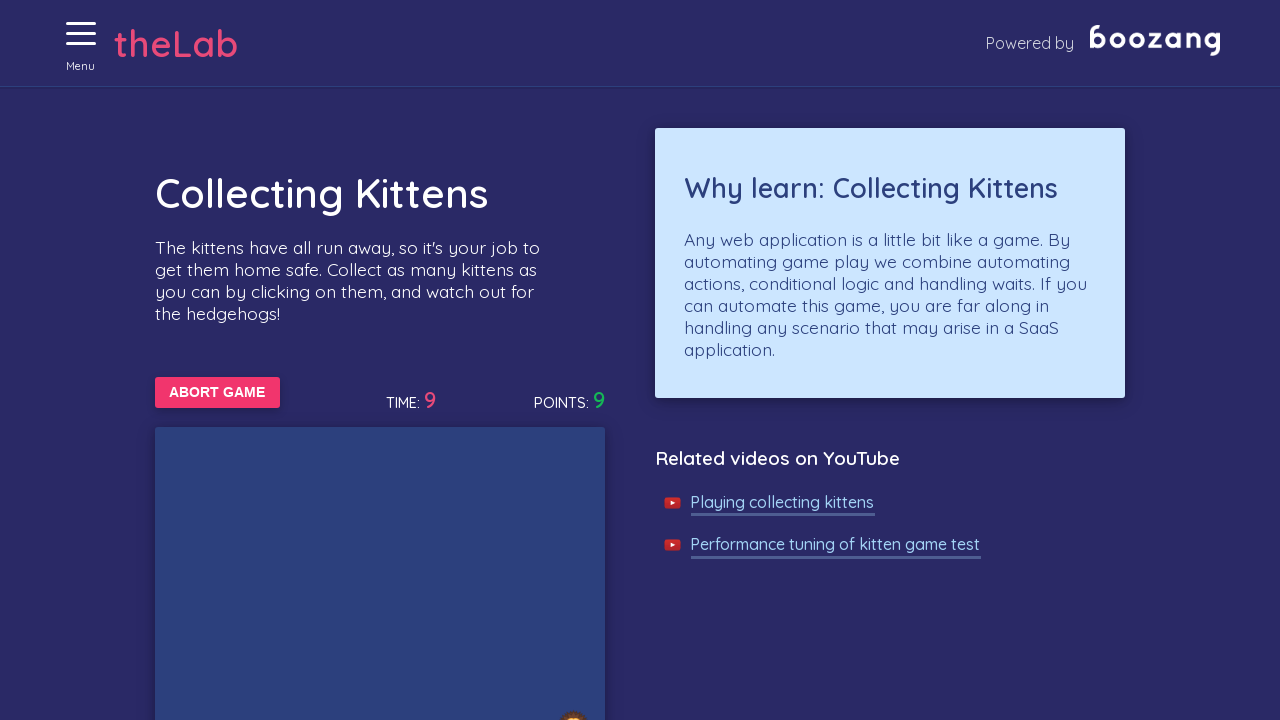

Waited 50ms before checking for kittens
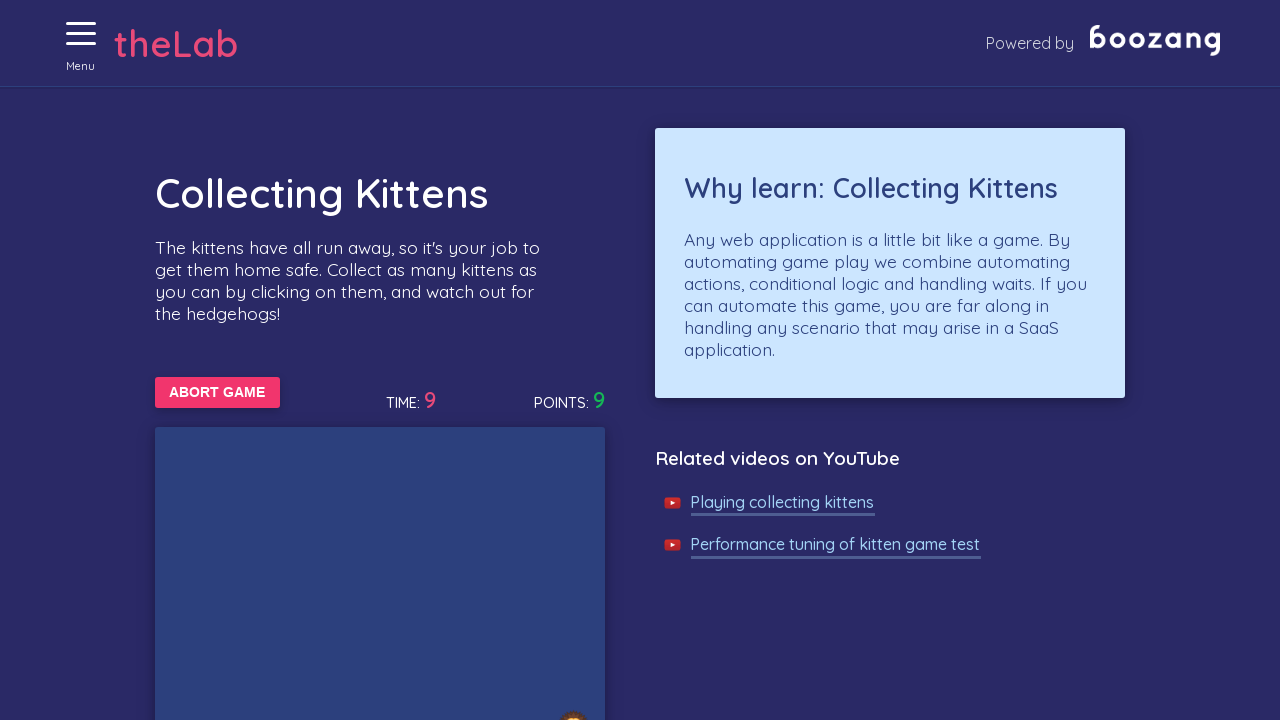

Waited 50ms before checking for kittens
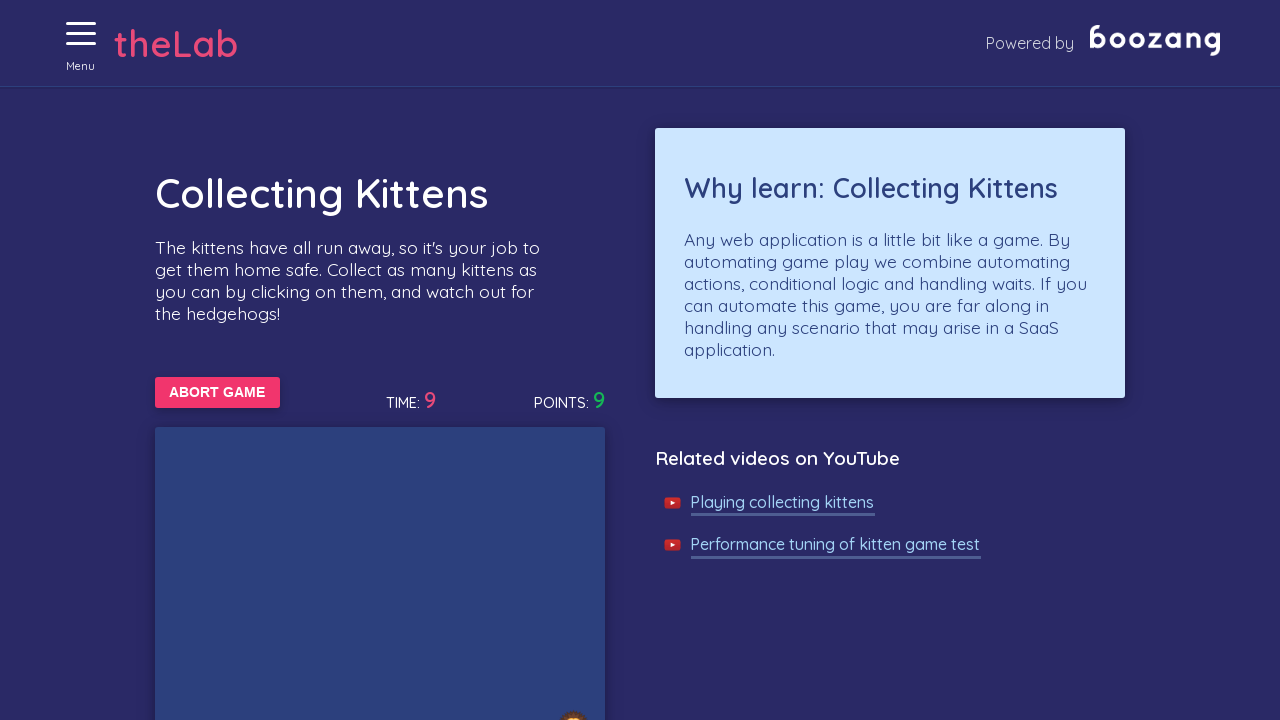

Waited 50ms before checking for kittens
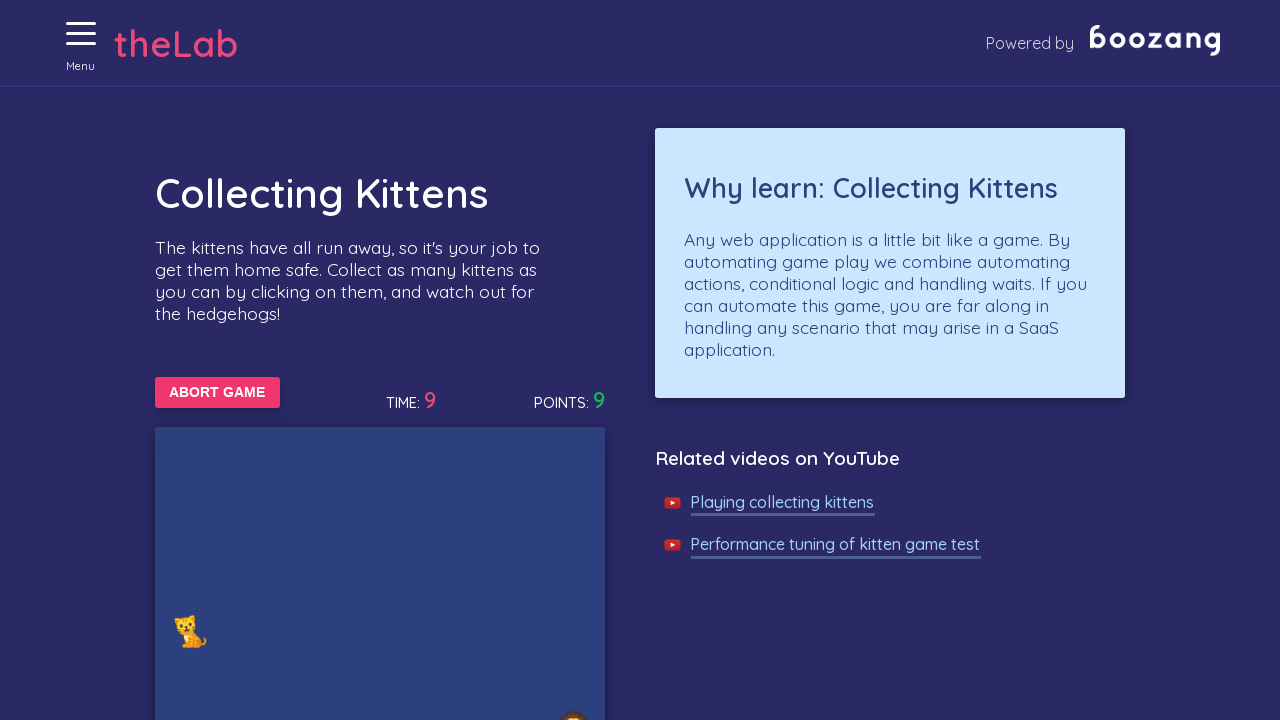

Clicked on a kitten during gameplay at (190, 631) on xpath=//img[@alt='Cat'] >> nth=0
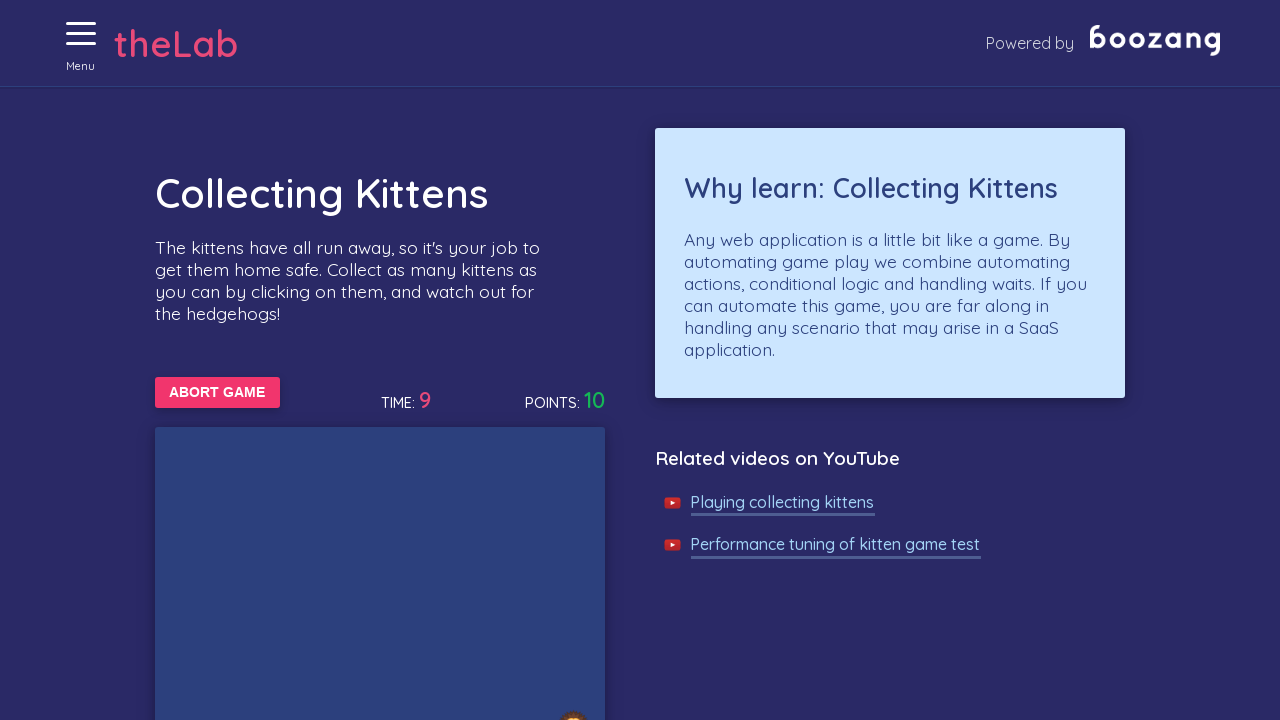

Waited 50ms before checking for kittens
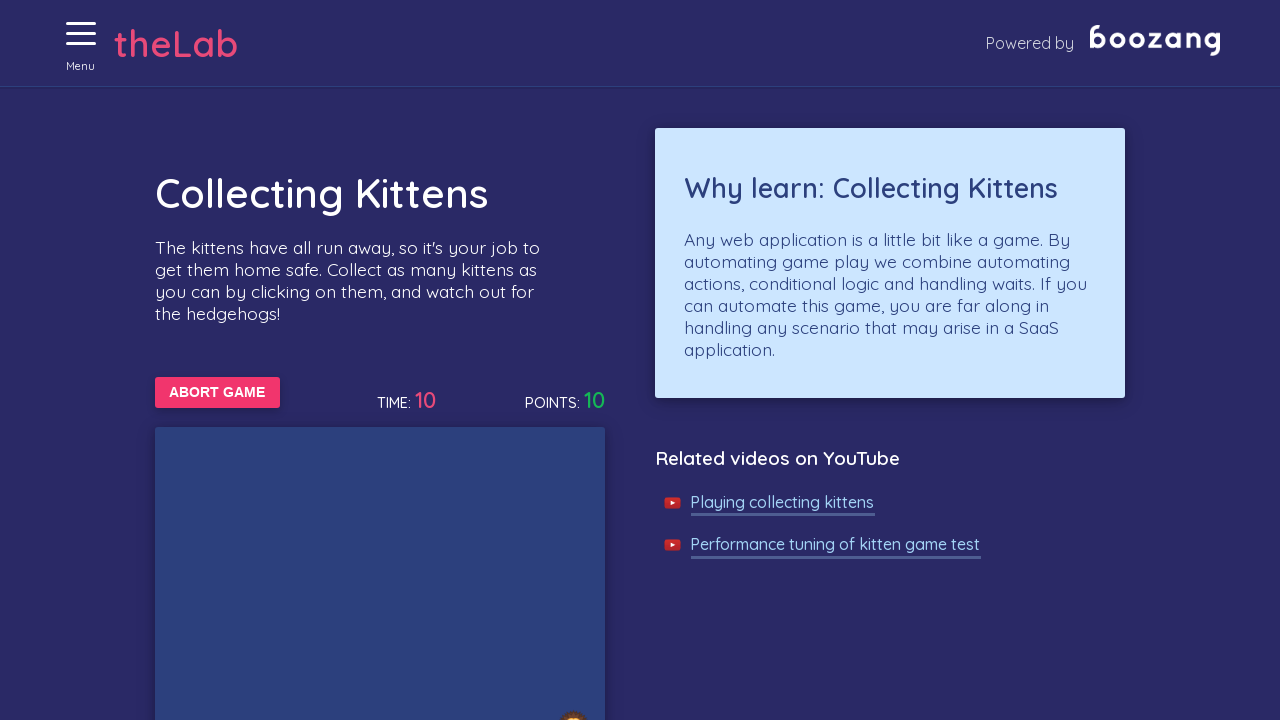

Clicked on a kitten during gameplay at (184, 360) on xpath=//img[@alt='Cat'] >> nth=0
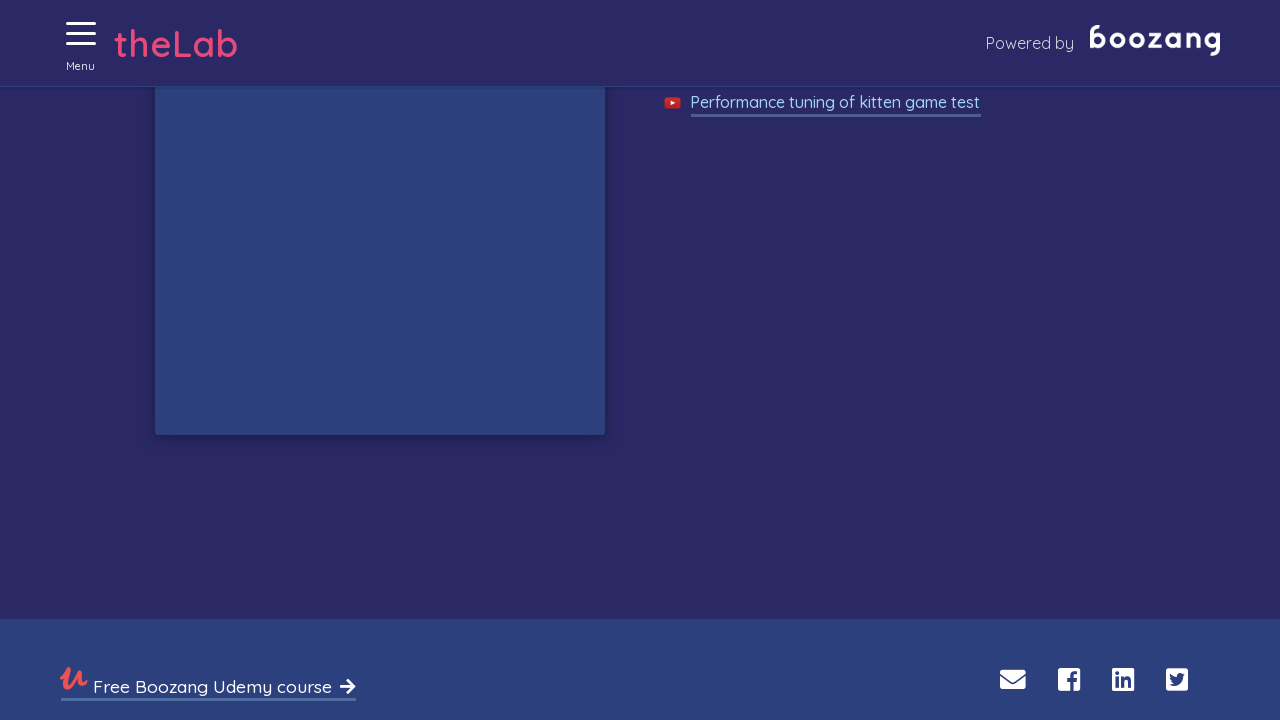

Waited 50ms before checking for kittens
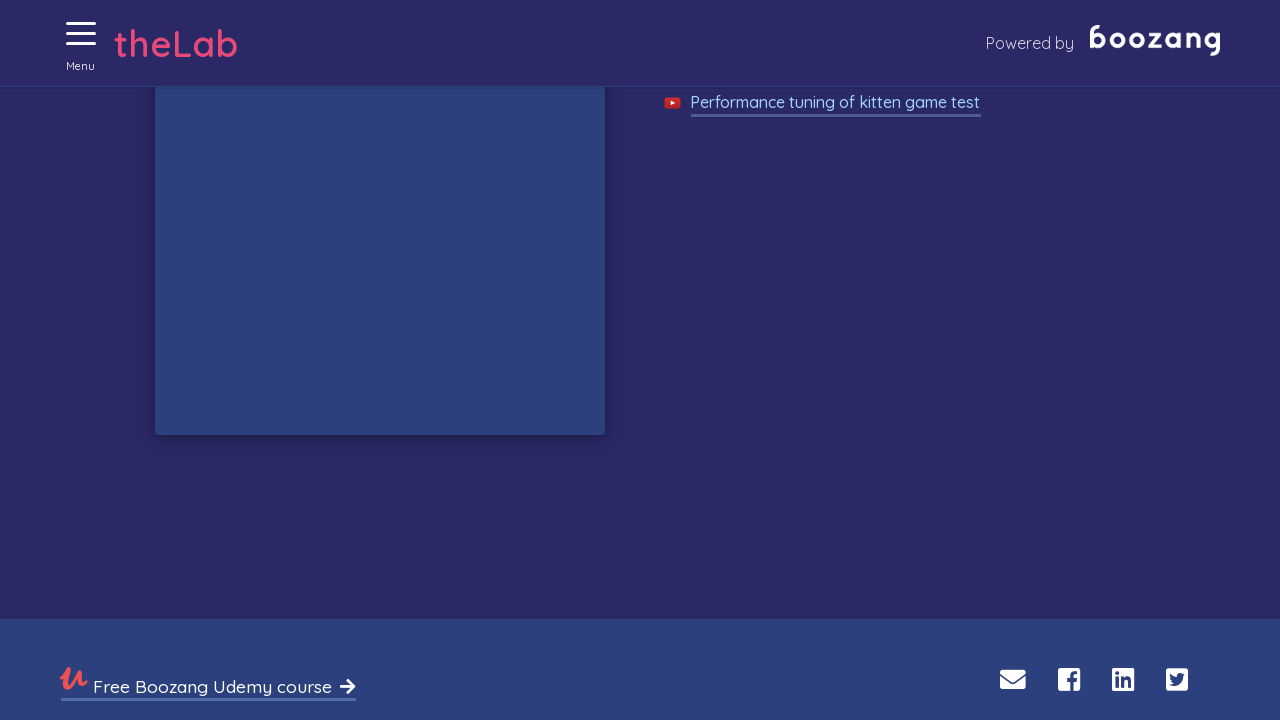

Waited 50ms before checking for kittens
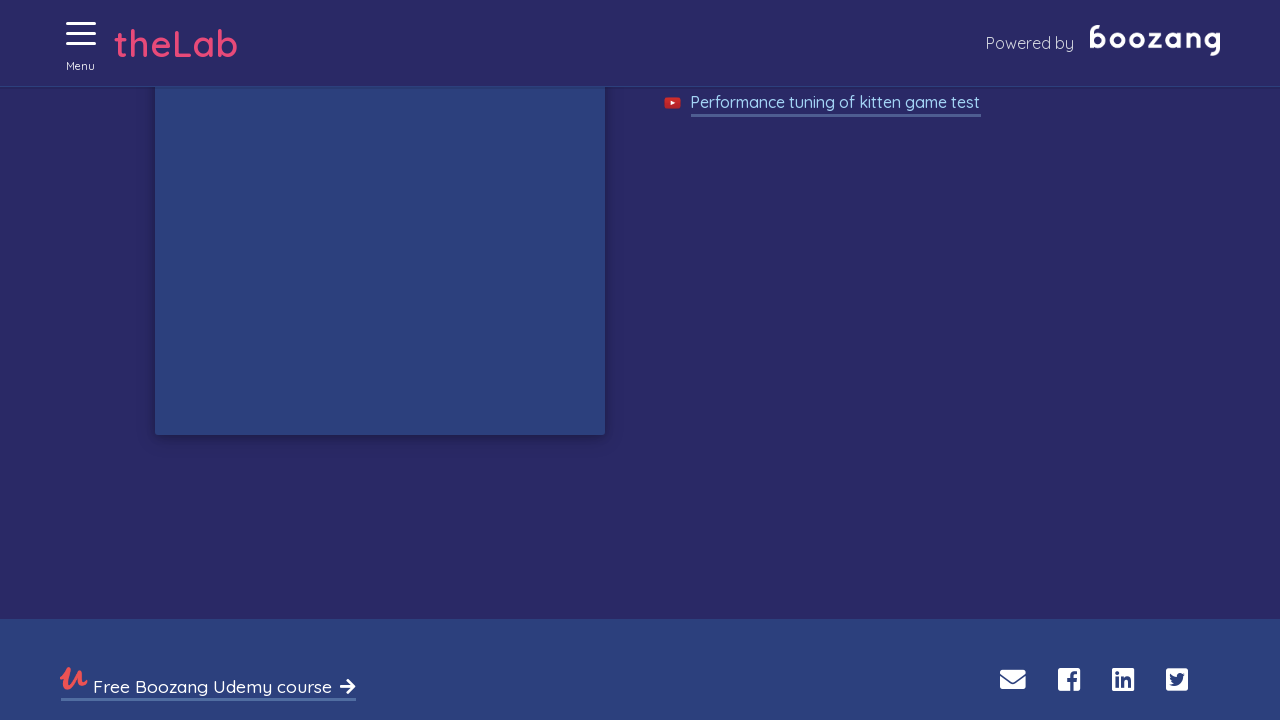

Waited 50ms before checking for kittens
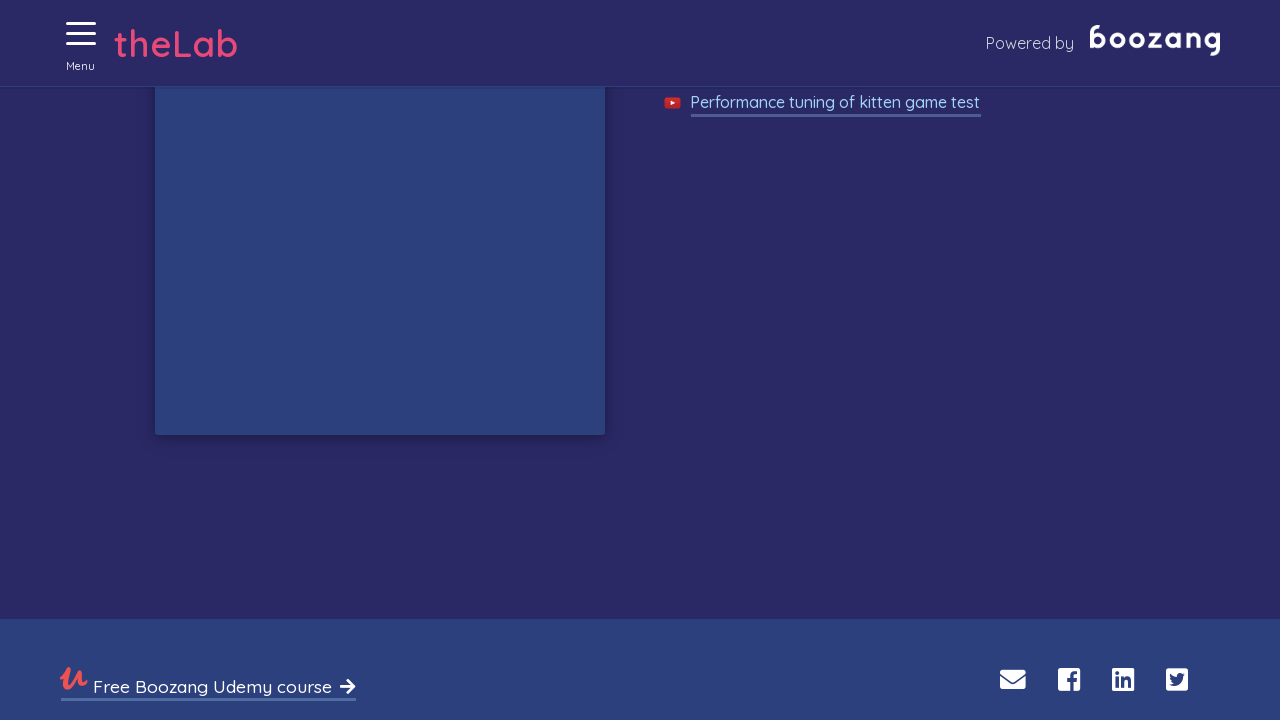

Waited 50ms before checking for kittens
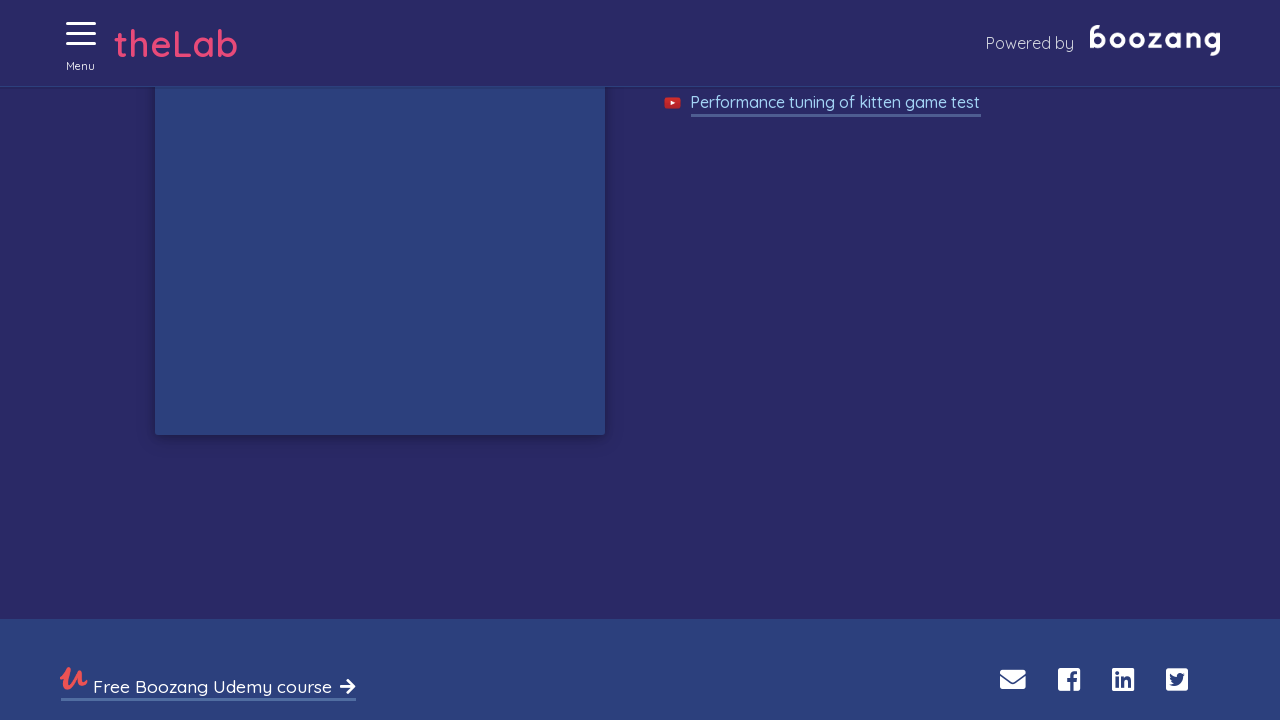

Waited 50ms before checking for kittens
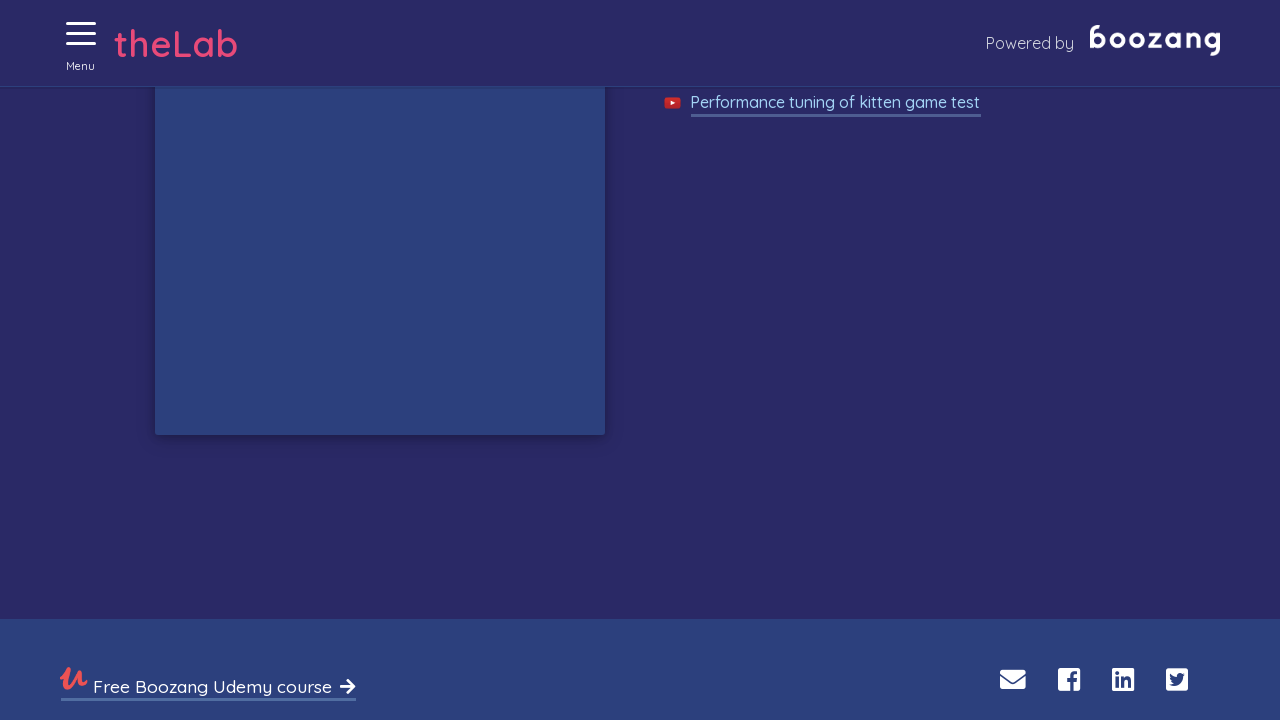

Waited 50ms before checking for kittens
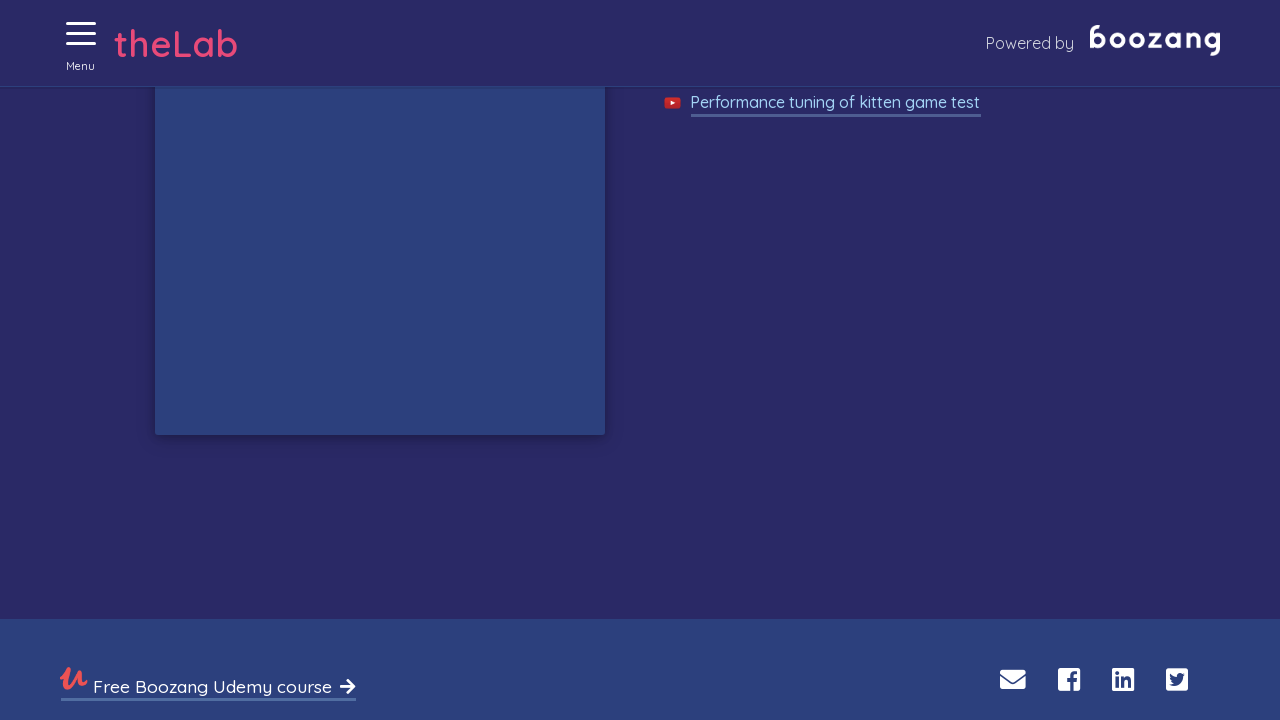

Waited 50ms before checking for kittens
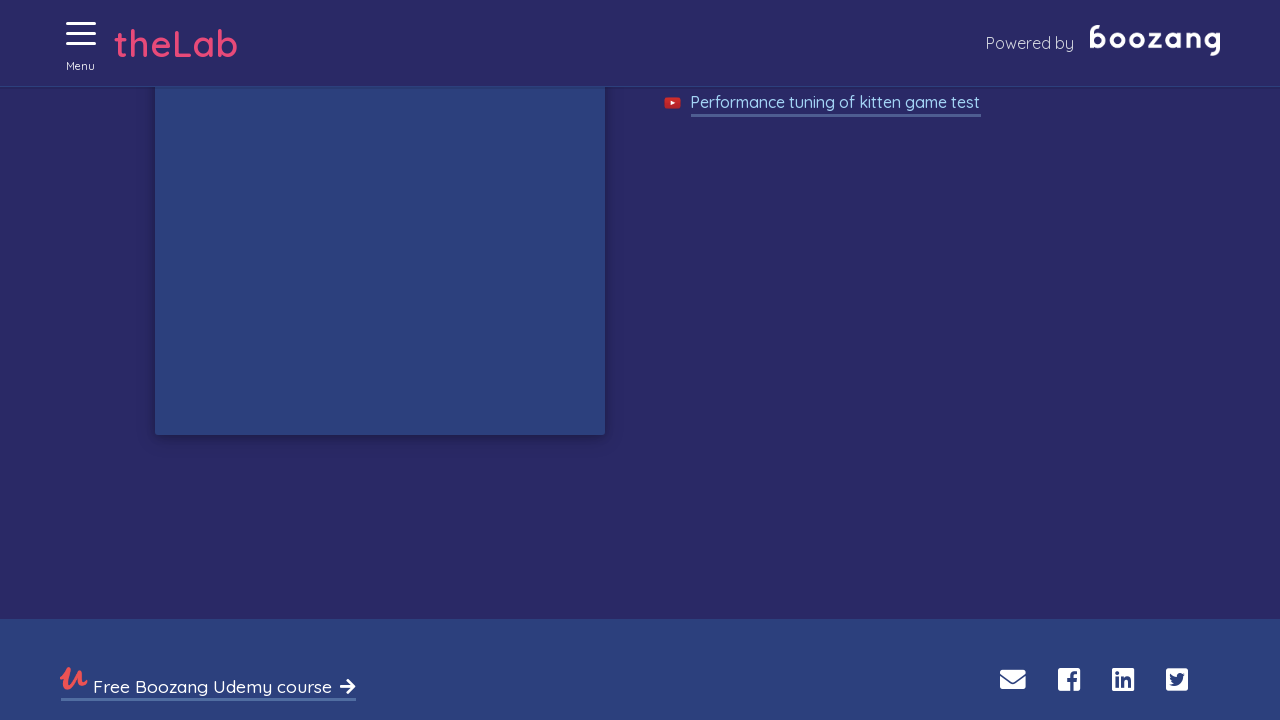

Waited 50ms before checking for kittens
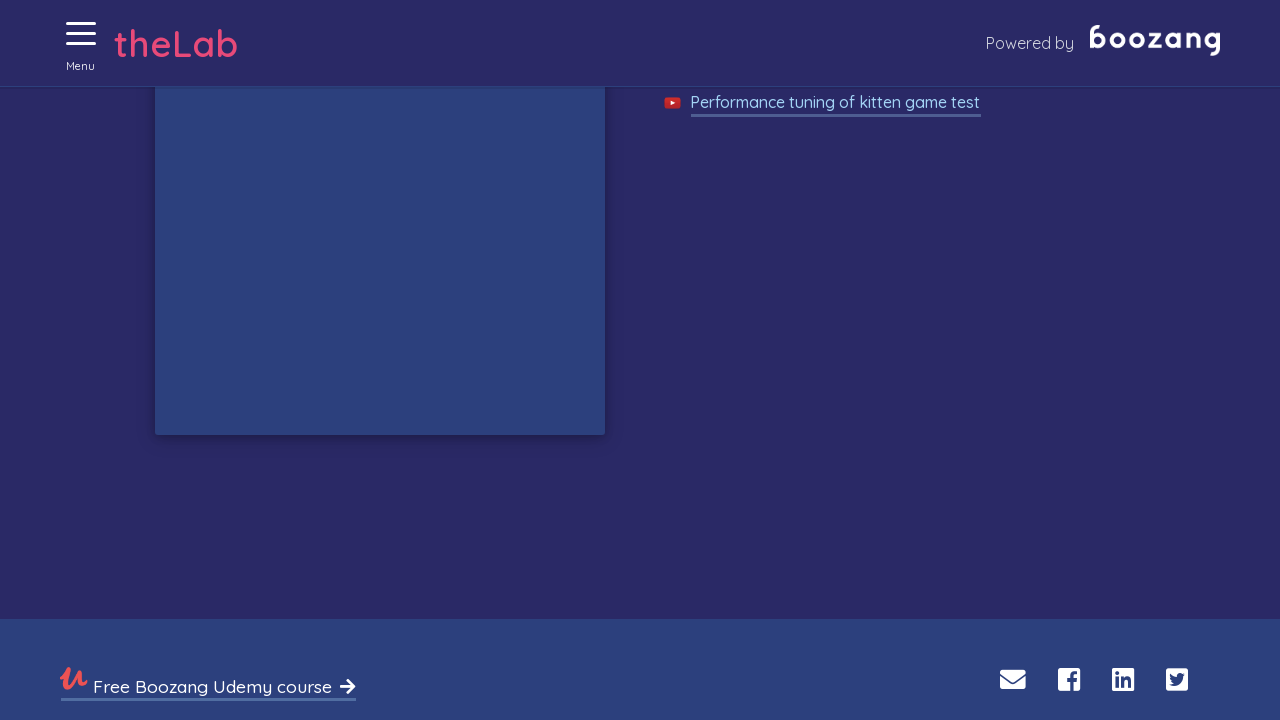

Waited 50ms before checking for kittens
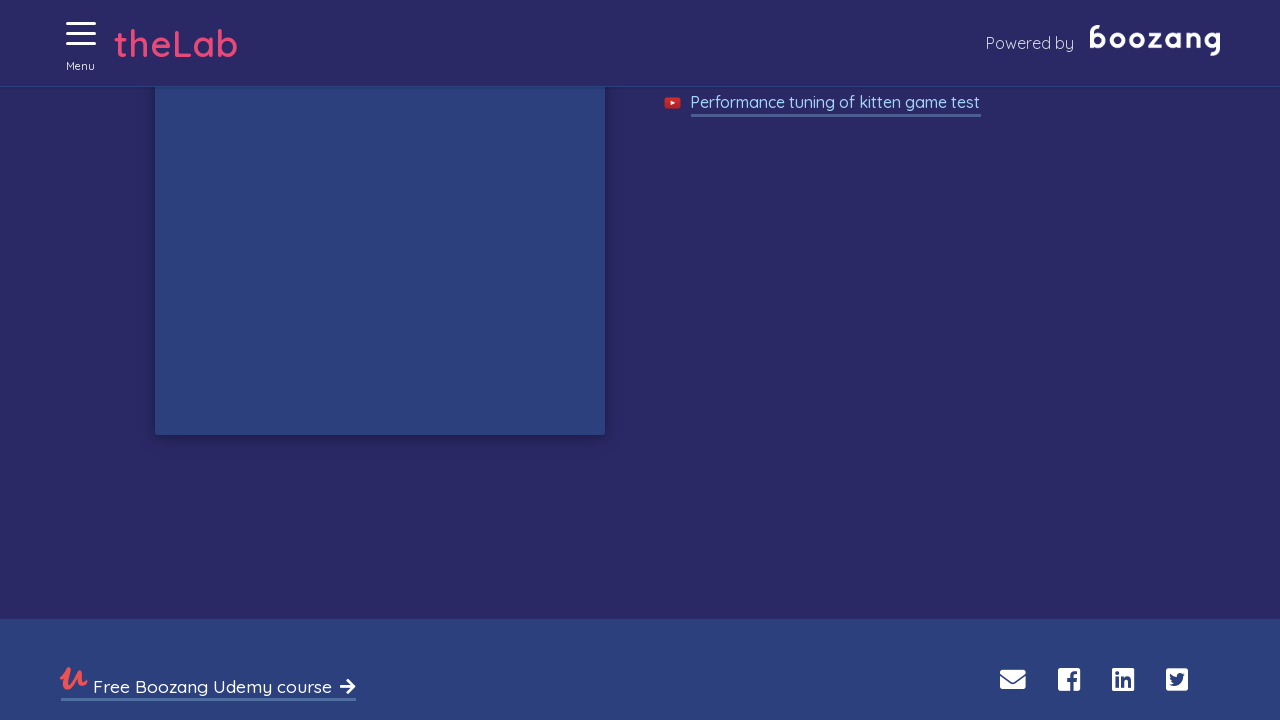

Waited 50ms before checking for kittens
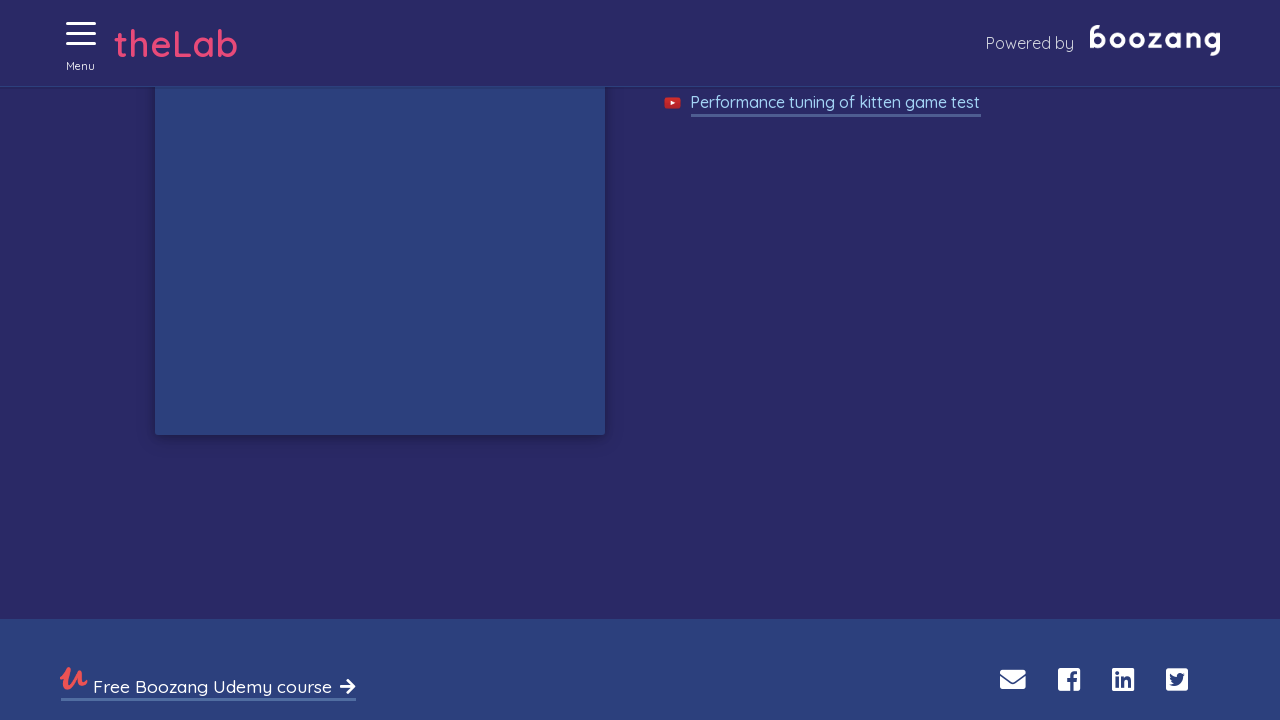

Waited 50ms before checking for kittens
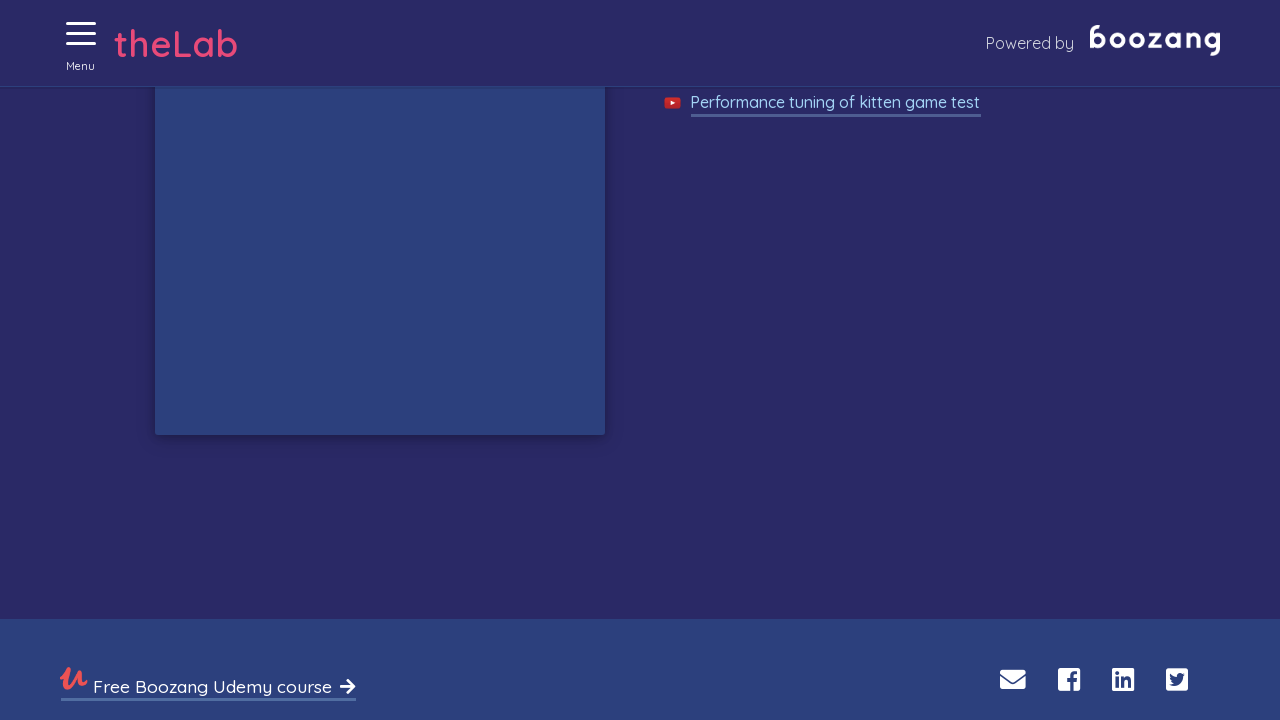

Waited 50ms before checking for kittens
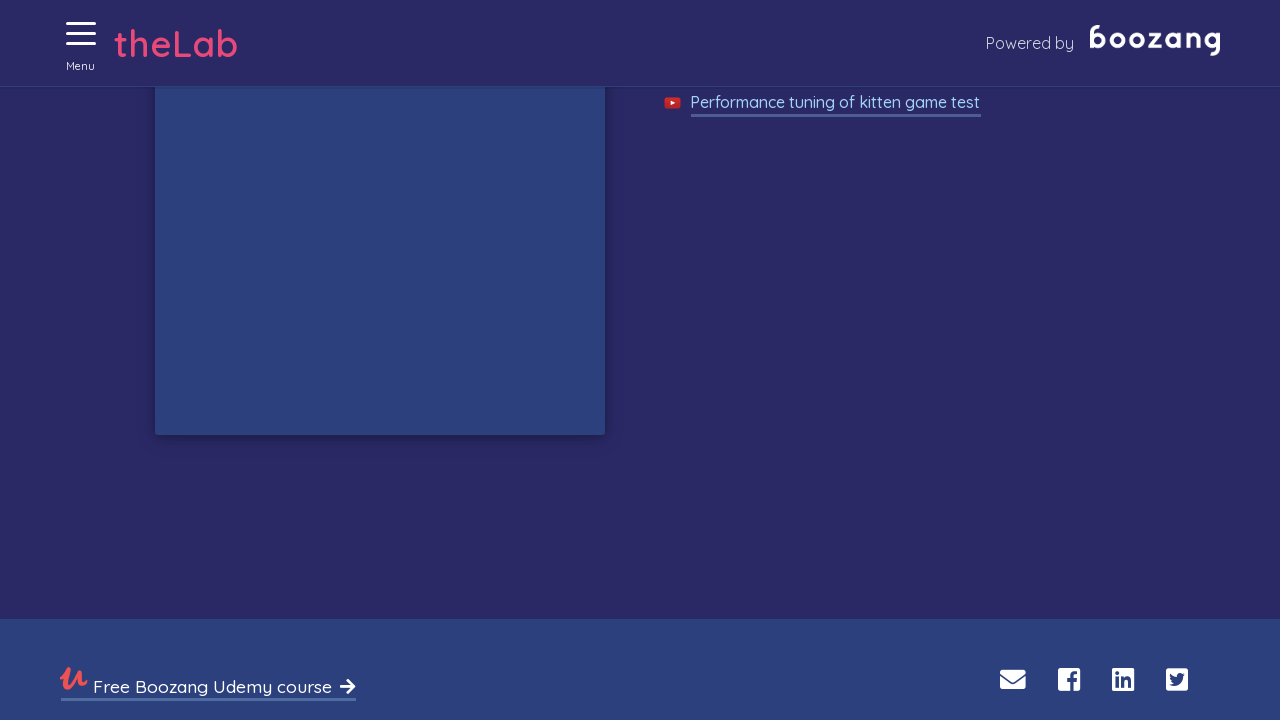

Waited 50ms before checking for kittens
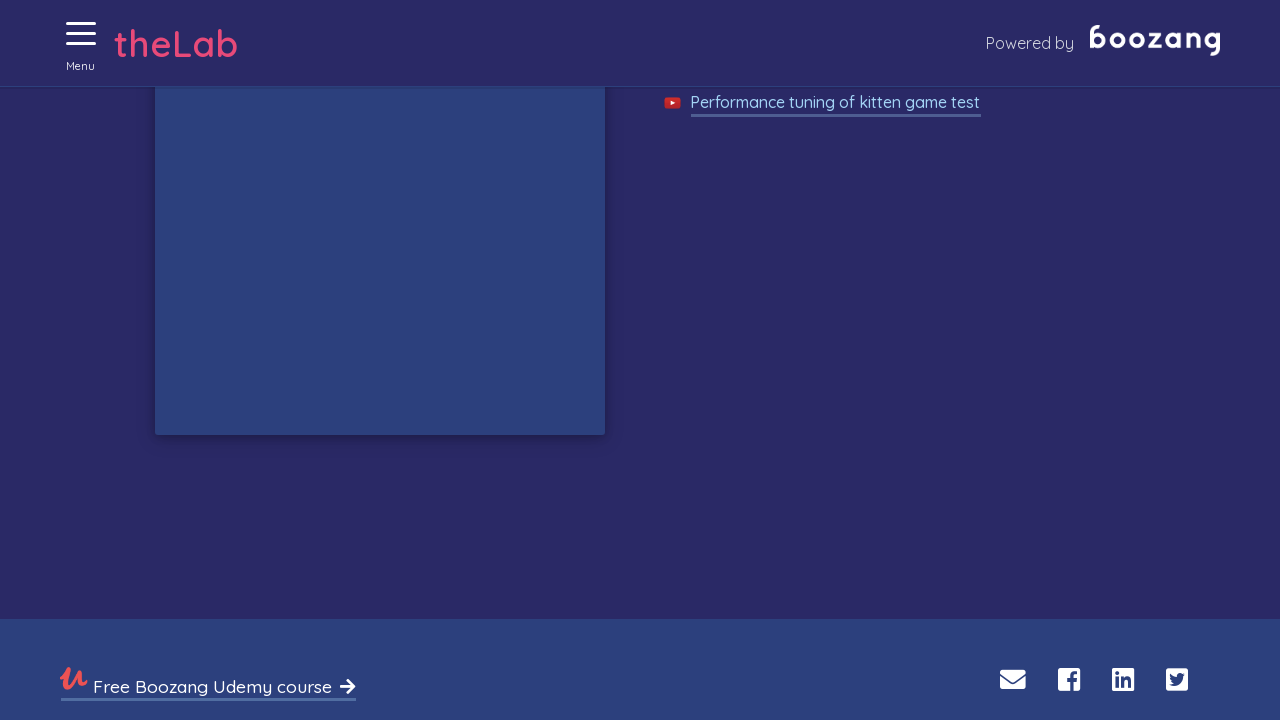

Waited 50ms before checking for kittens
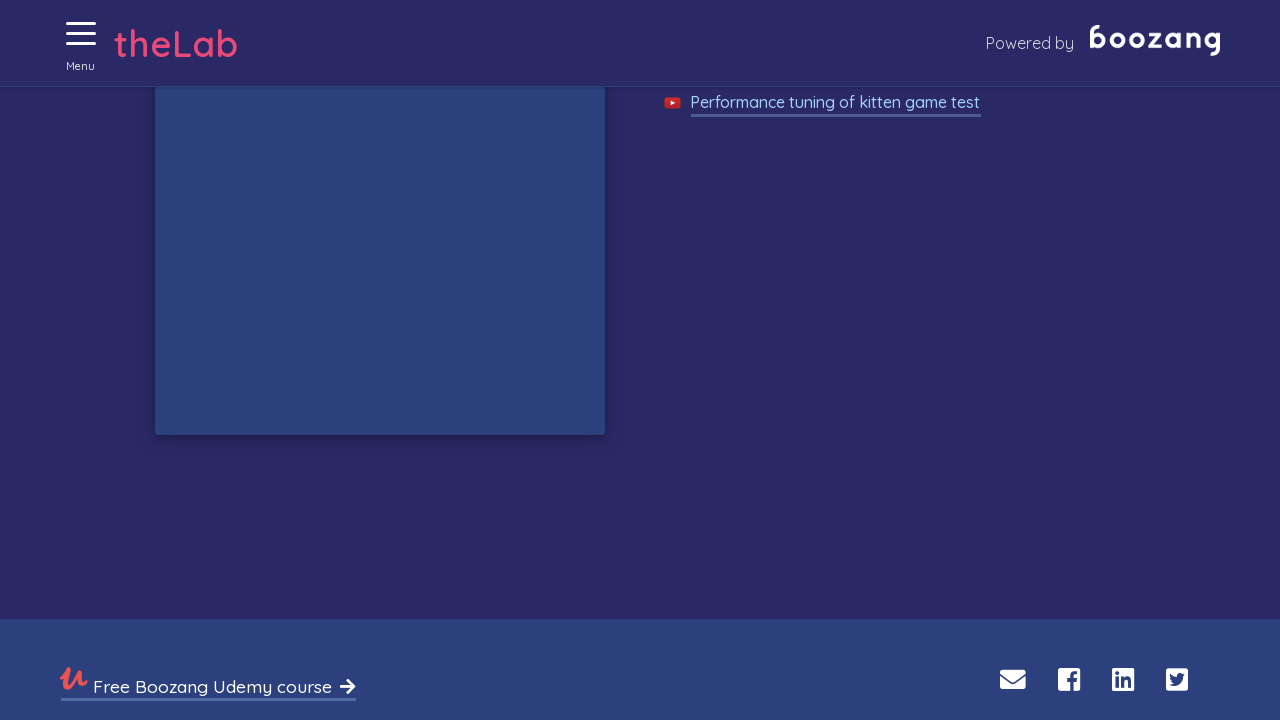

Waited 50ms before checking for kittens
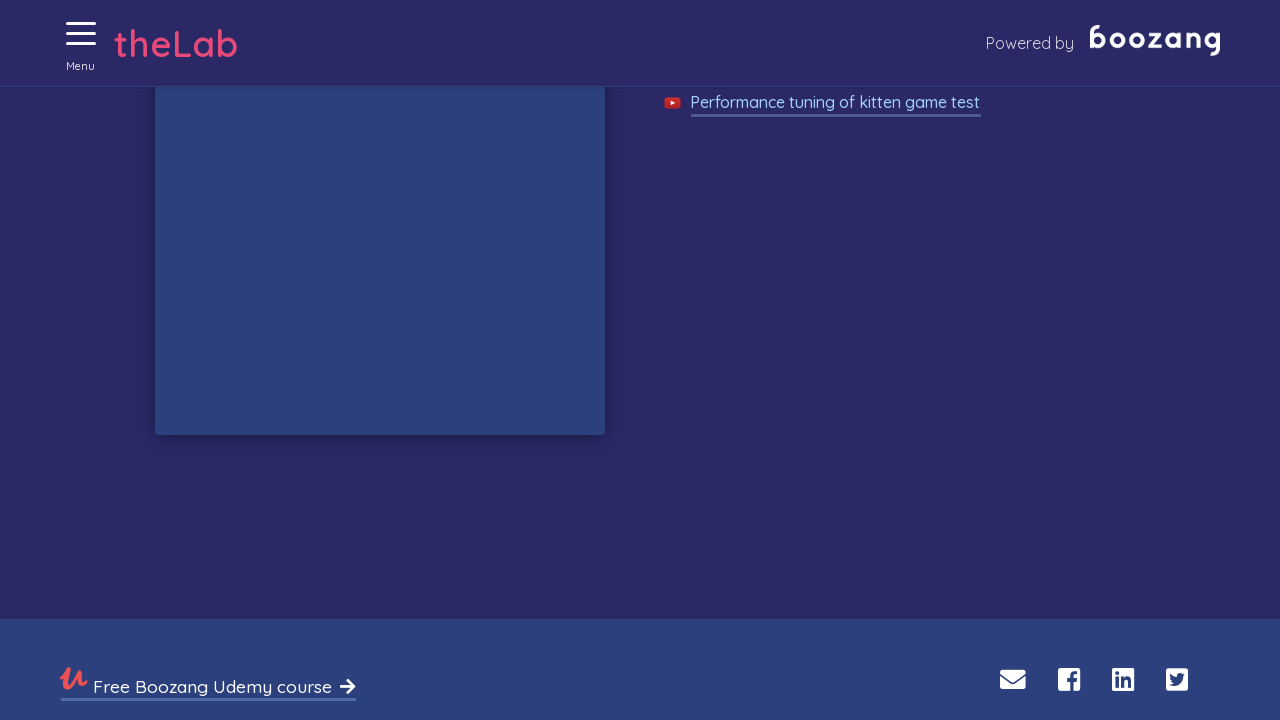

Waited 50ms before checking for kittens
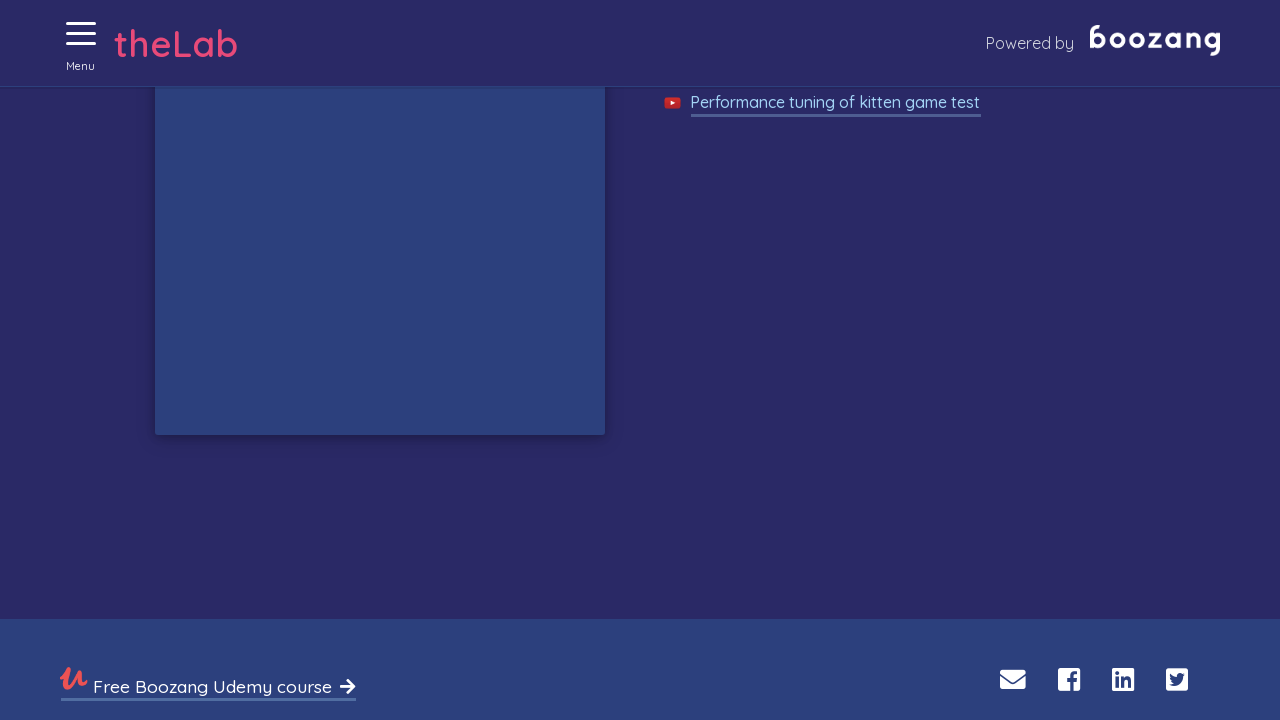

Waited 50ms before checking for kittens
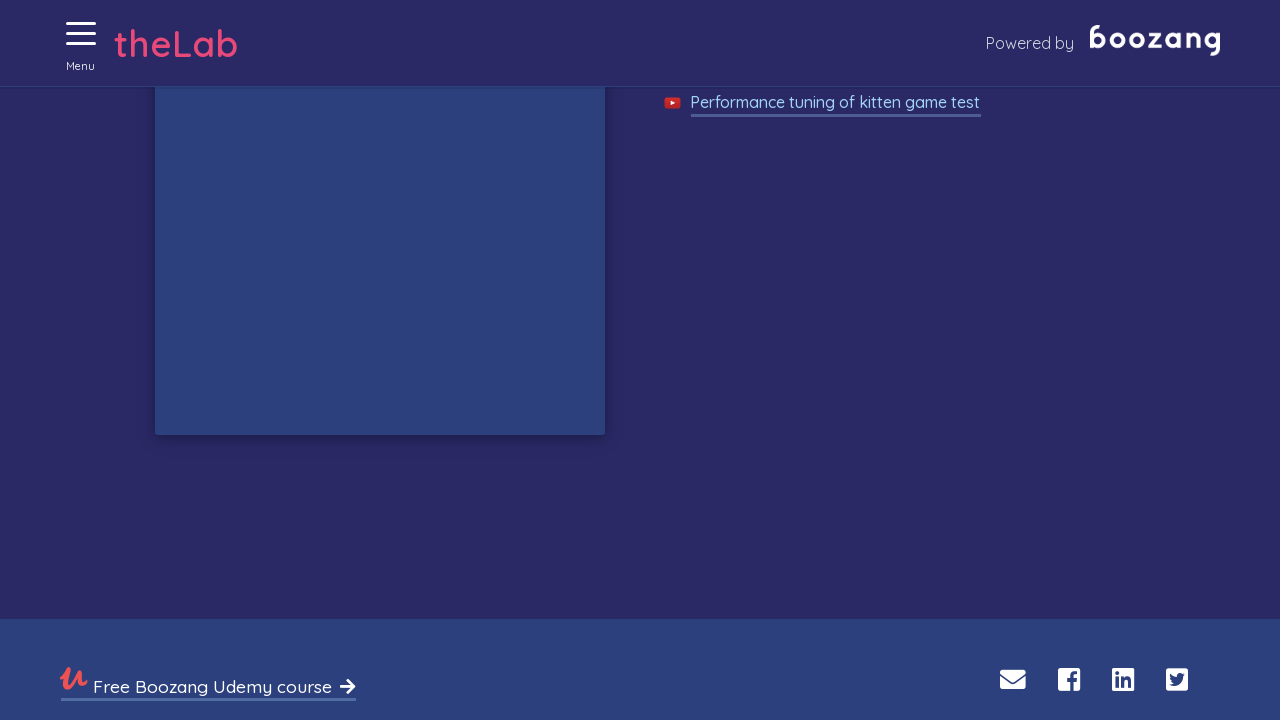

Waited 50ms before checking for kittens
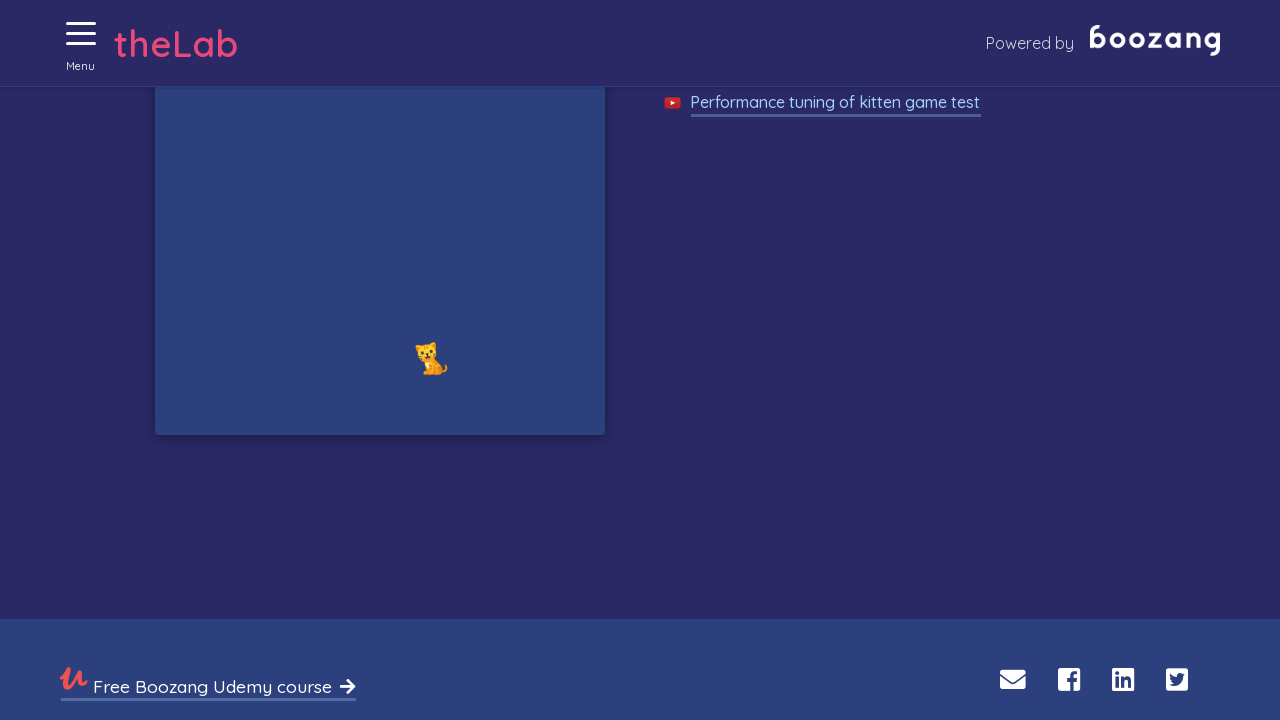

Clicked on a kitten during gameplay at (432, 358) on xpath=//img[@alt='Cat'] >> nth=0
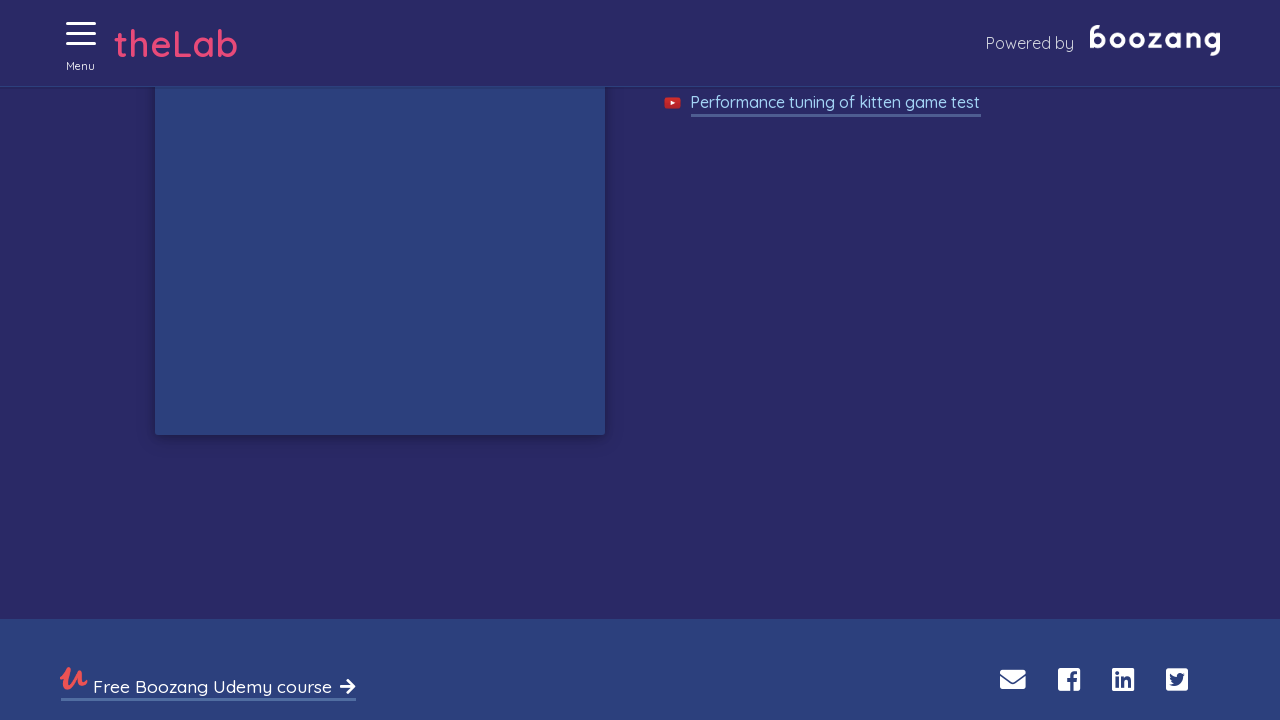

Waited 50ms before checking for kittens
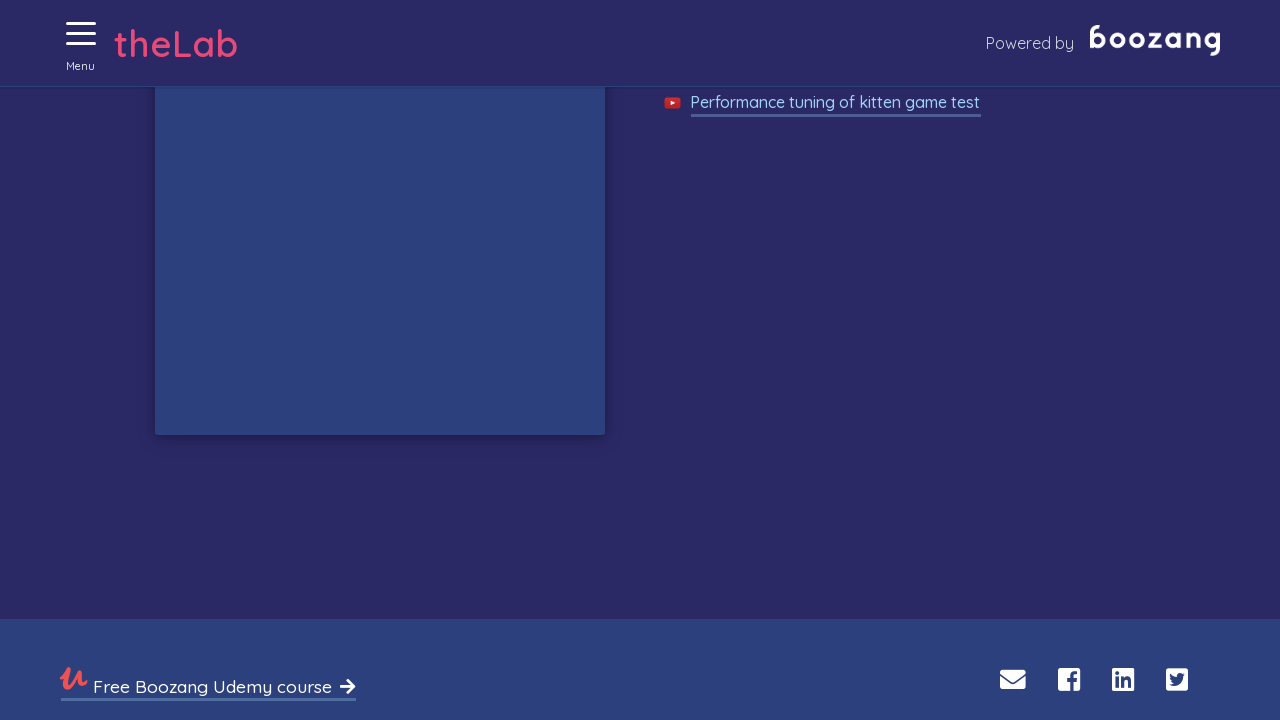

Waited 50ms before checking for kittens
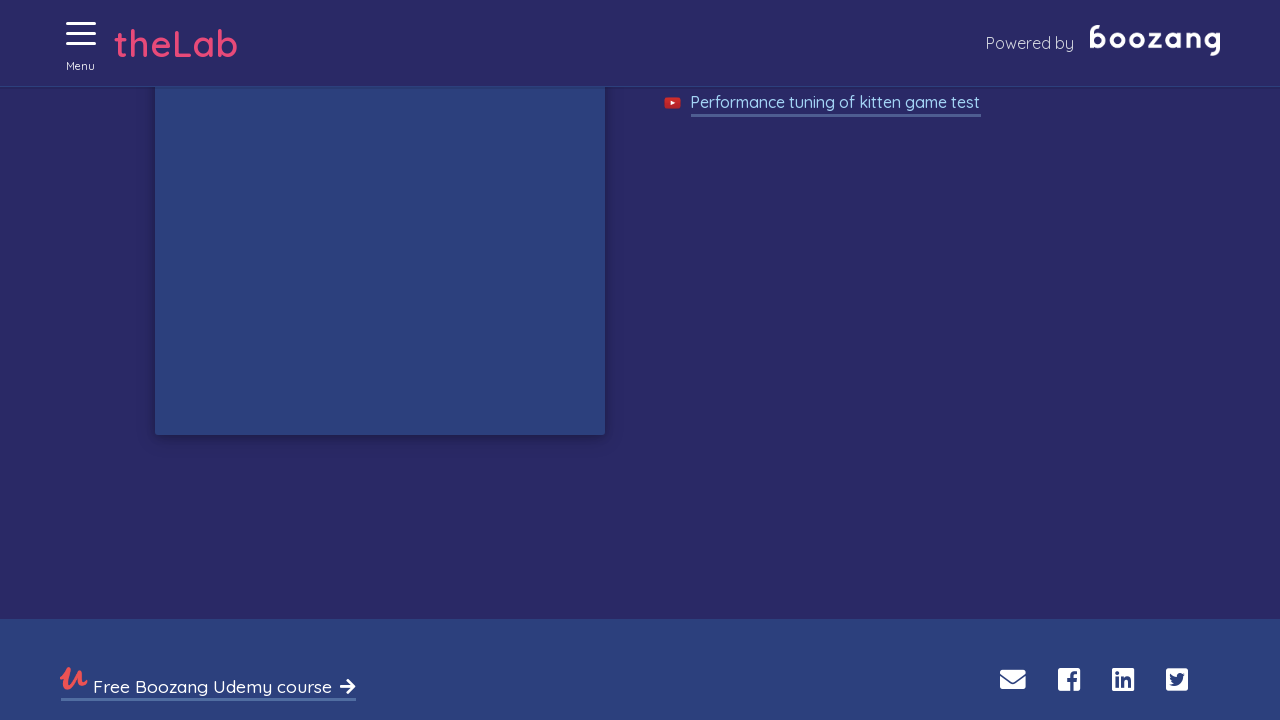

Waited 50ms before checking for kittens
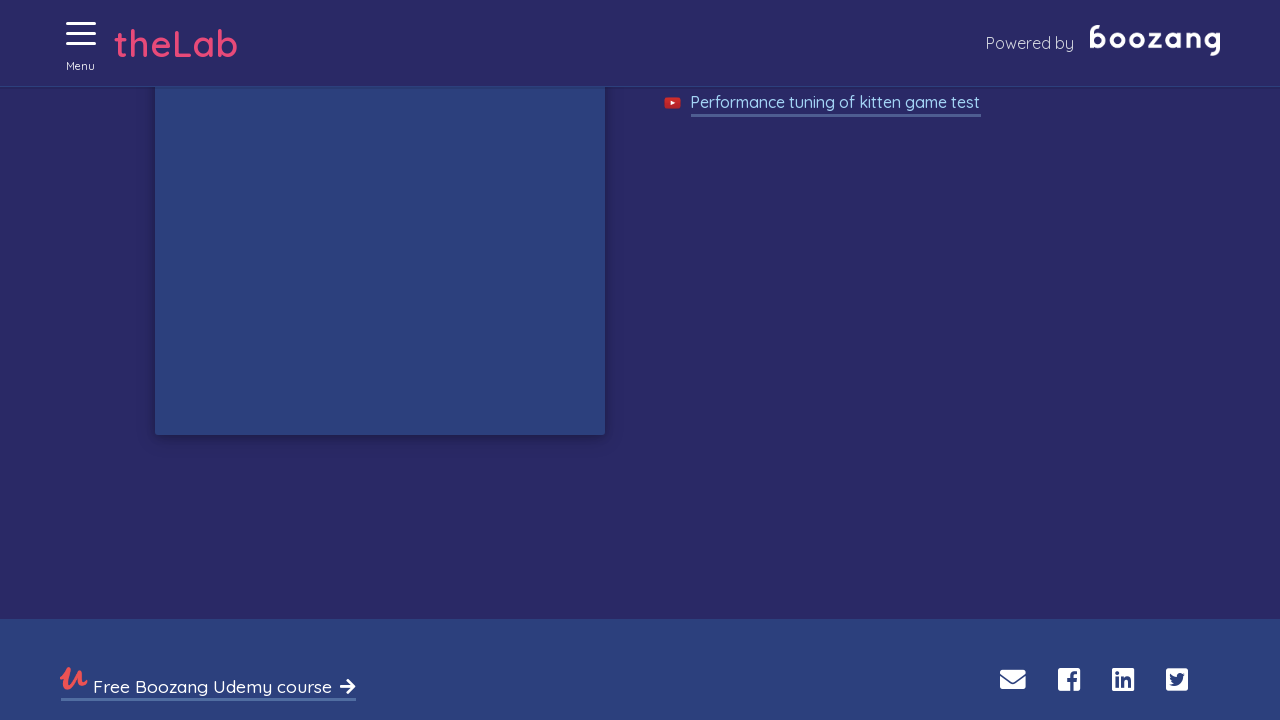

Waited 50ms before checking for kittens
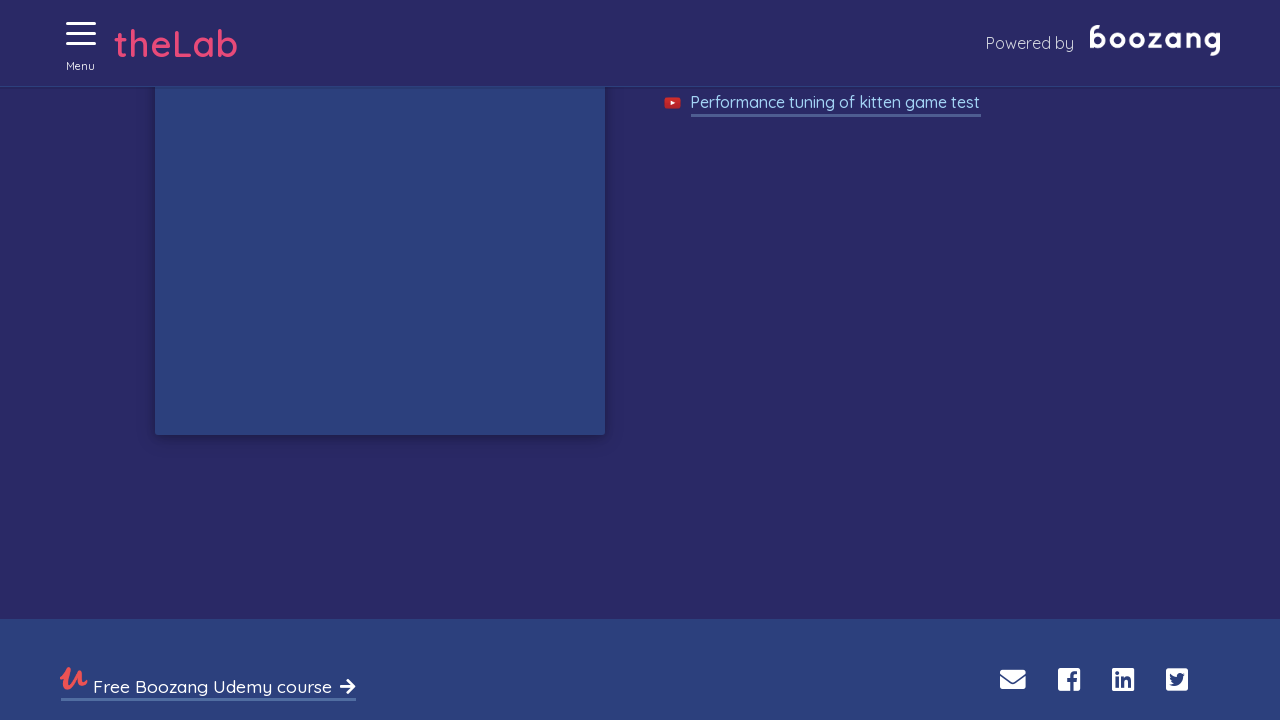

Waited 50ms before checking for kittens
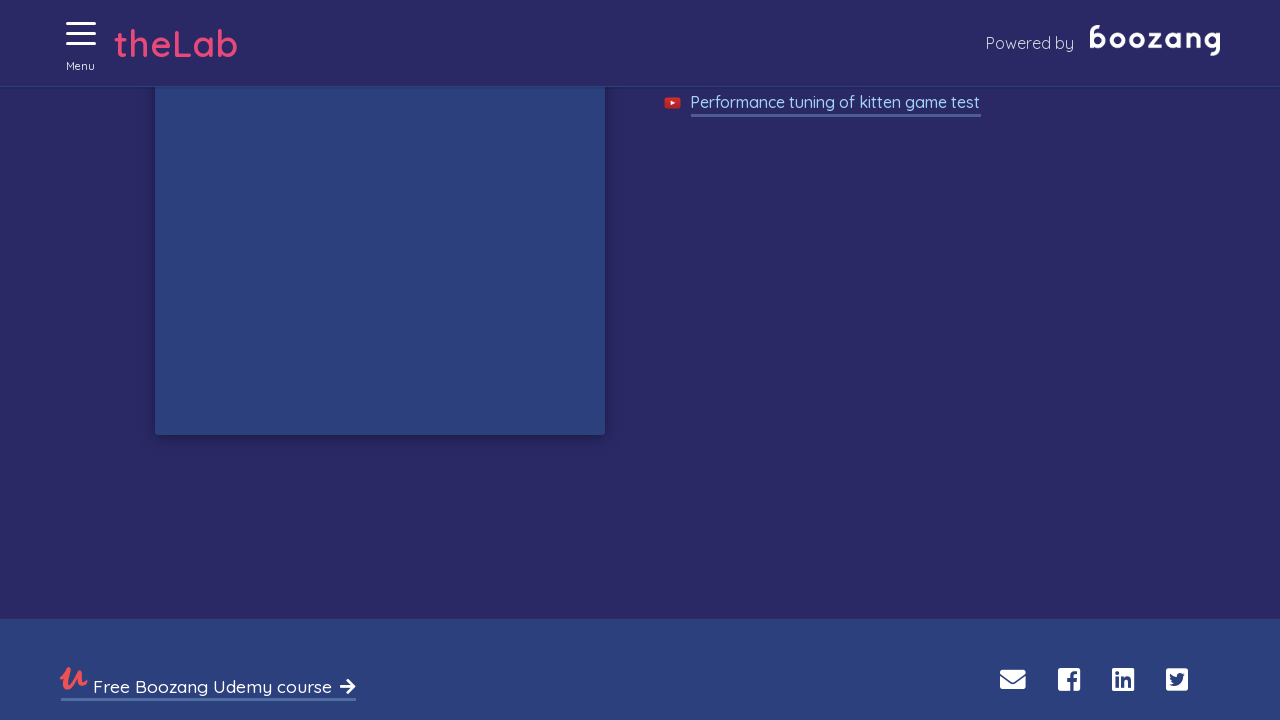

Waited 50ms before checking for kittens
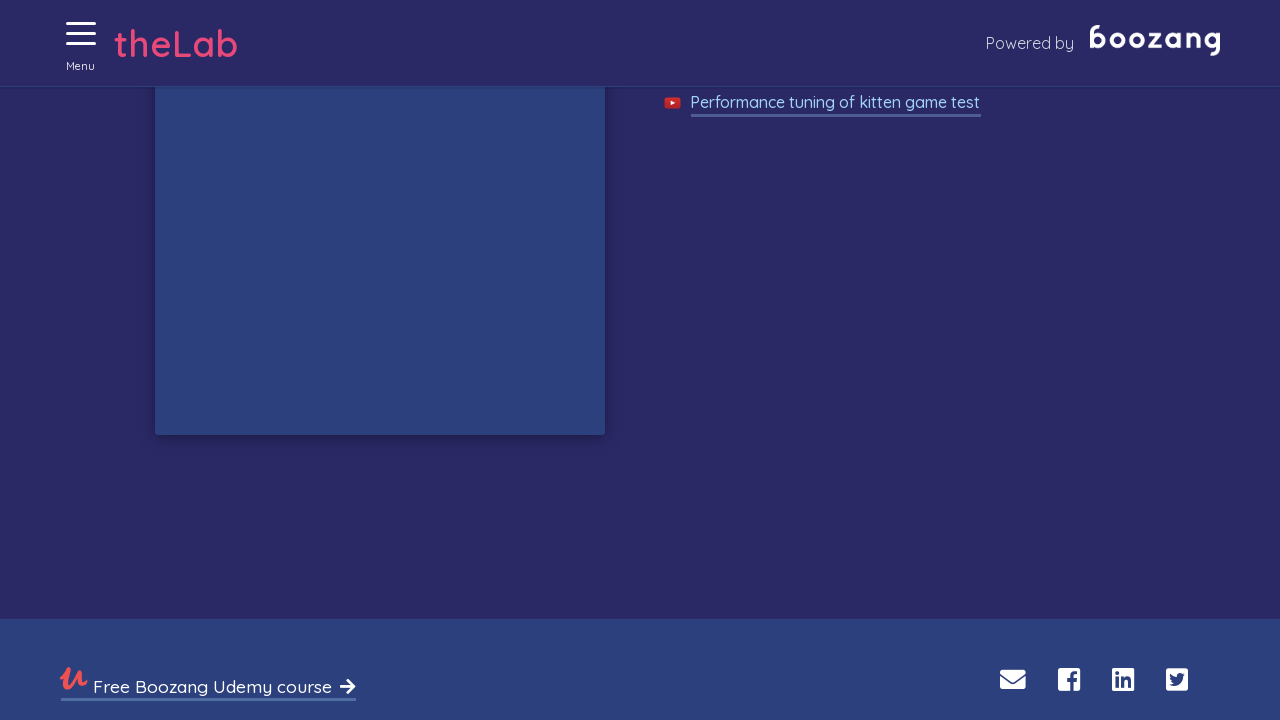

Waited 50ms before checking for kittens
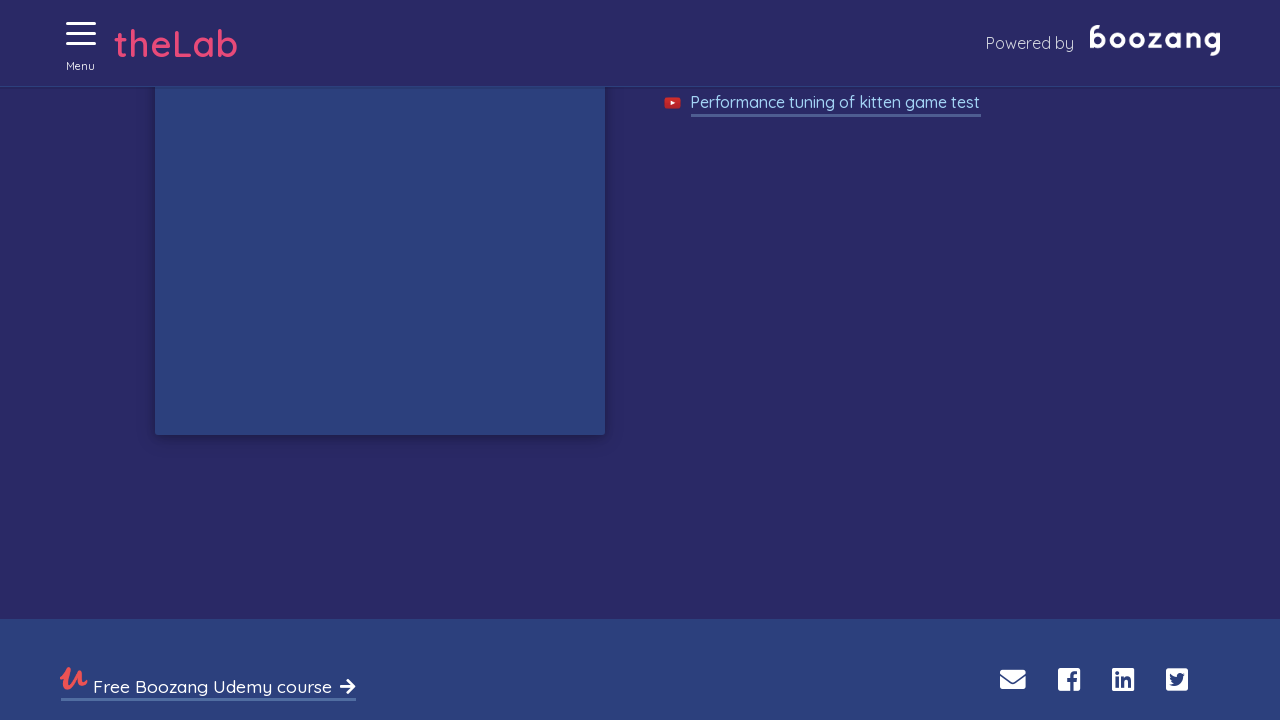

Waited 50ms before checking for kittens
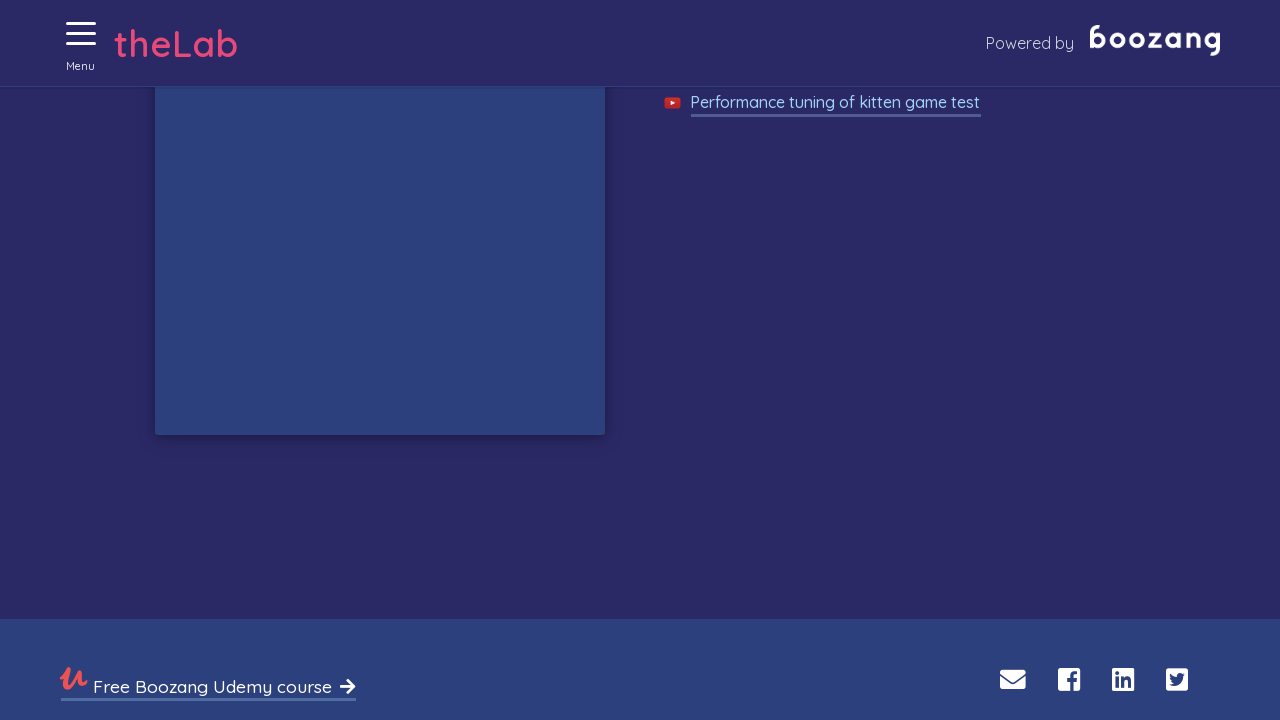

Waited 50ms before checking for kittens
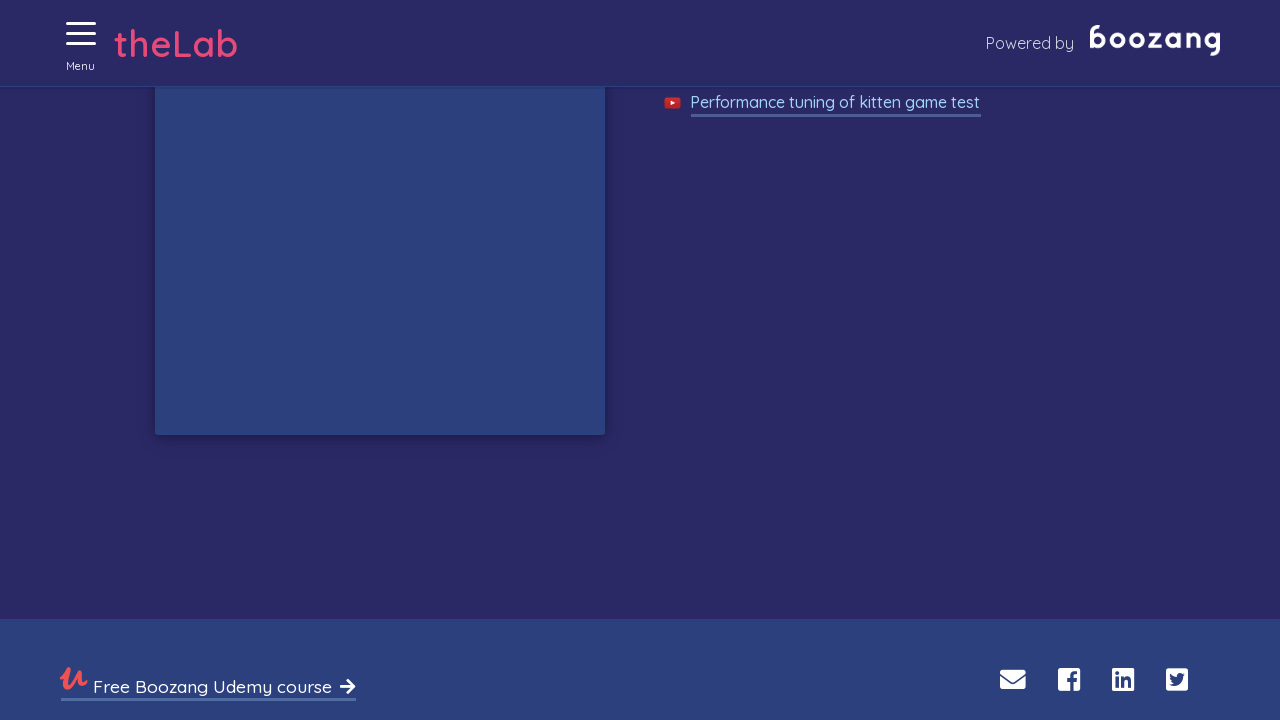

Waited 50ms before checking for kittens
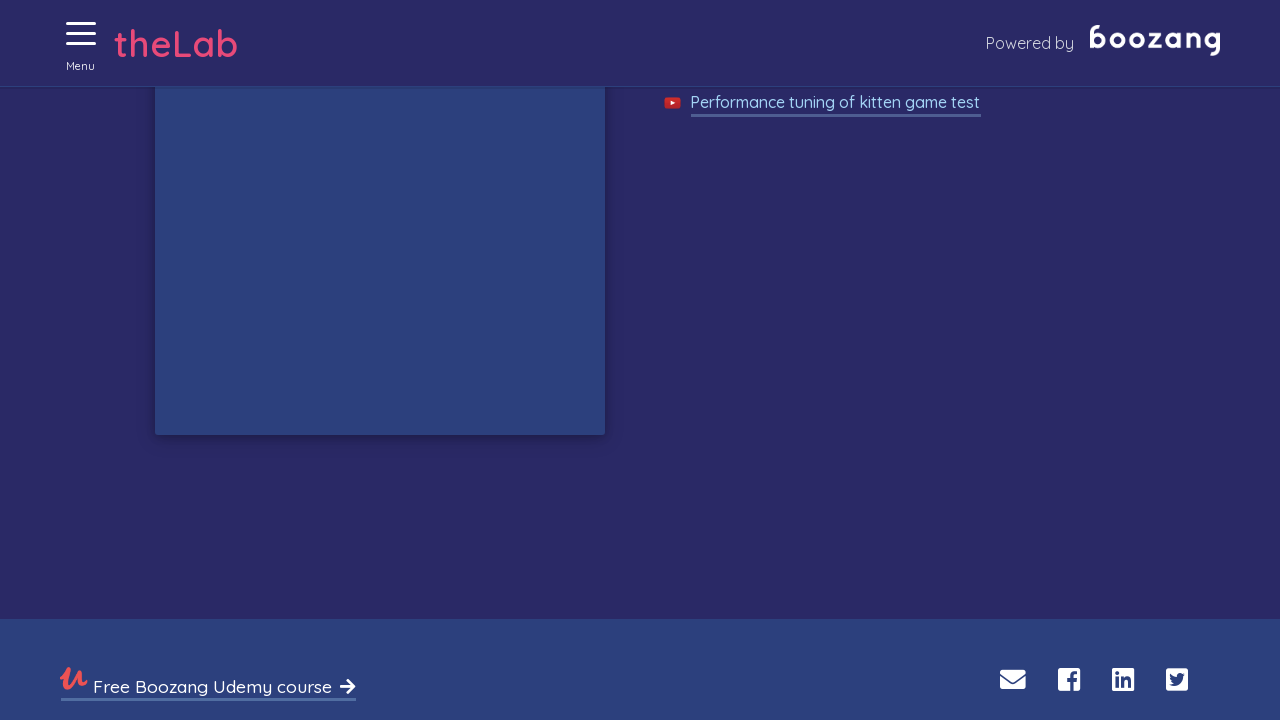

Waited 50ms before checking for kittens
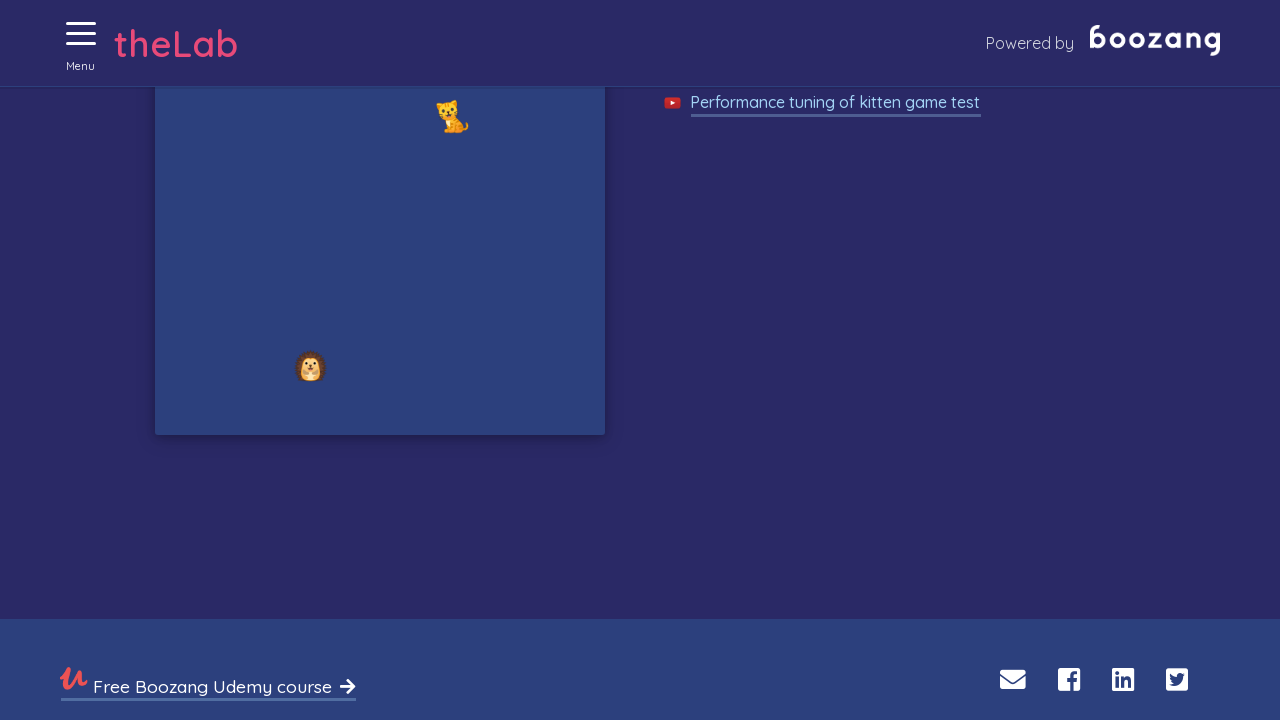

Clicked on a kitten during gameplay at (452, 116) on xpath=//img[@alt='Cat'] >> nth=0
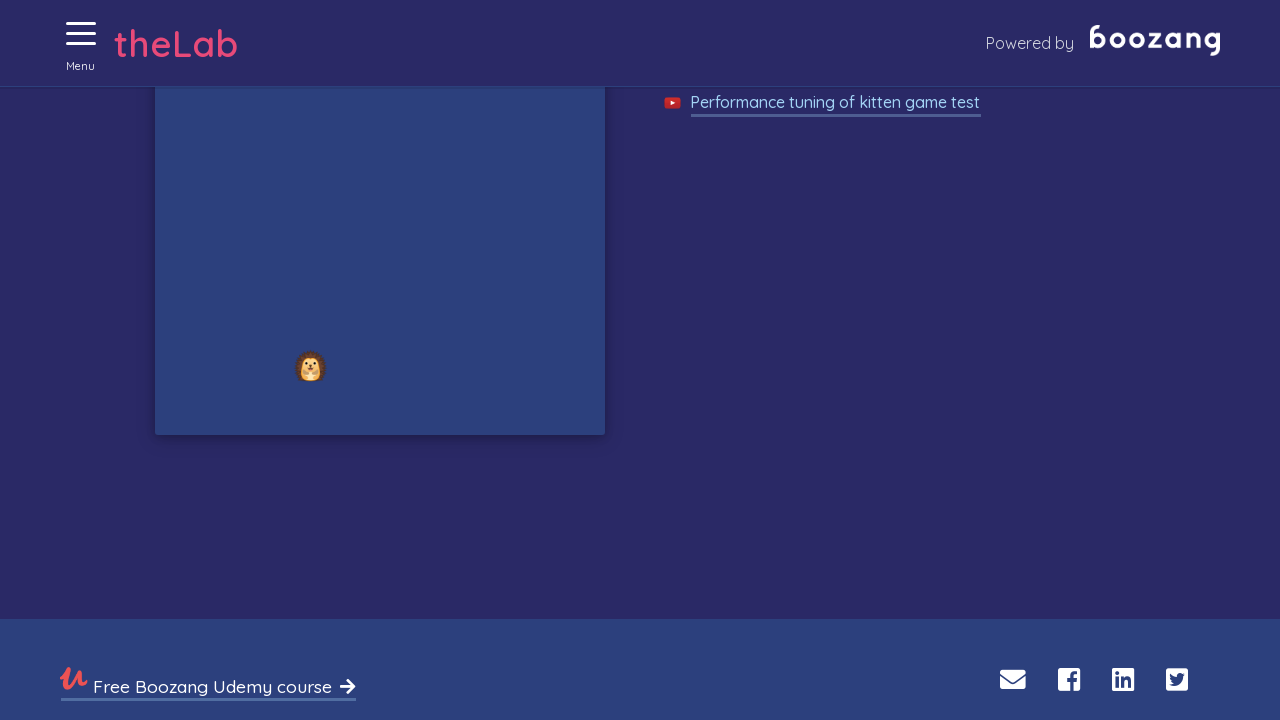

Waited 50ms before checking for kittens
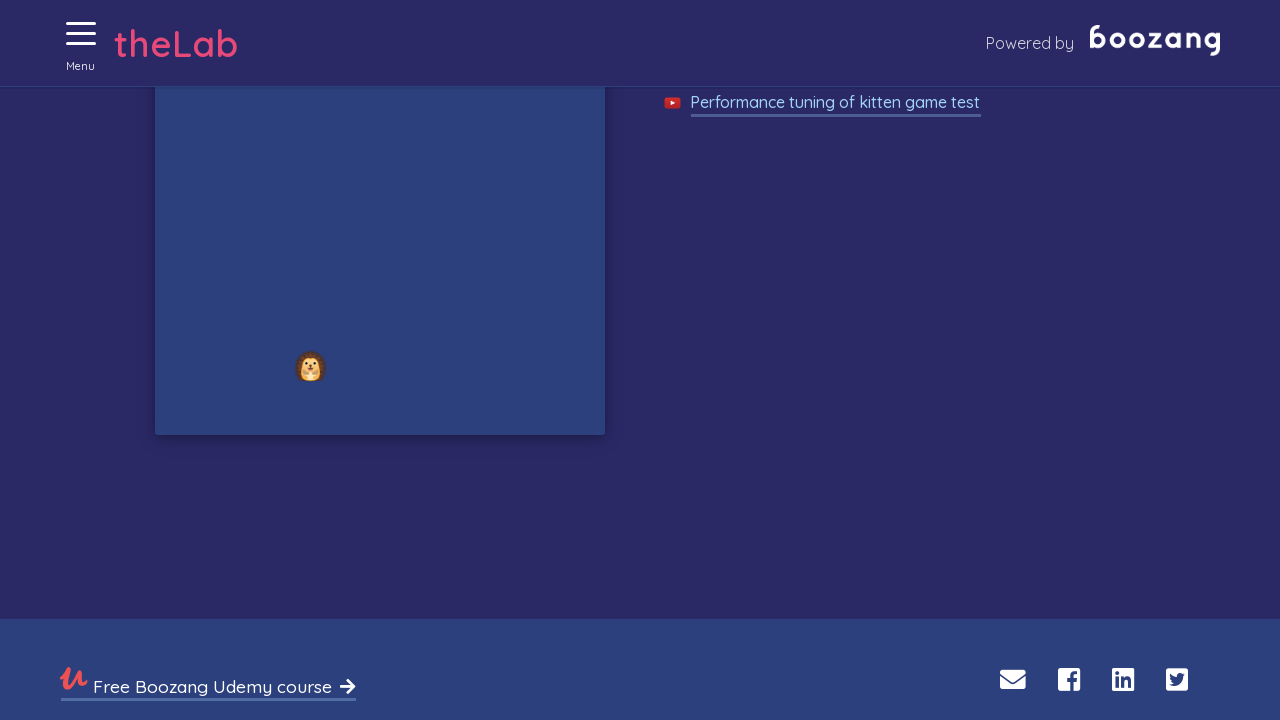

Waited 50ms before checking for kittens
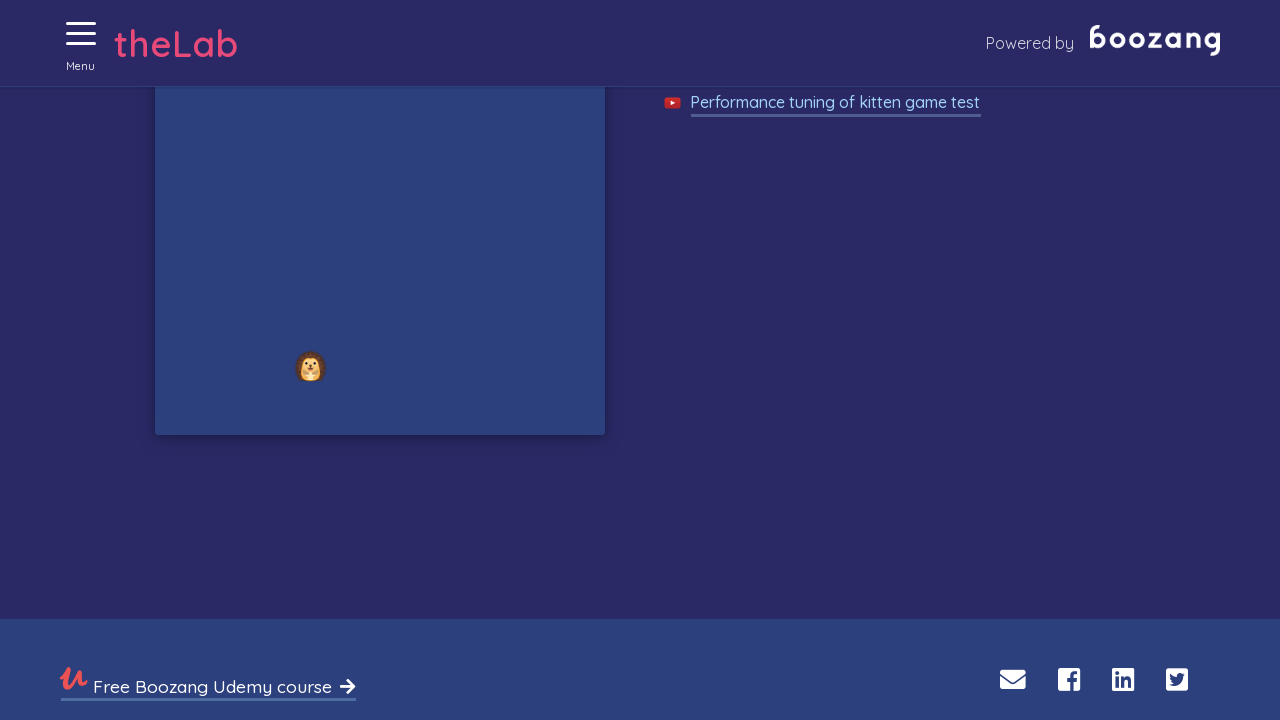

Waited 50ms before checking for kittens
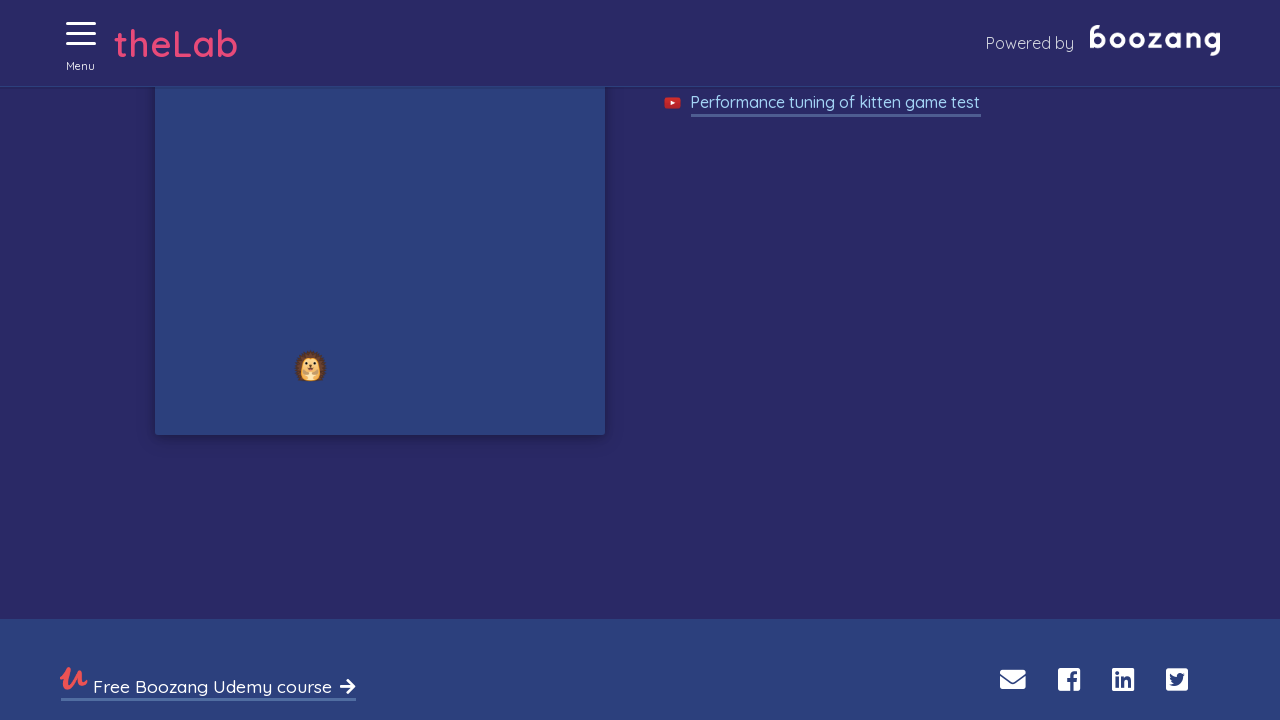

Waited 50ms before checking for kittens
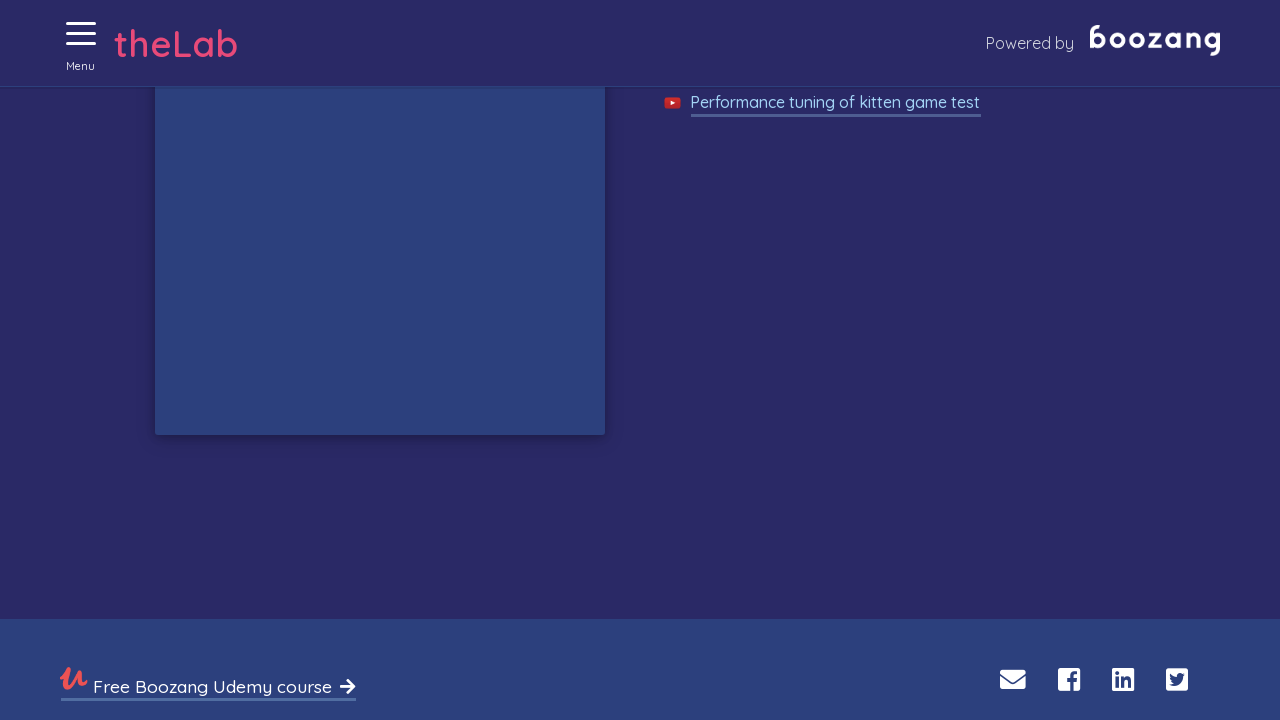

Waited 50ms before checking for kittens
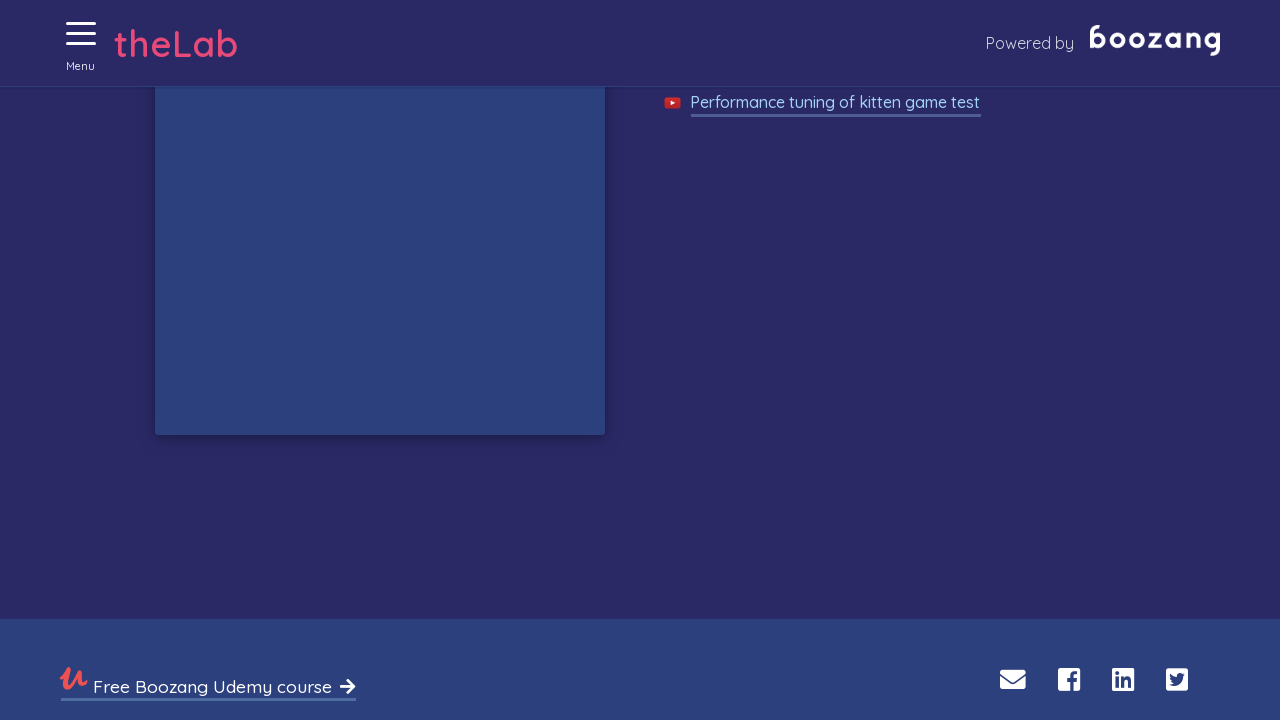

Waited 50ms before checking for kittens
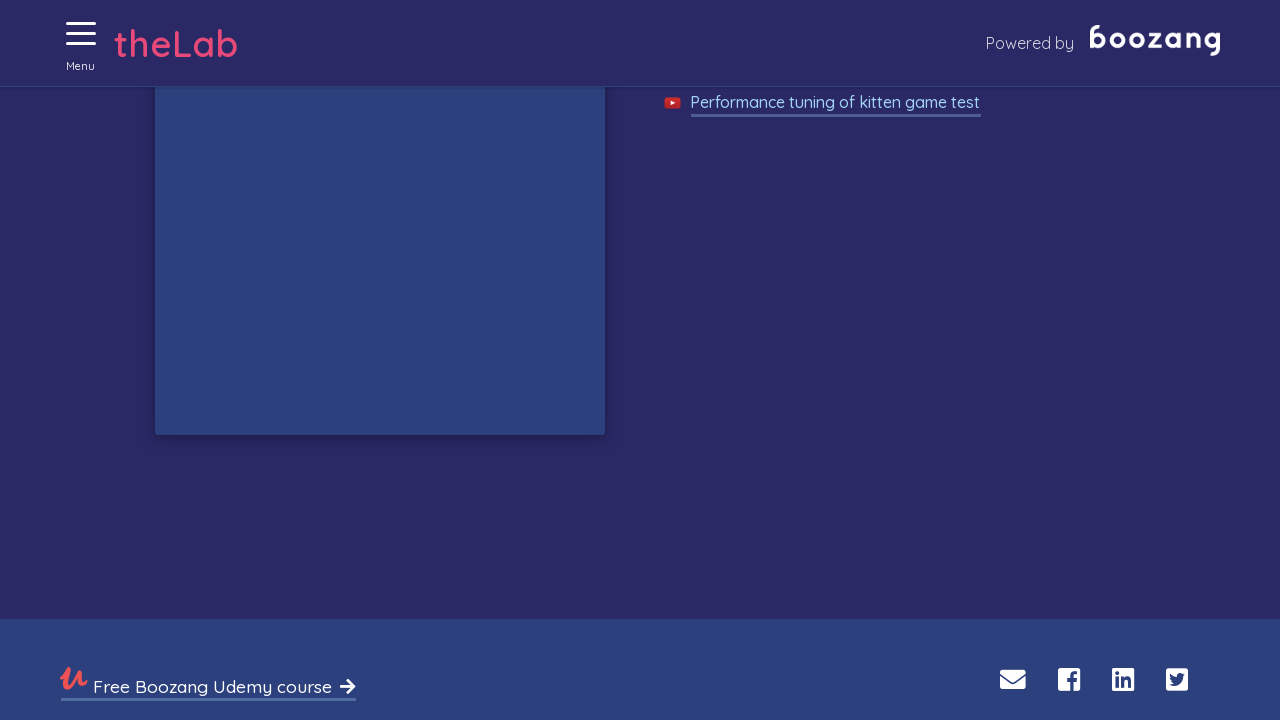

Waited 50ms before checking for kittens
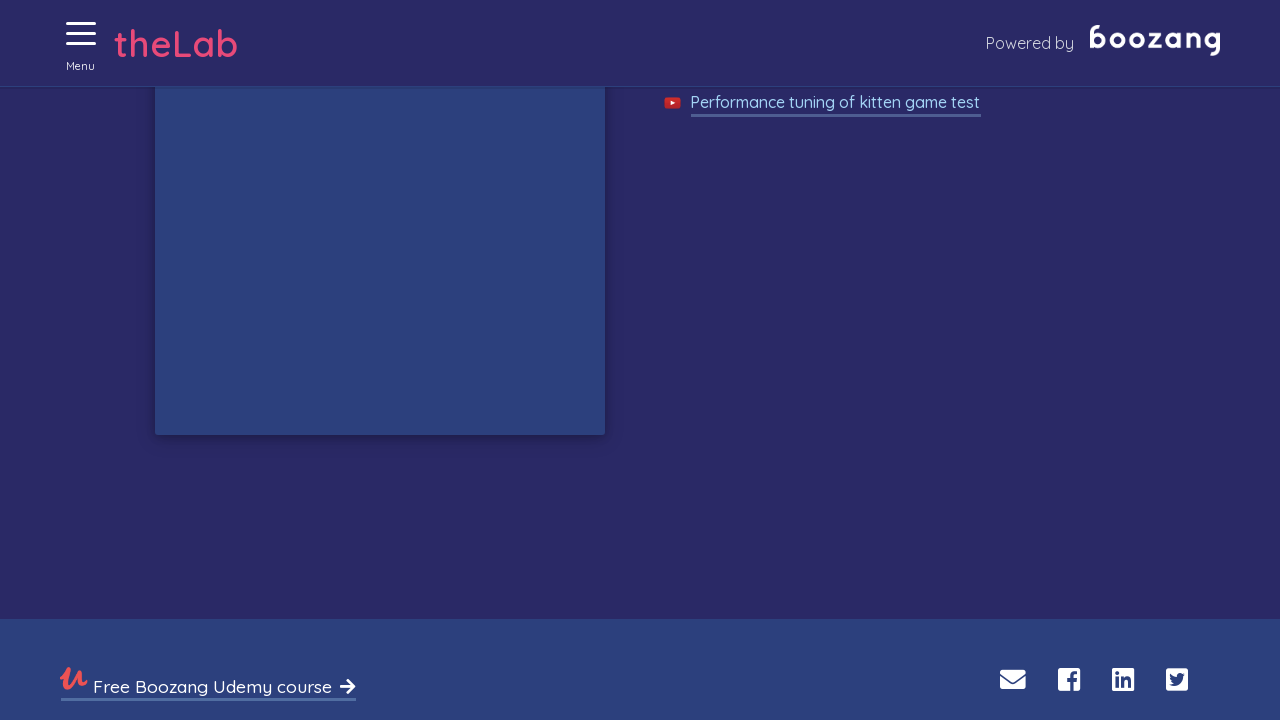

Waited 50ms before checking for kittens
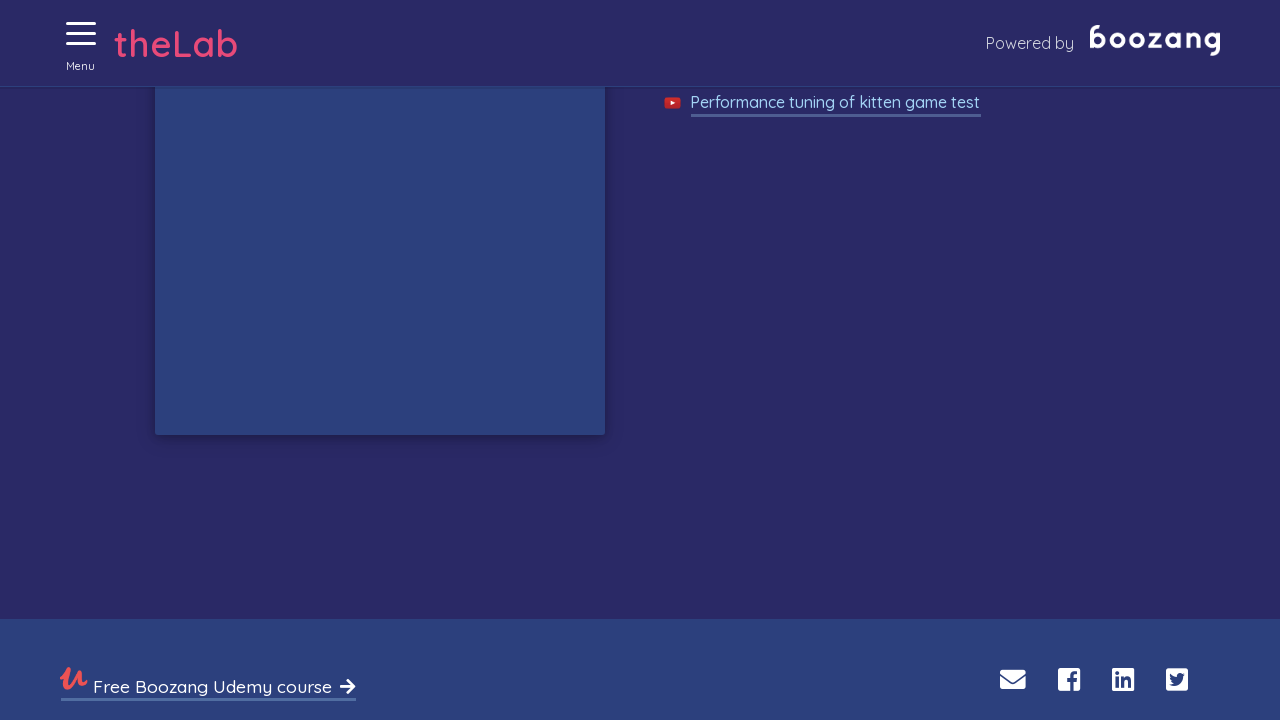

Waited 50ms before checking for kittens
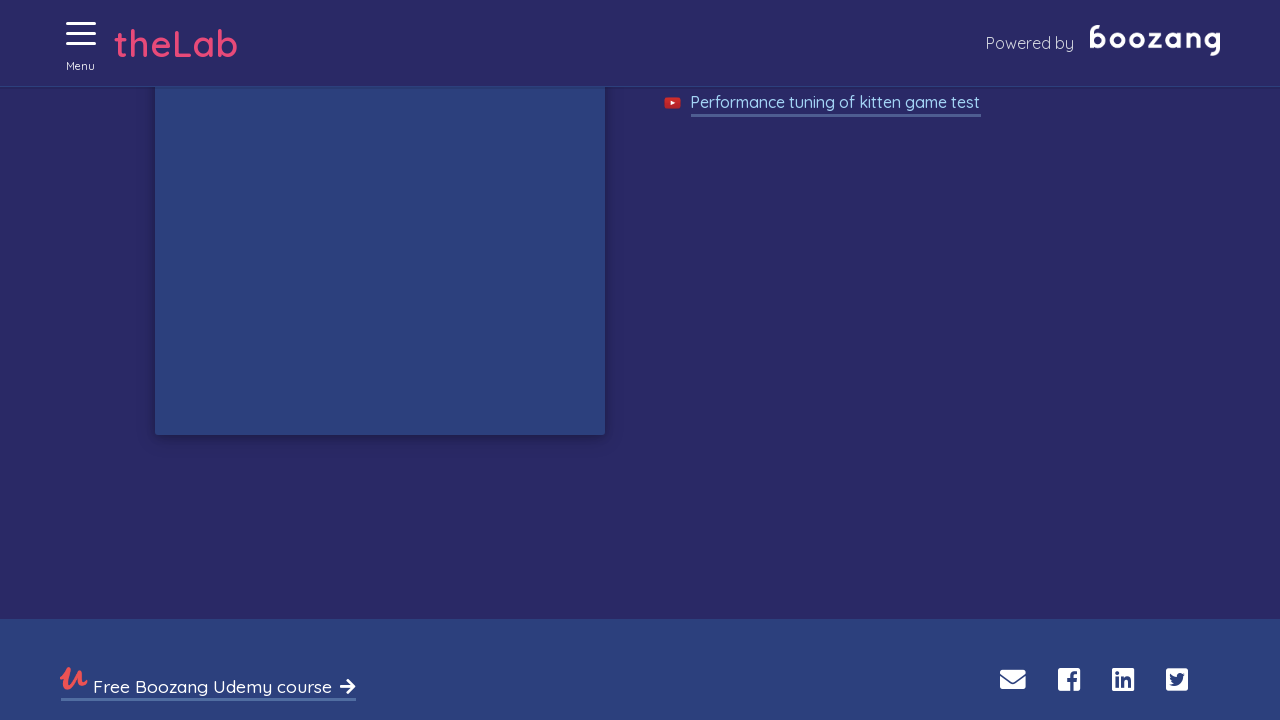

Waited 50ms before checking for kittens
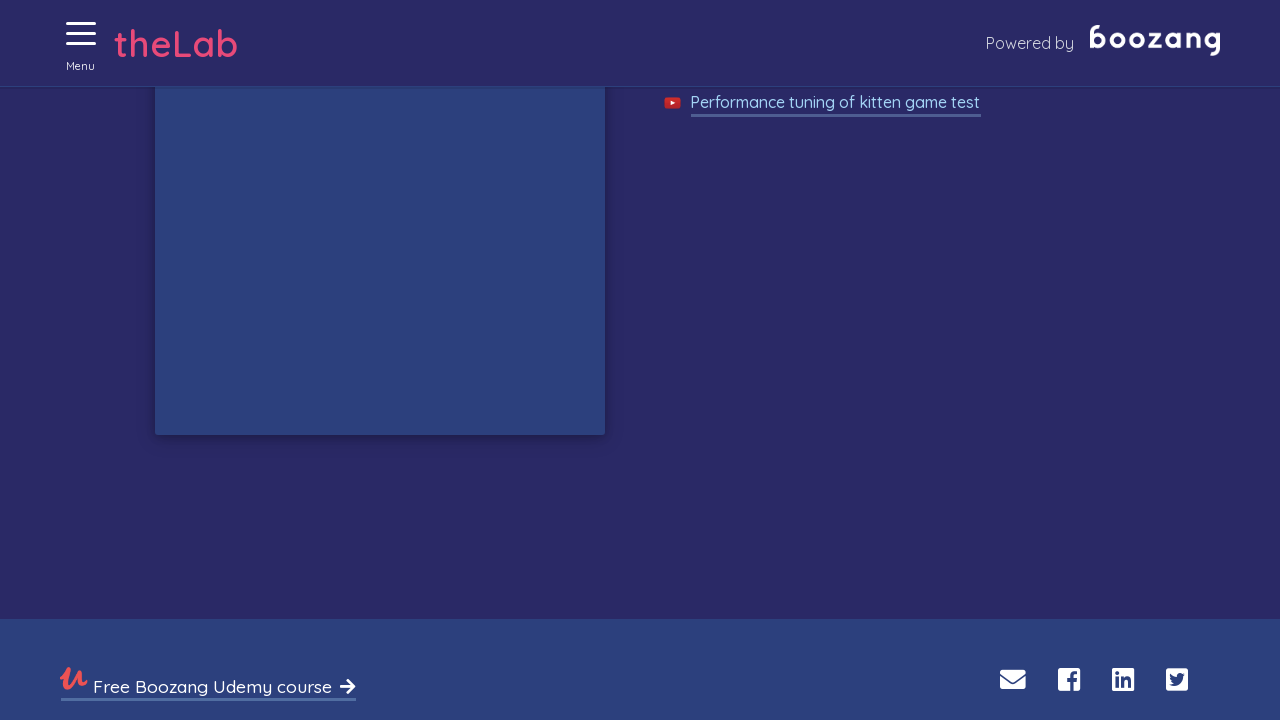

Waited 50ms before checking for kittens
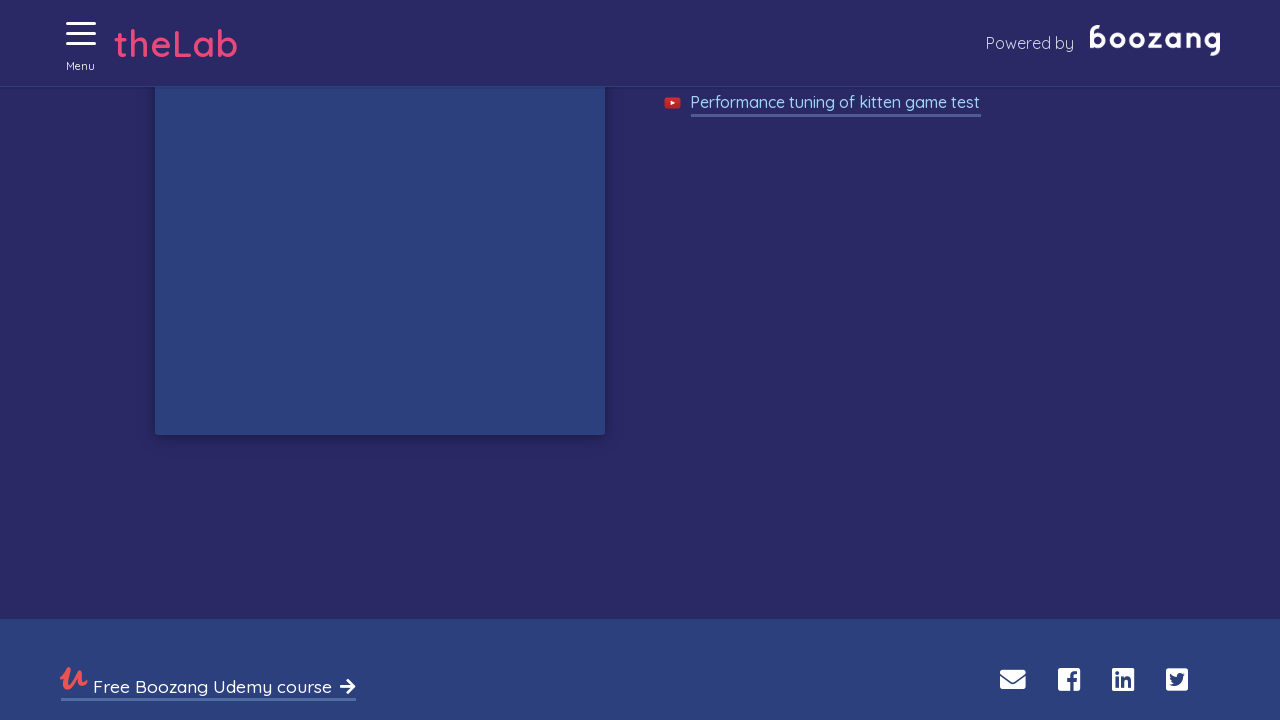

Waited 50ms before checking for kittens
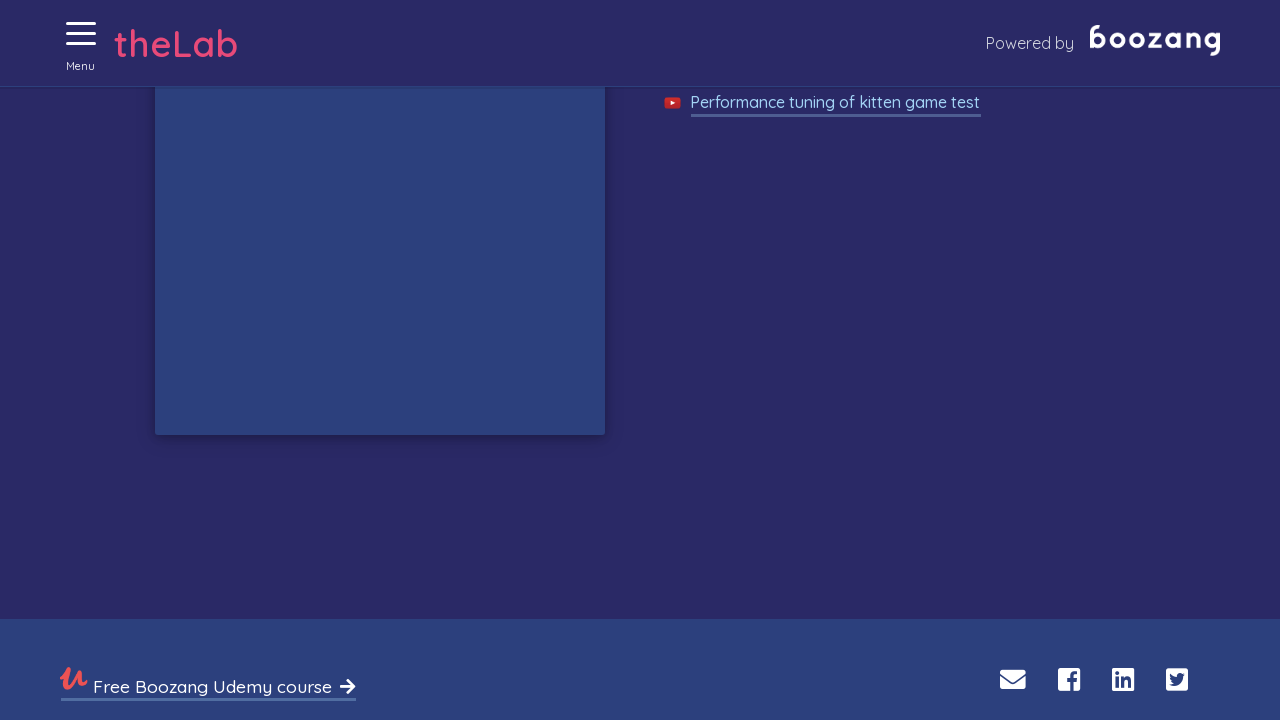

Waited 50ms before checking for kittens
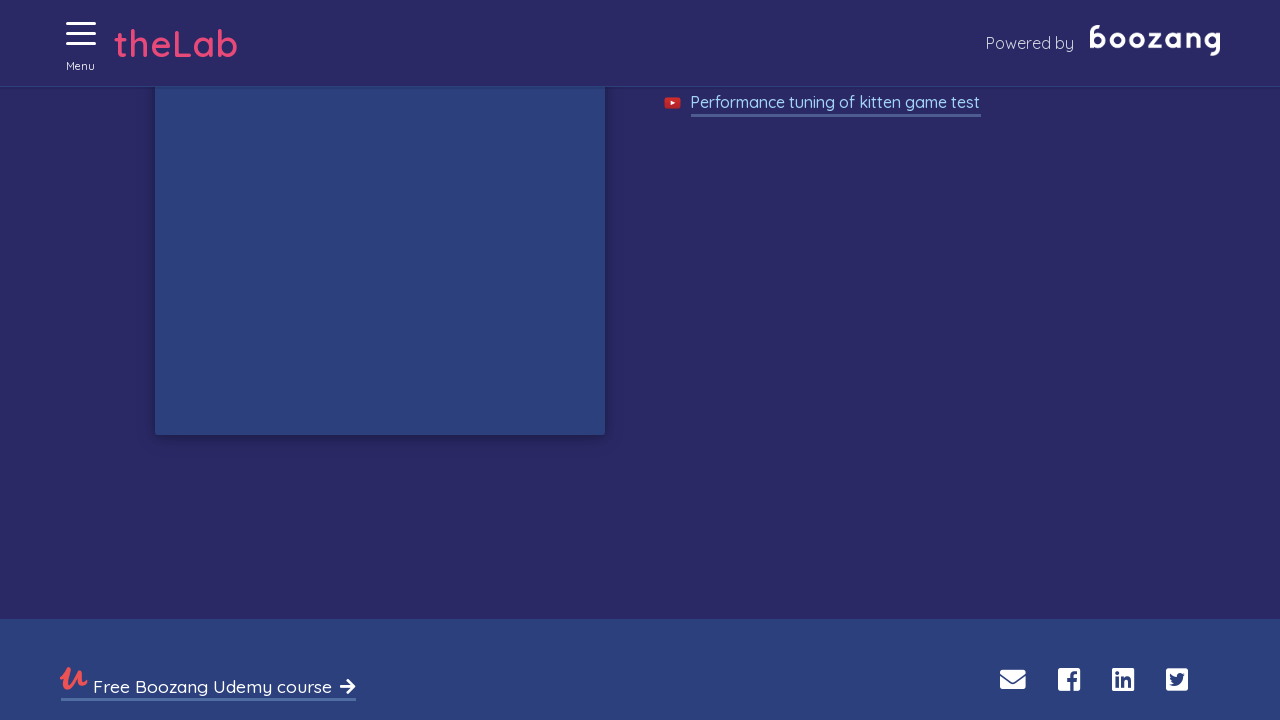

Waited 50ms before checking for kittens
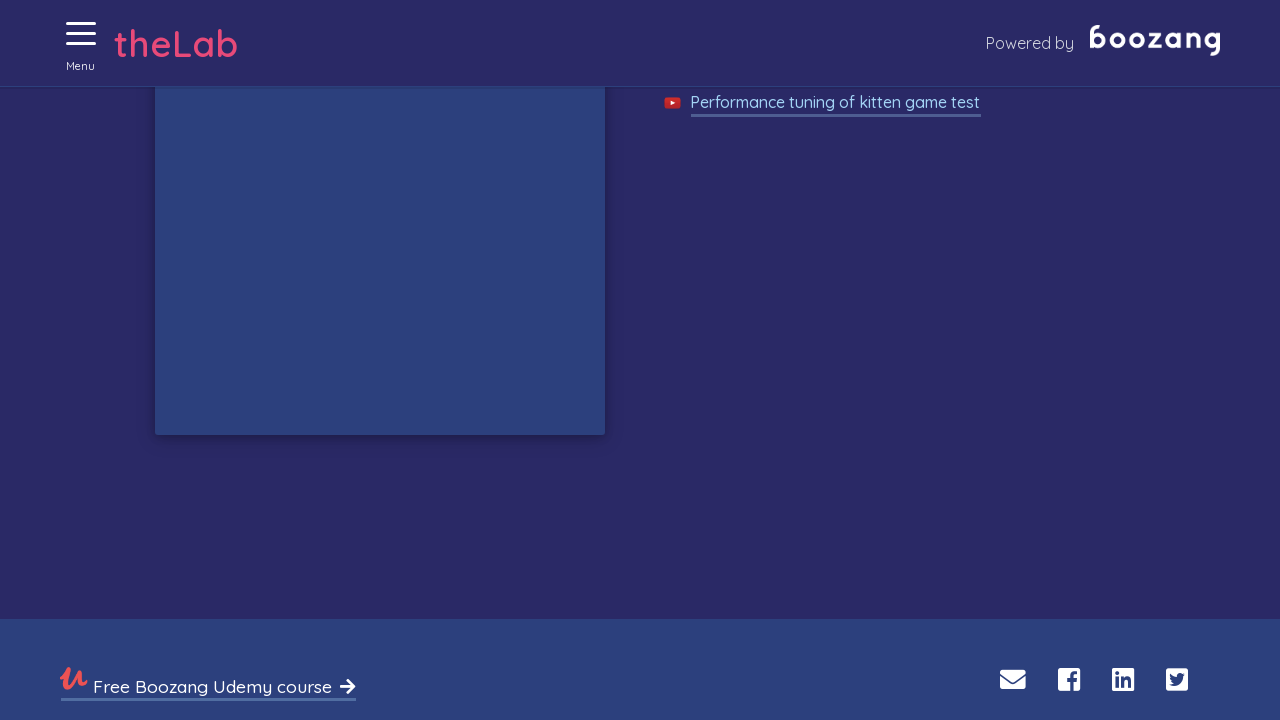

Waited 50ms before checking for kittens
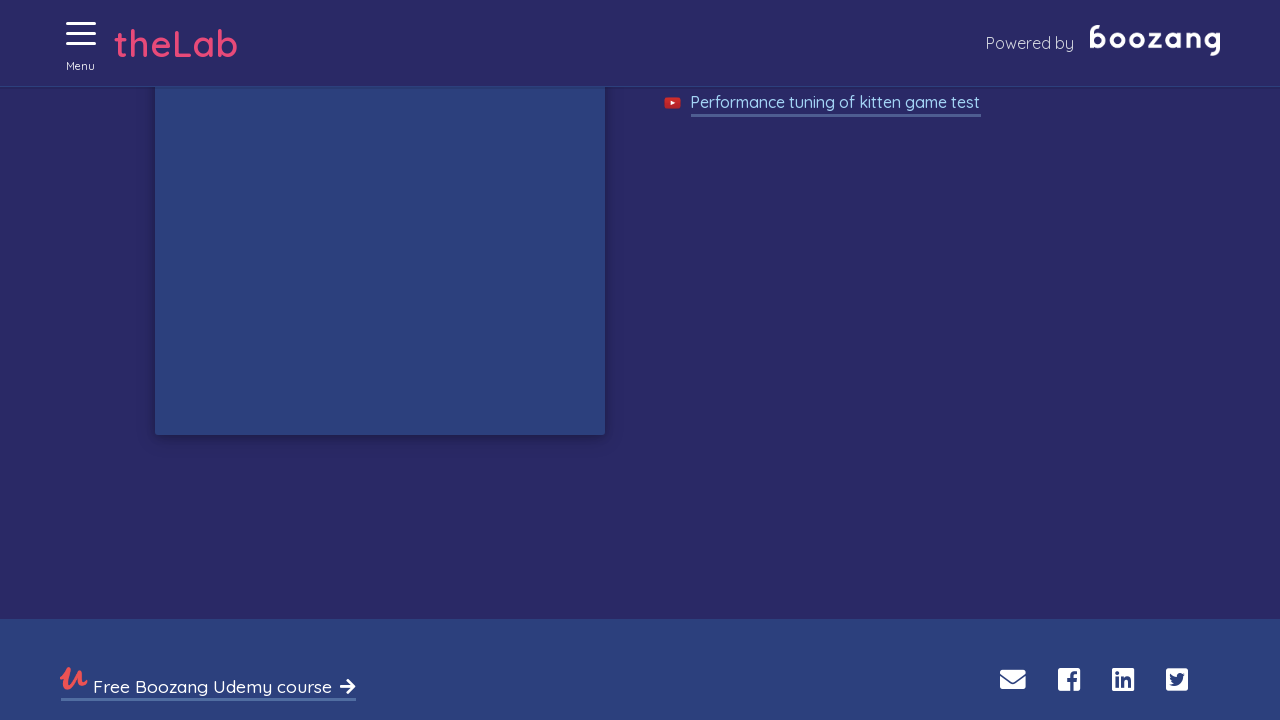

Waited 50ms before checking for kittens
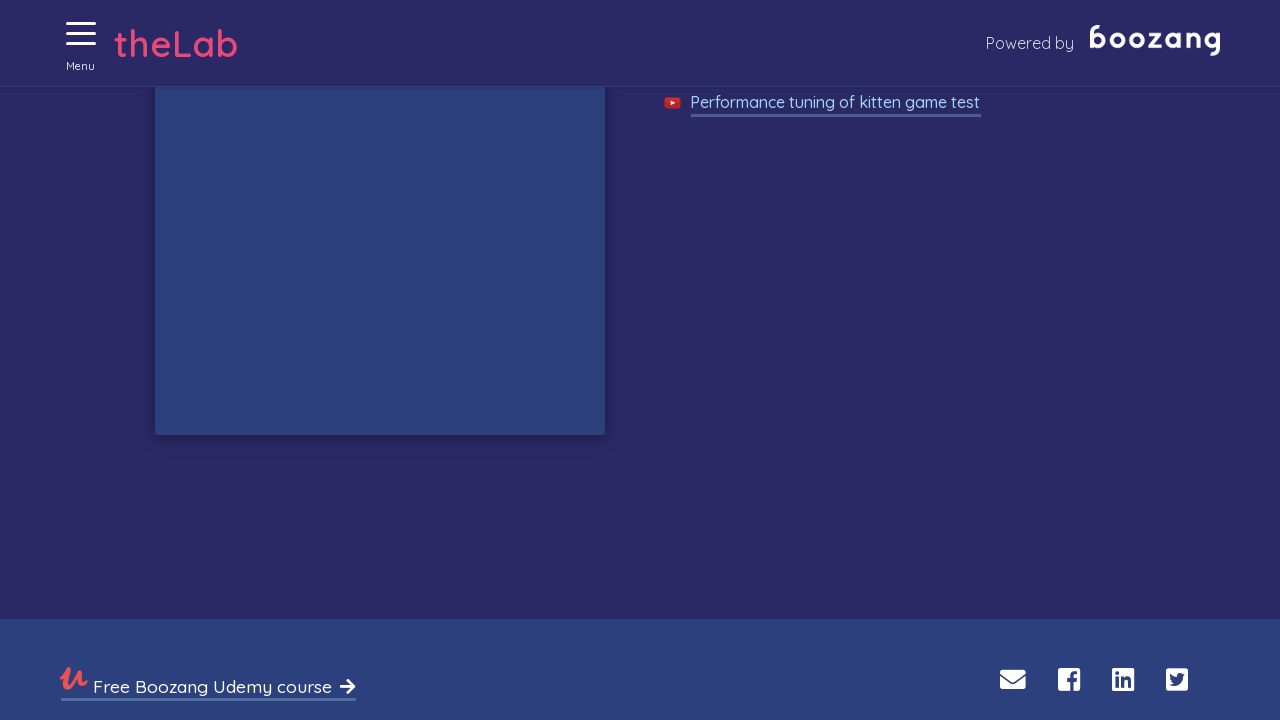

Waited 50ms before checking for kittens
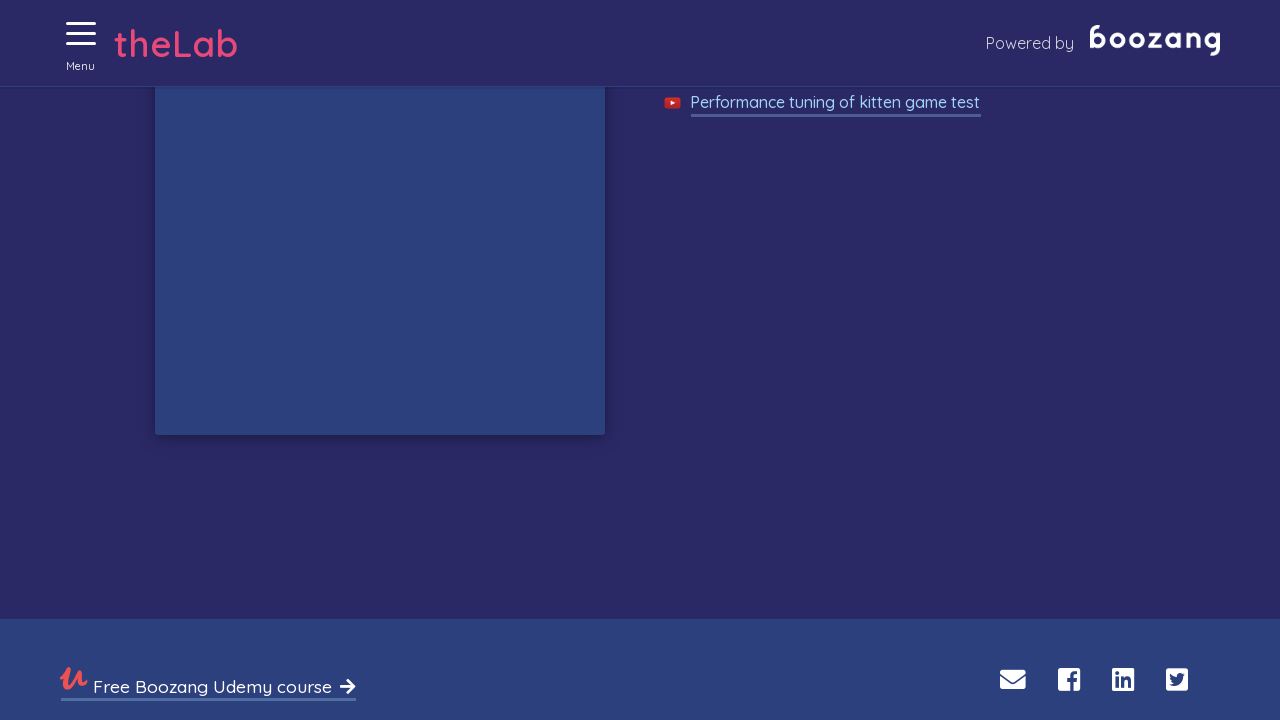

Waited 50ms before checking for kittens
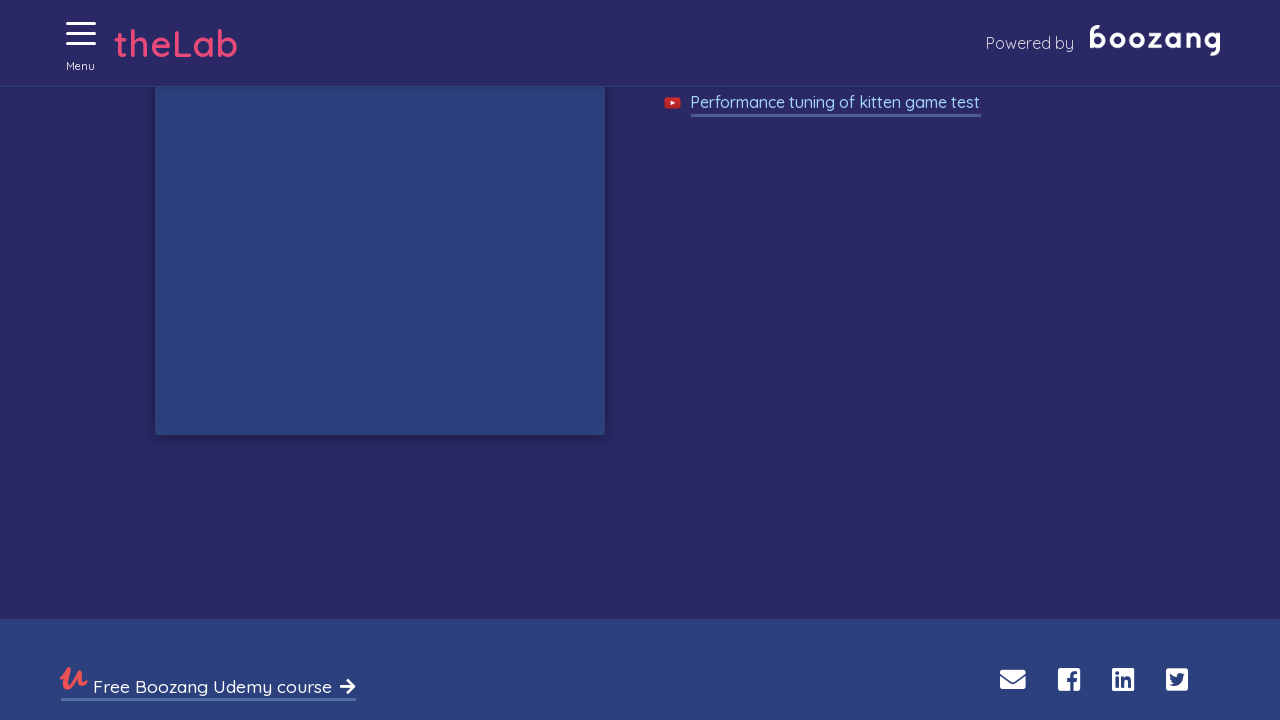

Waited 50ms before checking for kittens
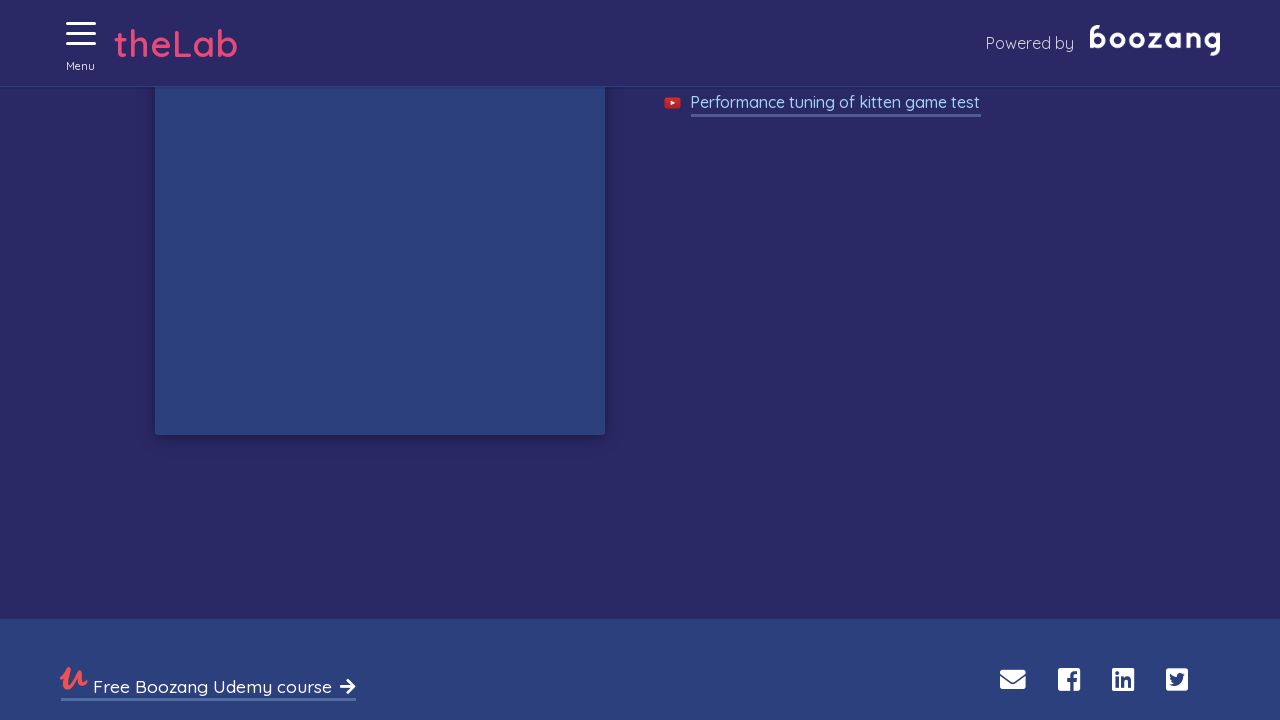

Waited 50ms before checking for kittens
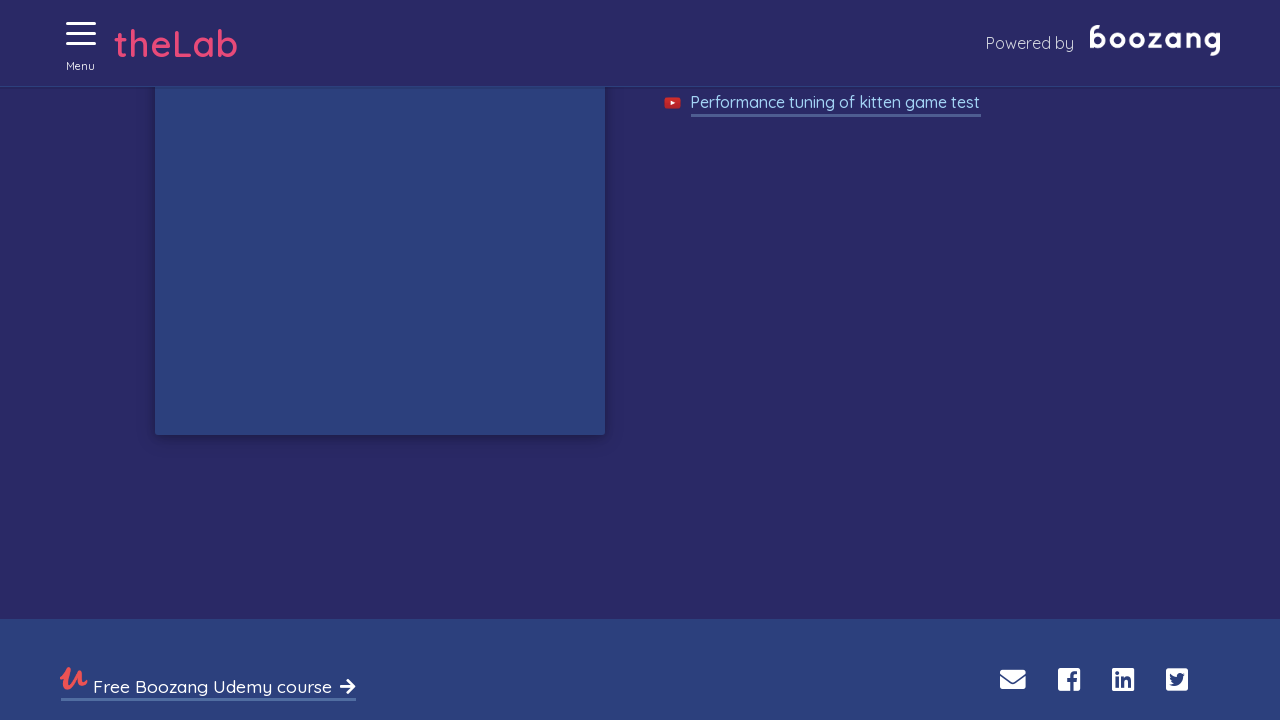

Waited 50ms before checking for kittens
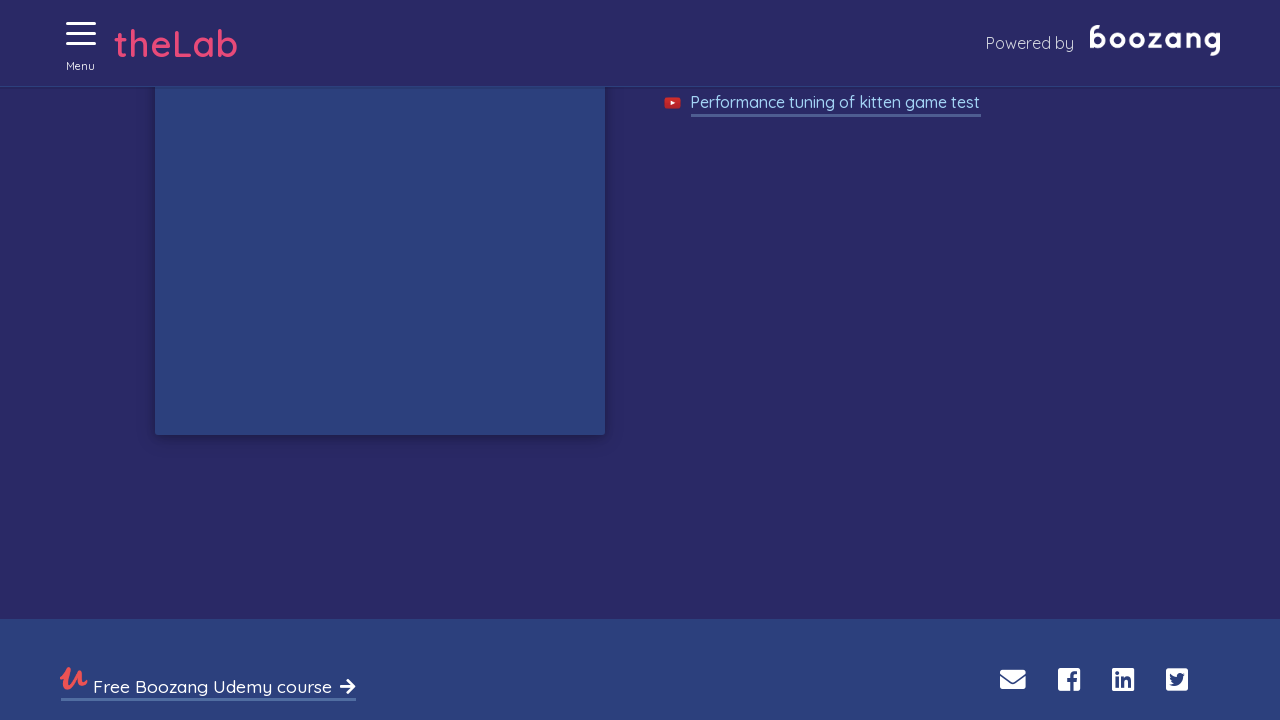

Waited 50ms before checking for kittens
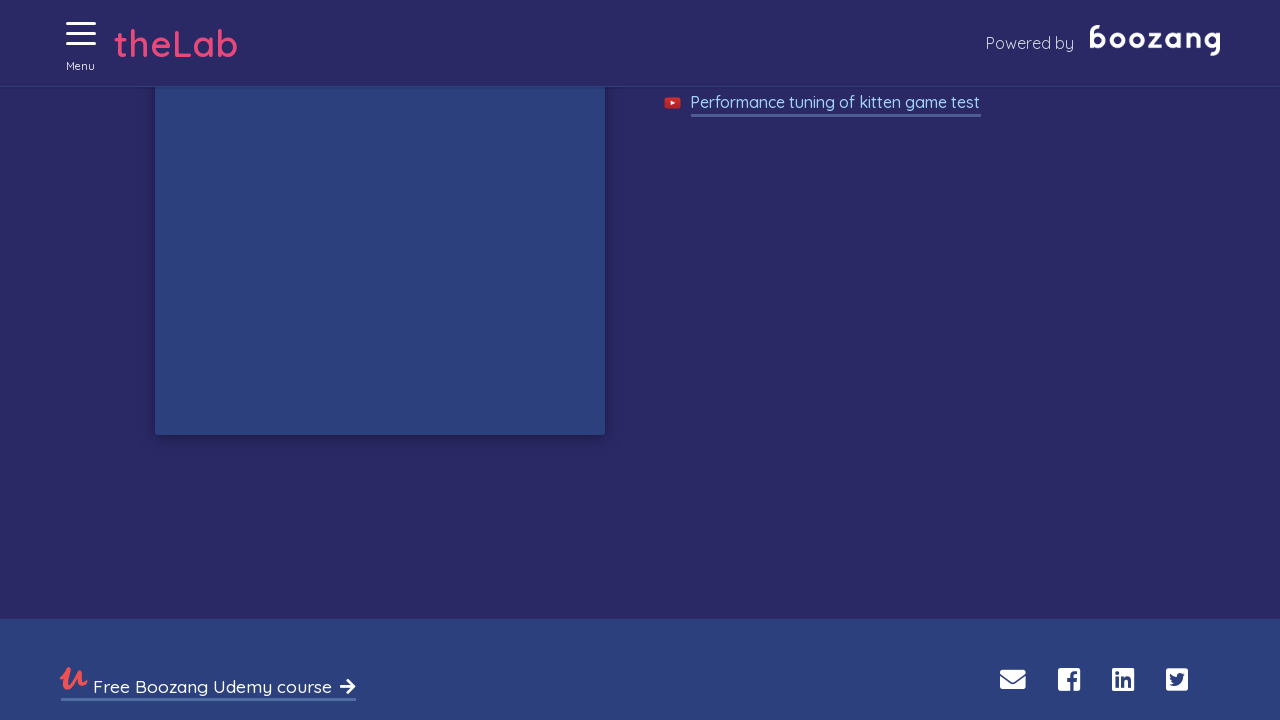

Waited 50ms before checking for kittens
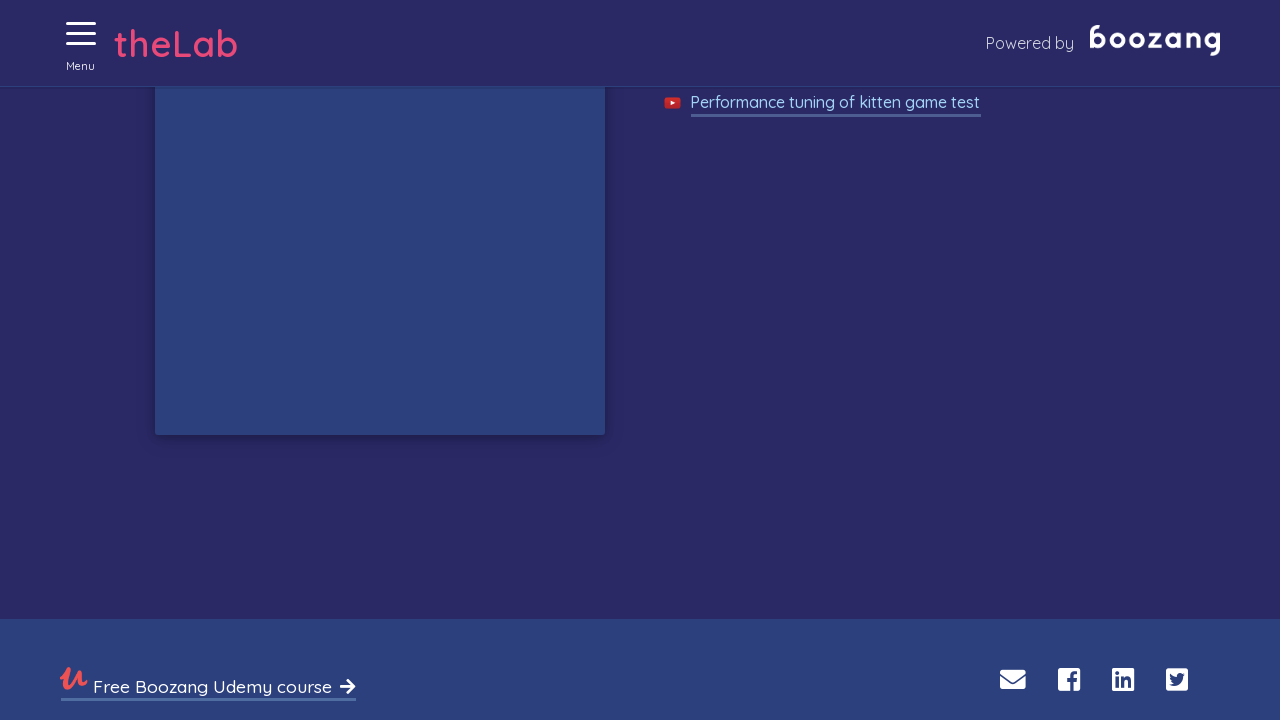

Waited 50ms before checking for kittens
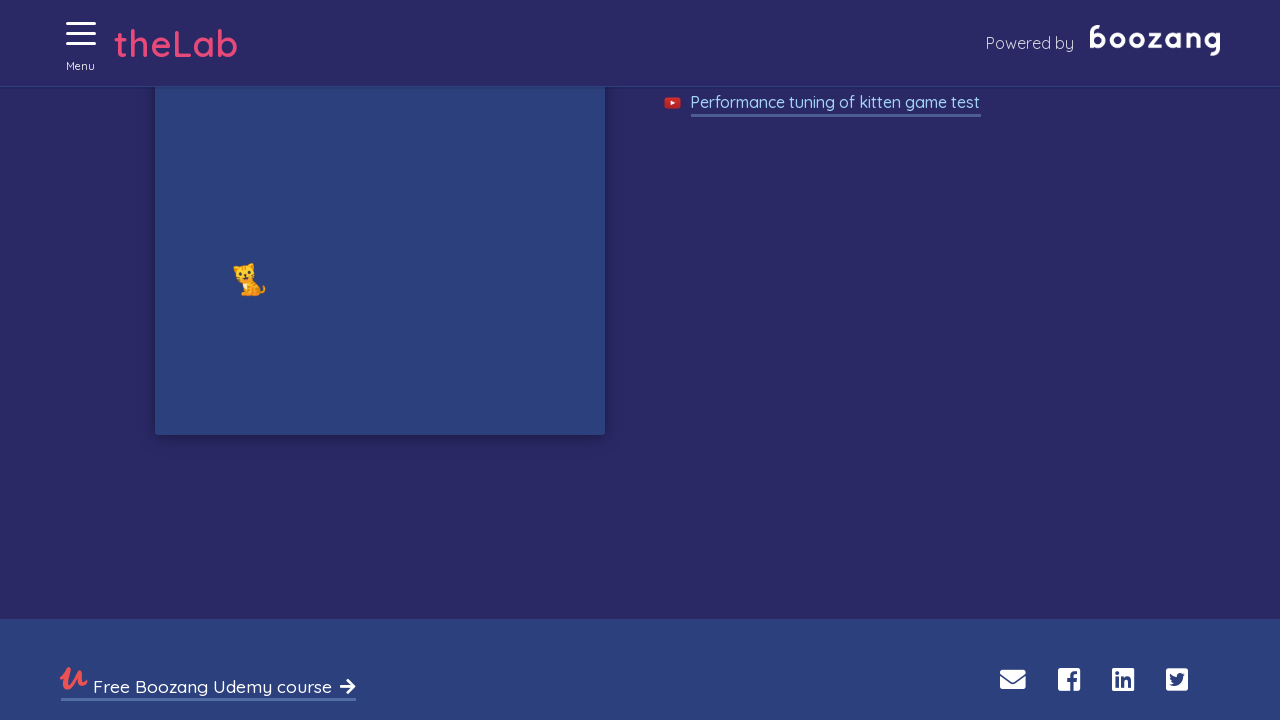

Clicked on a kitten during gameplay at (250, 279) on xpath=//img[@alt='Cat'] >> nth=0
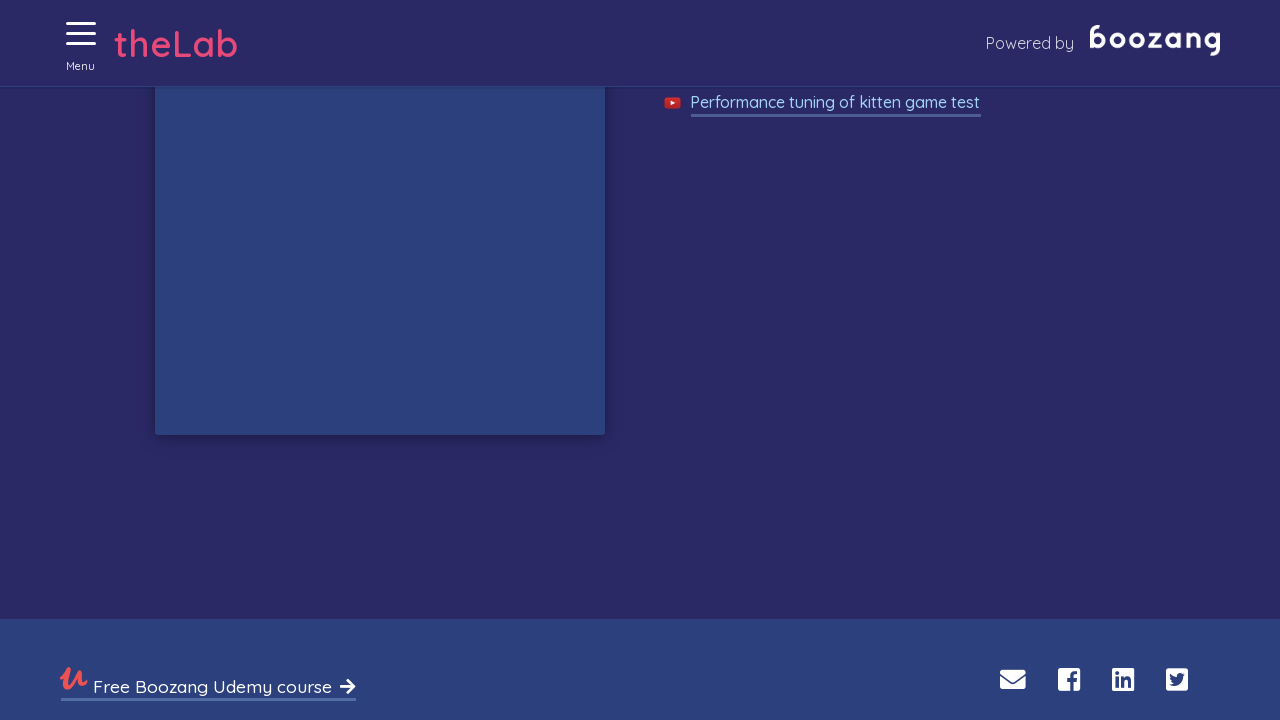

Waited 50ms before checking for kittens
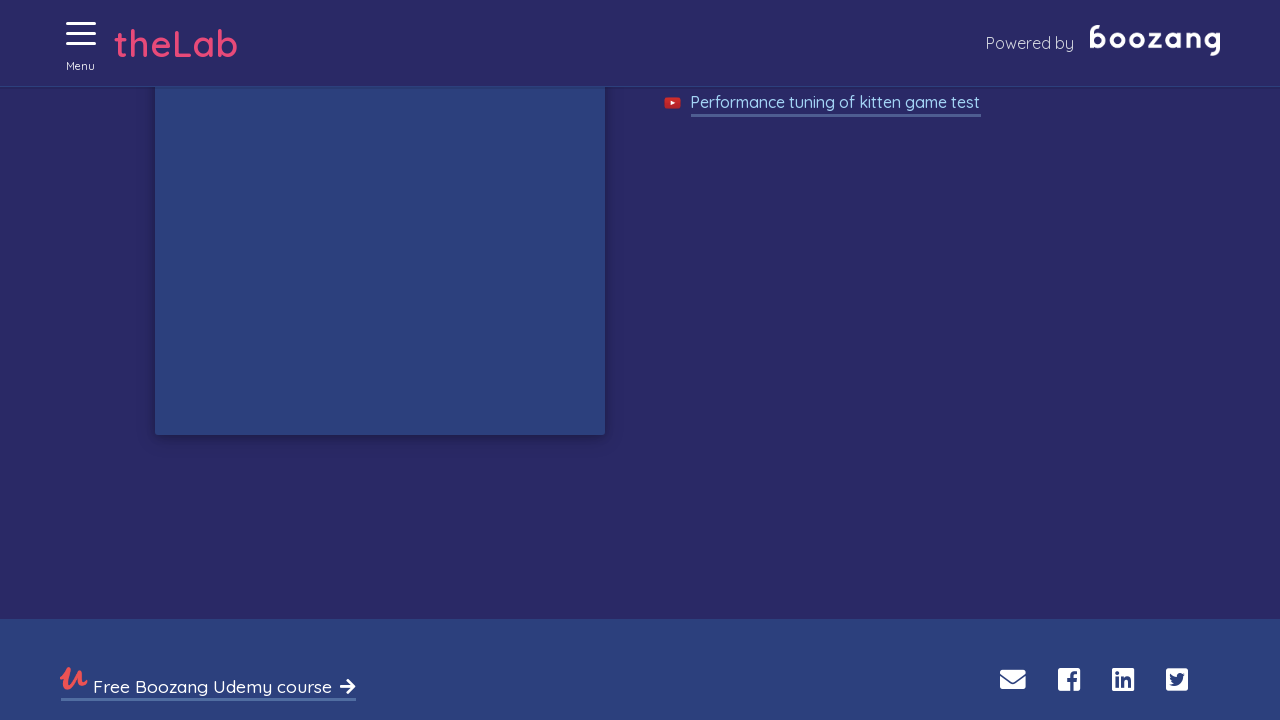

Waited 50ms before checking for kittens
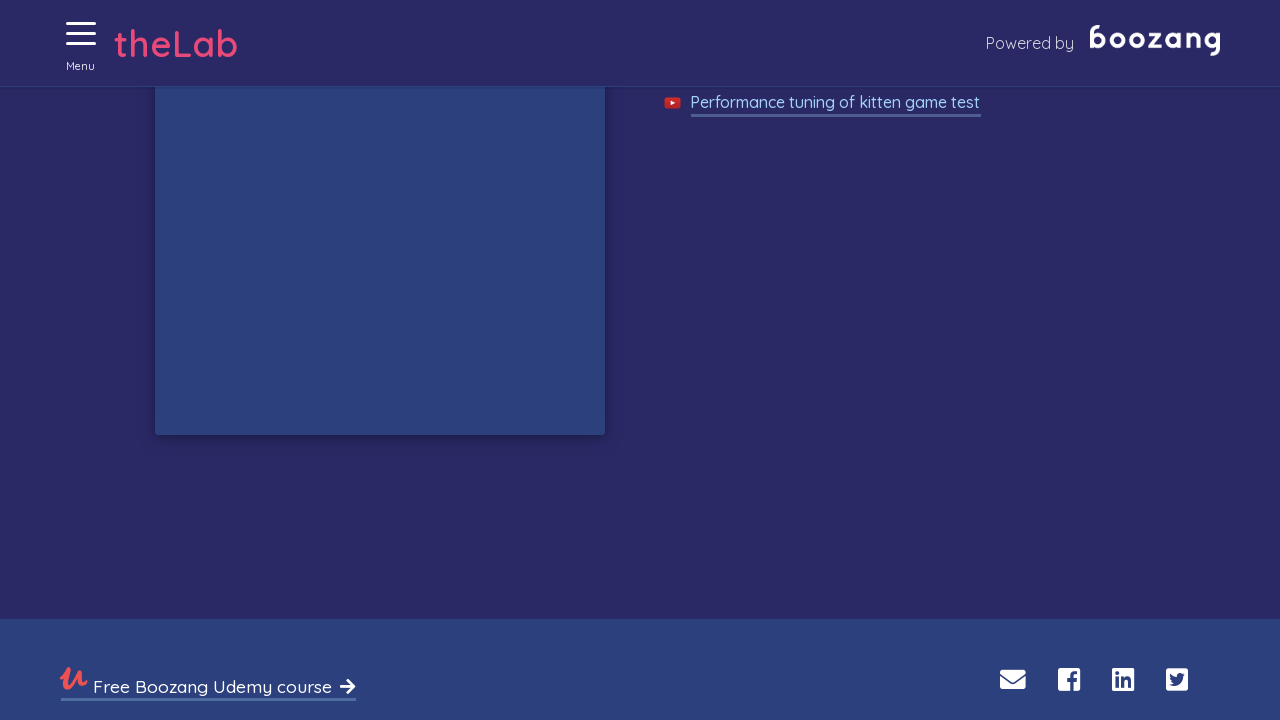

Waited 50ms before checking for kittens
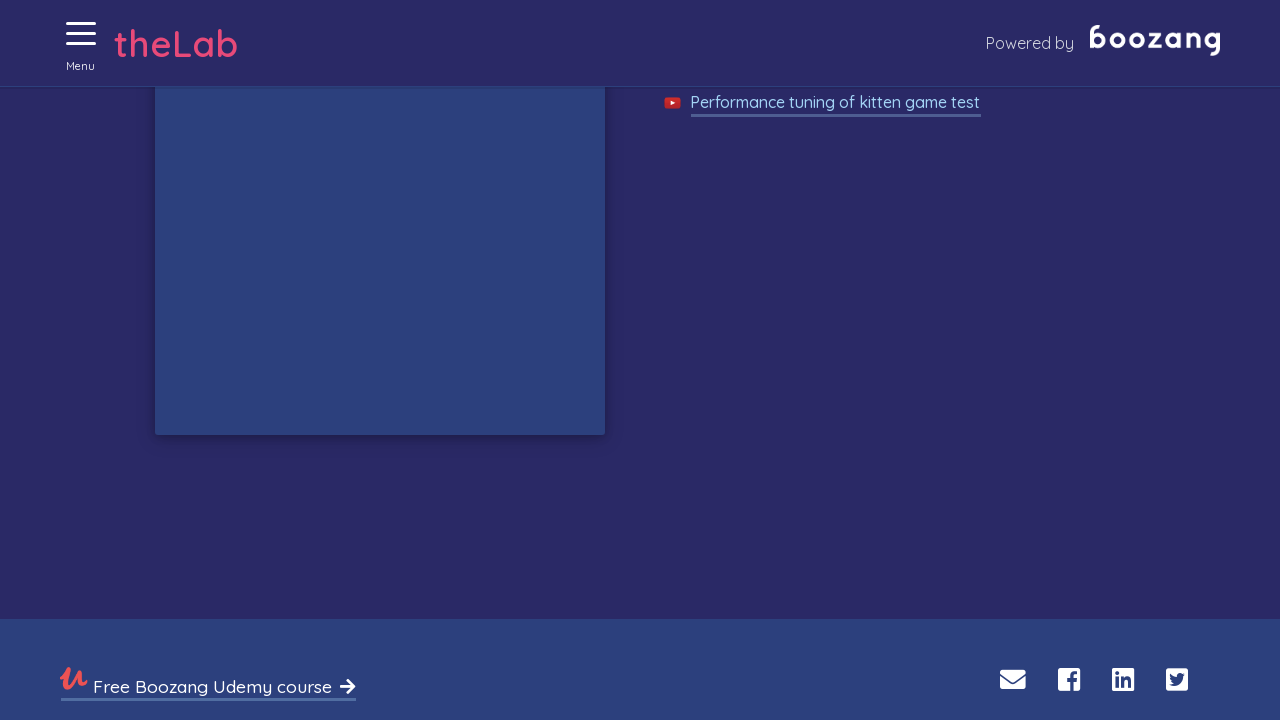

Waited 50ms before checking for kittens
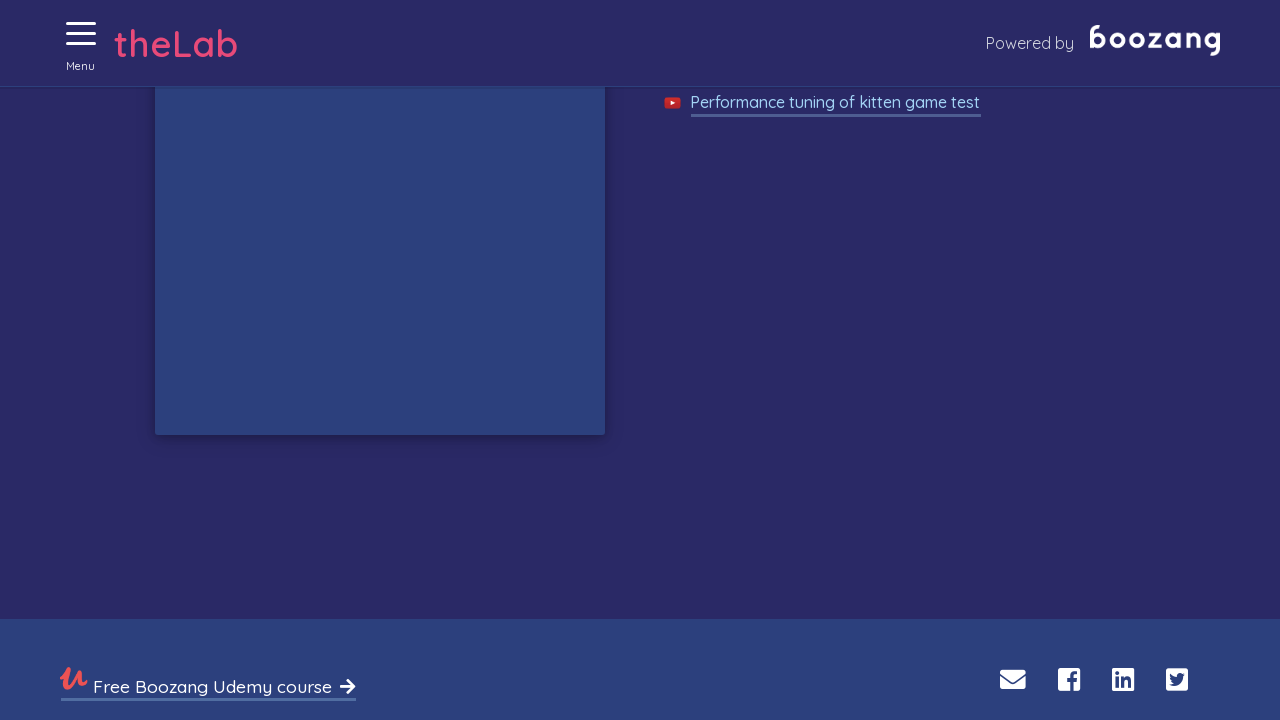

Waited 50ms before checking for kittens
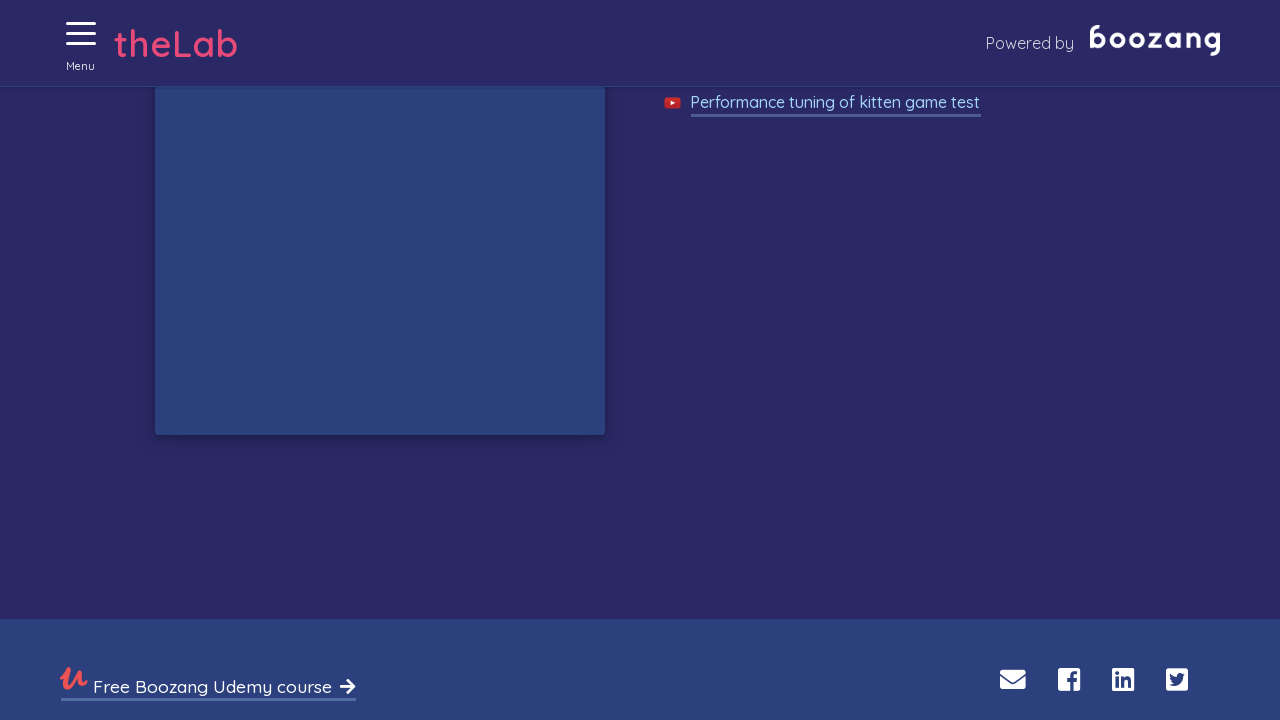

Waited 50ms before checking for kittens
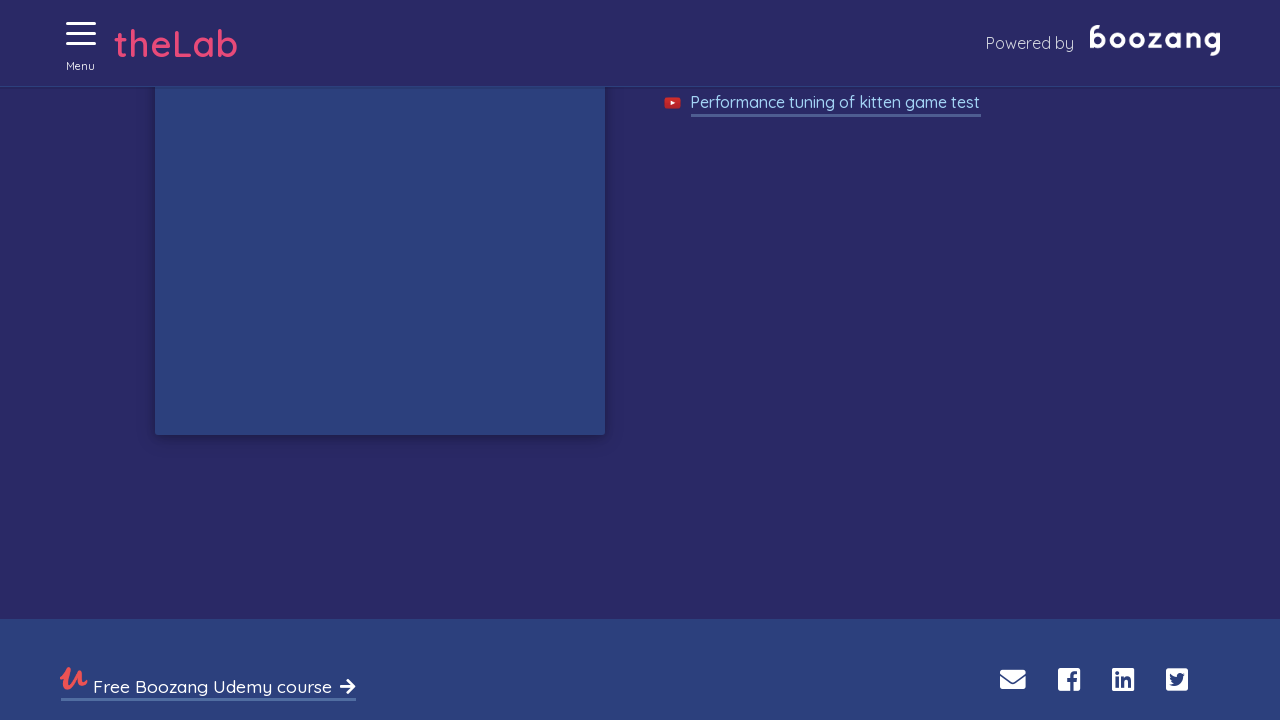

Waited 50ms before checking for kittens
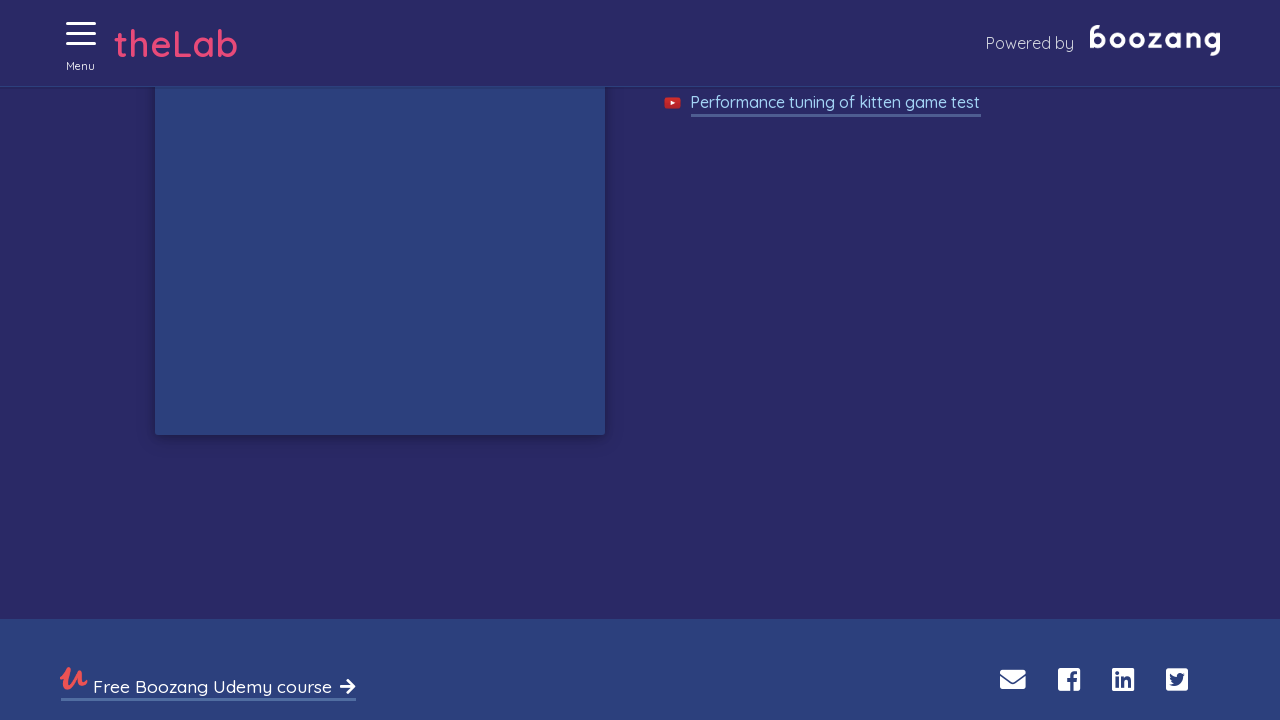

Waited 50ms before checking for kittens
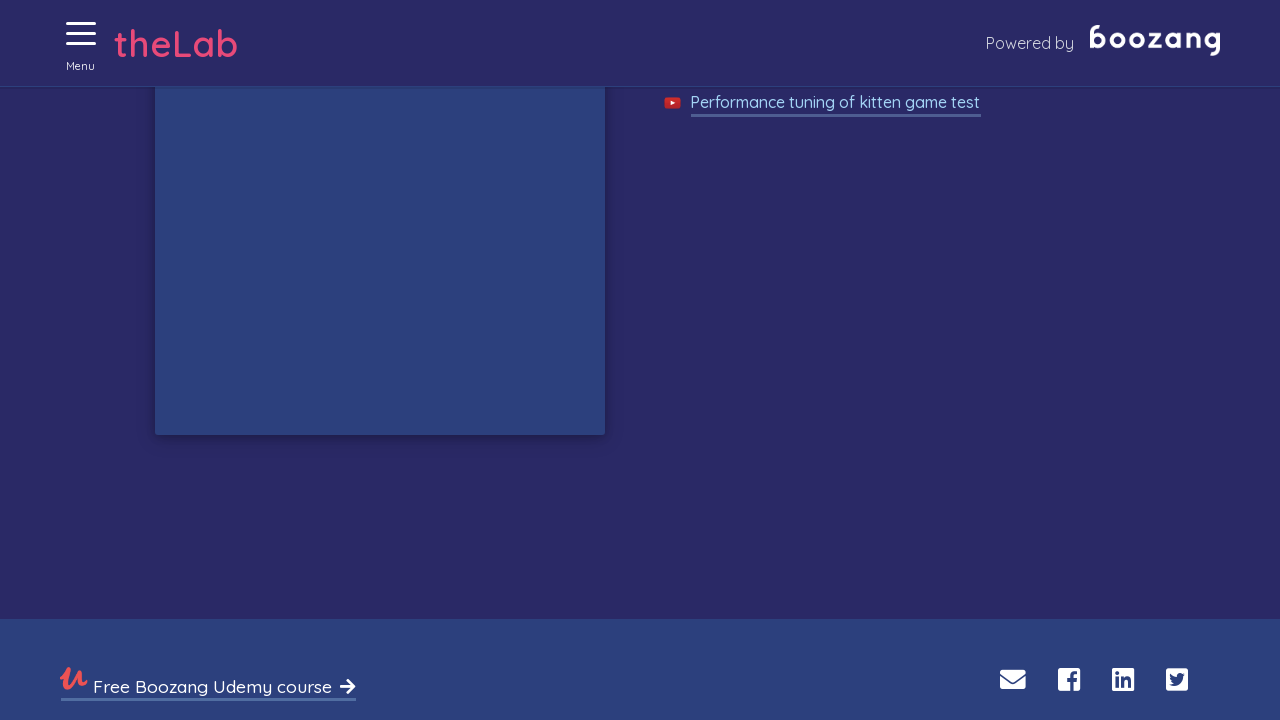

Clicked on a kitten during gameplay at (452, 299) on xpath=//img[@alt='Cat'] >> nth=0
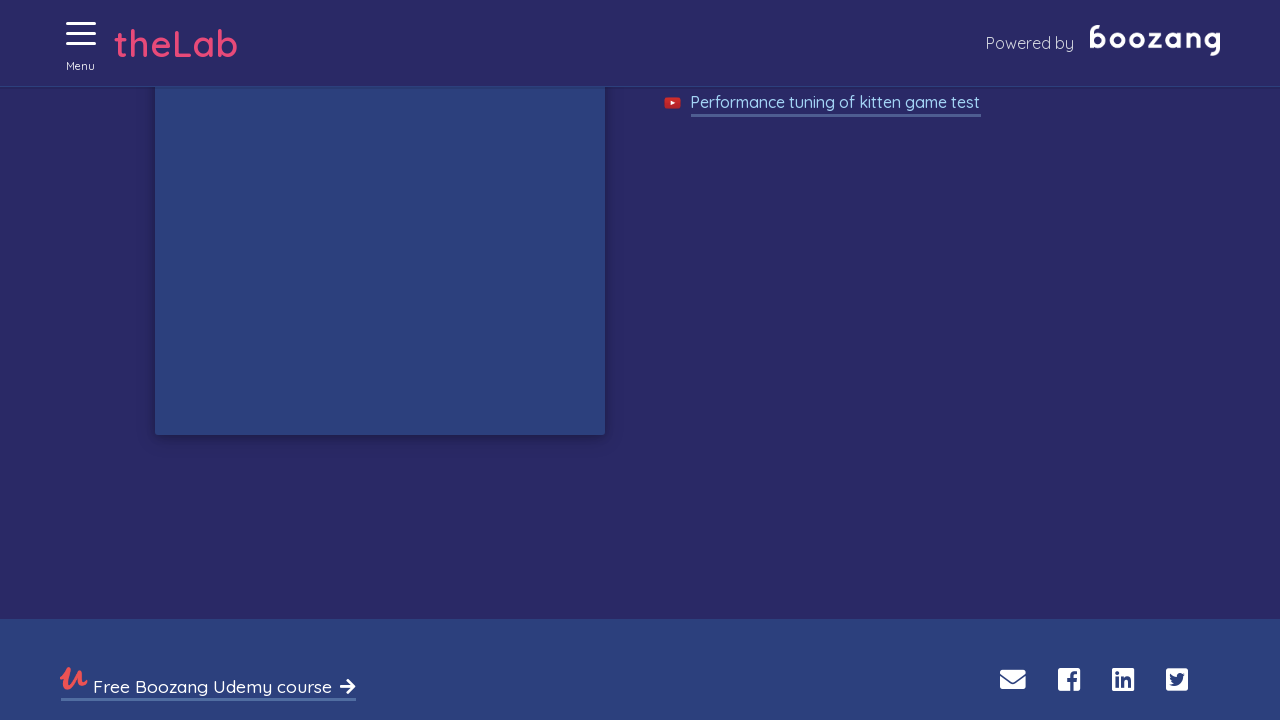

Waited 50ms before checking for kittens
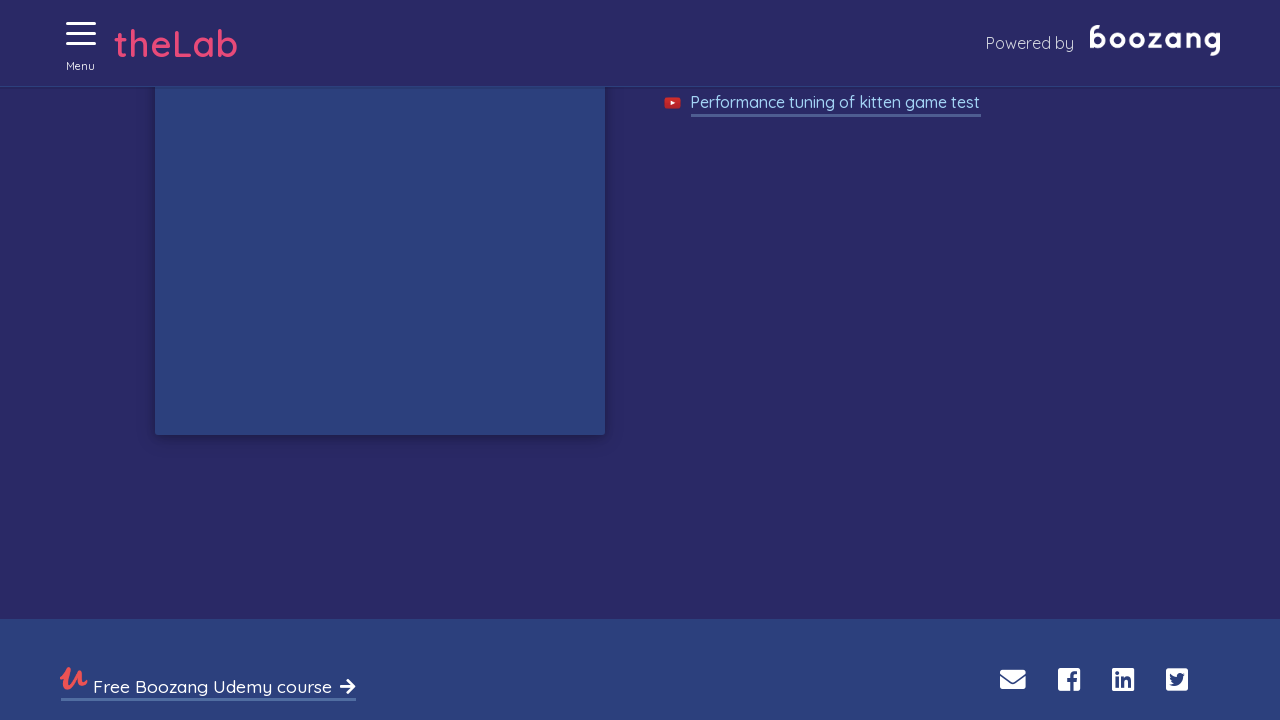

Clicked on a kitten during gameplay at (368, 507) on xpath=//img[@alt='Cat'] >> nth=0
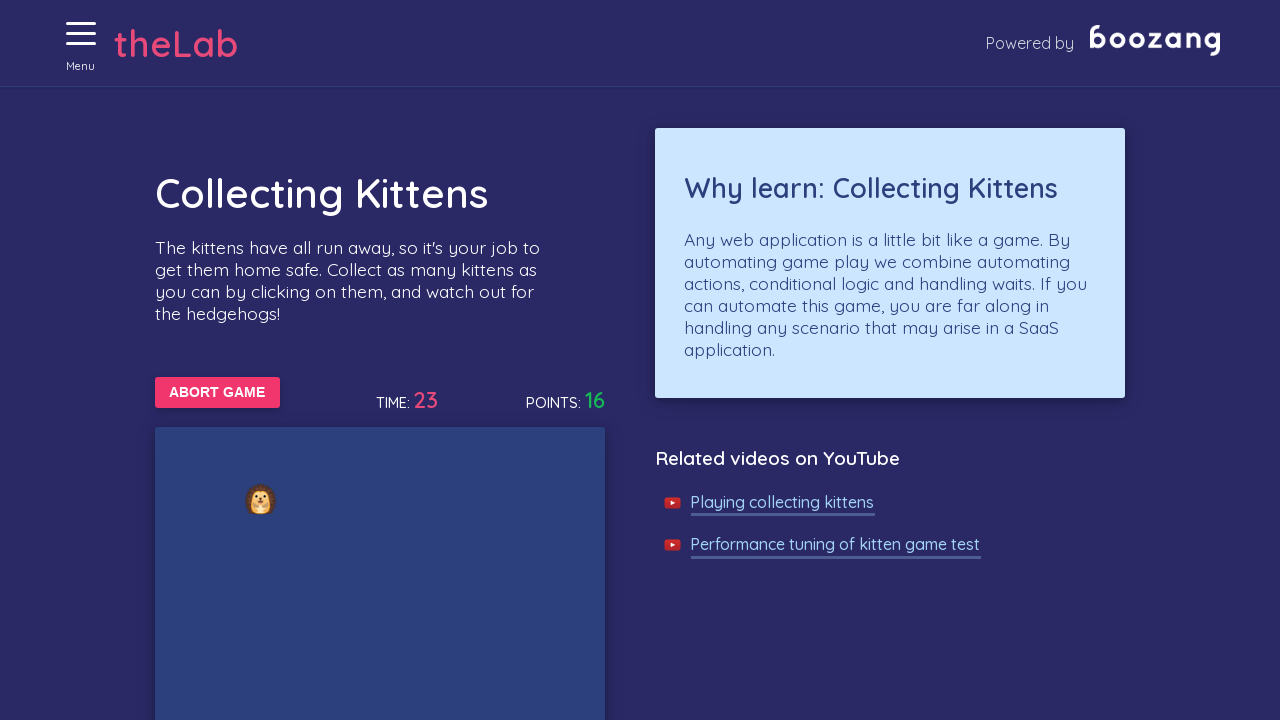

Waited 50ms before checking for kittens
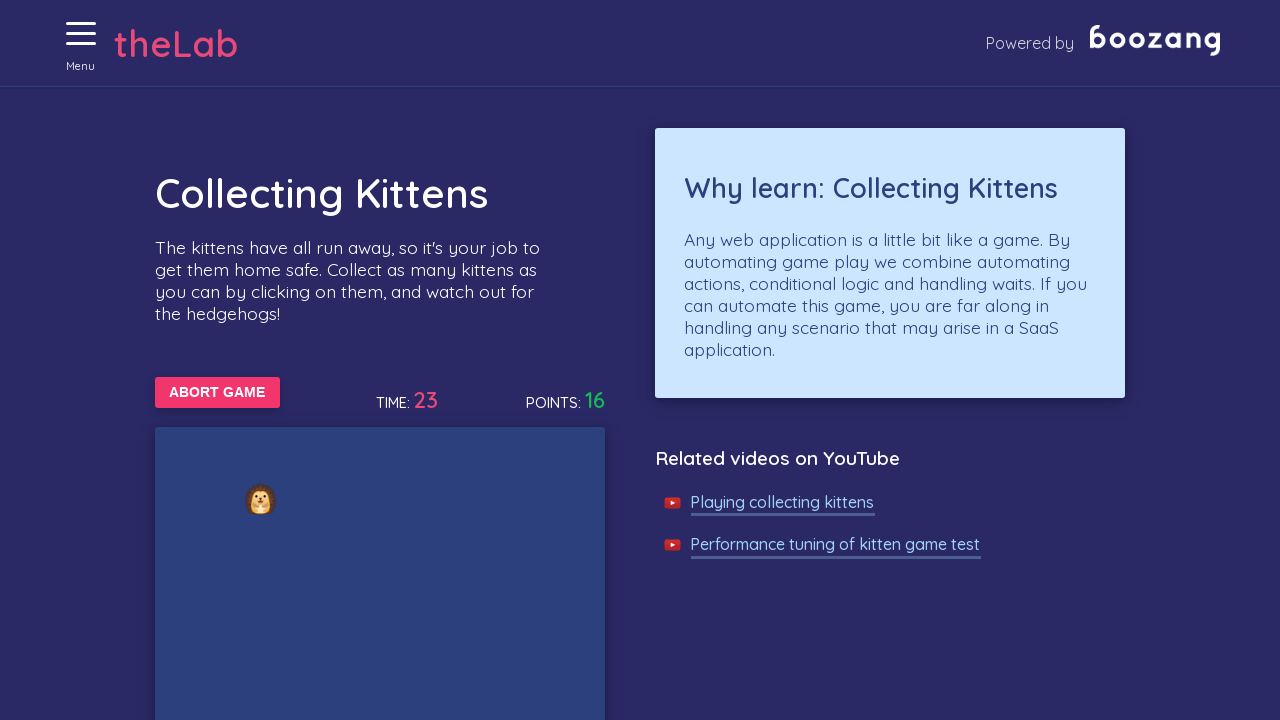

Clicked on a kitten during gameplay at (222, 656) on xpath=//img[@alt='Cat'] >> nth=0
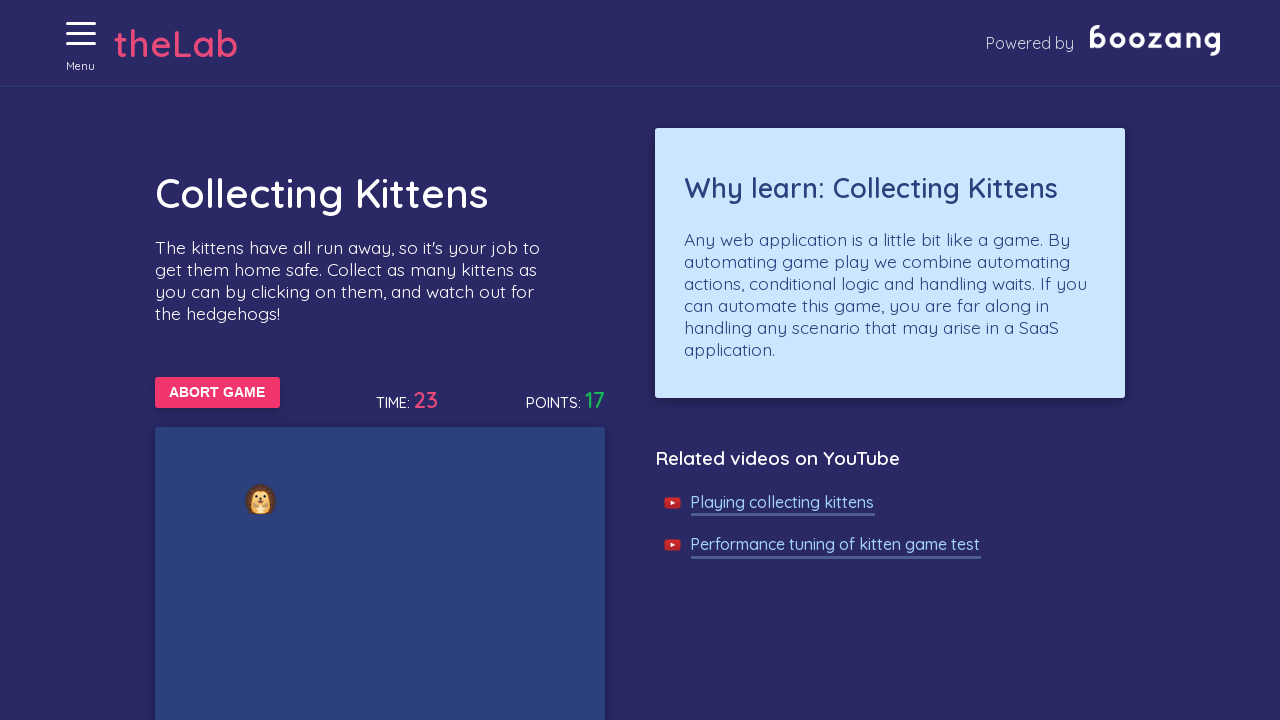

Waited 50ms before checking for kittens
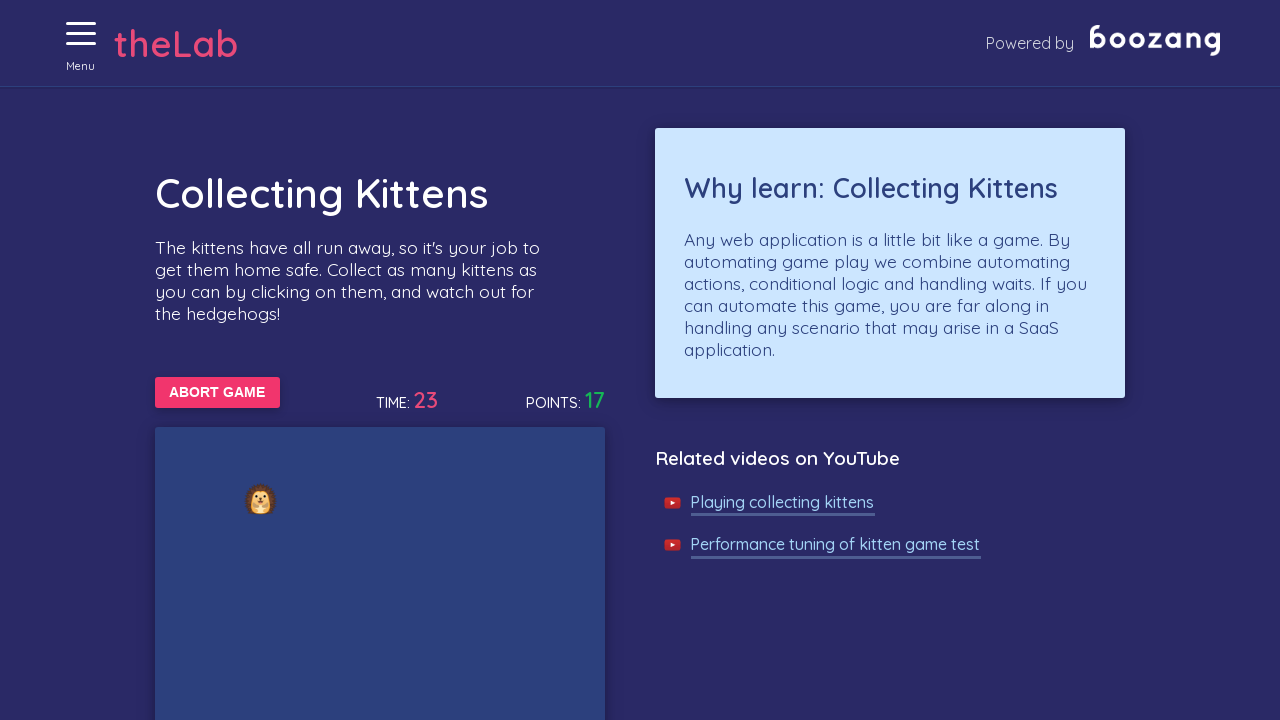

Waited 50ms before checking for kittens
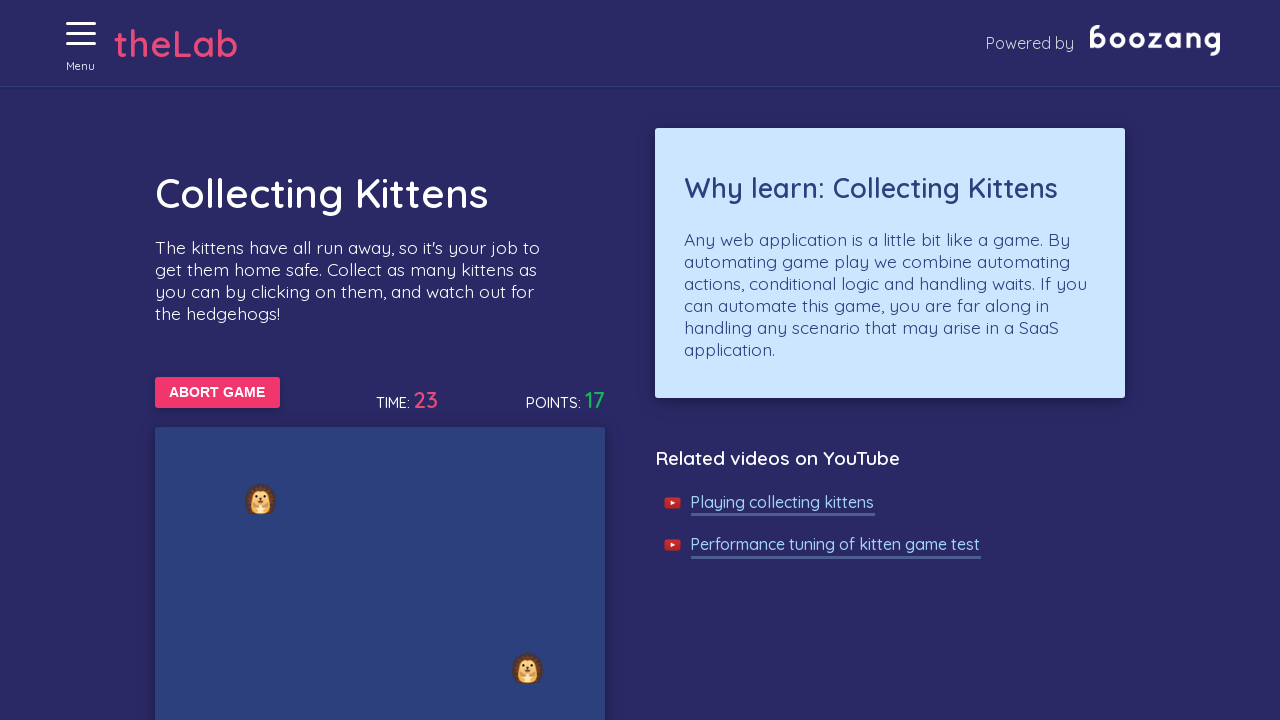

Waited 50ms before checking for kittens
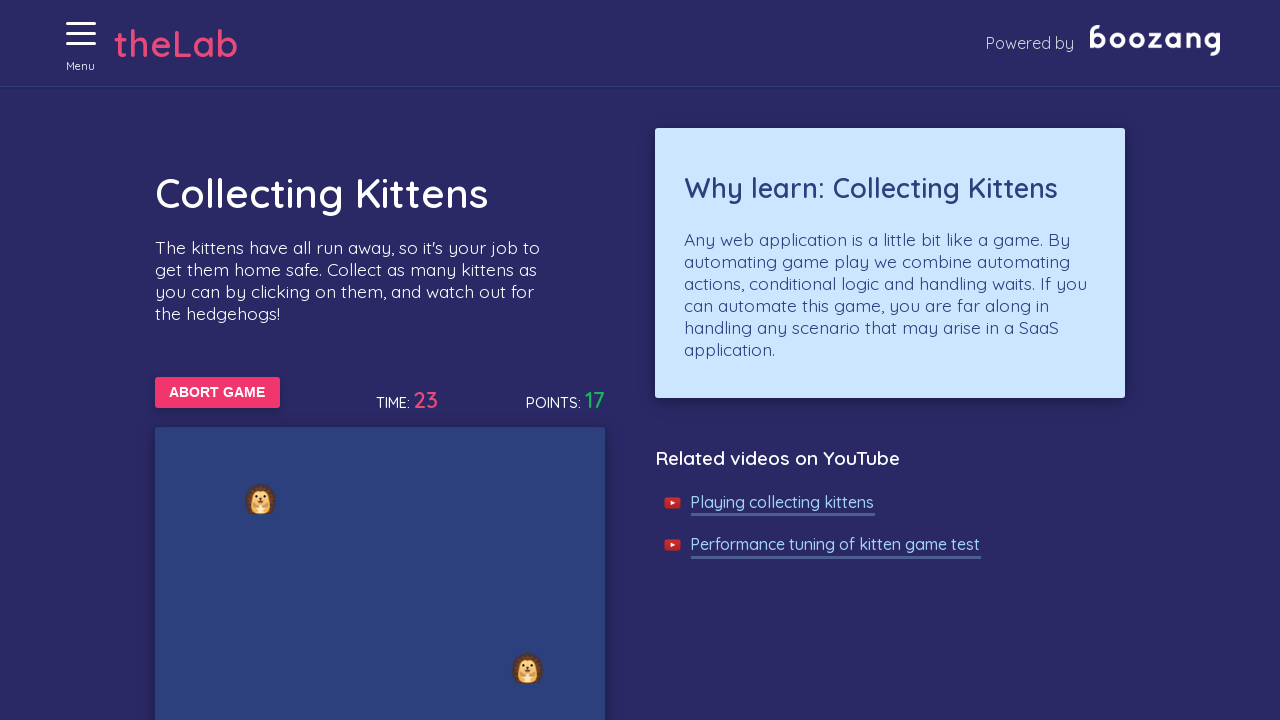

Clicked on a kitten during gameplay at (580, 615) on xpath=//img[@alt='Cat'] >> nth=0
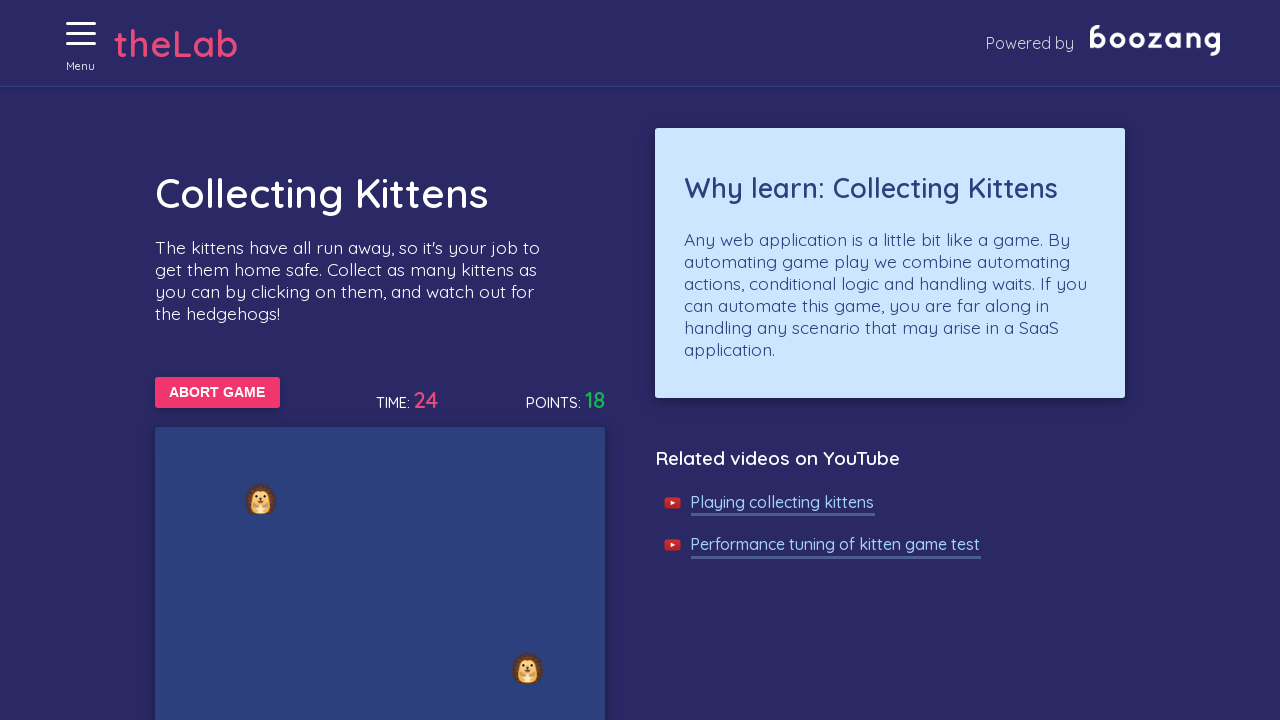

Waited 50ms before checking for kittens
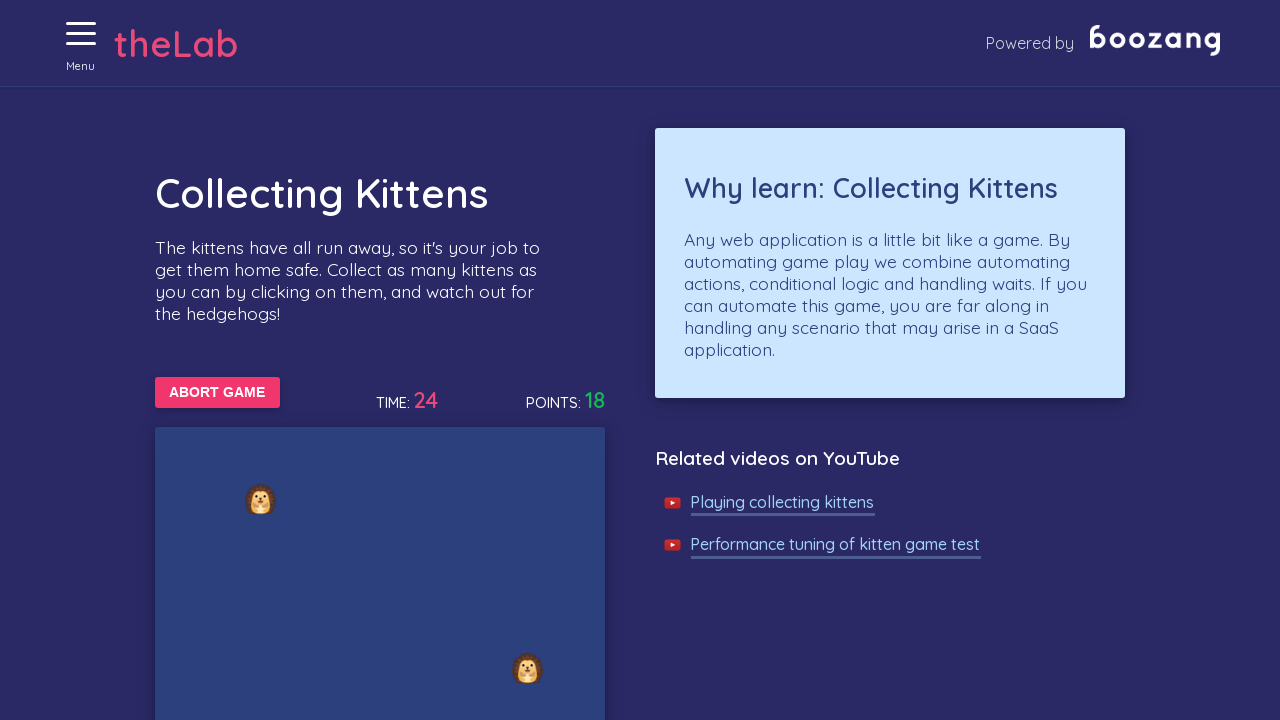

Waited 50ms before checking for kittens
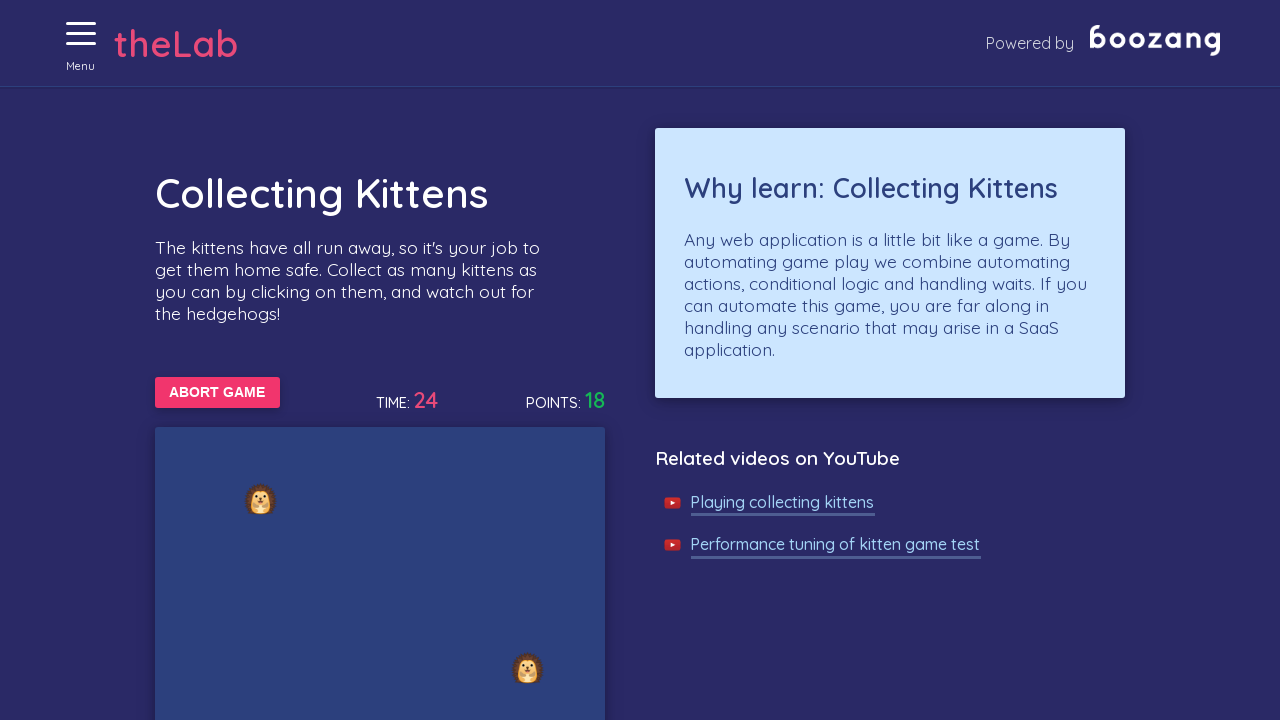

Waited 50ms before checking for kittens
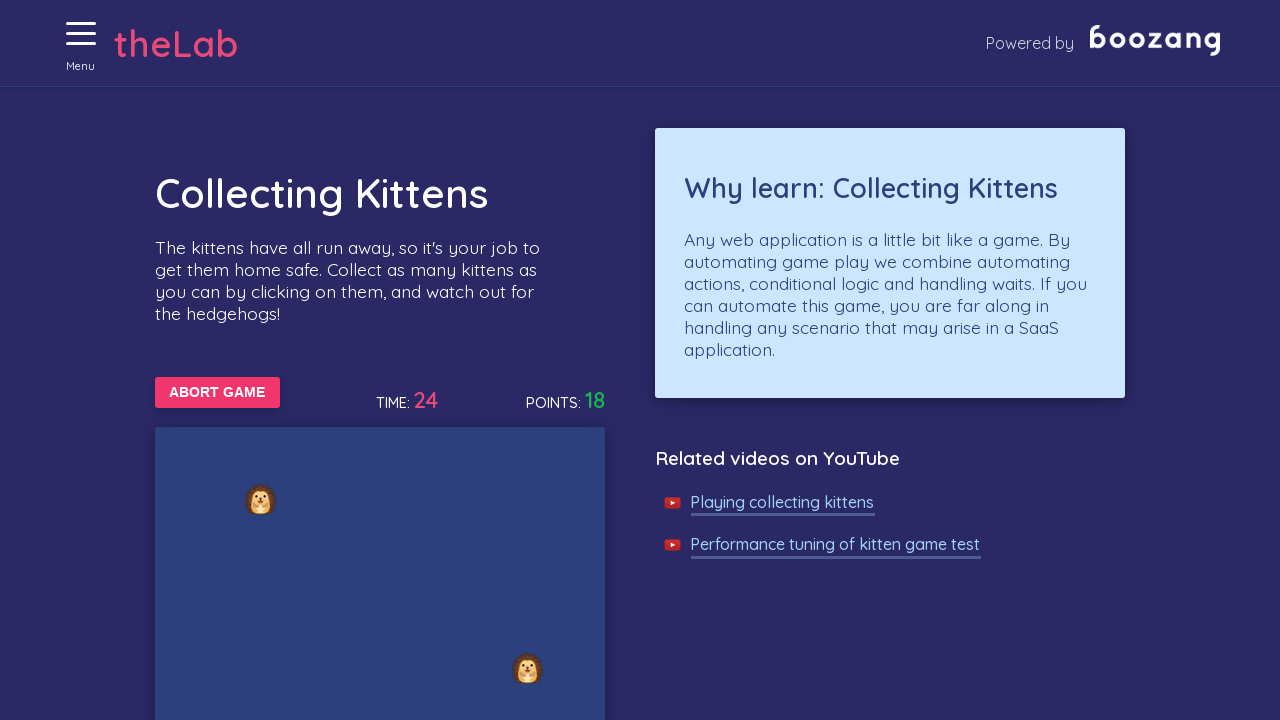

Waited 50ms before checking for kittens
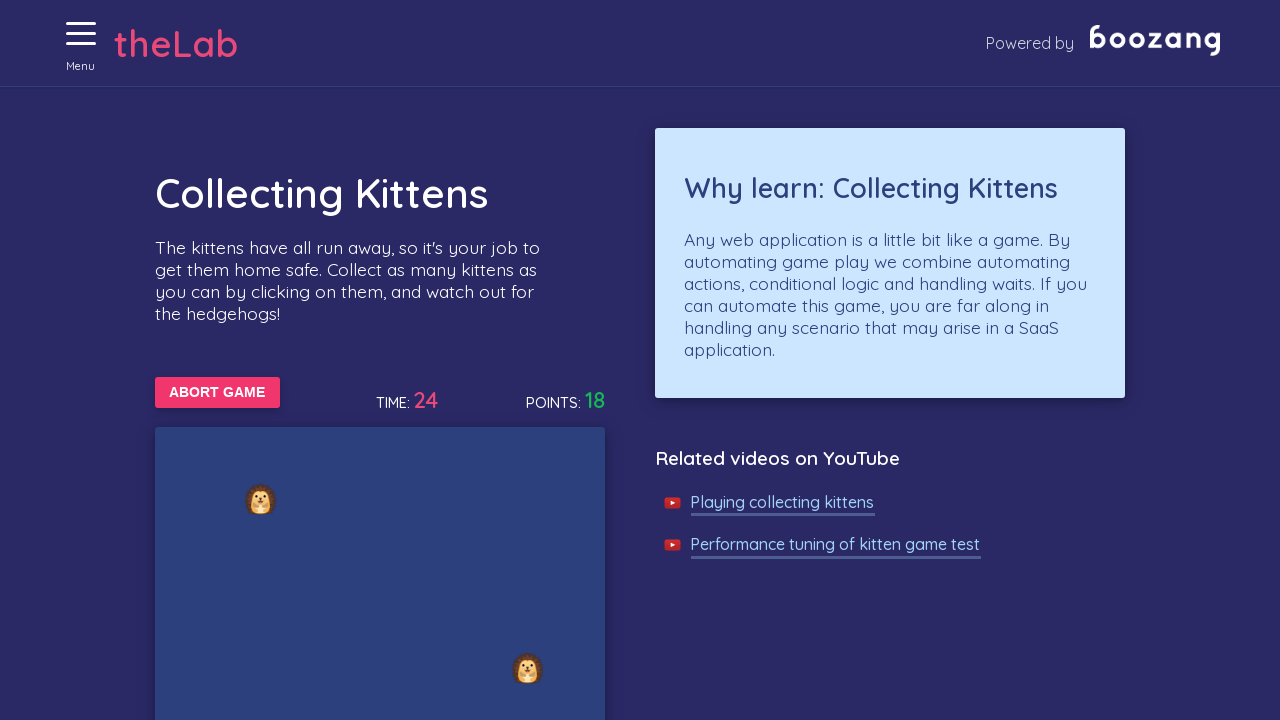

Waited 50ms before checking for kittens
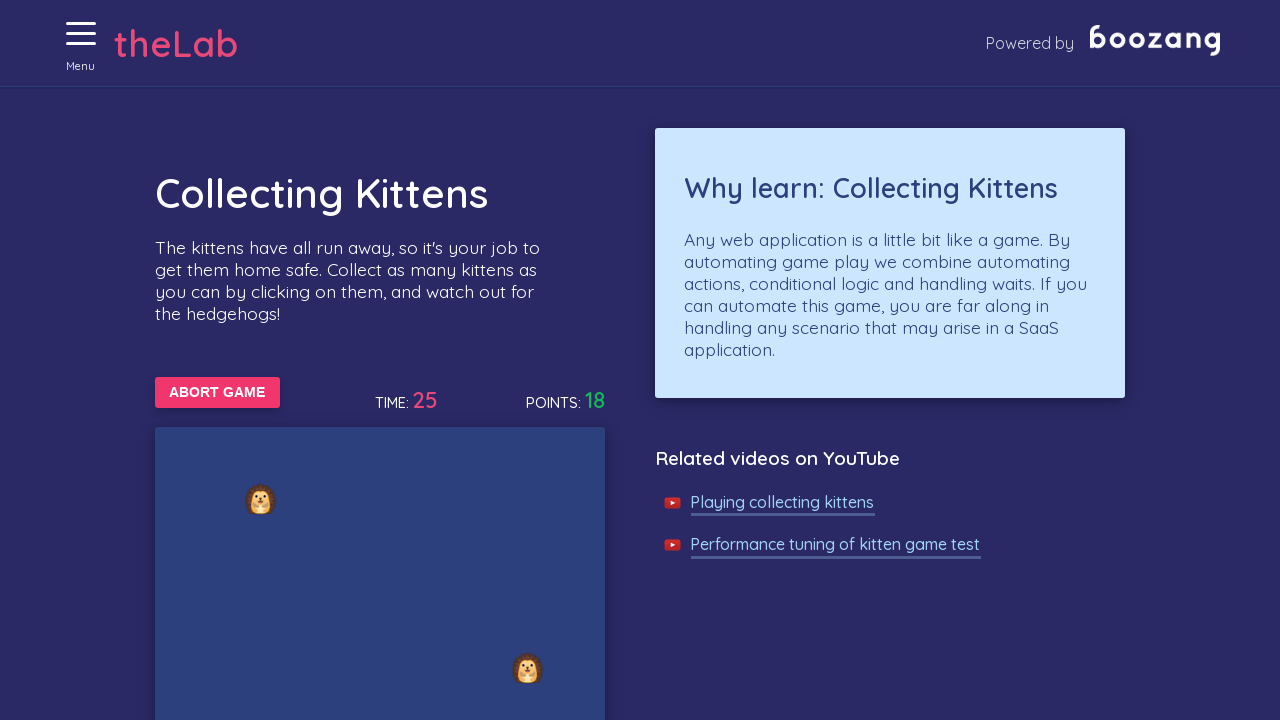

Waited 50ms before checking for kittens
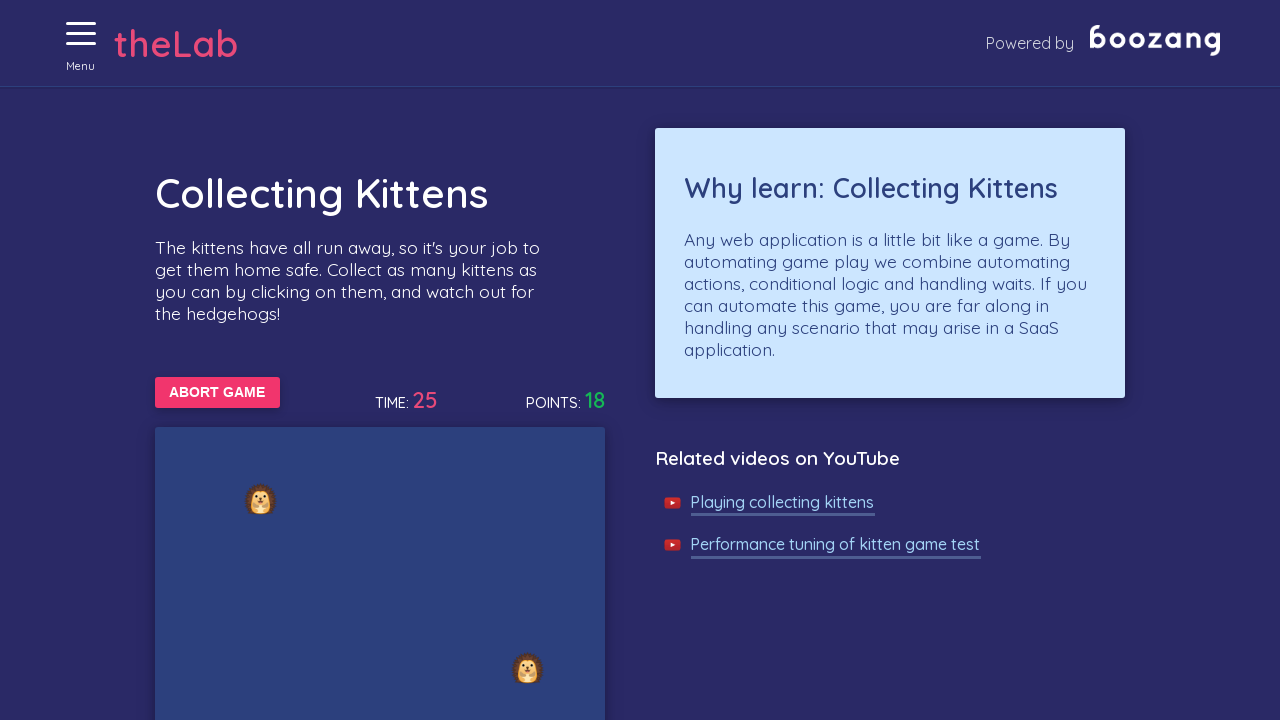

Waited 50ms before checking for kittens
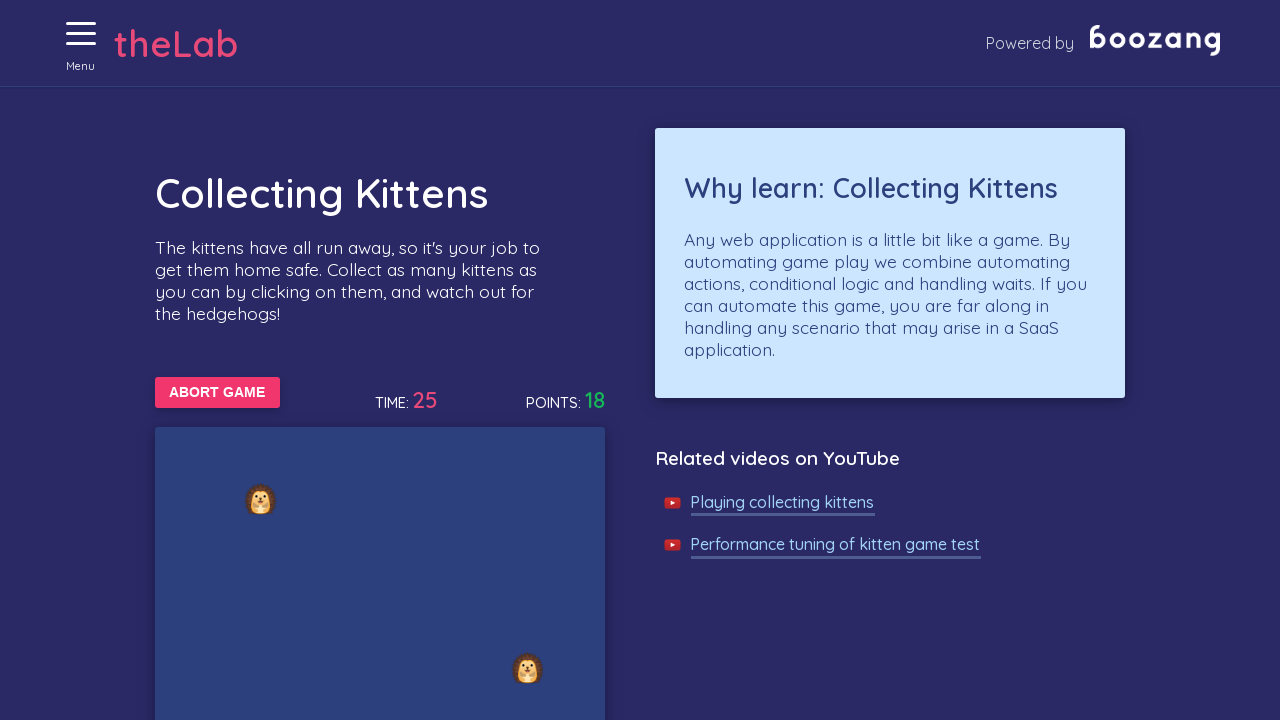

Waited 50ms before checking for kittens
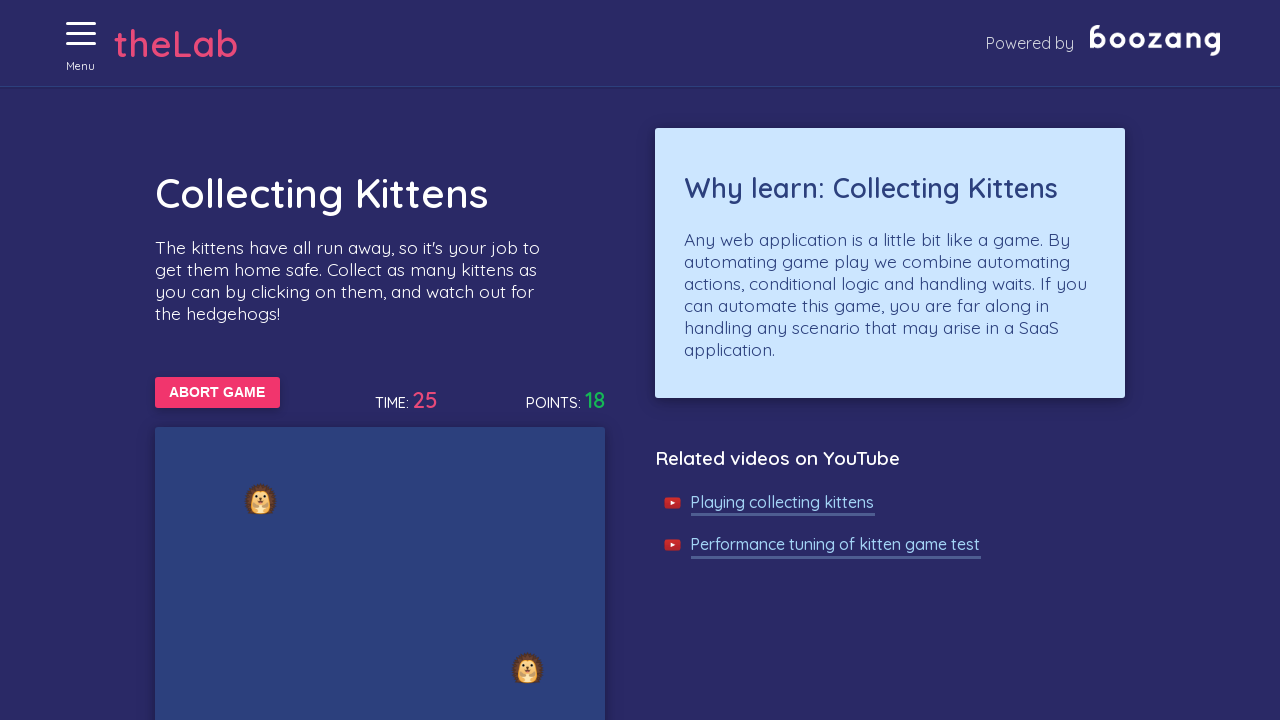

Waited 50ms before checking for kittens
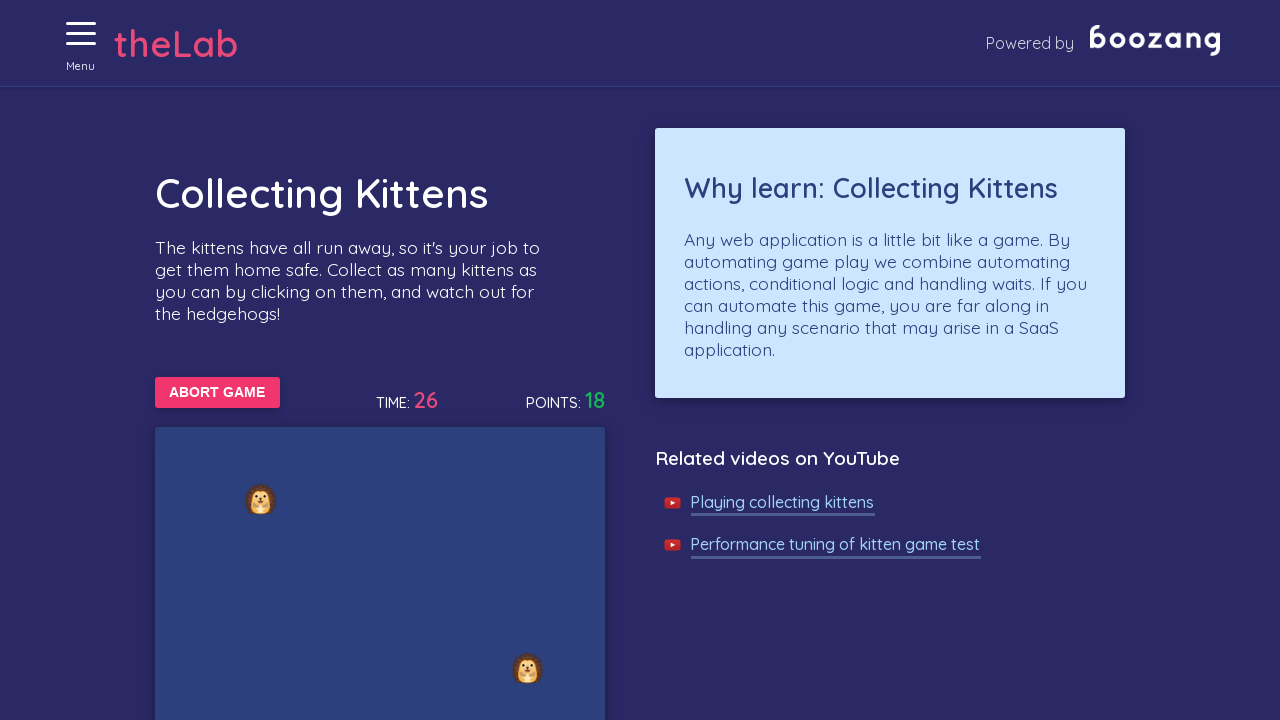

Waited 50ms before checking for kittens
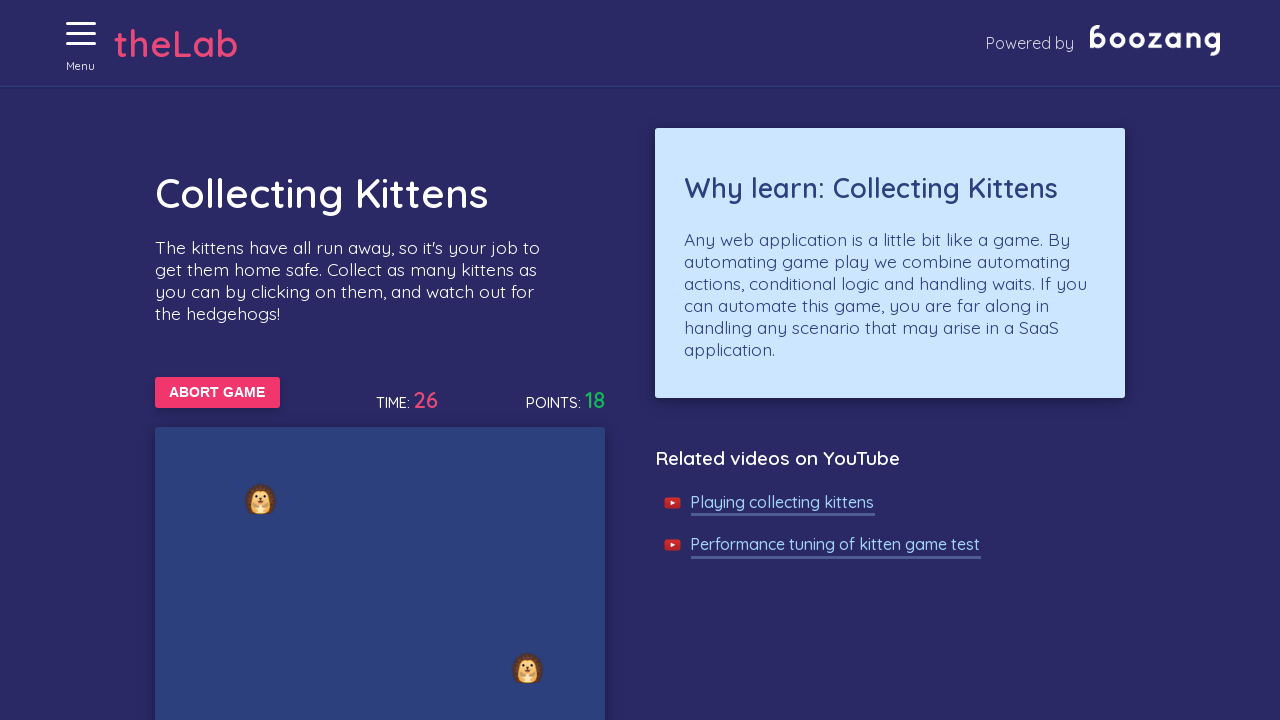

Waited 50ms before checking for kittens
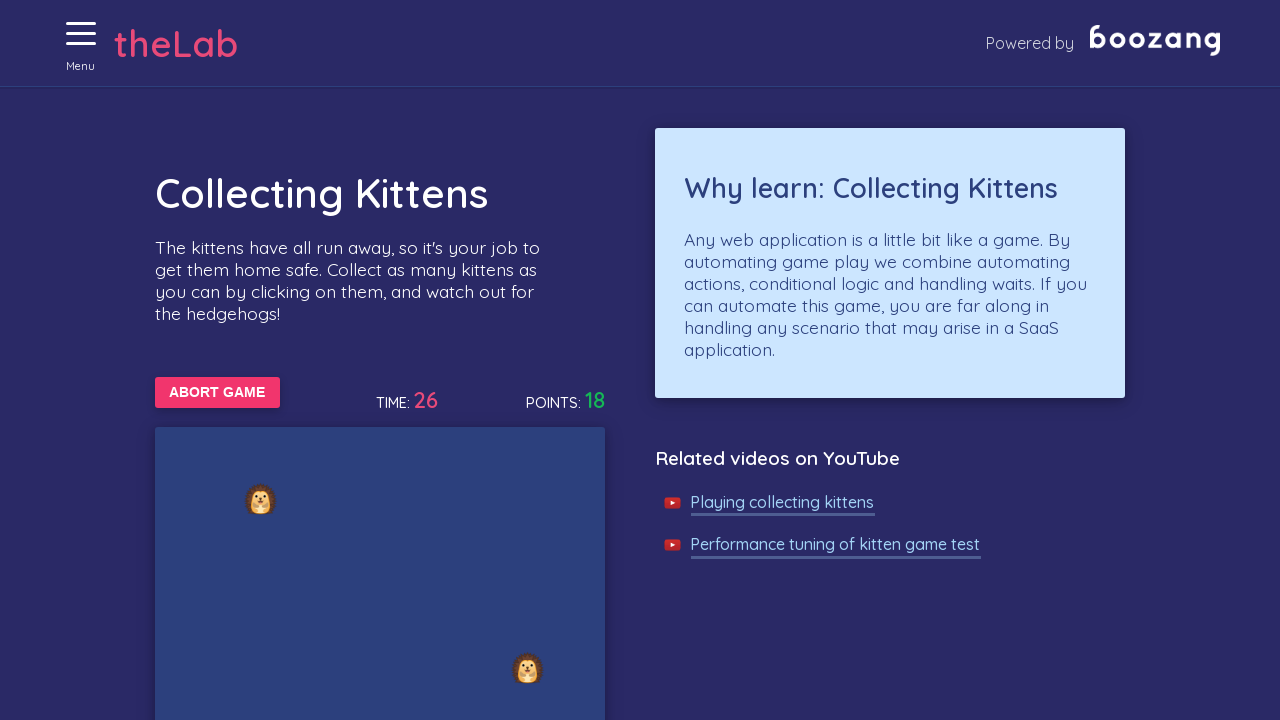

Waited 50ms before checking for kittens
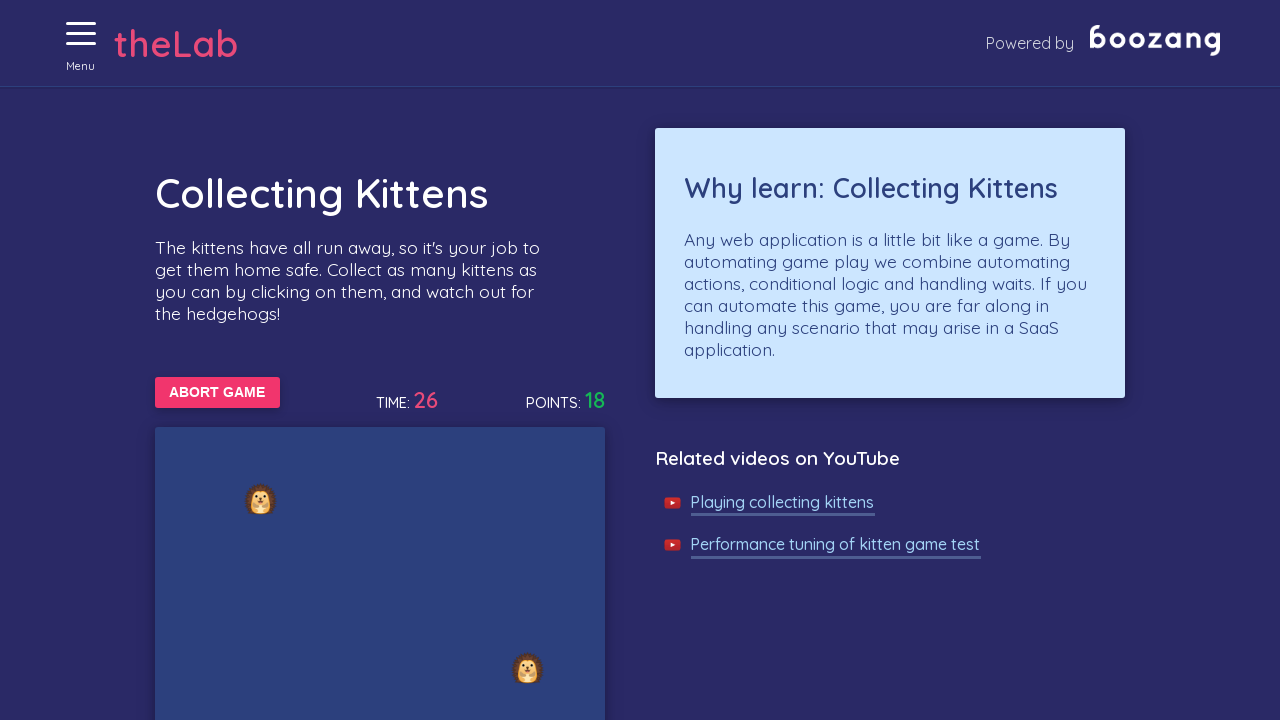

Waited 50ms before checking for kittens
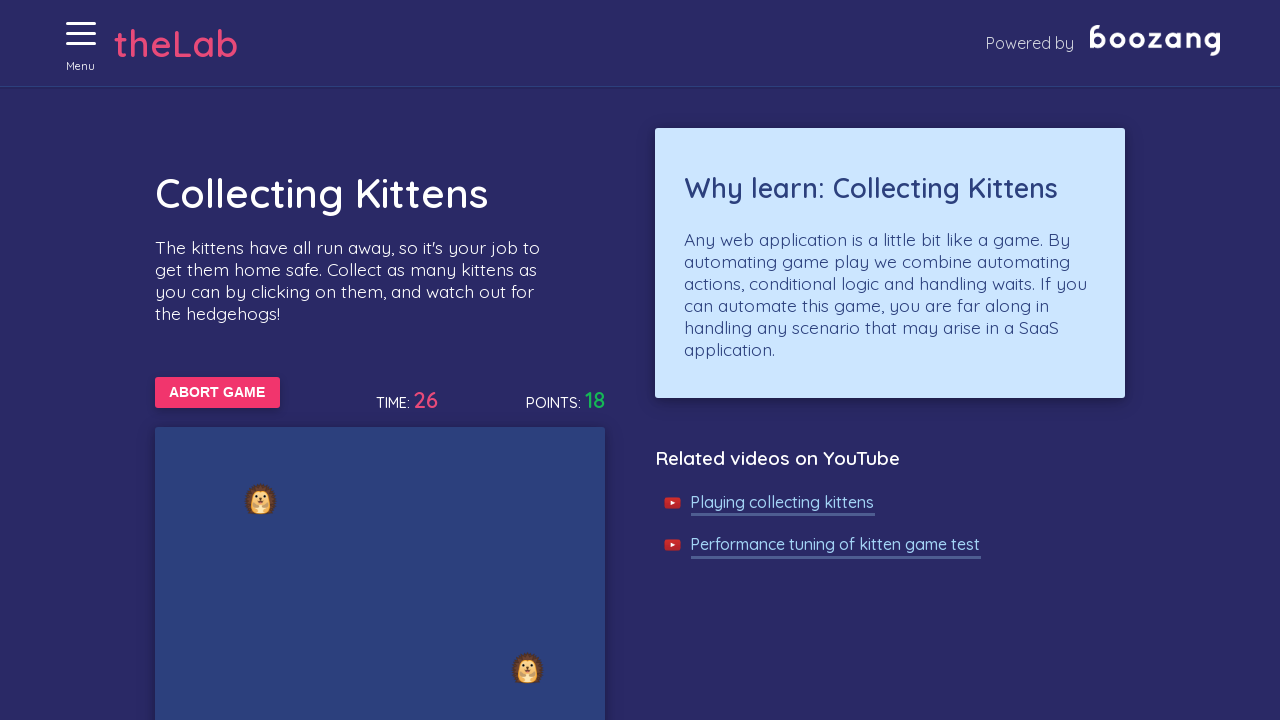

Waited 50ms before checking for kittens
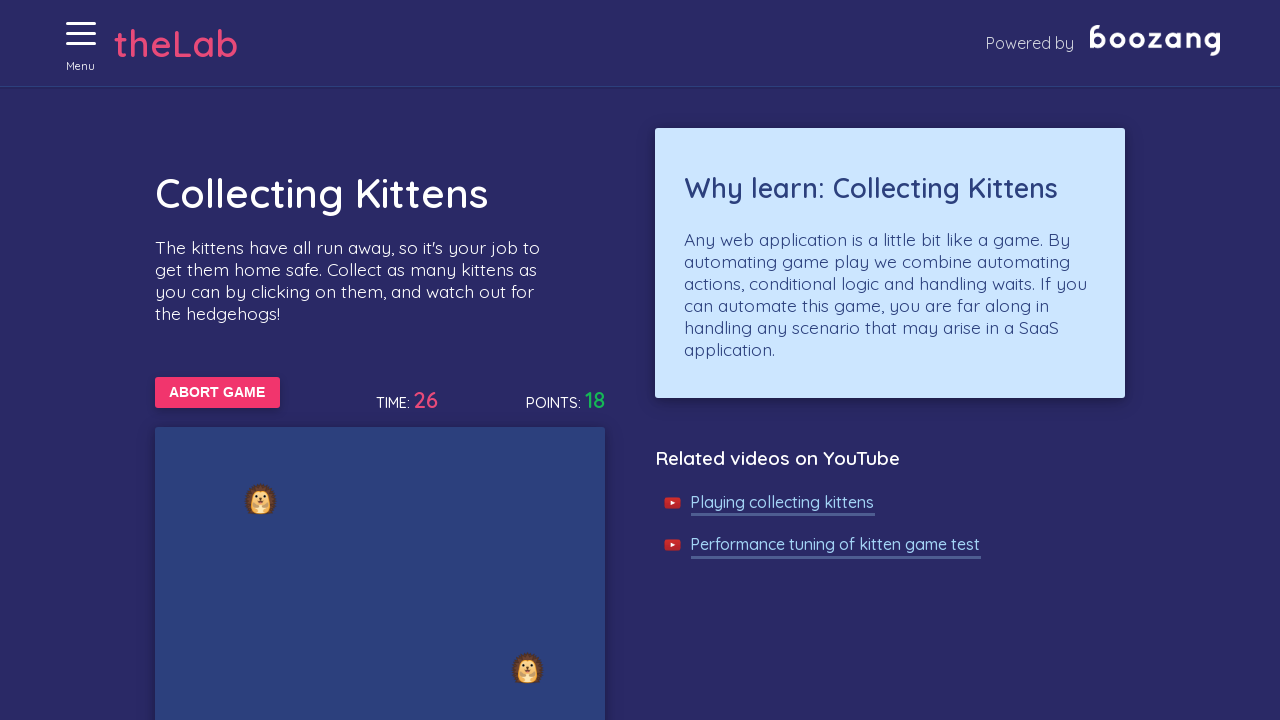

Waited 50ms before checking for kittens
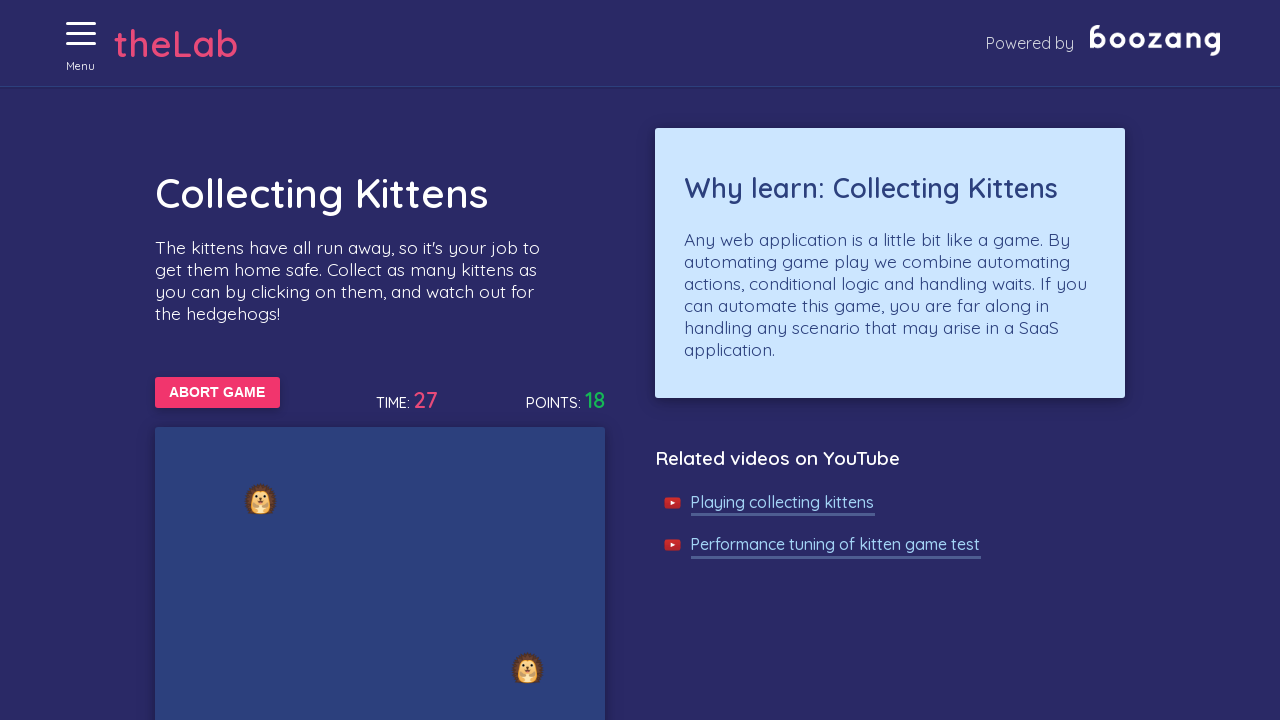

Waited 50ms before checking for kittens
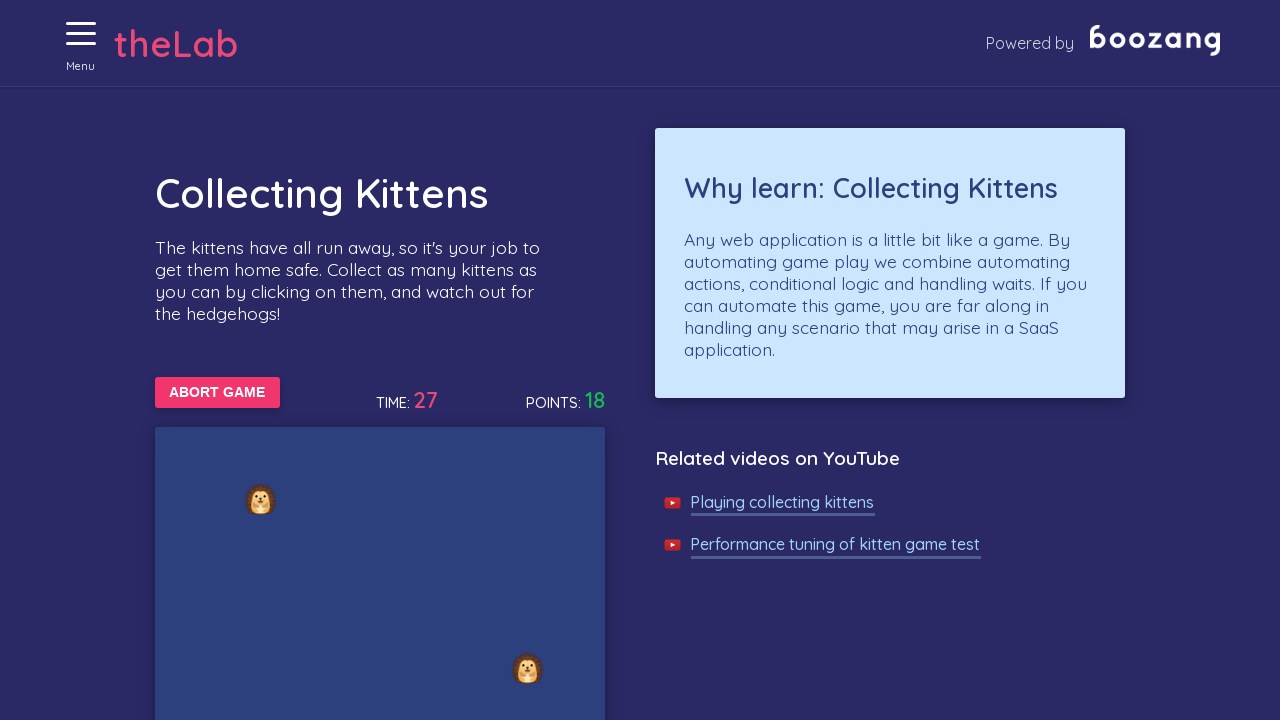

Waited 50ms before checking for kittens
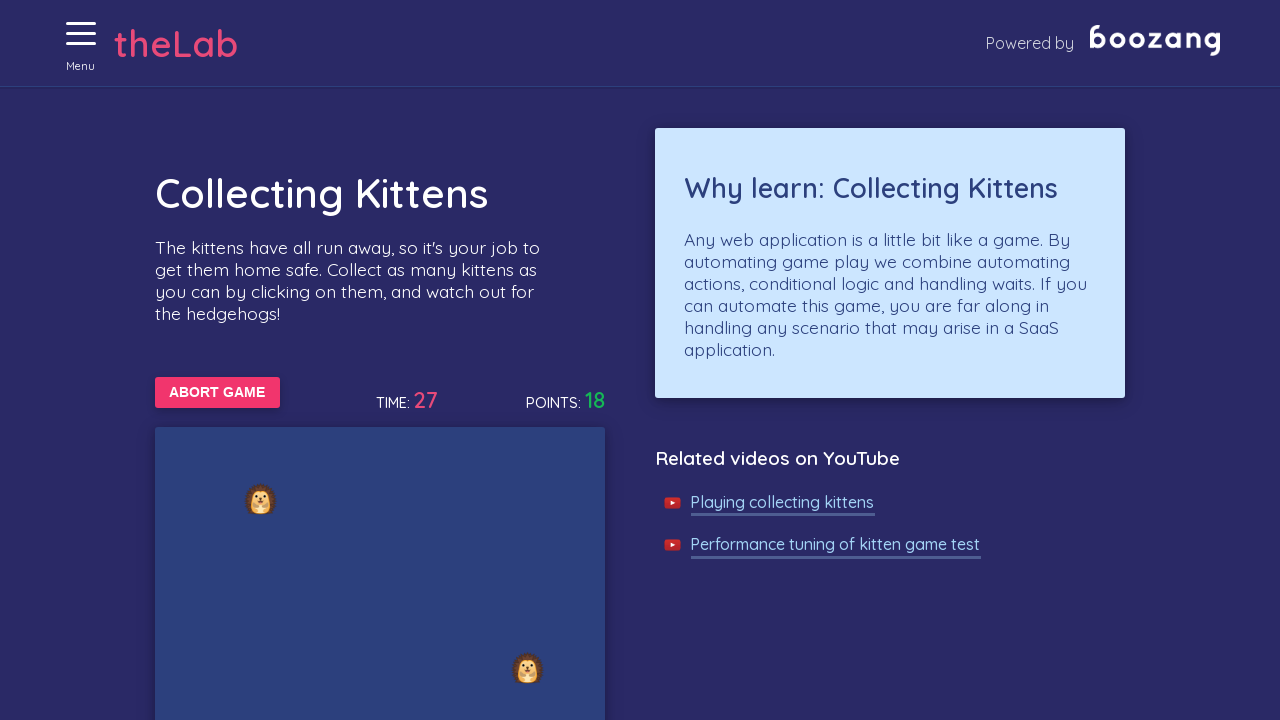

Waited 50ms before checking for kittens
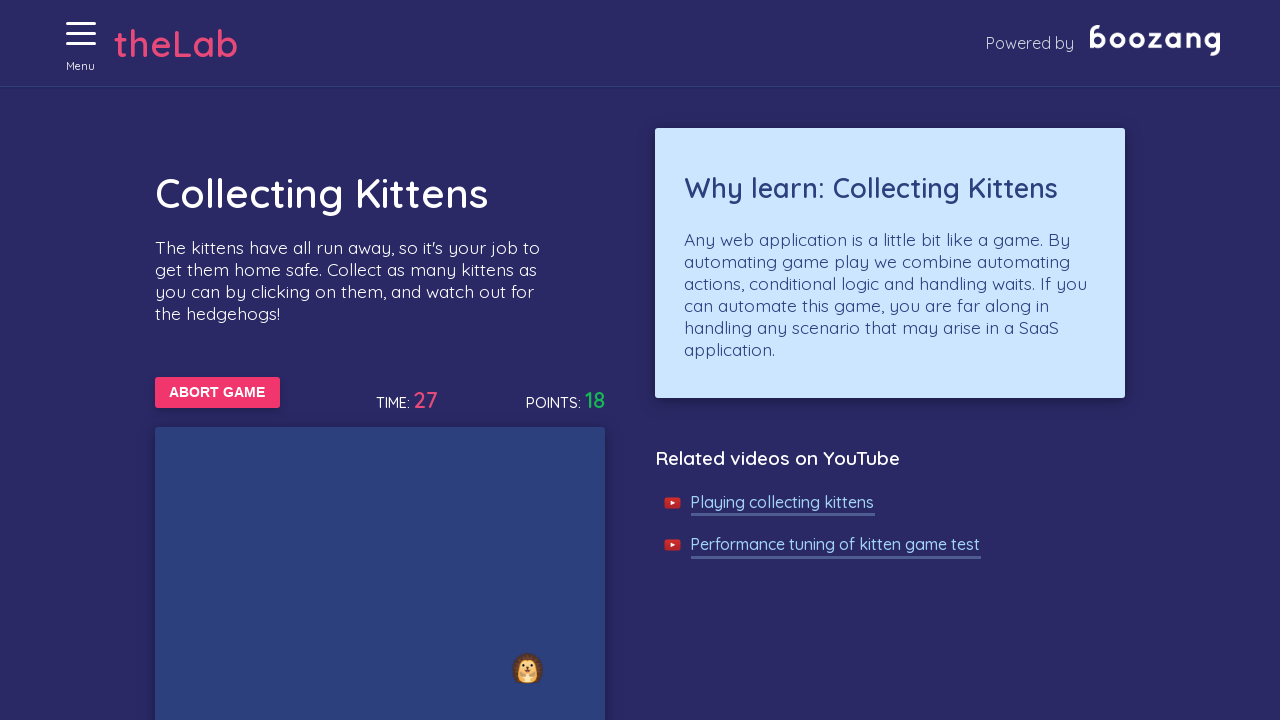

Waited 50ms before checking for kittens
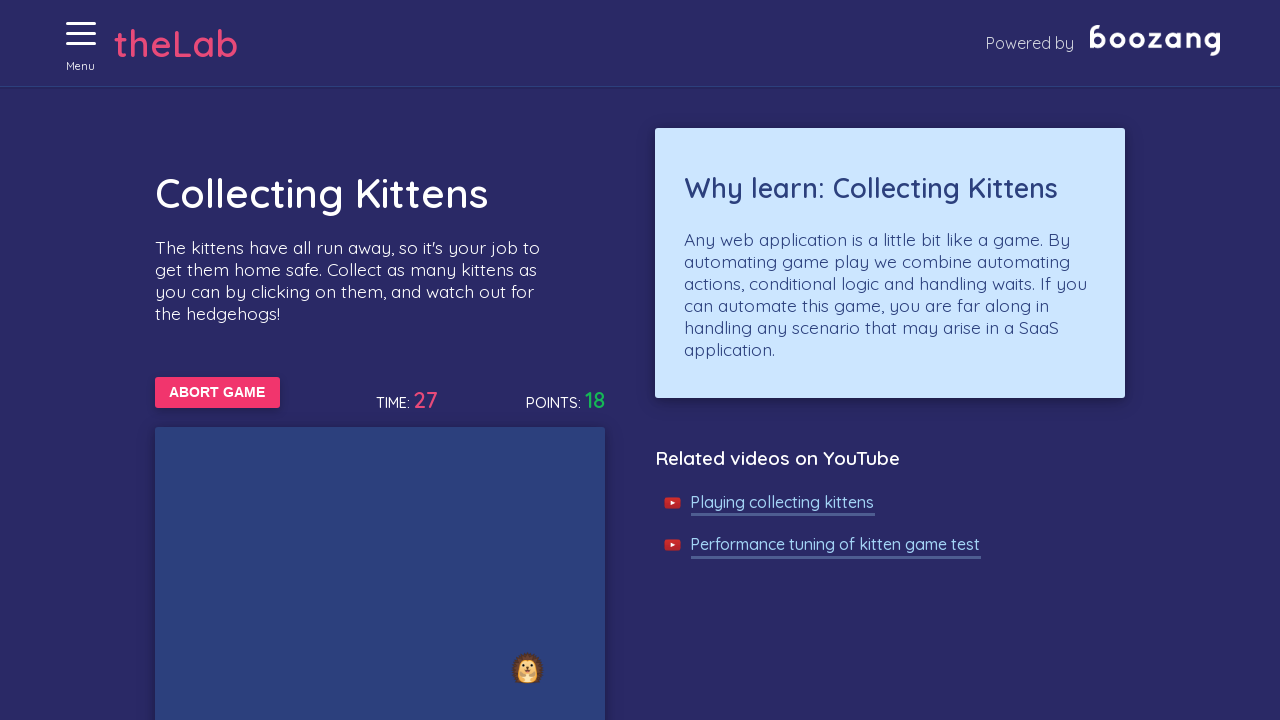

Waited 50ms before checking for kittens
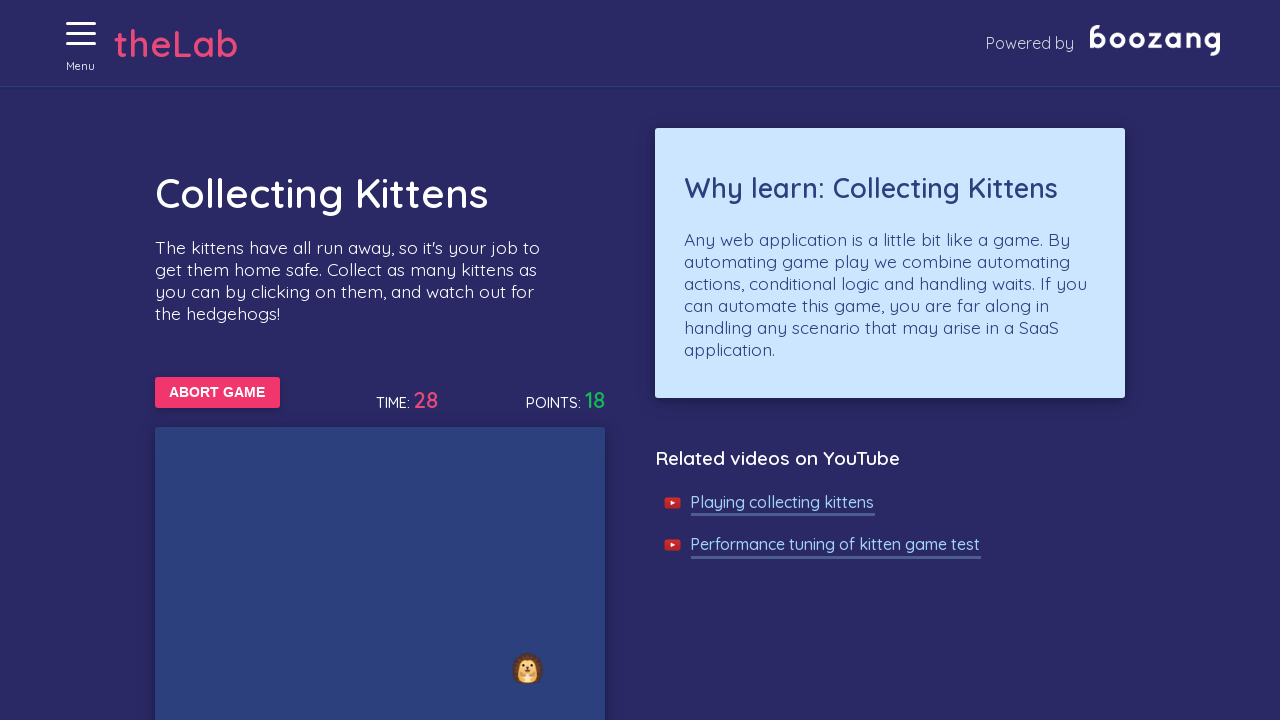

Waited 50ms before checking for kittens
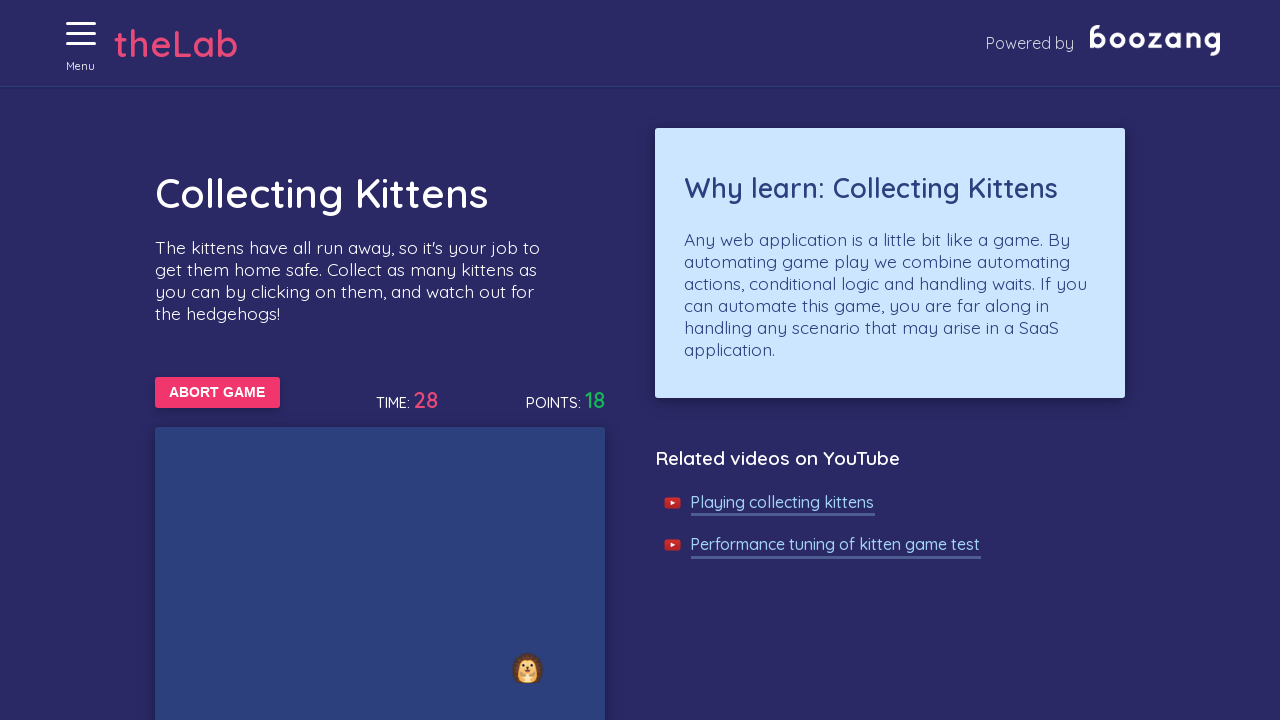

Waited 50ms before checking for kittens
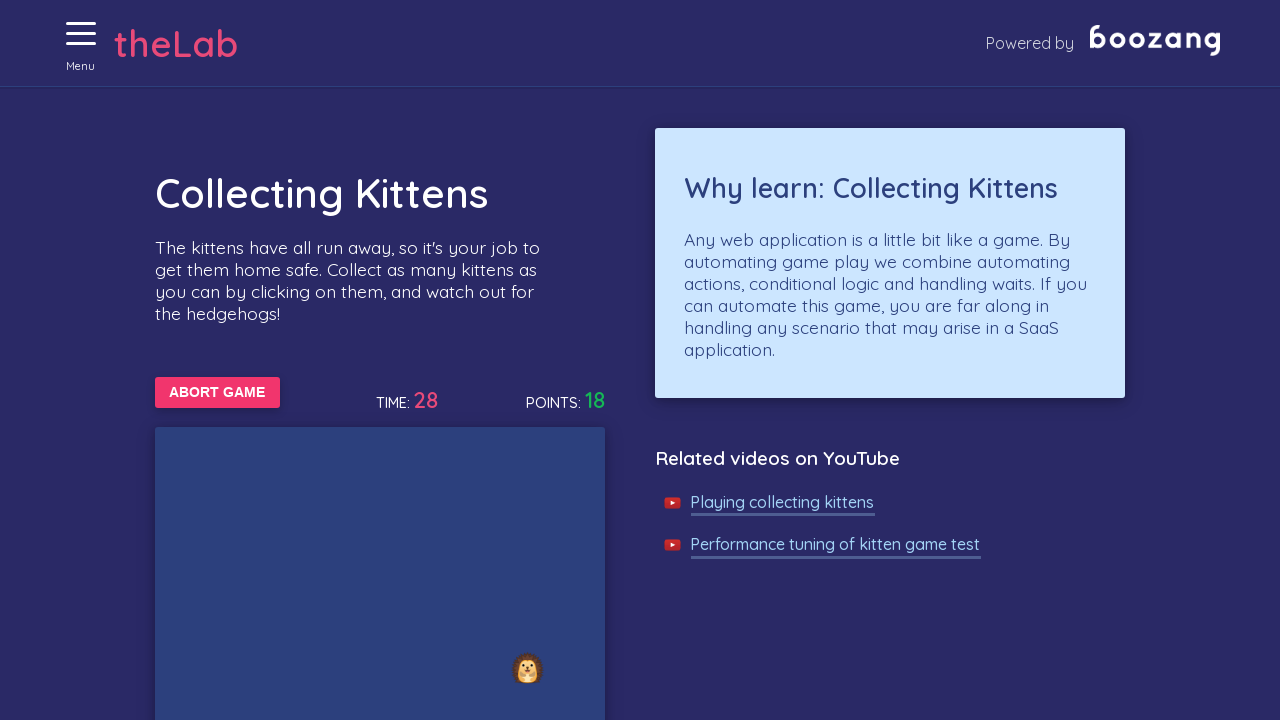

Waited 50ms before checking for kittens
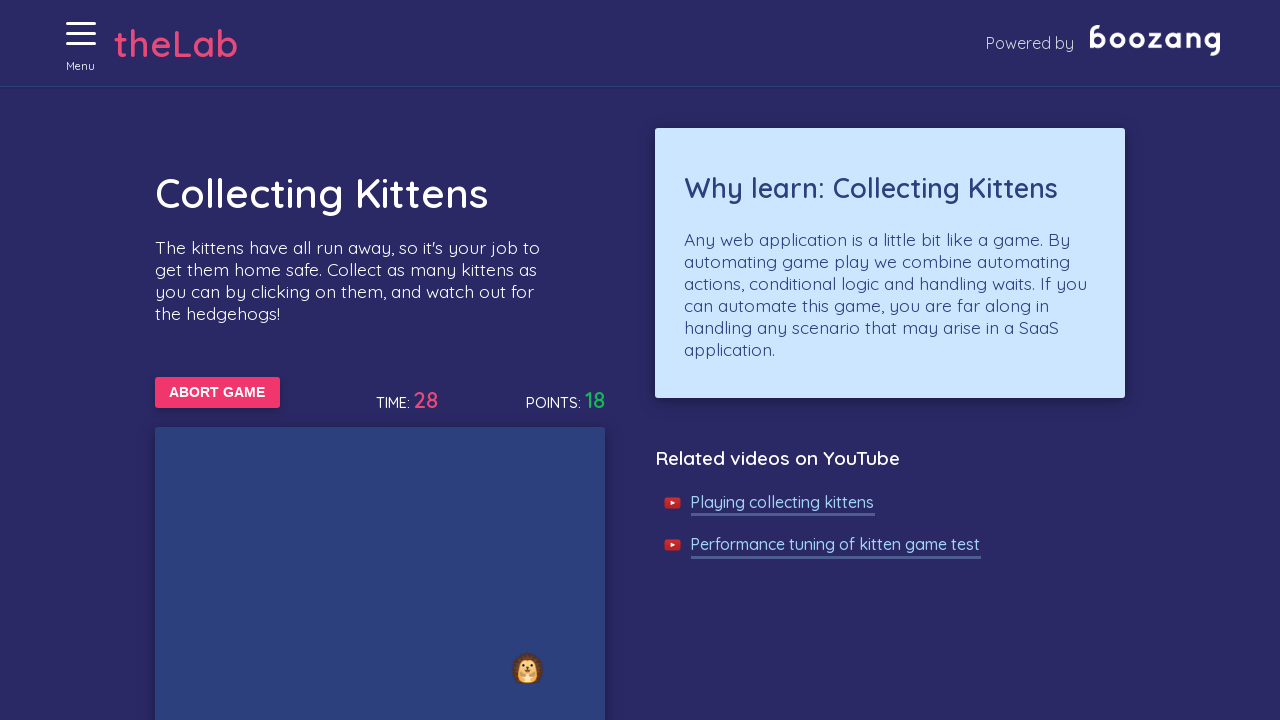

Waited 50ms before checking for kittens
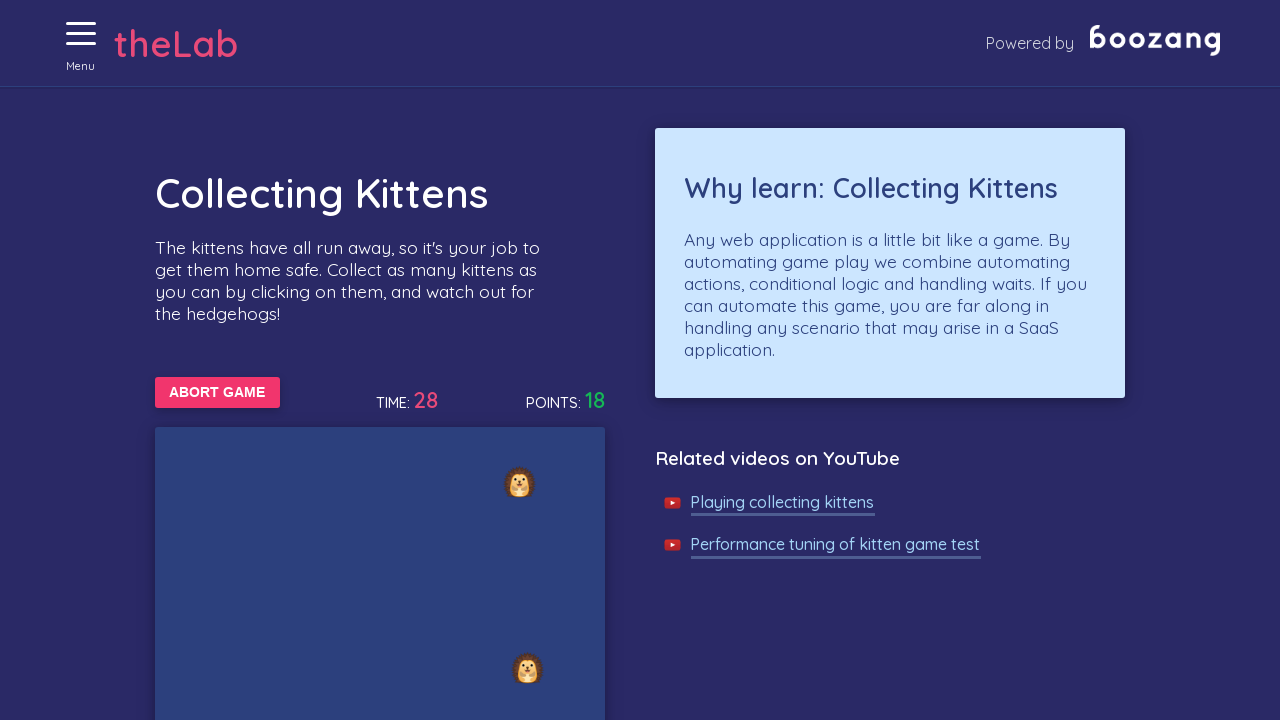

Waited 50ms before checking for kittens
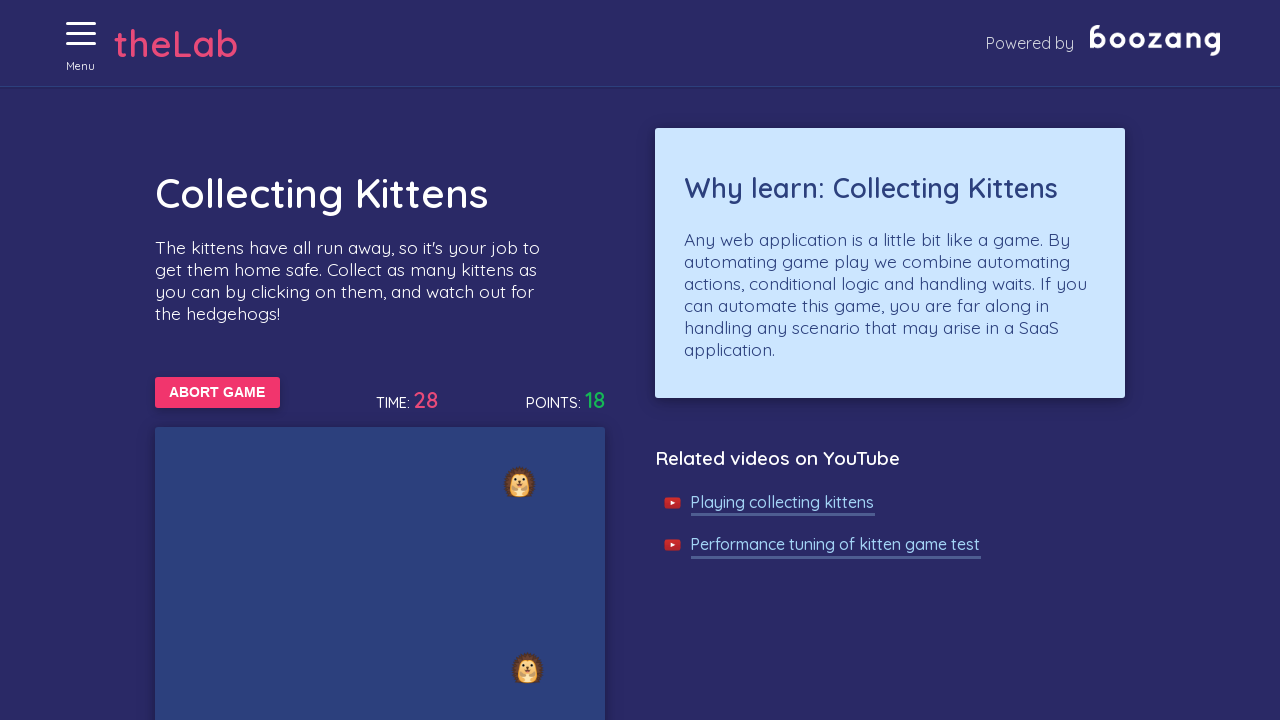

Clicked on a kitten during gameplay at (284, 663) on xpath=//img[@alt='Cat'] >> nth=0
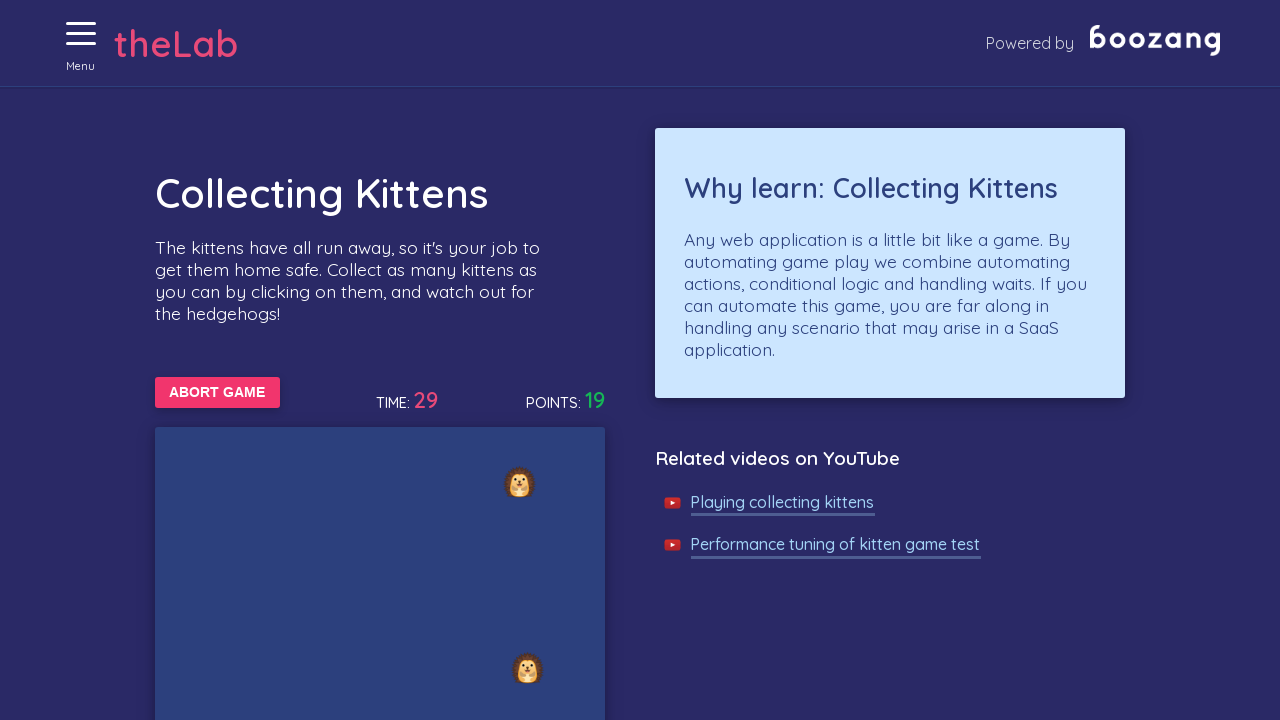

Waited 50ms before checking for kittens
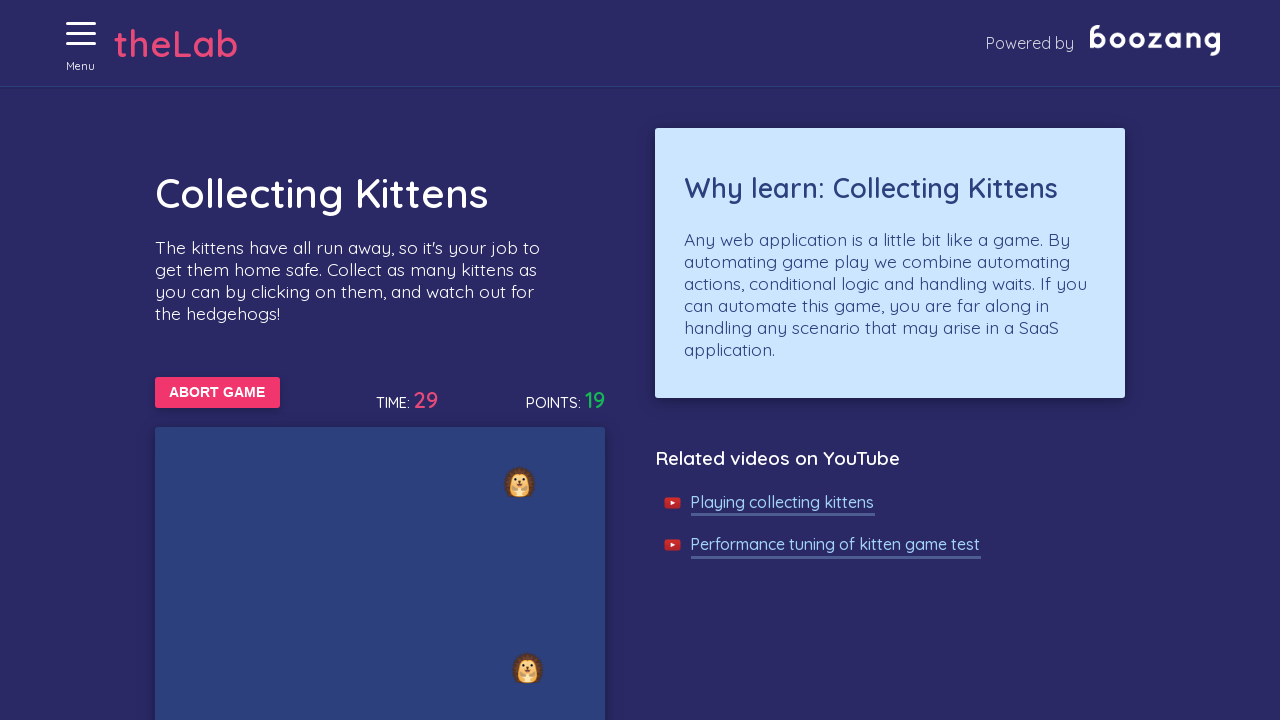

Waited 50ms before checking for kittens
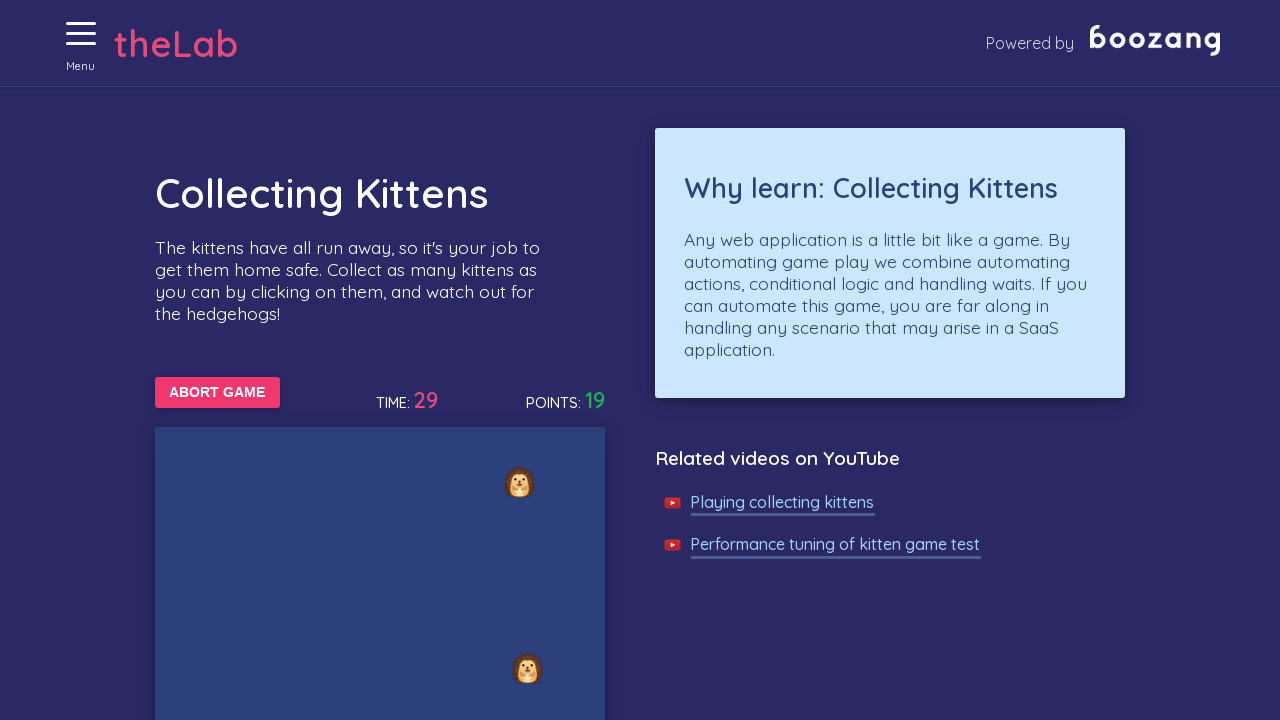

Waited 50ms before checking for kittens
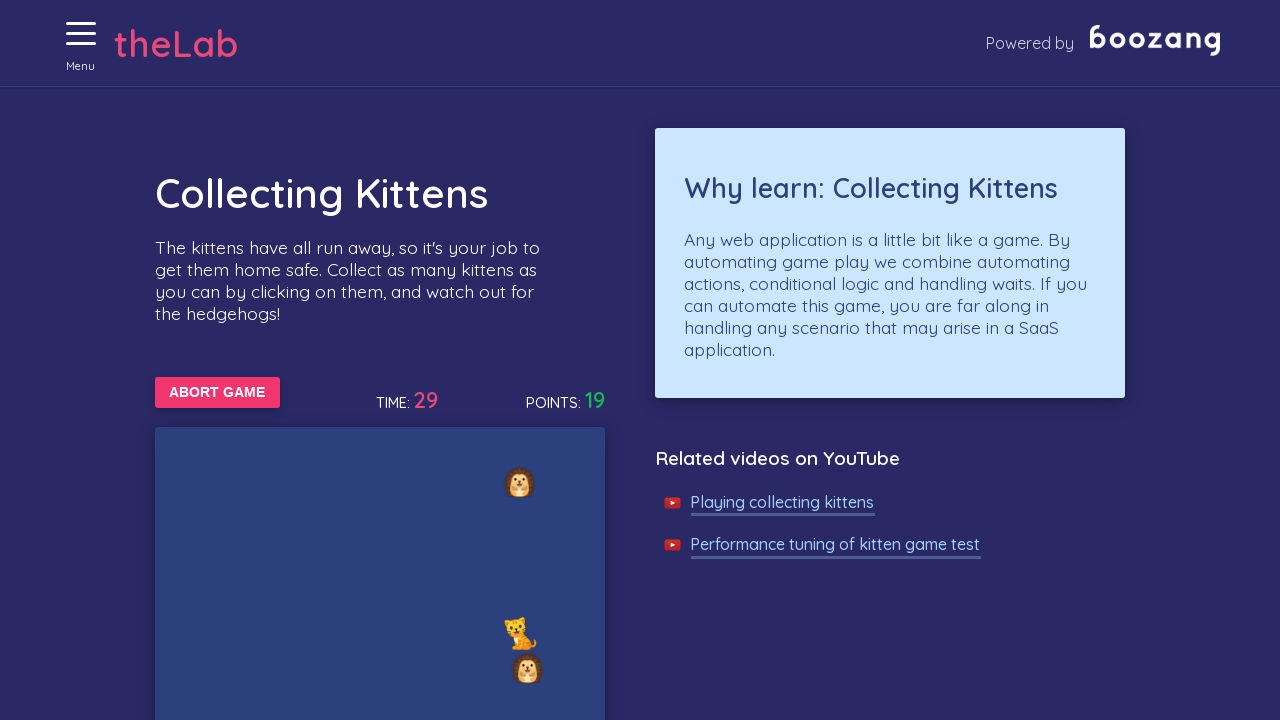

Clicked on a kitten during gameplay at (520, 633) on xpath=//img[@alt='Cat'] >> nth=0
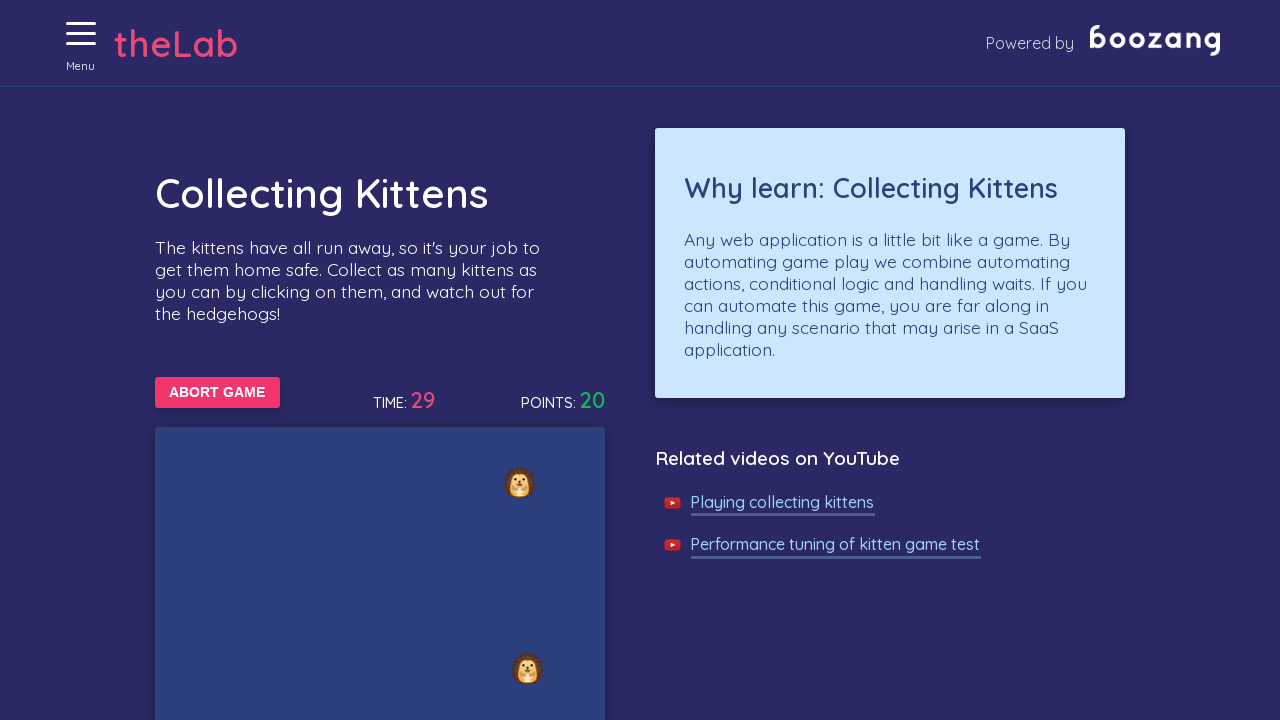

Waited 50ms before checking for kittens
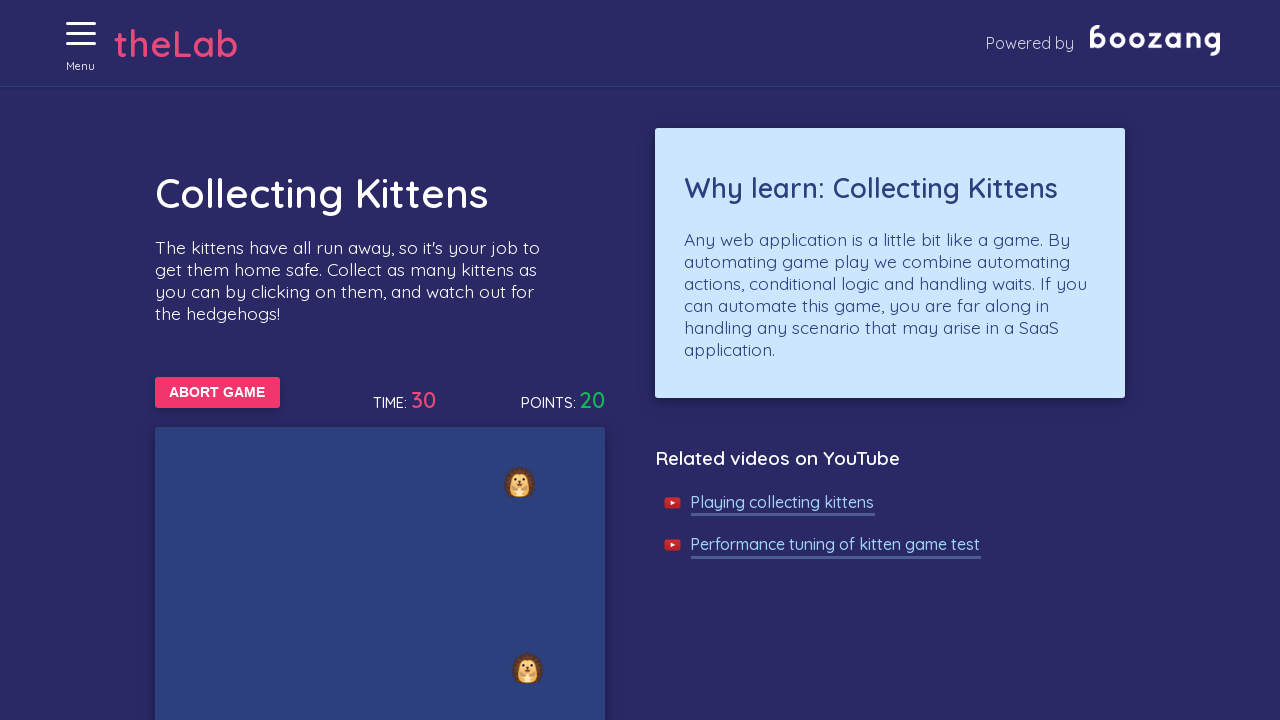

Waited 50ms before checking for kittens
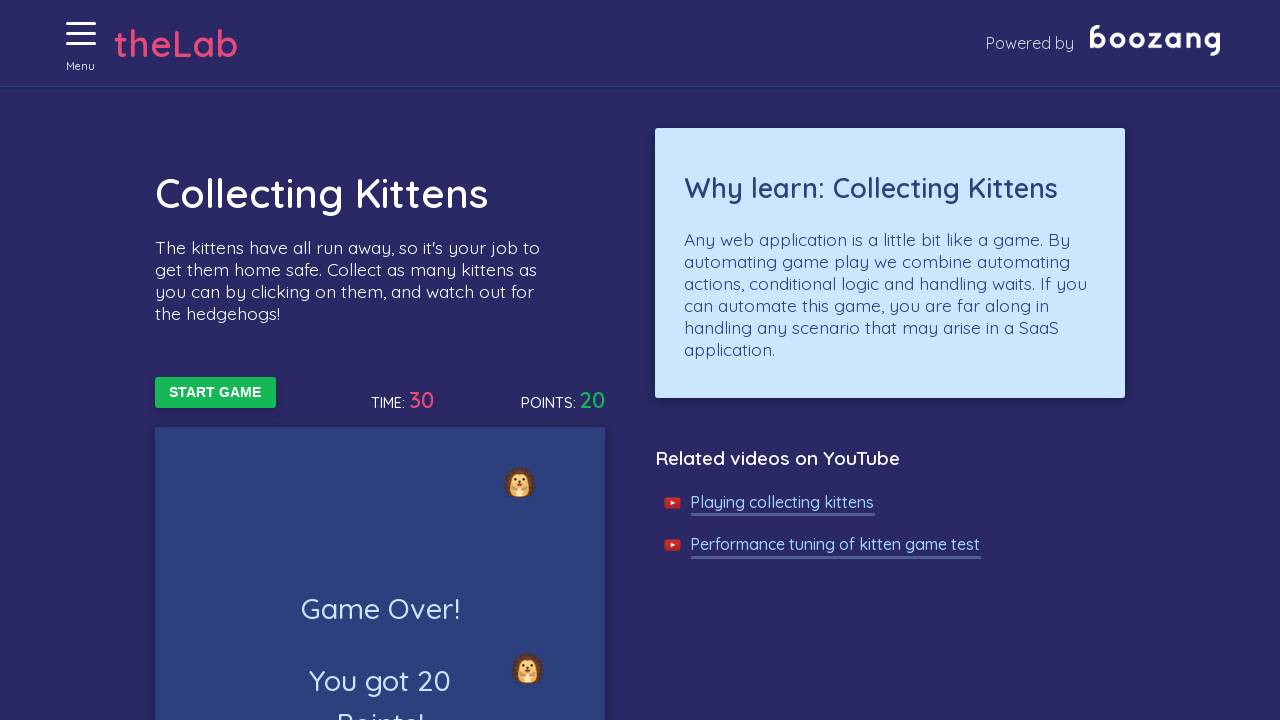

Game Over message appeared - game ended
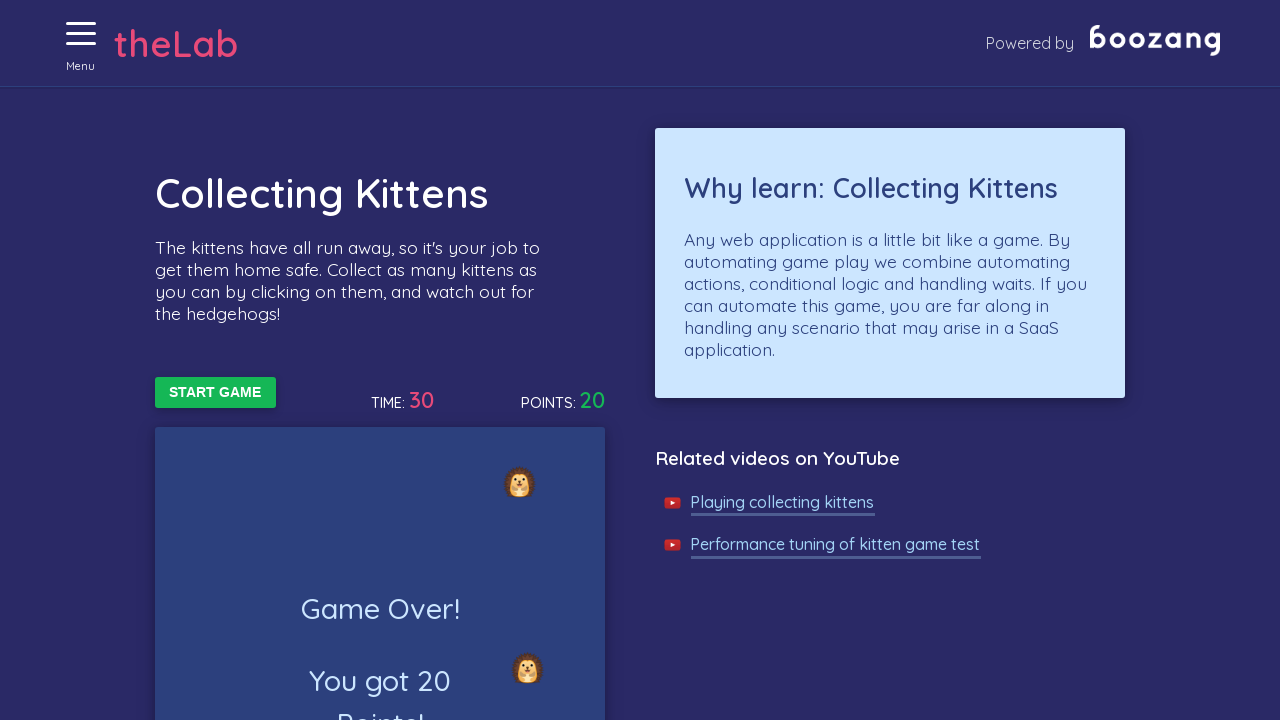

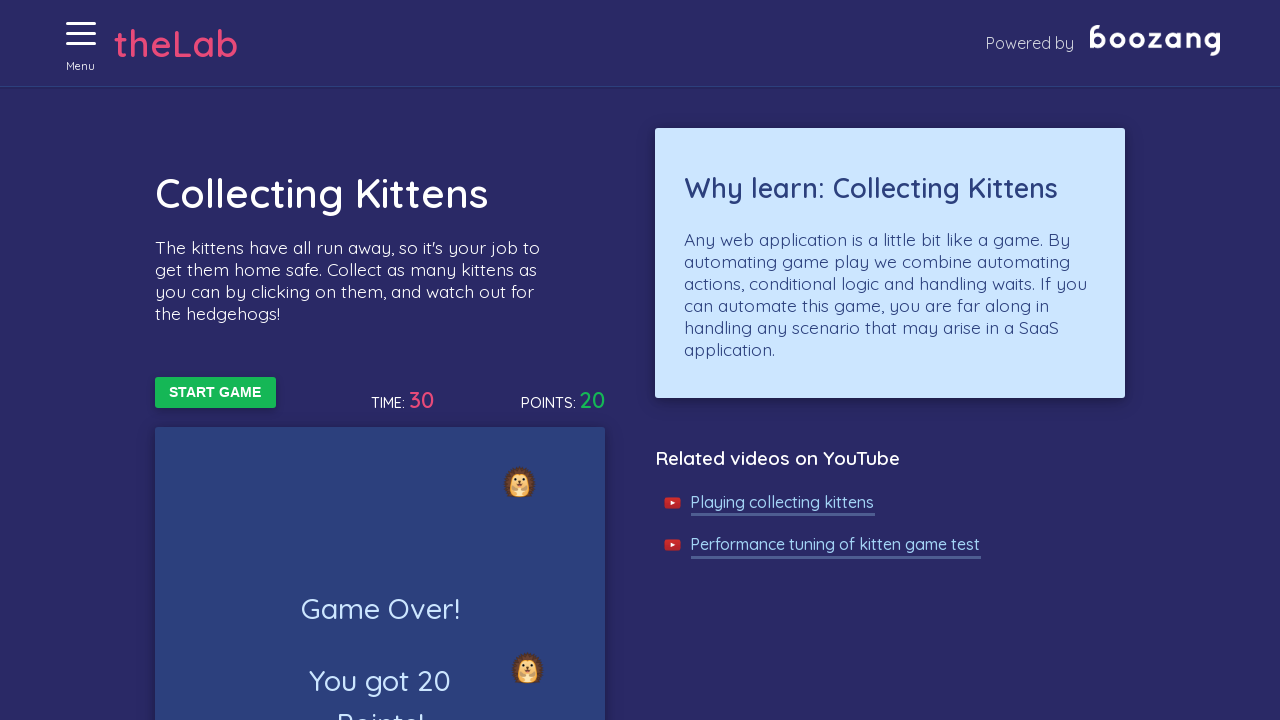